Tests the Add/Remove Elements functionality by clicking the "Add Element" button 100 times to create buttons, then clicking 80 "Delete" buttons, and verifying that 20 buttons remain.

Starting URL: http://the-internet.herokuapp.com/add_remove_elements/

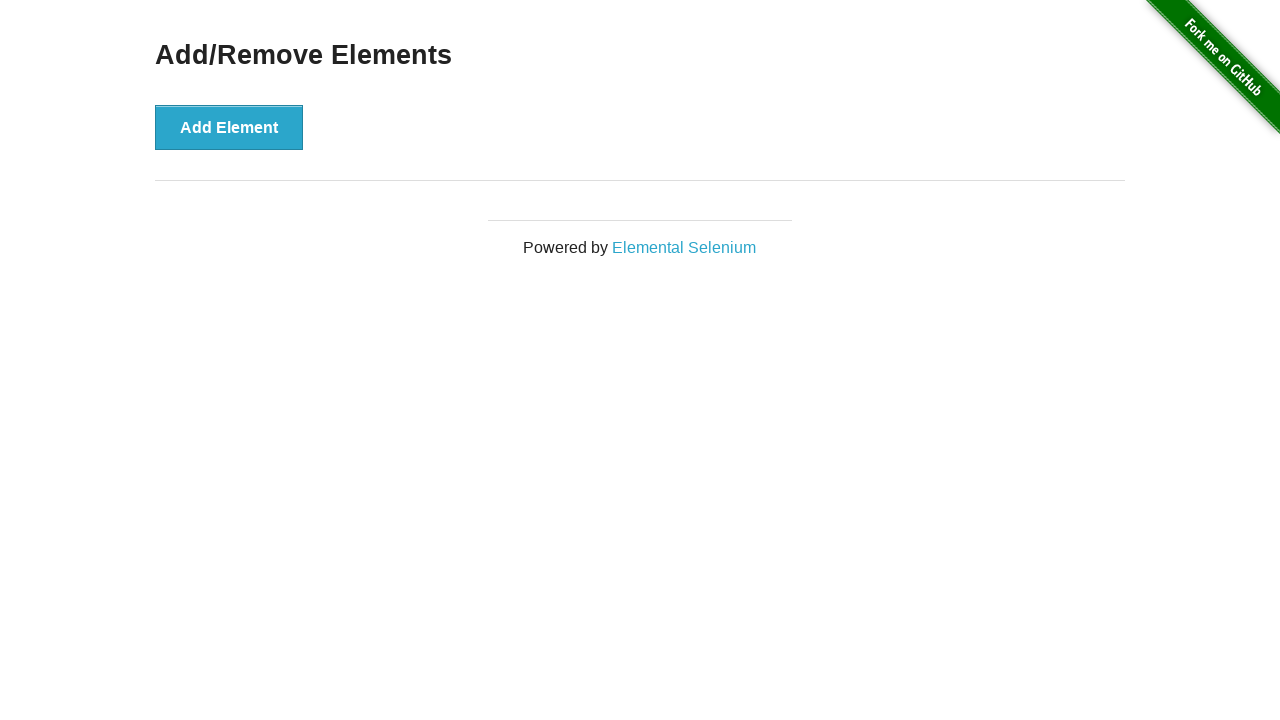

Navigated to Add/Remove Elements page
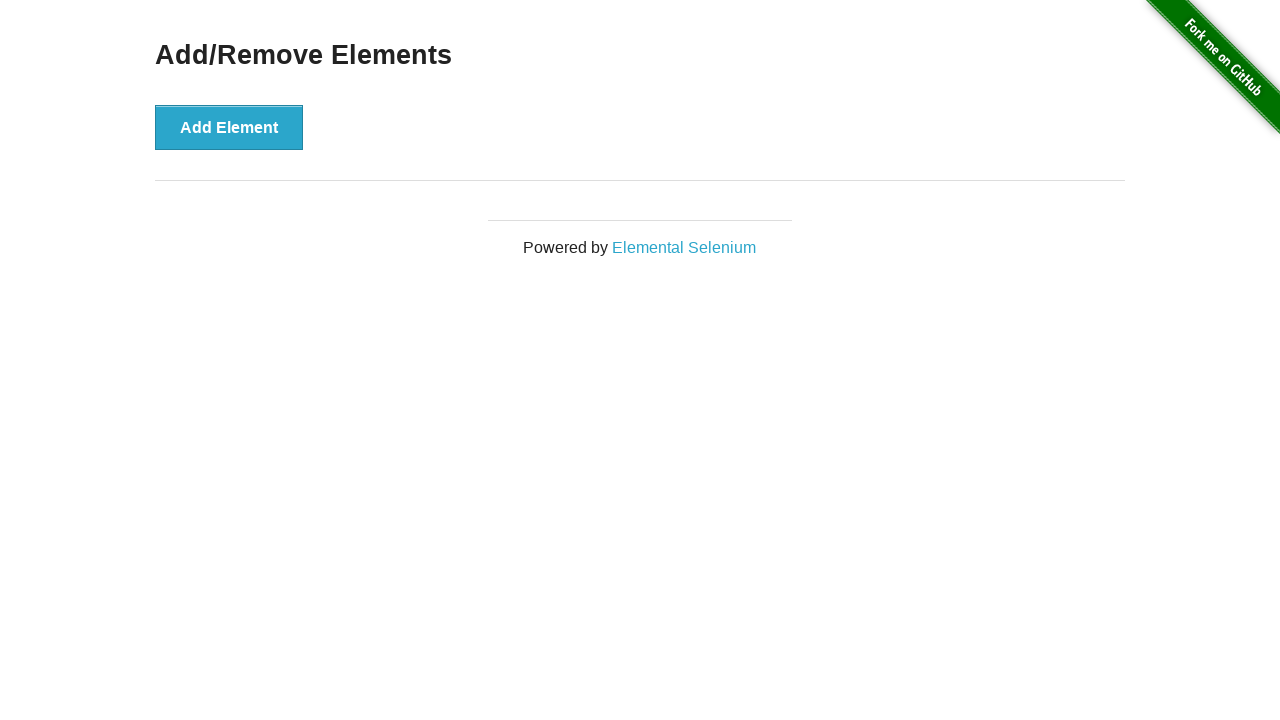

Clicked 'Add Element' button (iteration 1/100) at (229, 127) on button[onclick='addElement()']
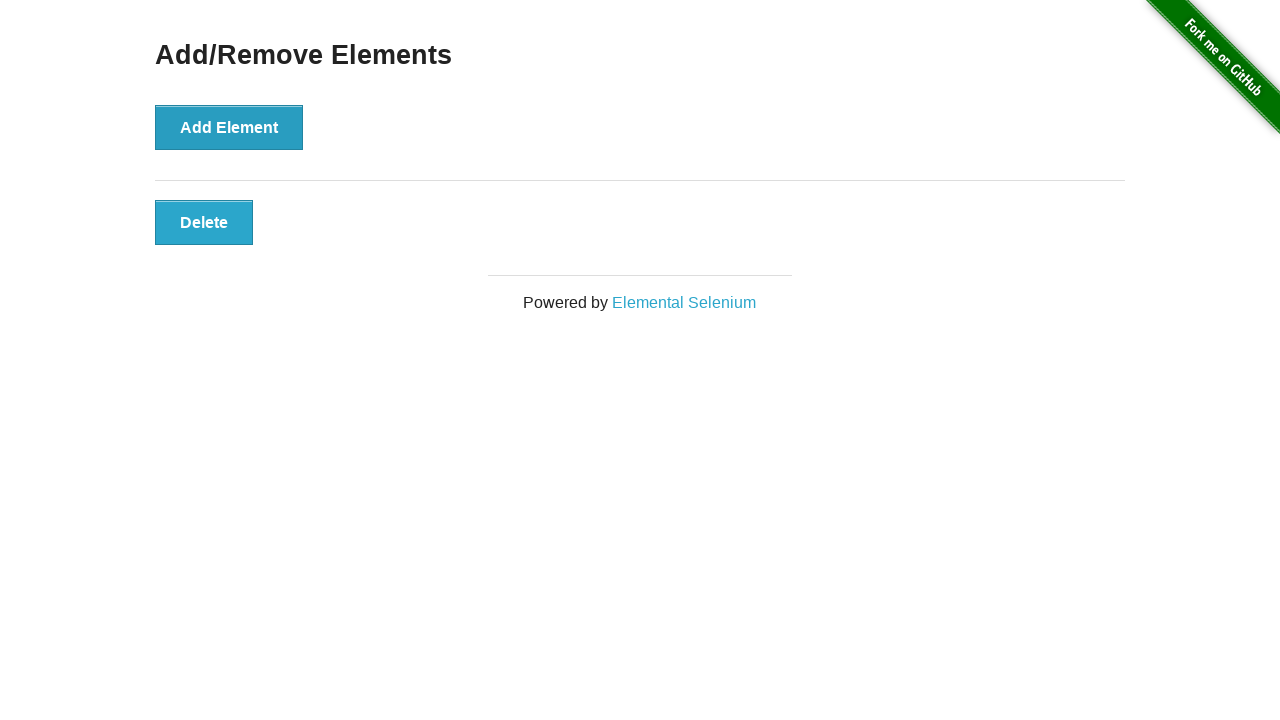

Clicked 'Add Element' button (iteration 2/100) at (229, 127) on button[onclick='addElement()']
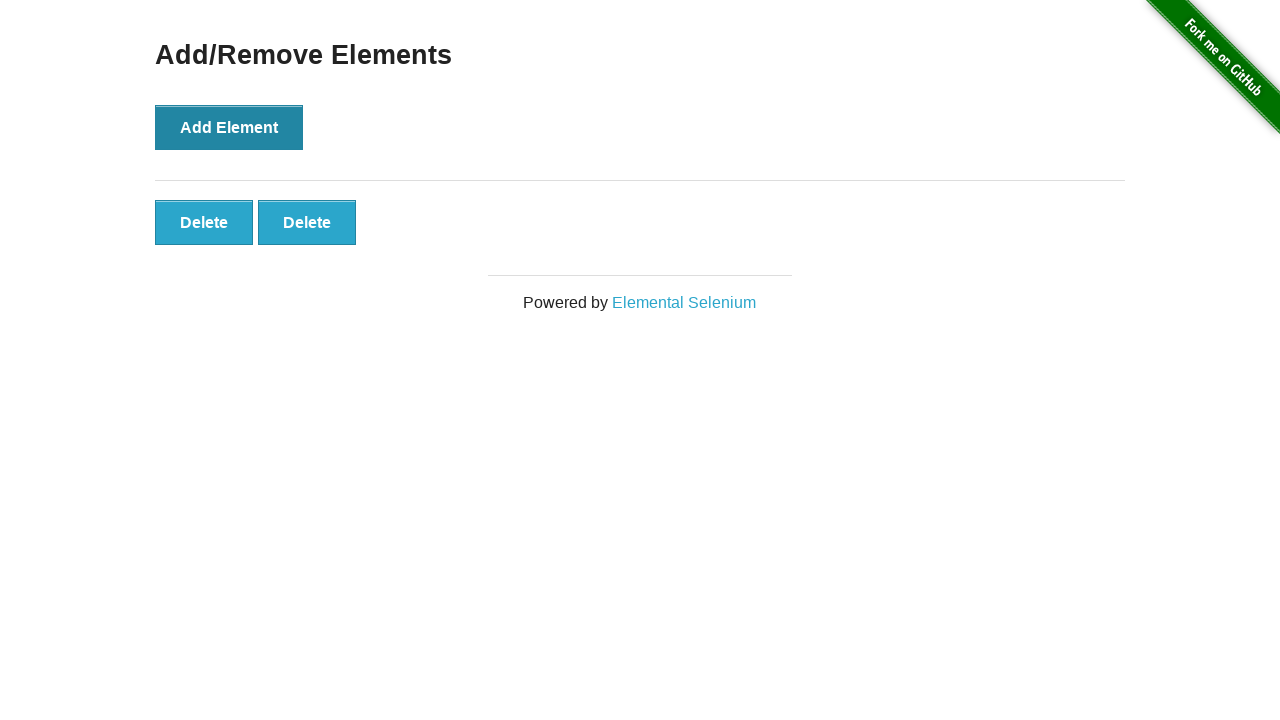

Clicked 'Add Element' button (iteration 3/100) at (229, 127) on button[onclick='addElement()']
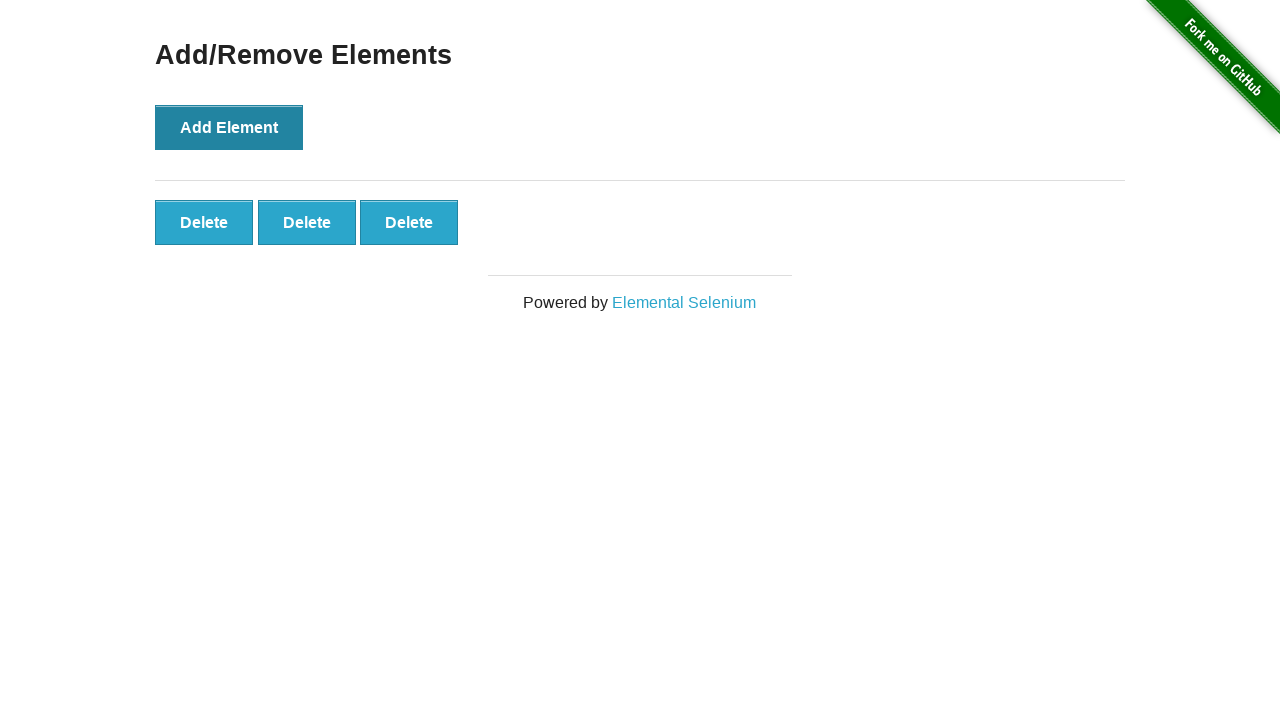

Clicked 'Add Element' button (iteration 4/100) at (229, 127) on button[onclick='addElement()']
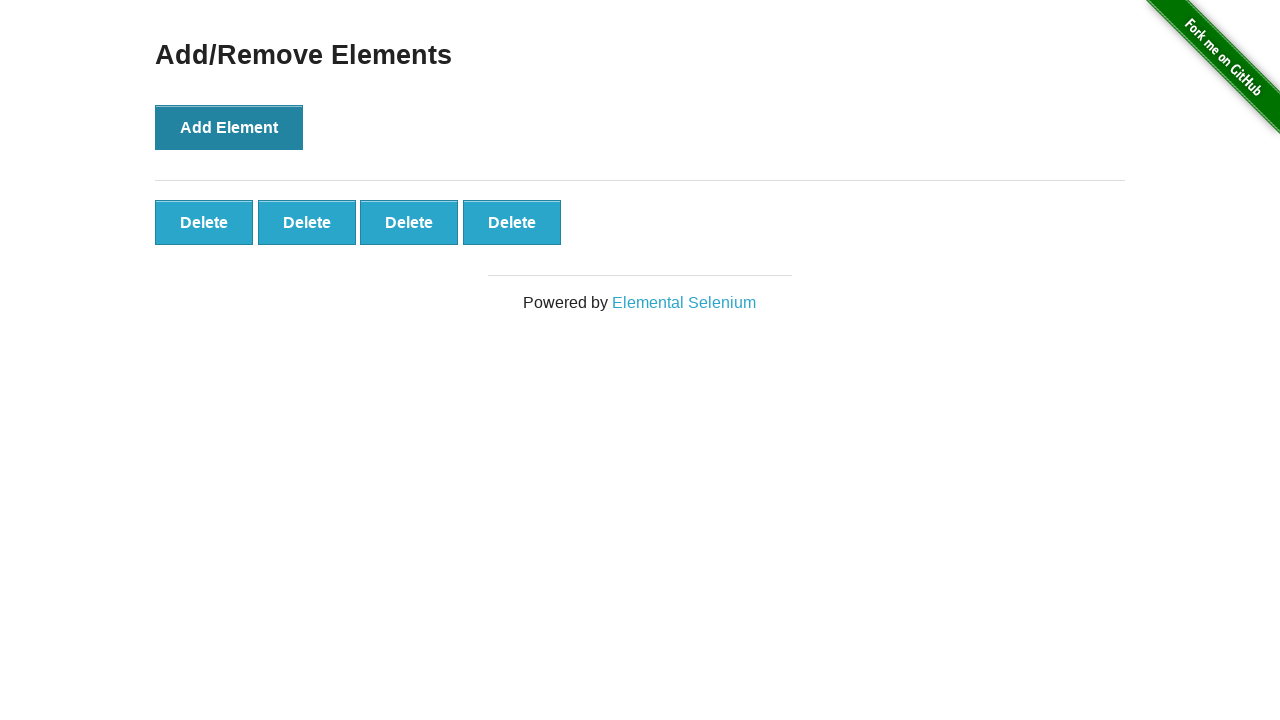

Clicked 'Add Element' button (iteration 5/100) at (229, 127) on button[onclick='addElement()']
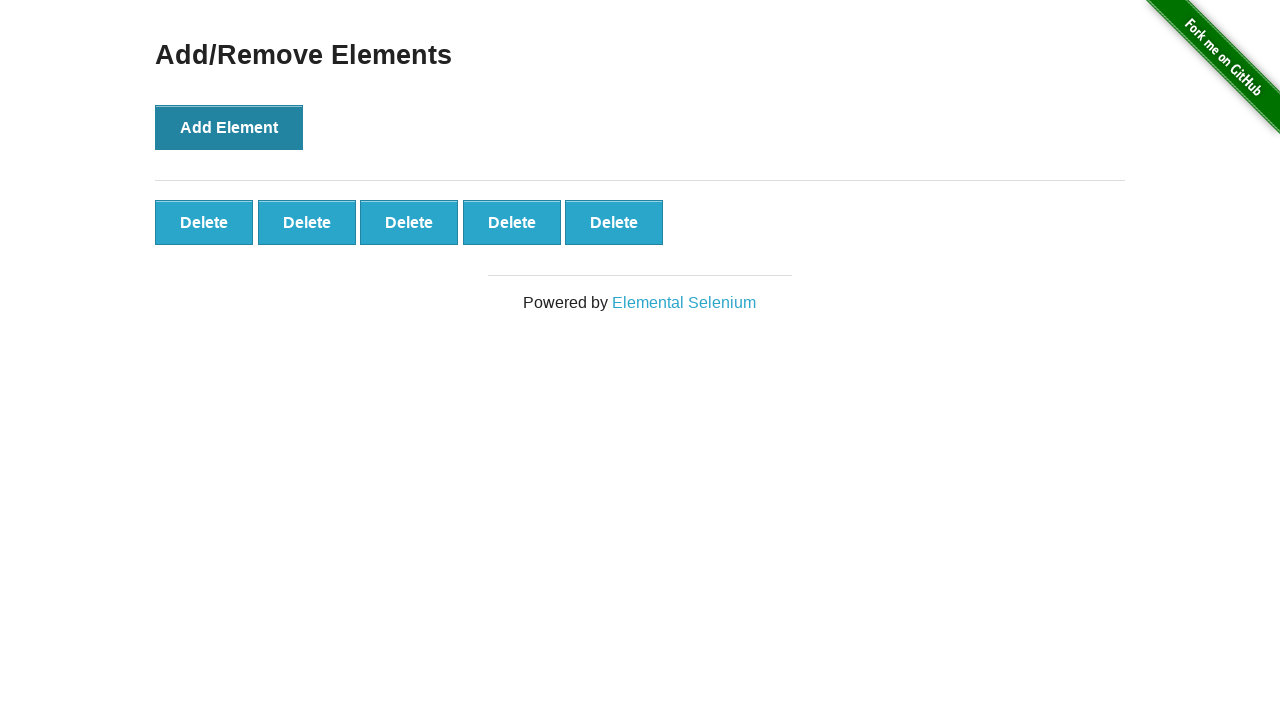

Clicked 'Add Element' button (iteration 6/100) at (229, 127) on button[onclick='addElement()']
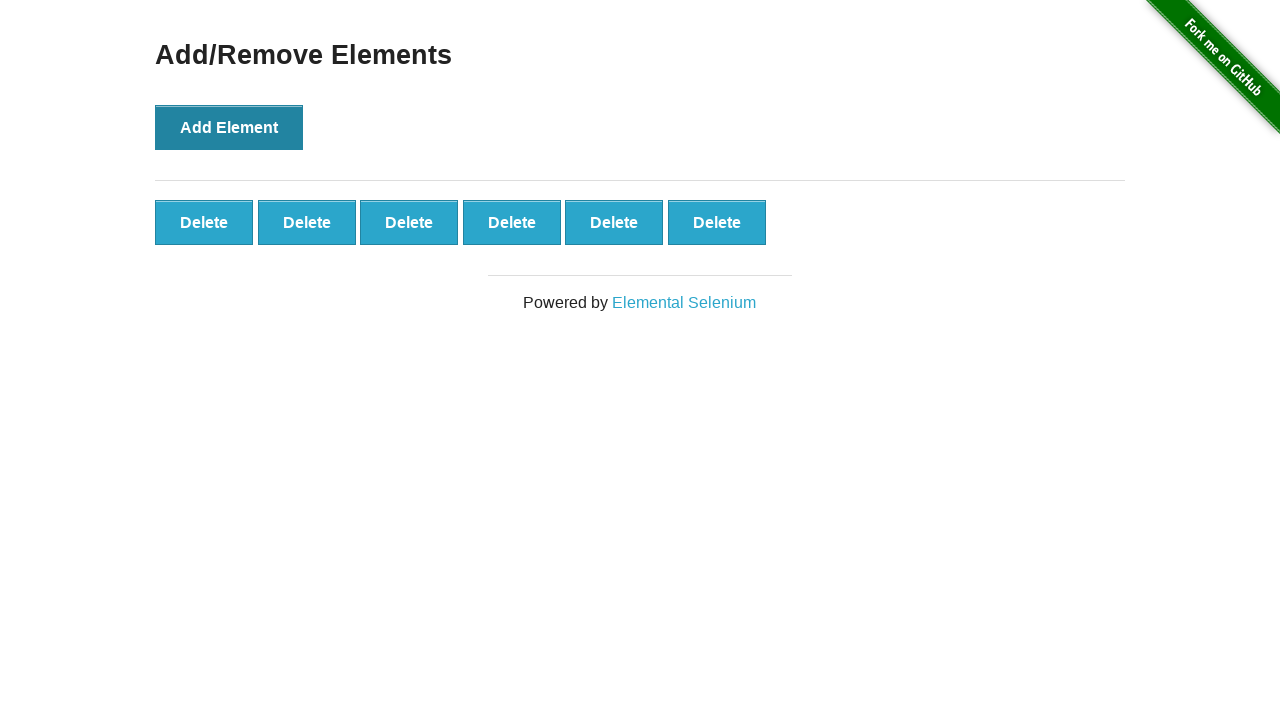

Clicked 'Add Element' button (iteration 7/100) at (229, 127) on button[onclick='addElement()']
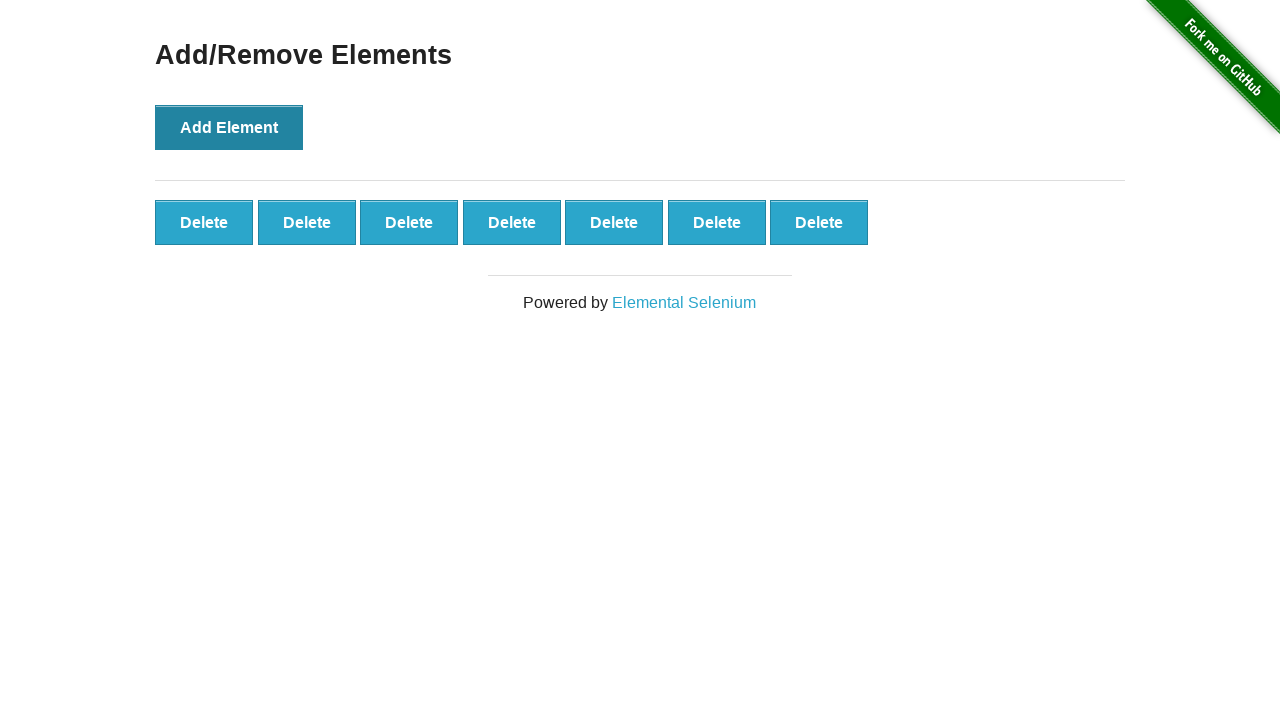

Clicked 'Add Element' button (iteration 8/100) at (229, 127) on button[onclick='addElement()']
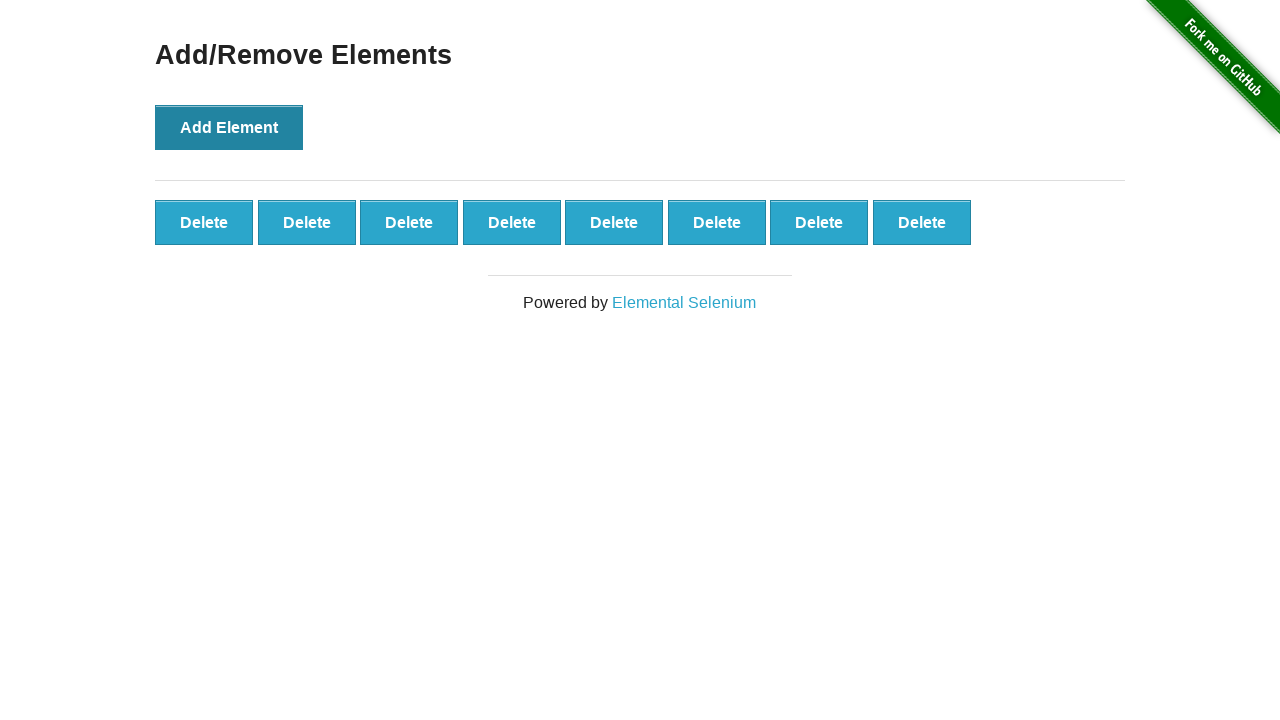

Clicked 'Add Element' button (iteration 9/100) at (229, 127) on button[onclick='addElement()']
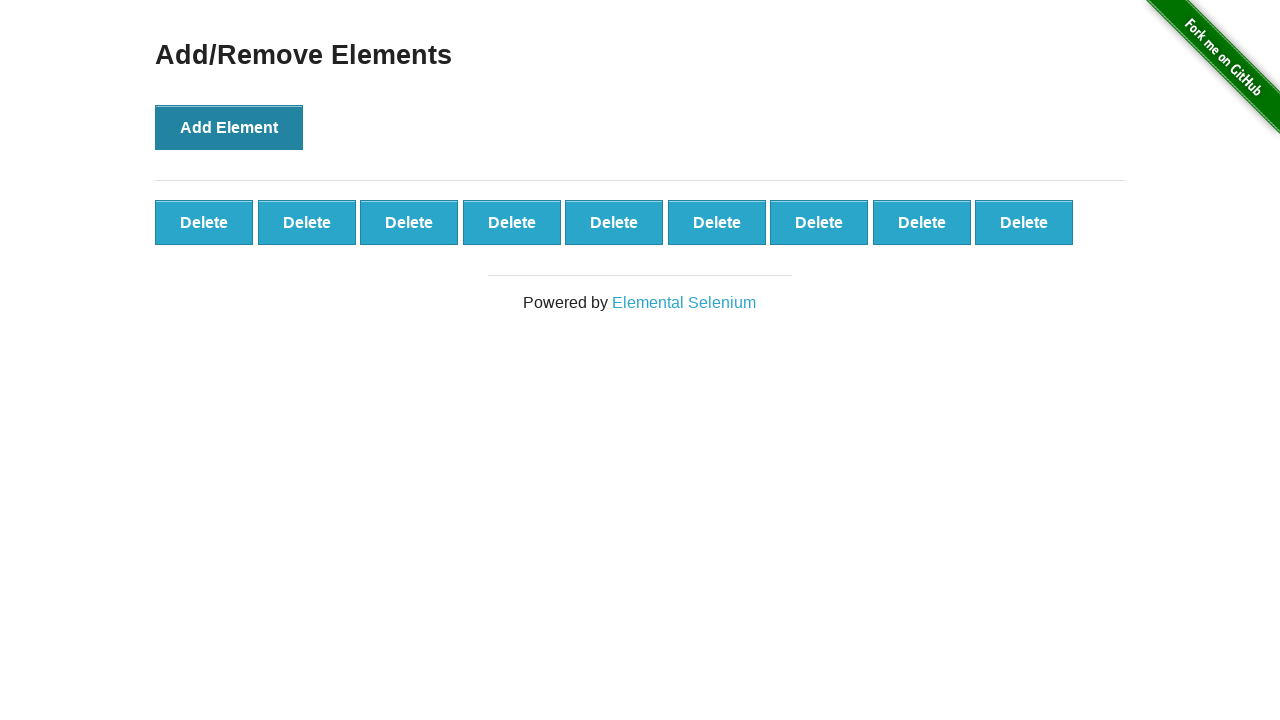

Clicked 'Add Element' button (iteration 10/100) at (229, 127) on button[onclick='addElement()']
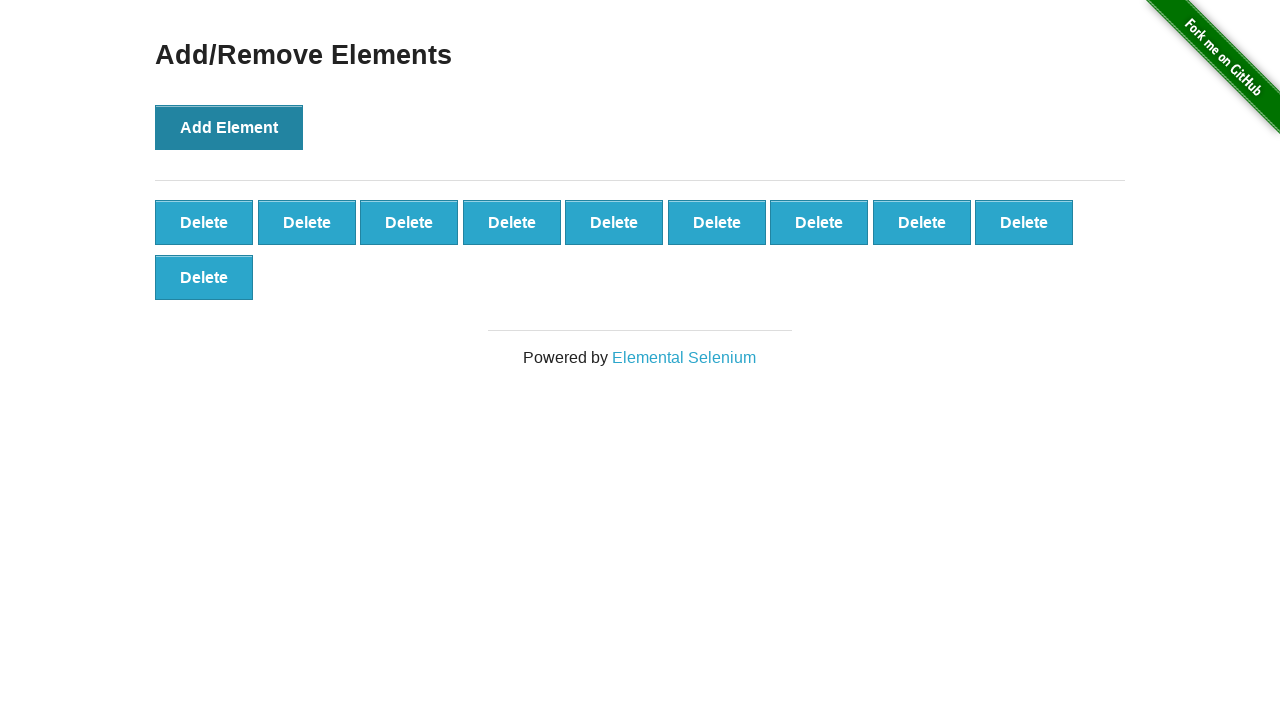

Clicked 'Add Element' button (iteration 11/100) at (229, 127) on button[onclick='addElement()']
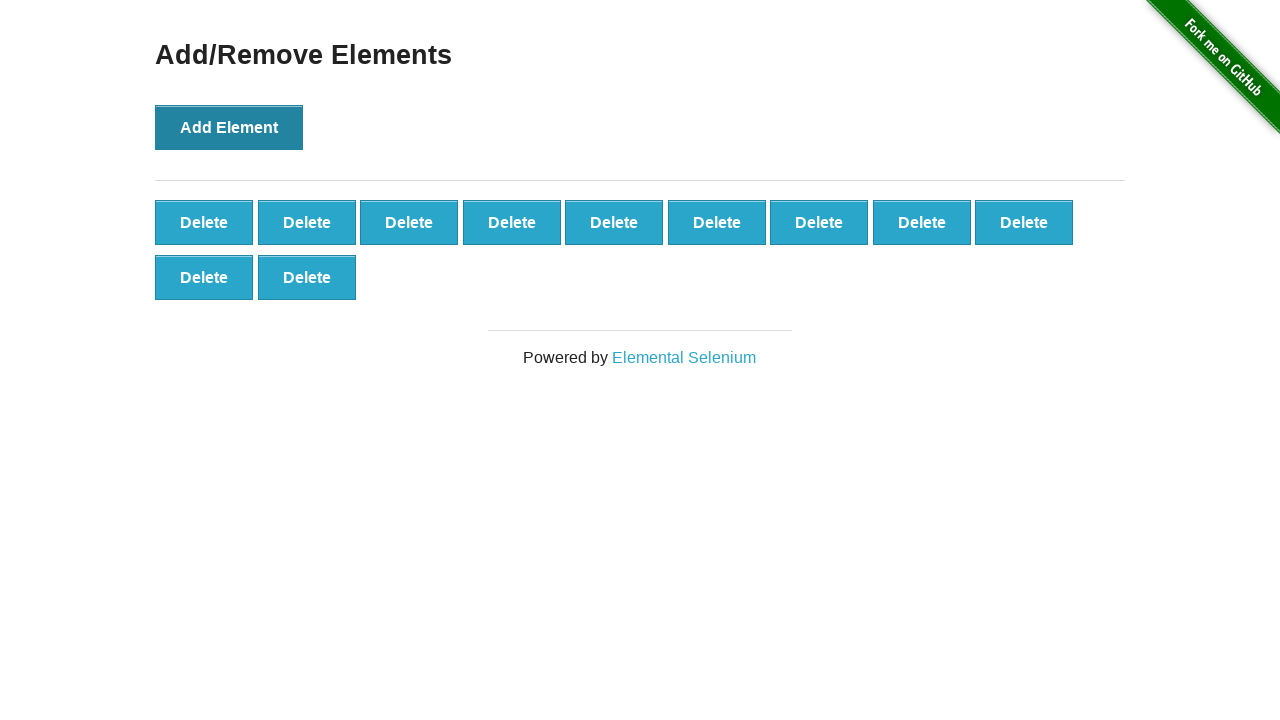

Clicked 'Add Element' button (iteration 12/100) at (229, 127) on button[onclick='addElement()']
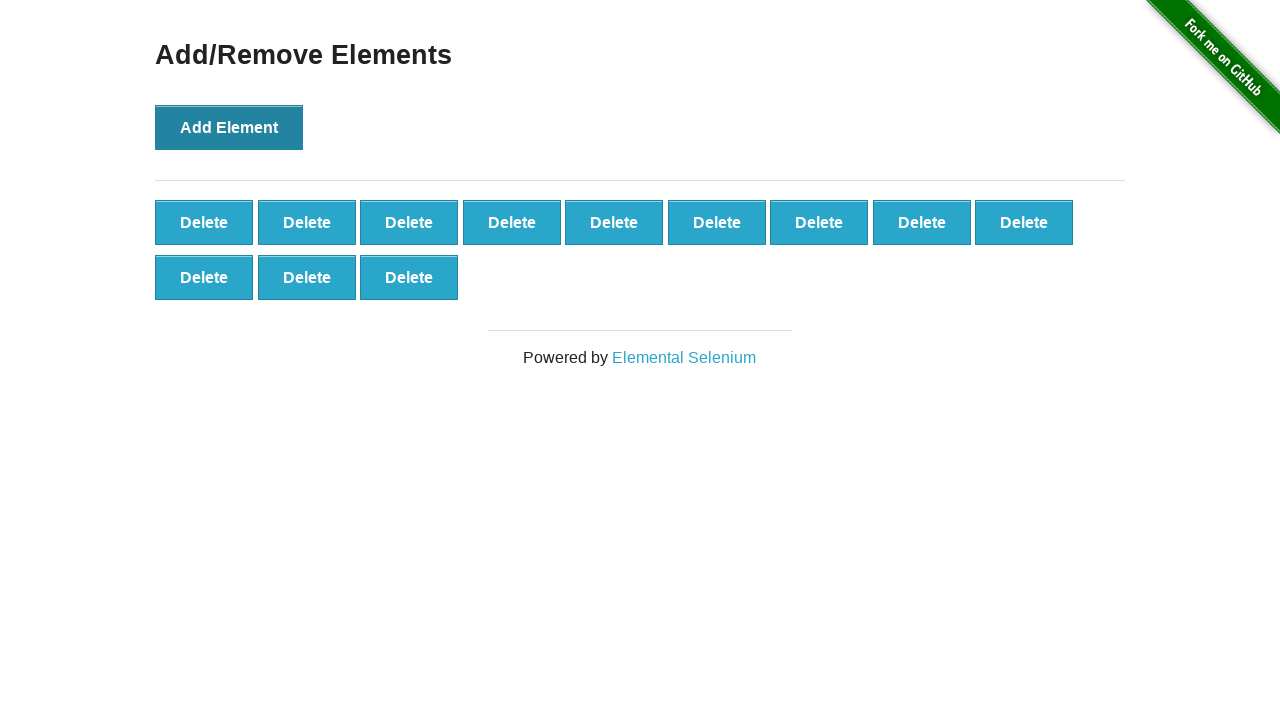

Clicked 'Add Element' button (iteration 13/100) at (229, 127) on button[onclick='addElement()']
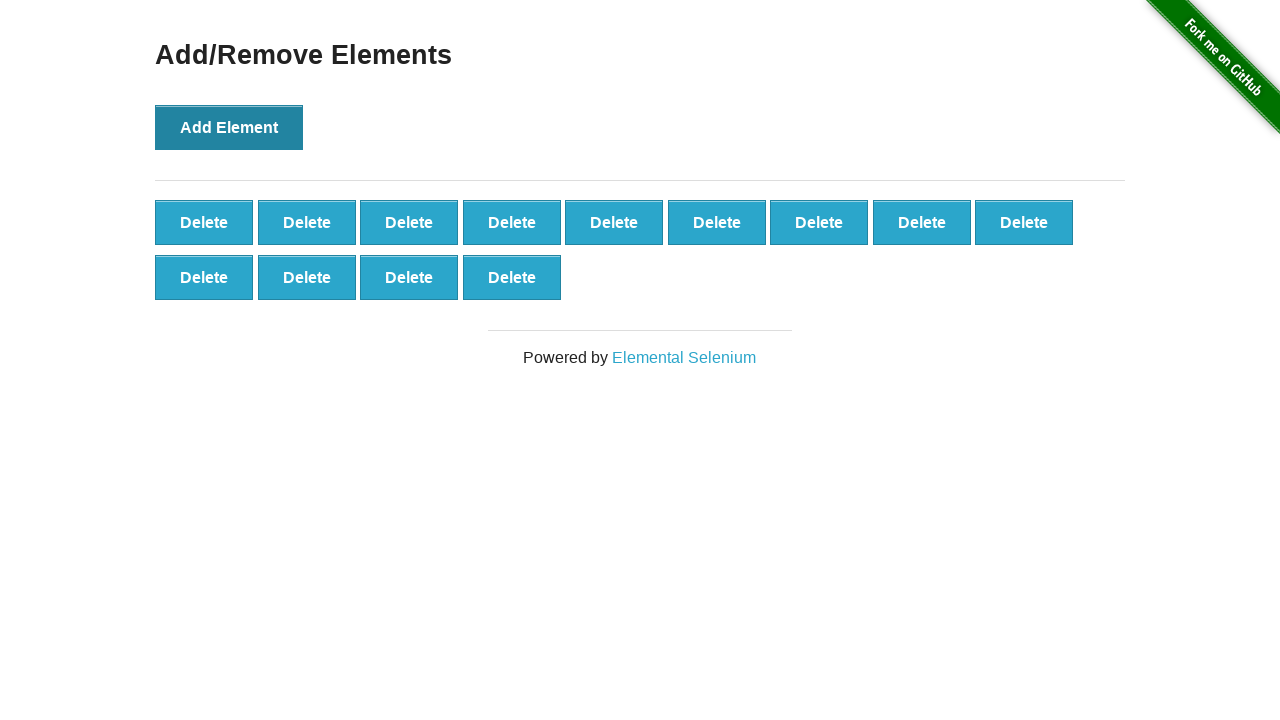

Clicked 'Add Element' button (iteration 14/100) at (229, 127) on button[onclick='addElement()']
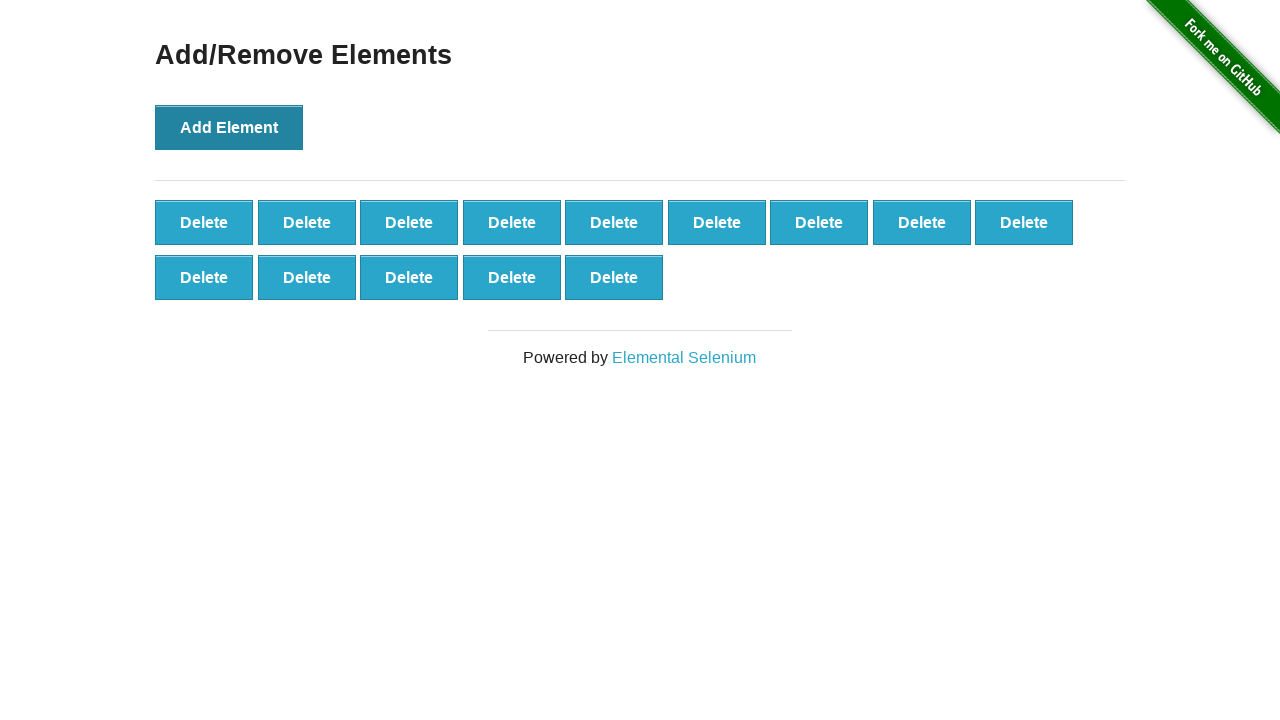

Clicked 'Add Element' button (iteration 15/100) at (229, 127) on button[onclick='addElement()']
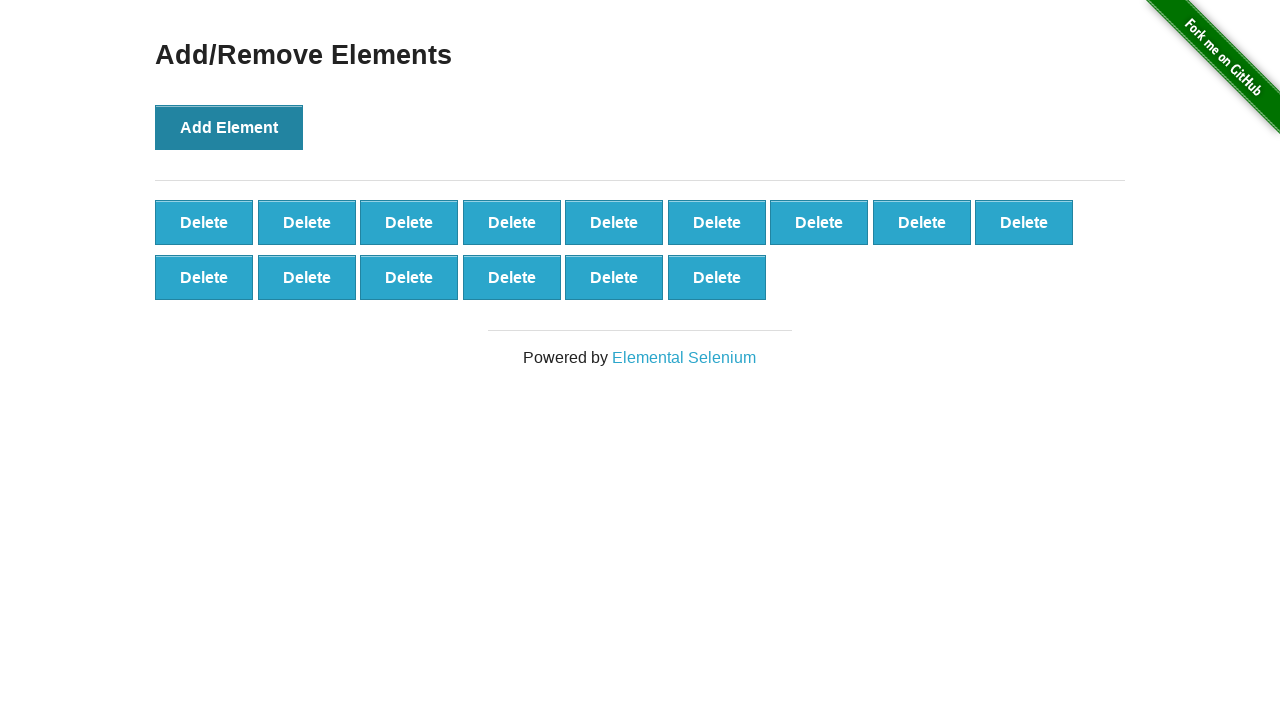

Clicked 'Add Element' button (iteration 16/100) at (229, 127) on button[onclick='addElement()']
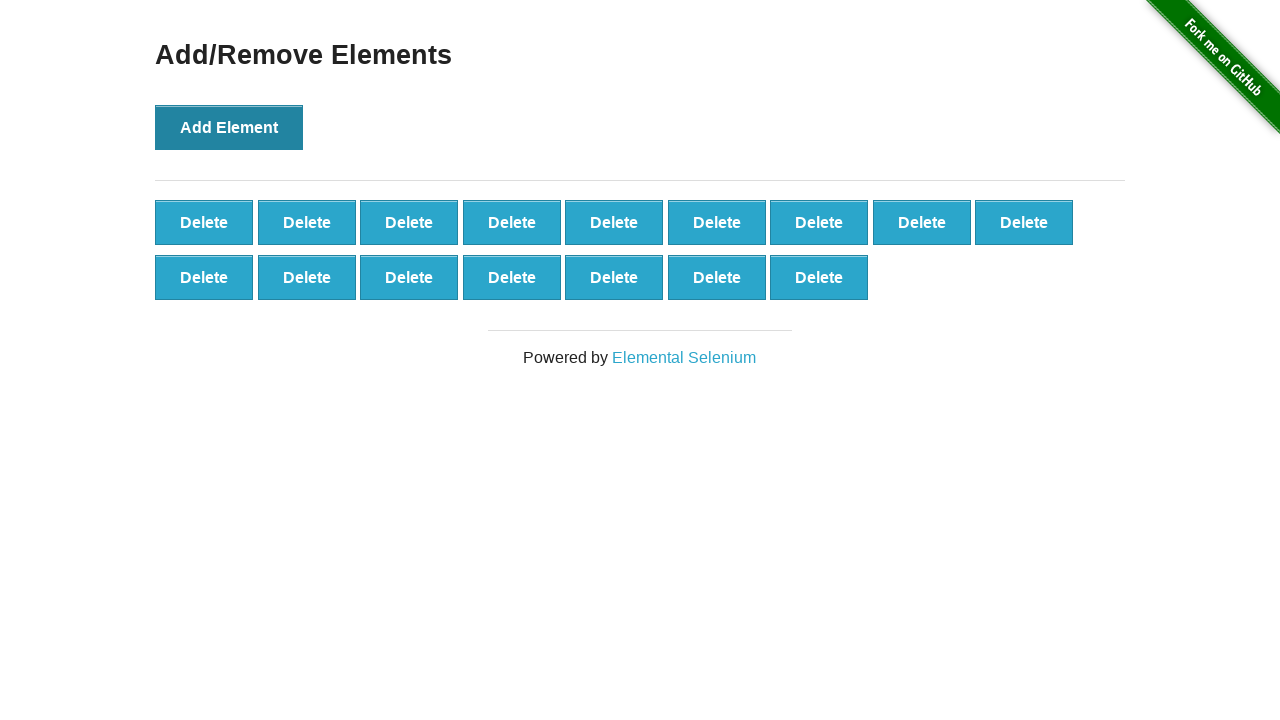

Clicked 'Add Element' button (iteration 17/100) at (229, 127) on button[onclick='addElement()']
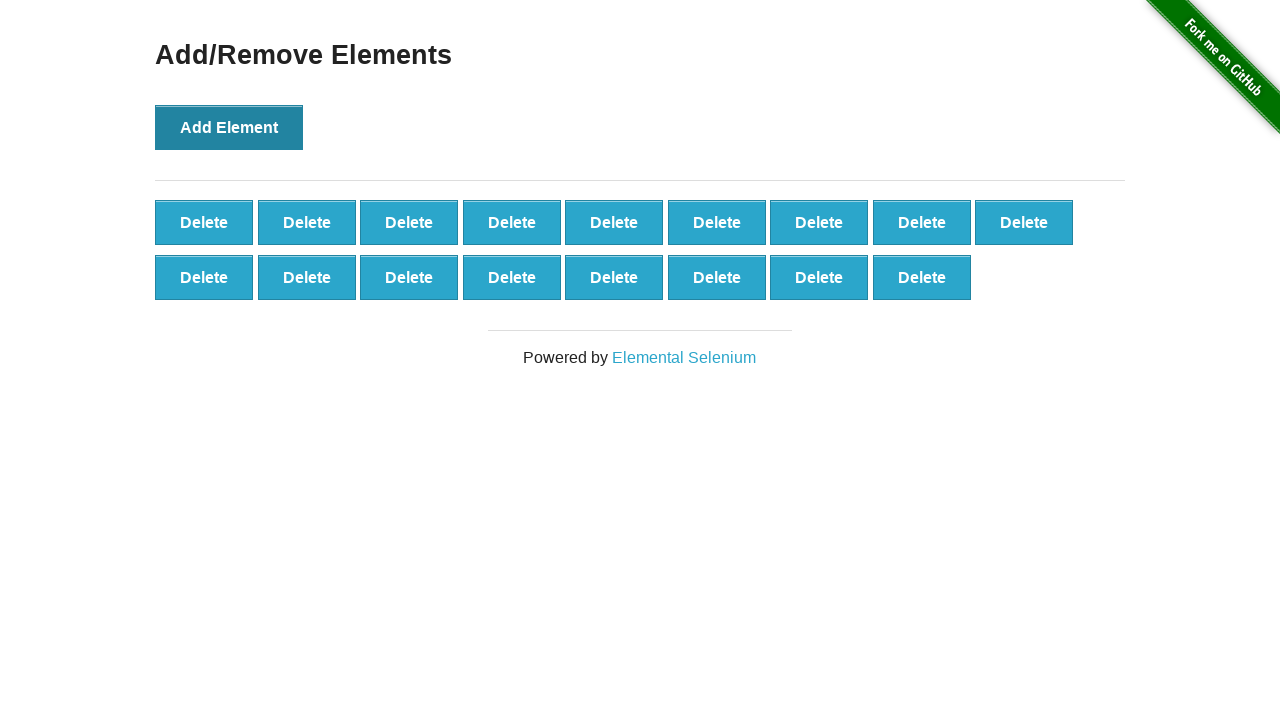

Clicked 'Add Element' button (iteration 18/100) at (229, 127) on button[onclick='addElement()']
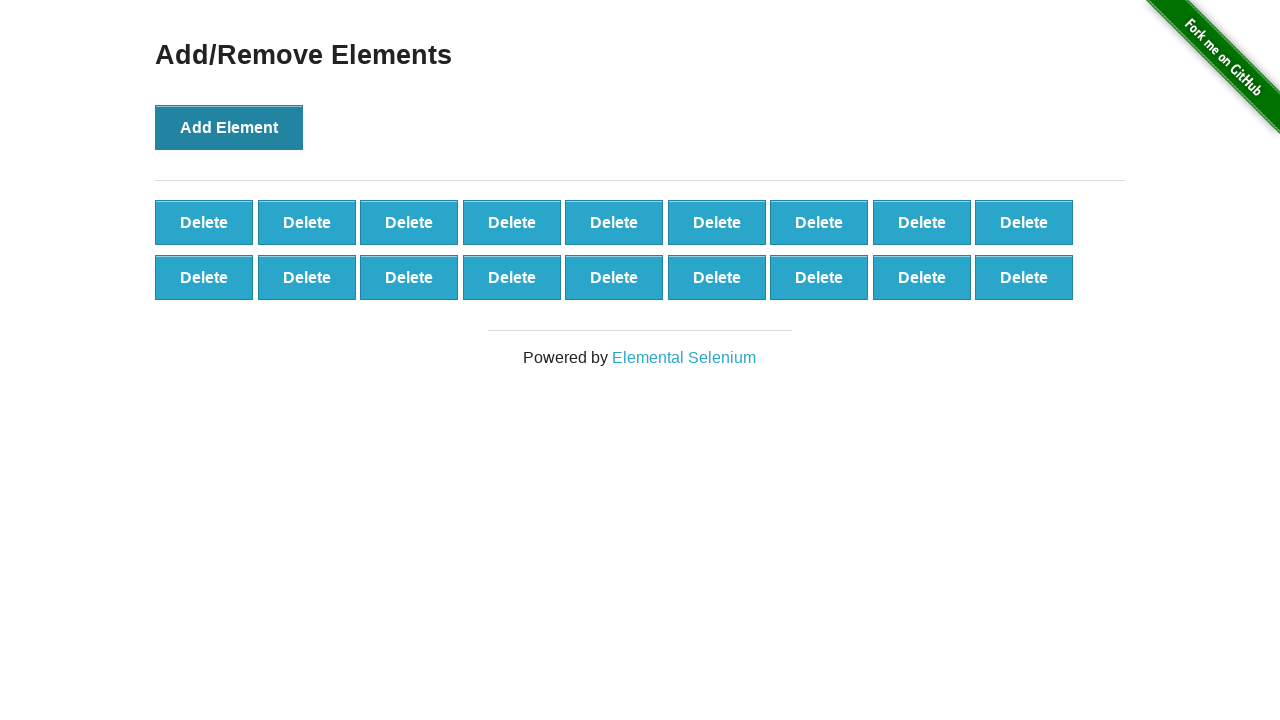

Clicked 'Add Element' button (iteration 19/100) at (229, 127) on button[onclick='addElement()']
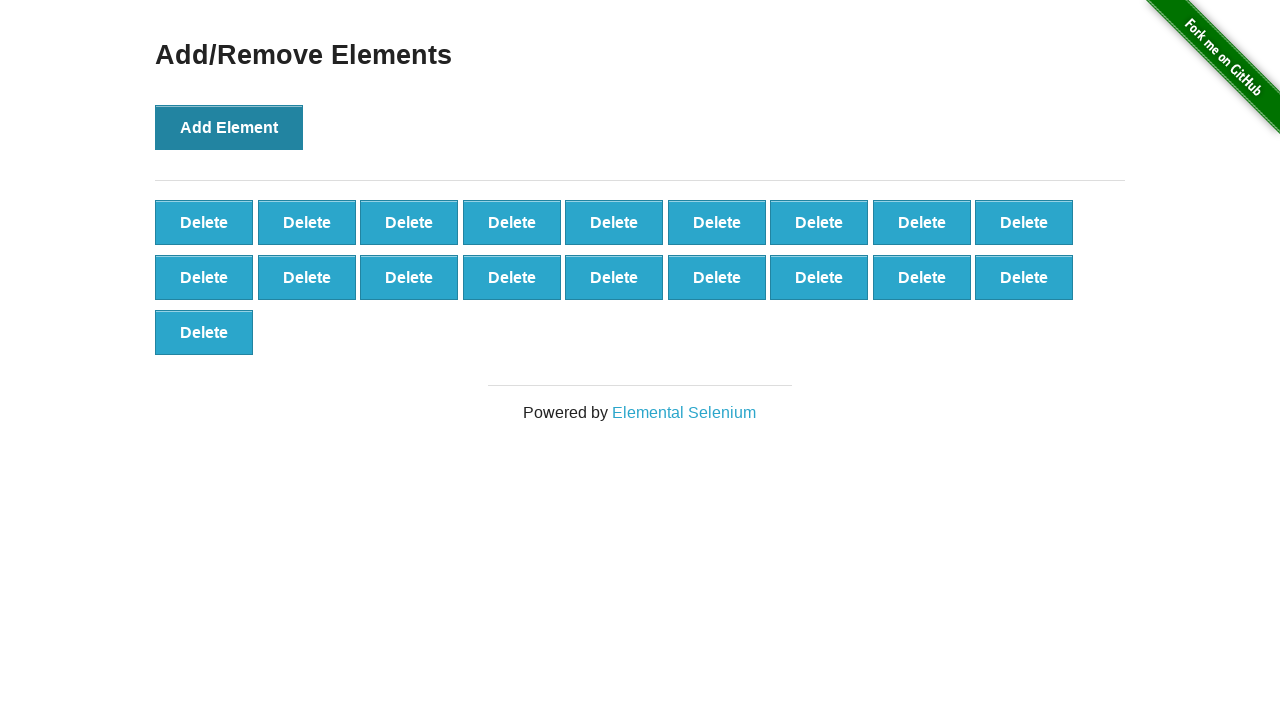

Clicked 'Add Element' button (iteration 20/100) at (229, 127) on button[onclick='addElement()']
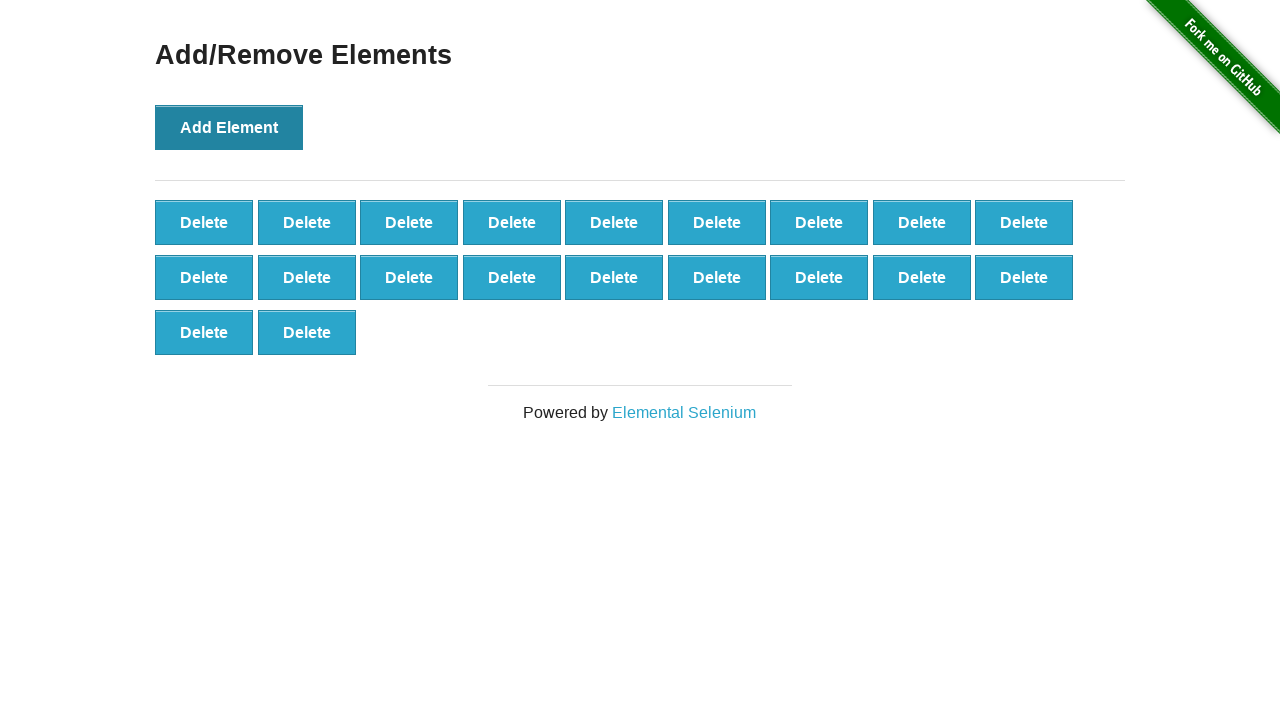

Clicked 'Add Element' button (iteration 21/100) at (229, 127) on button[onclick='addElement()']
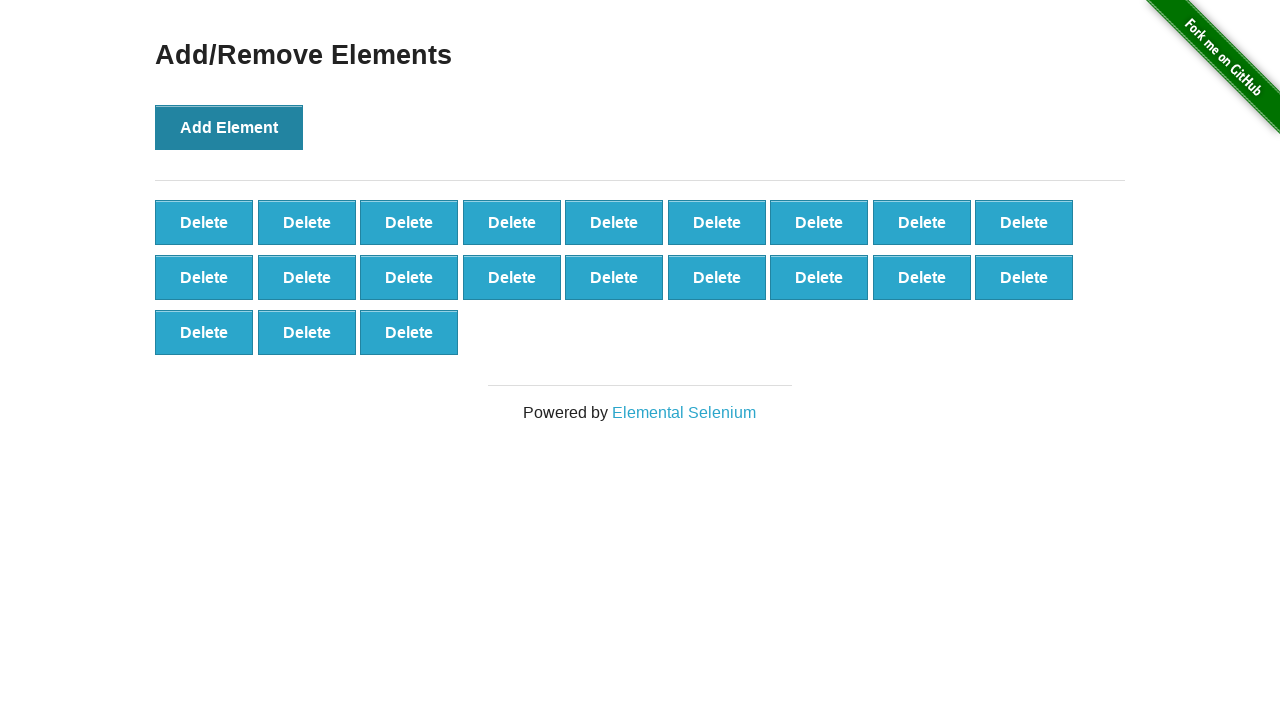

Clicked 'Add Element' button (iteration 22/100) at (229, 127) on button[onclick='addElement()']
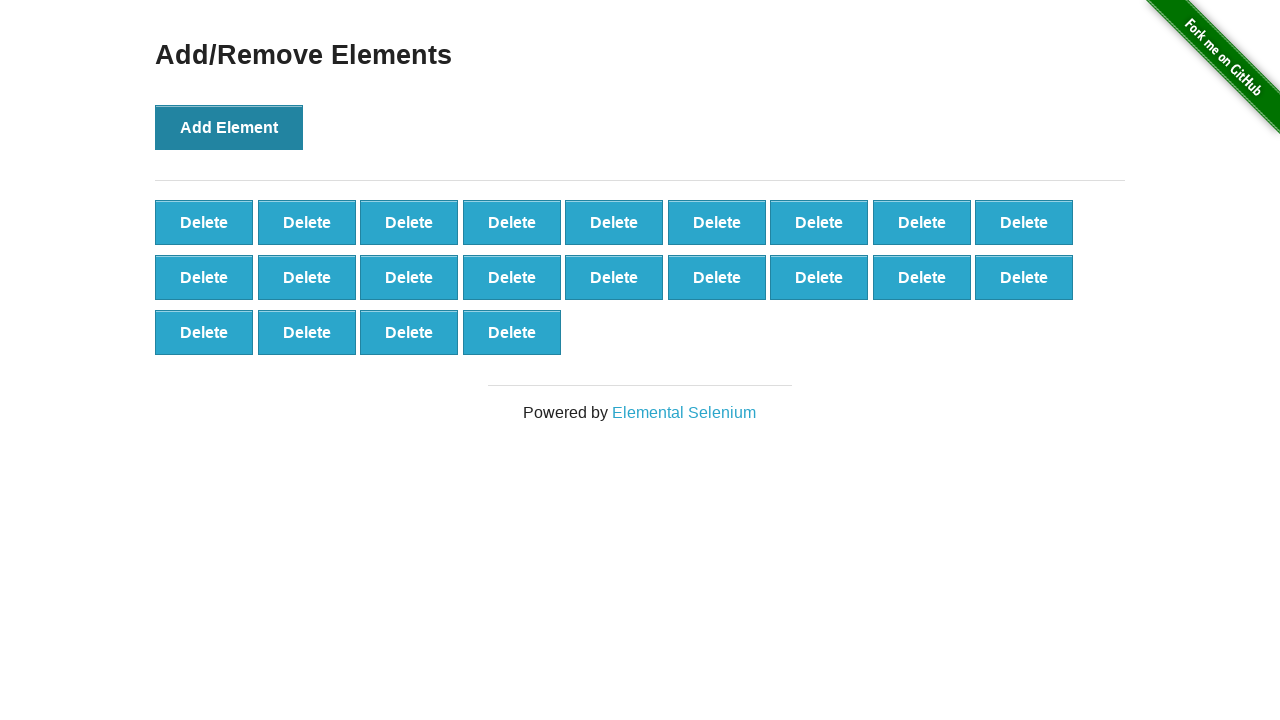

Clicked 'Add Element' button (iteration 23/100) at (229, 127) on button[onclick='addElement()']
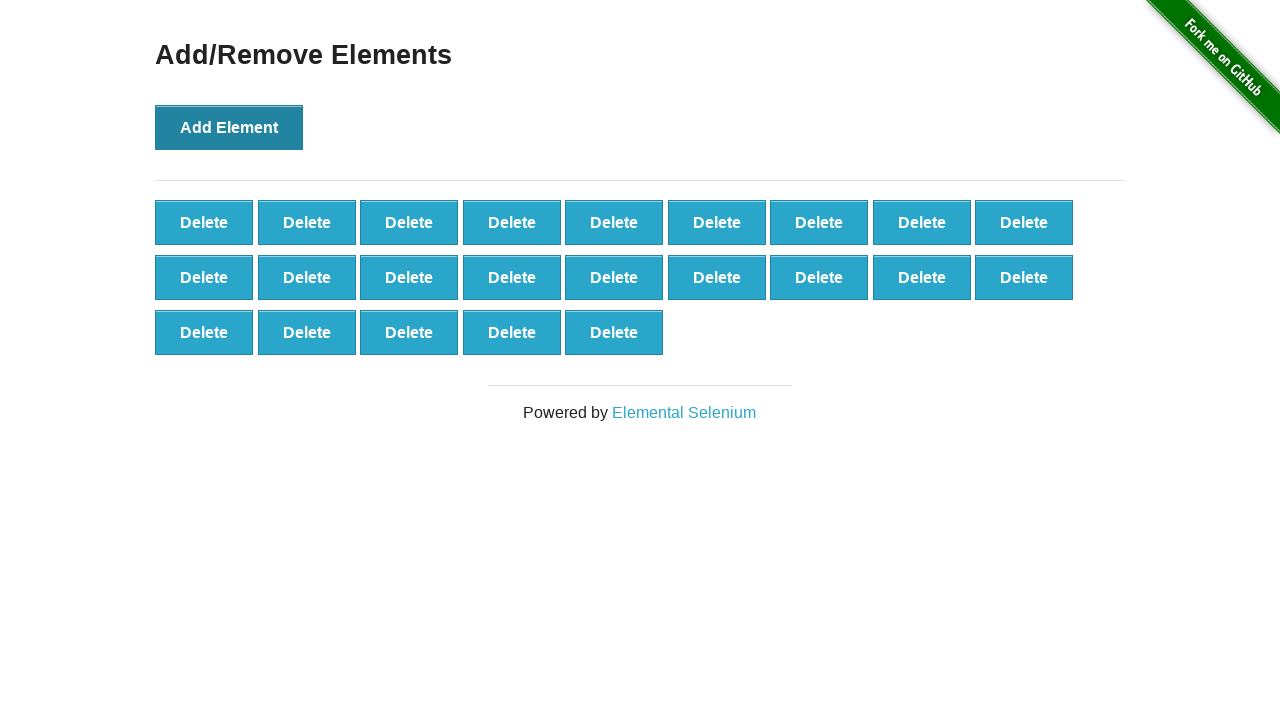

Clicked 'Add Element' button (iteration 24/100) at (229, 127) on button[onclick='addElement()']
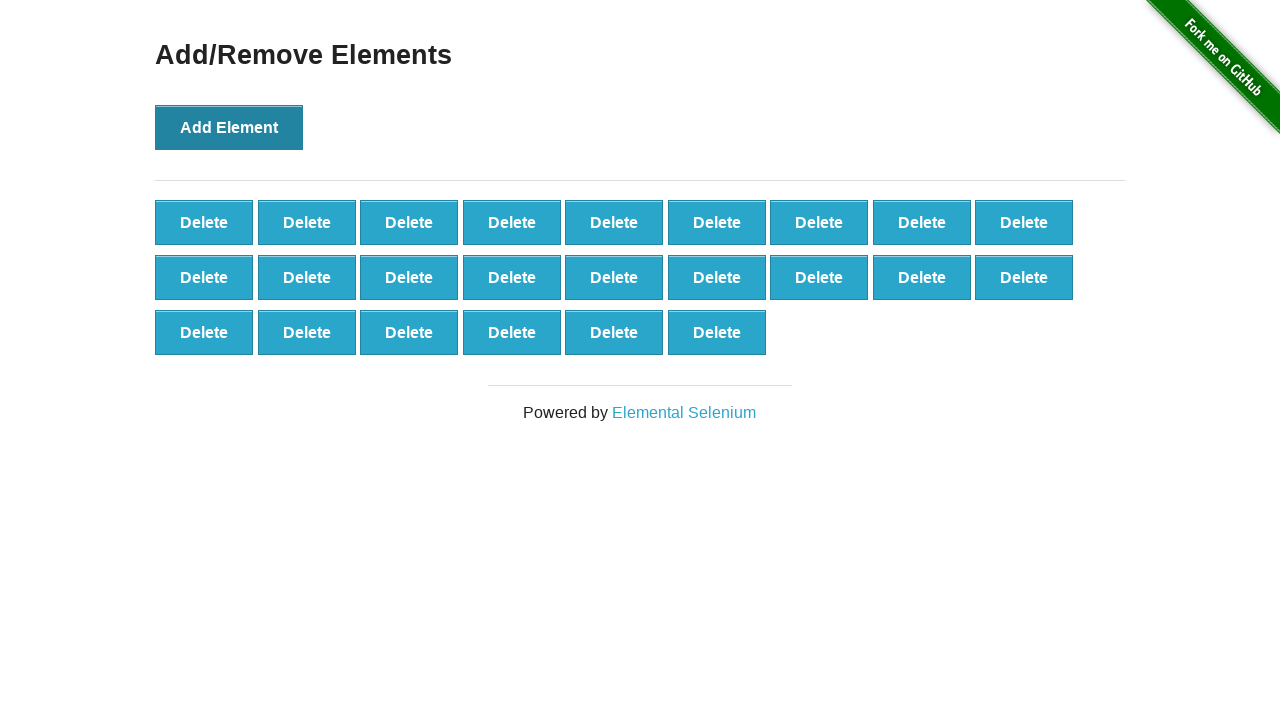

Clicked 'Add Element' button (iteration 25/100) at (229, 127) on button[onclick='addElement()']
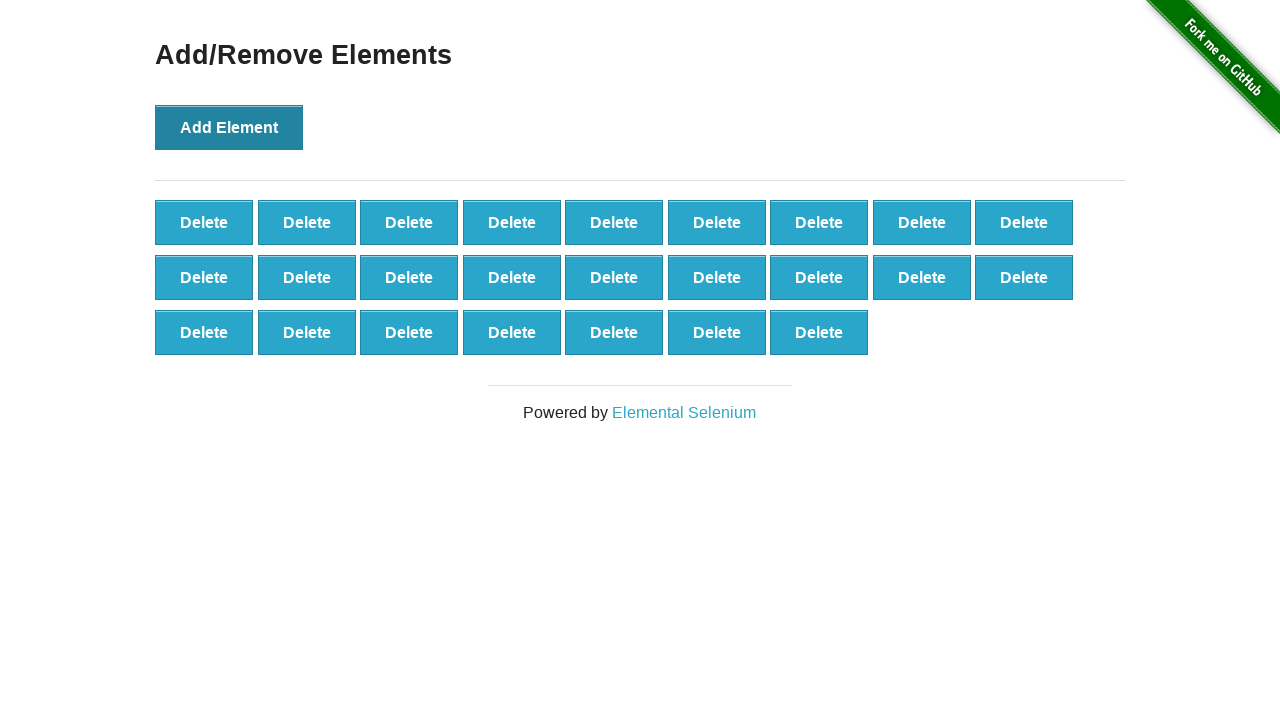

Clicked 'Add Element' button (iteration 26/100) at (229, 127) on button[onclick='addElement()']
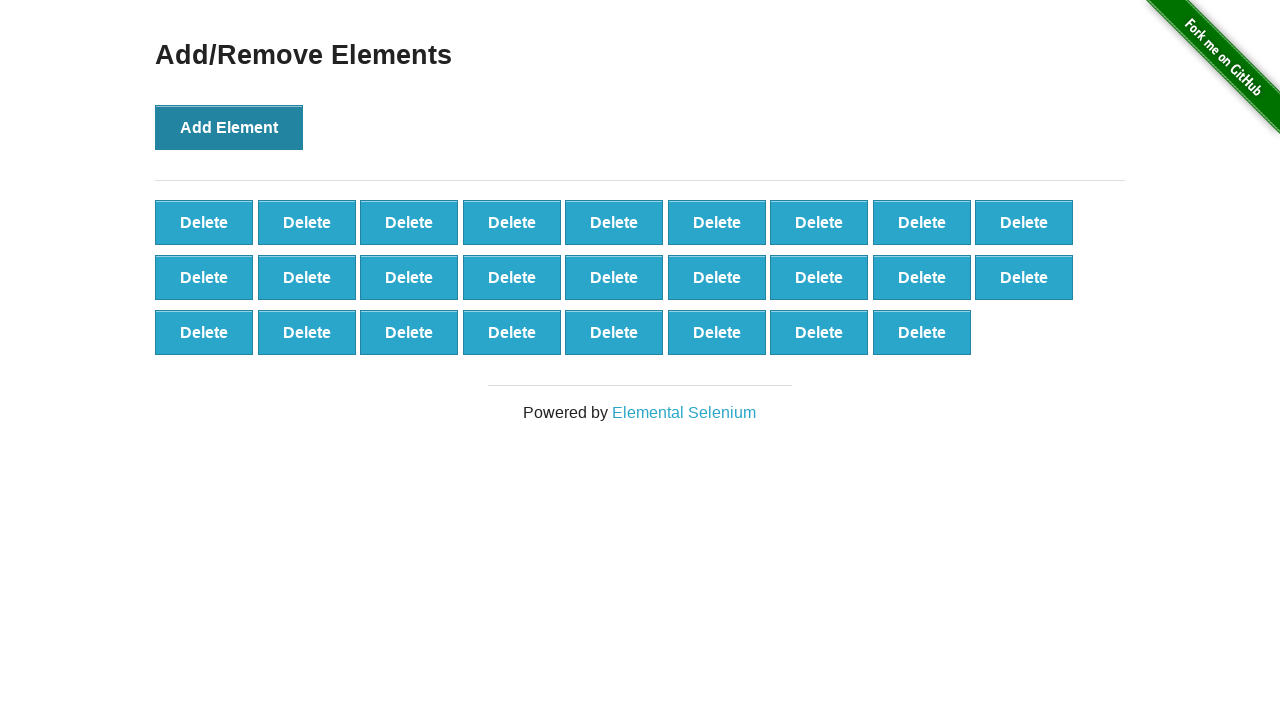

Clicked 'Add Element' button (iteration 27/100) at (229, 127) on button[onclick='addElement()']
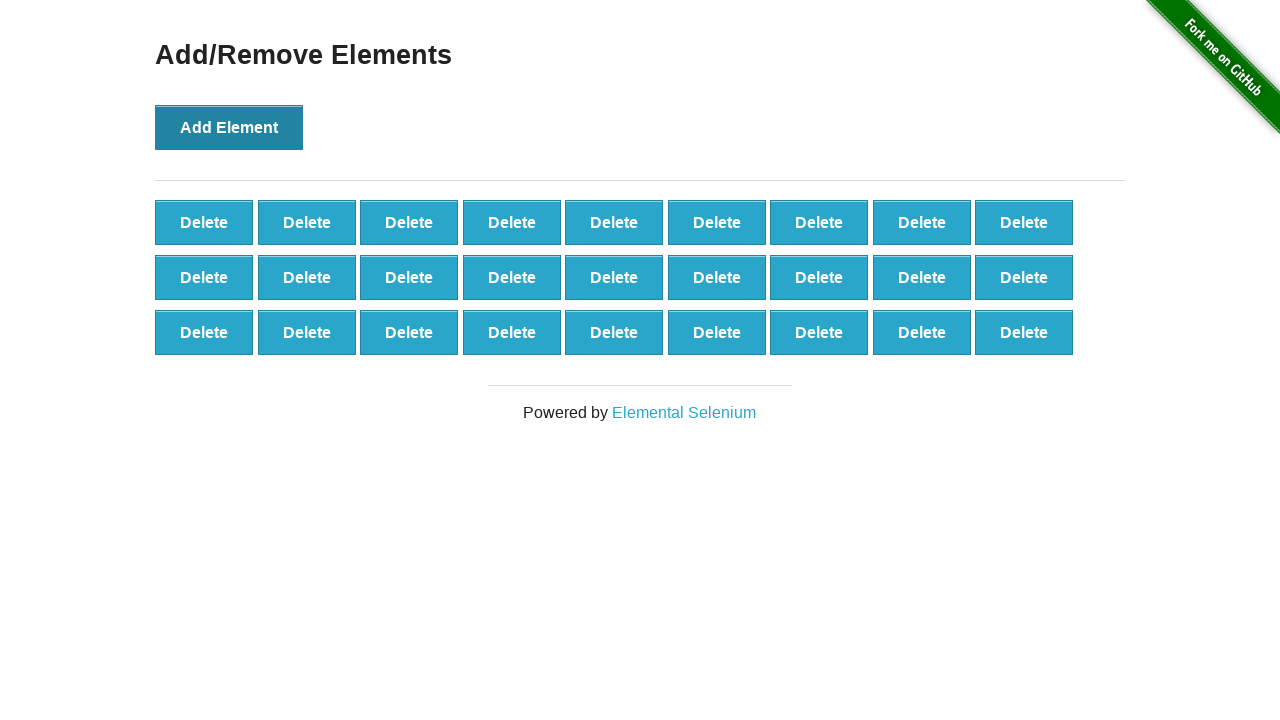

Clicked 'Add Element' button (iteration 28/100) at (229, 127) on button[onclick='addElement()']
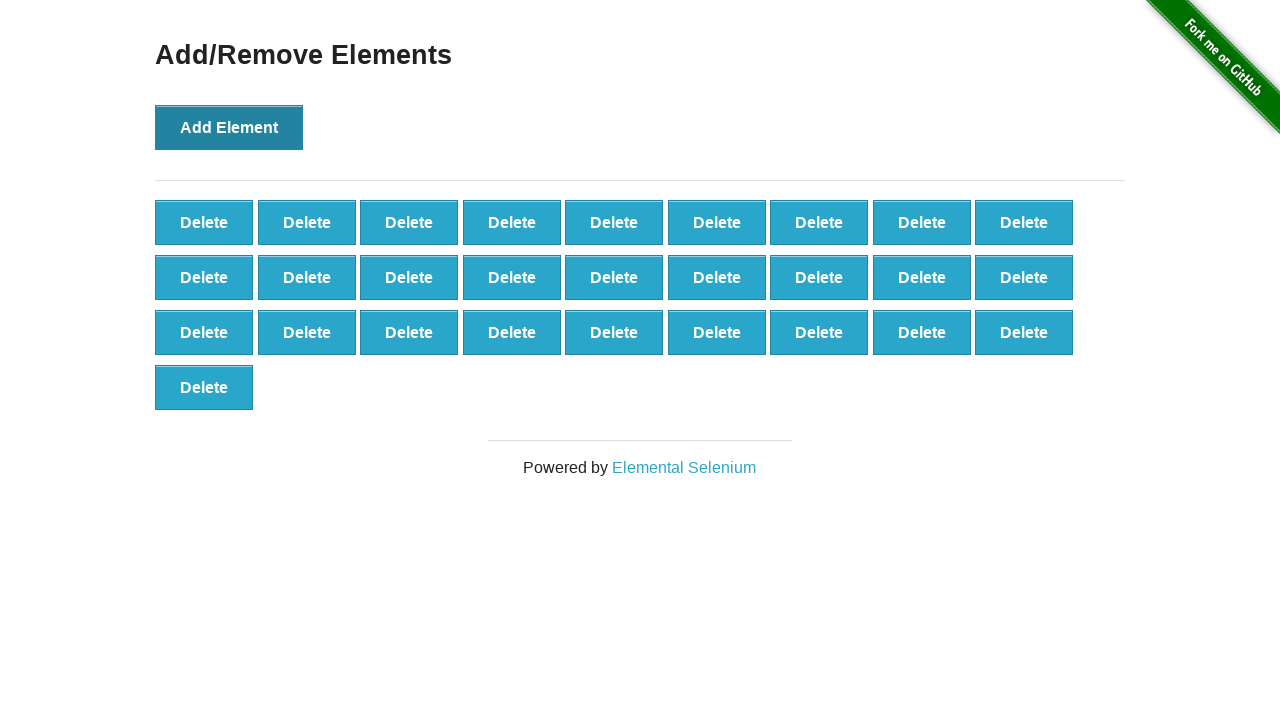

Clicked 'Add Element' button (iteration 29/100) at (229, 127) on button[onclick='addElement()']
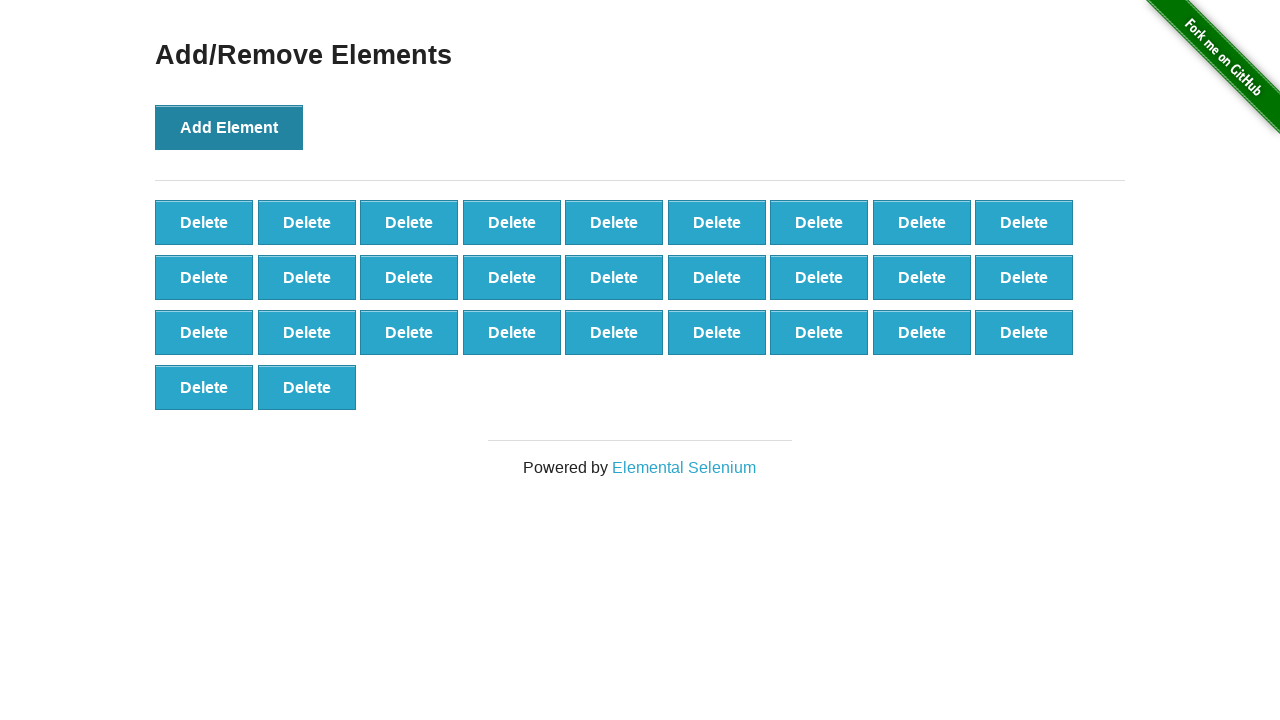

Clicked 'Add Element' button (iteration 30/100) at (229, 127) on button[onclick='addElement()']
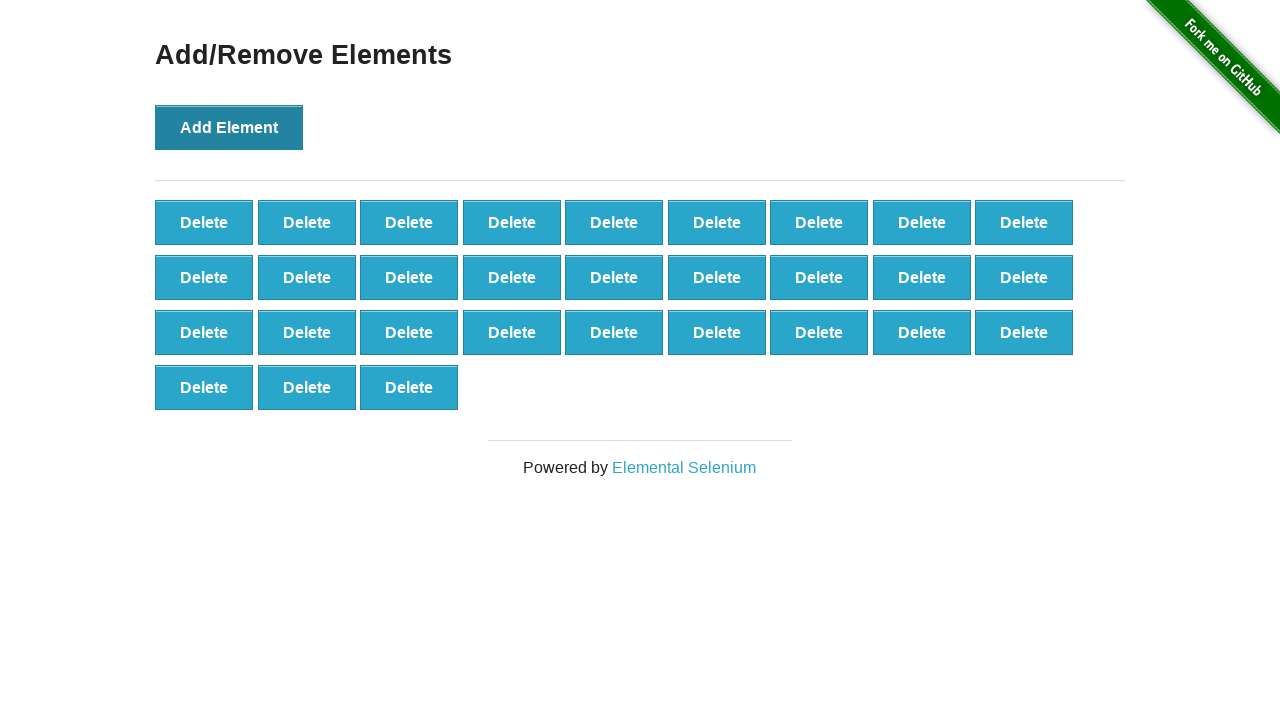

Clicked 'Add Element' button (iteration 31/100) at (229, 127) on button[onclick='addElement()']
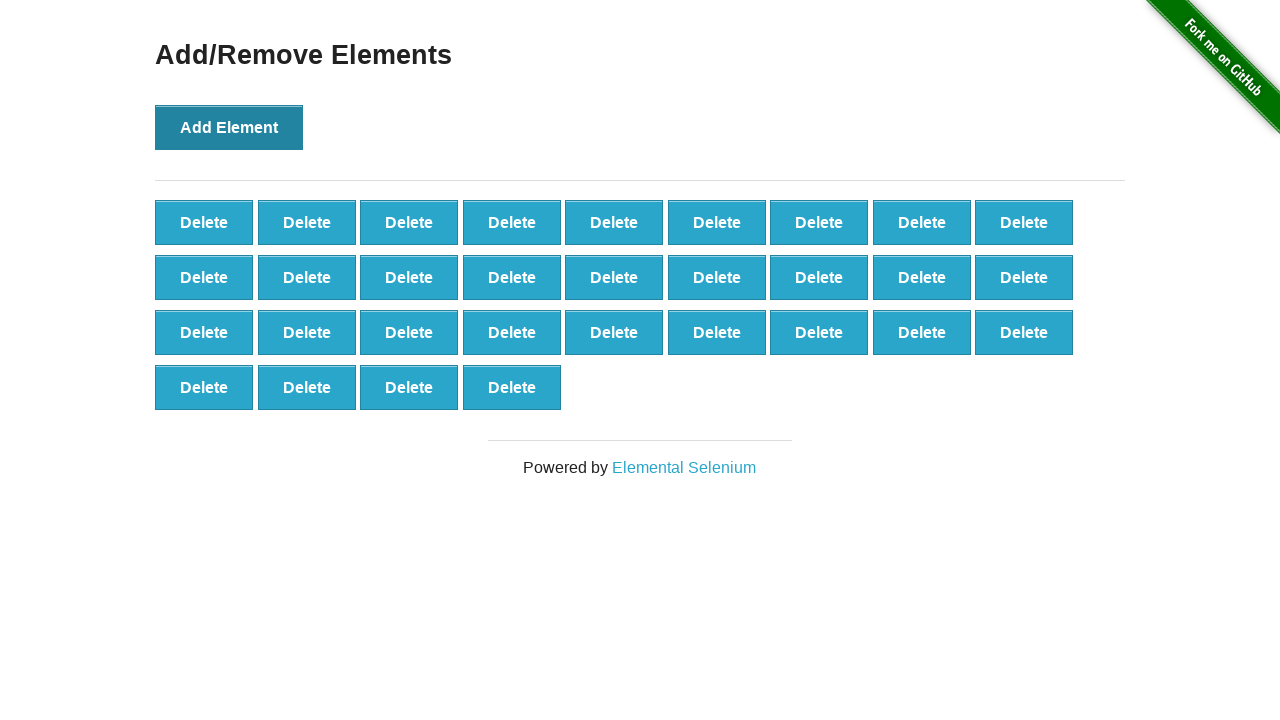

Clicked 'Add Element' button (iteration 32/100) at (229, 127) on button[onclick='addElement()']
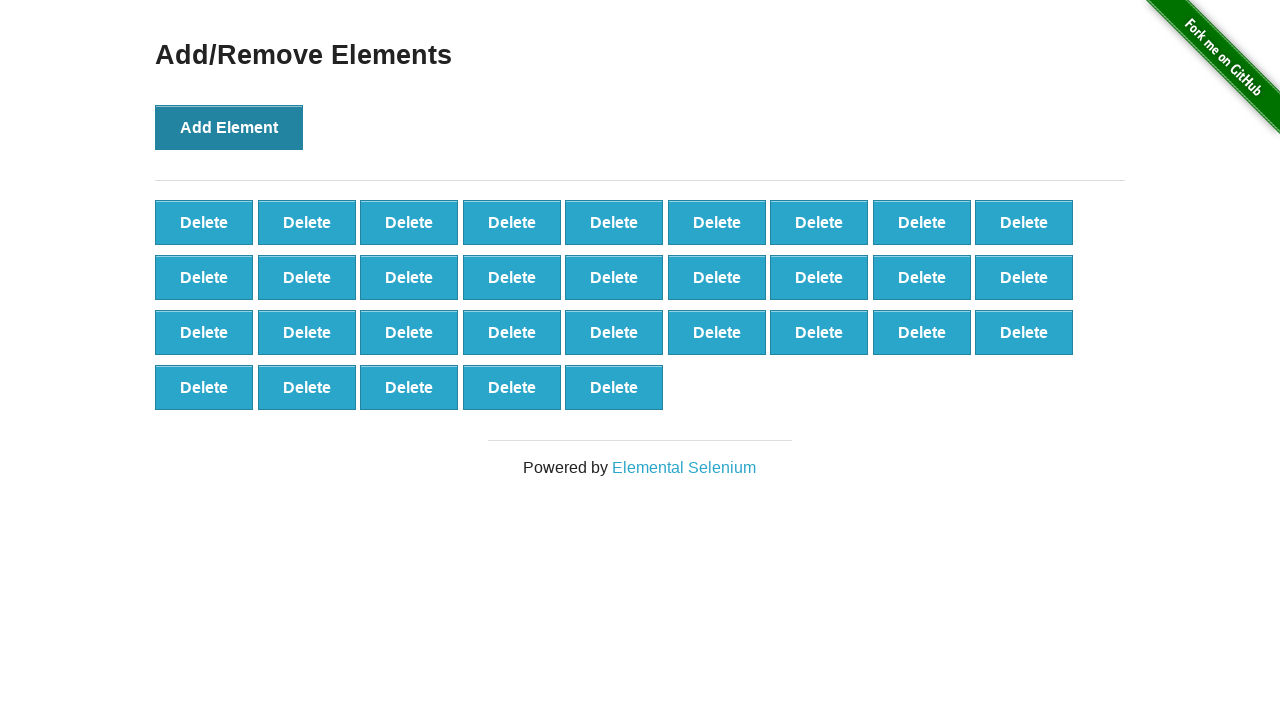

Clicked 'Add Element' button (iteration 33/100) at (229, 127) on button[onclick='addElement()']
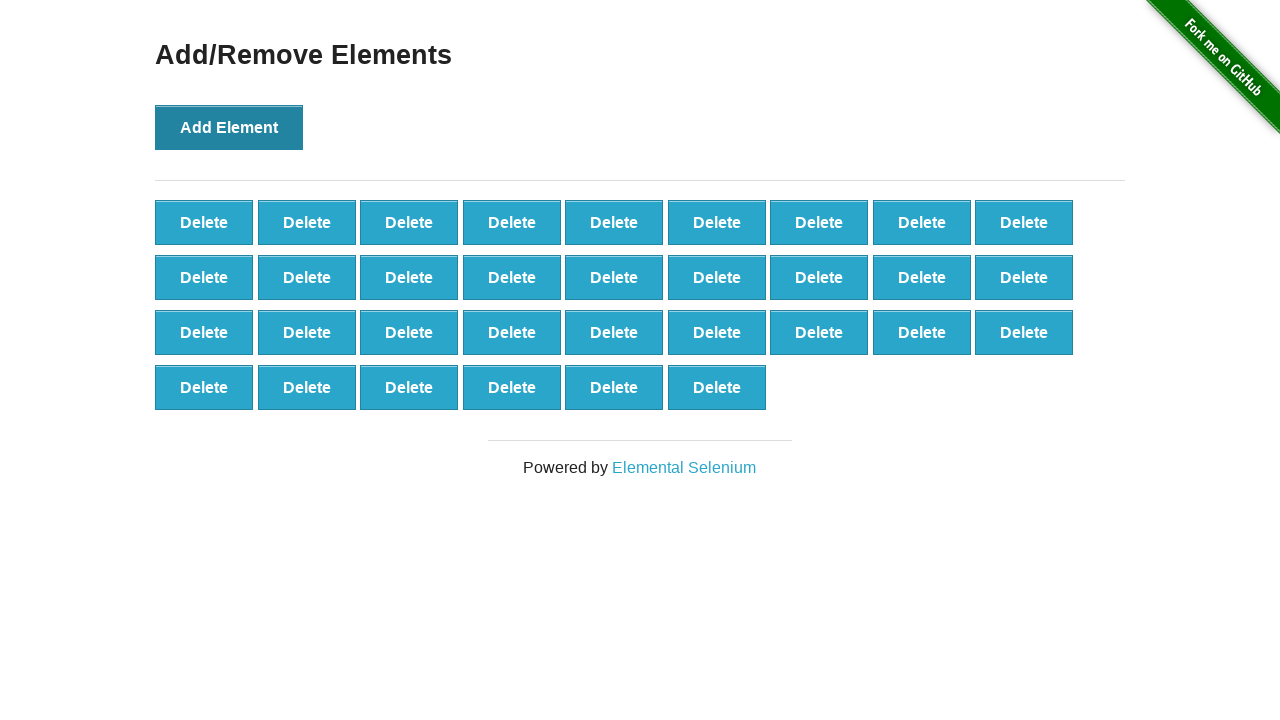

Clicked 'Add Element' button (iteration 34/100) at (229, 127) on button[onclick='addElement()']
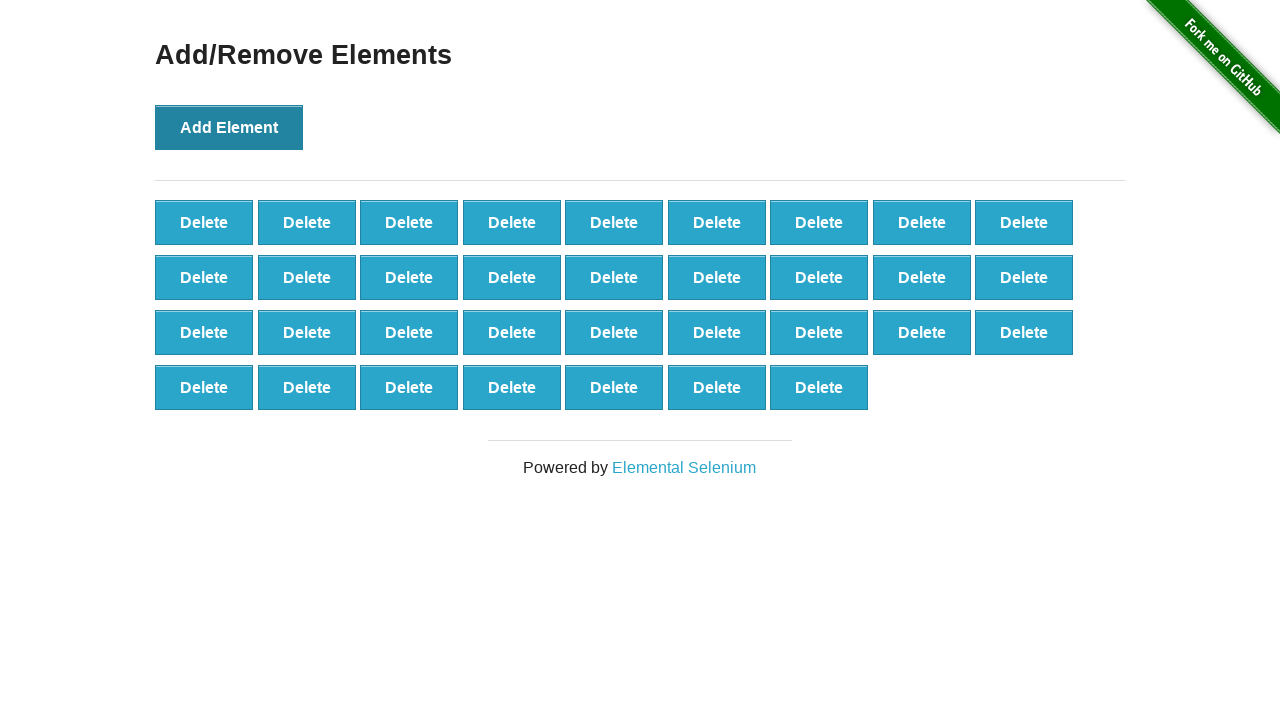

Clicked 'Add Element' button (iteration 35/100) at (229, 127) on button[onclick='addElement()']
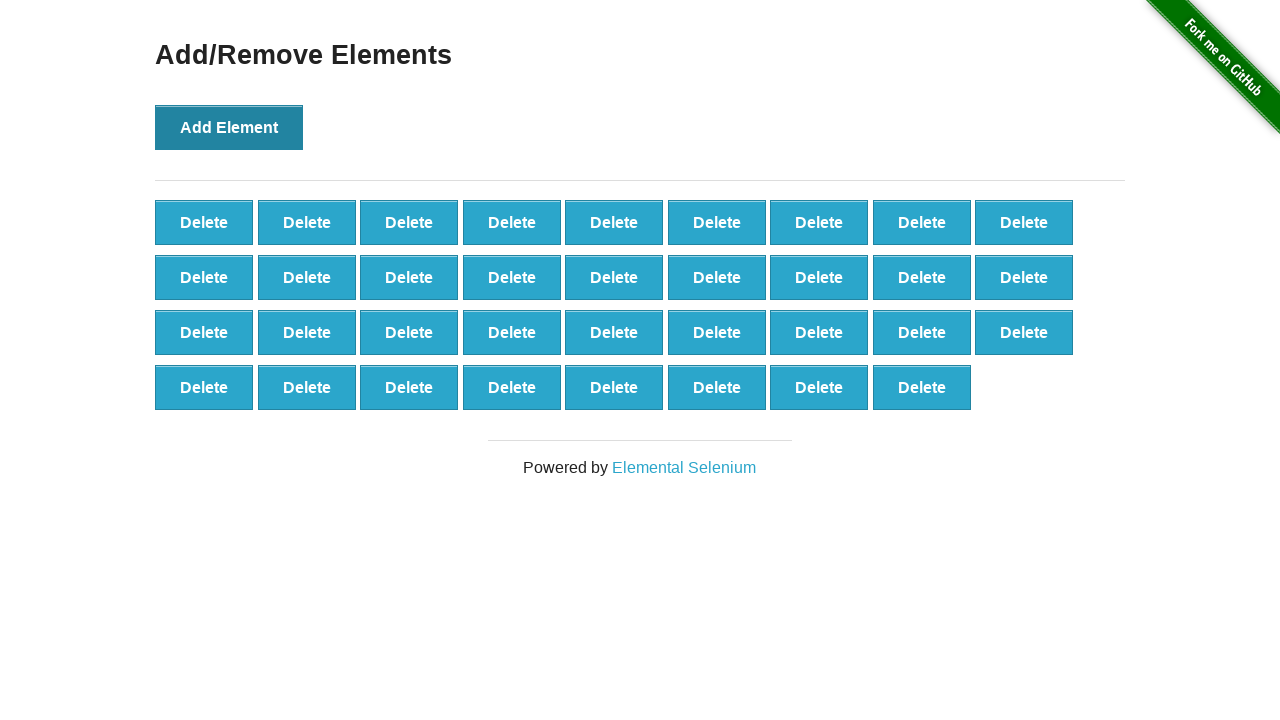

Clicked 'Add Element' button (iteration 36/100) at (229, 127) on button[onclick='addElement()']
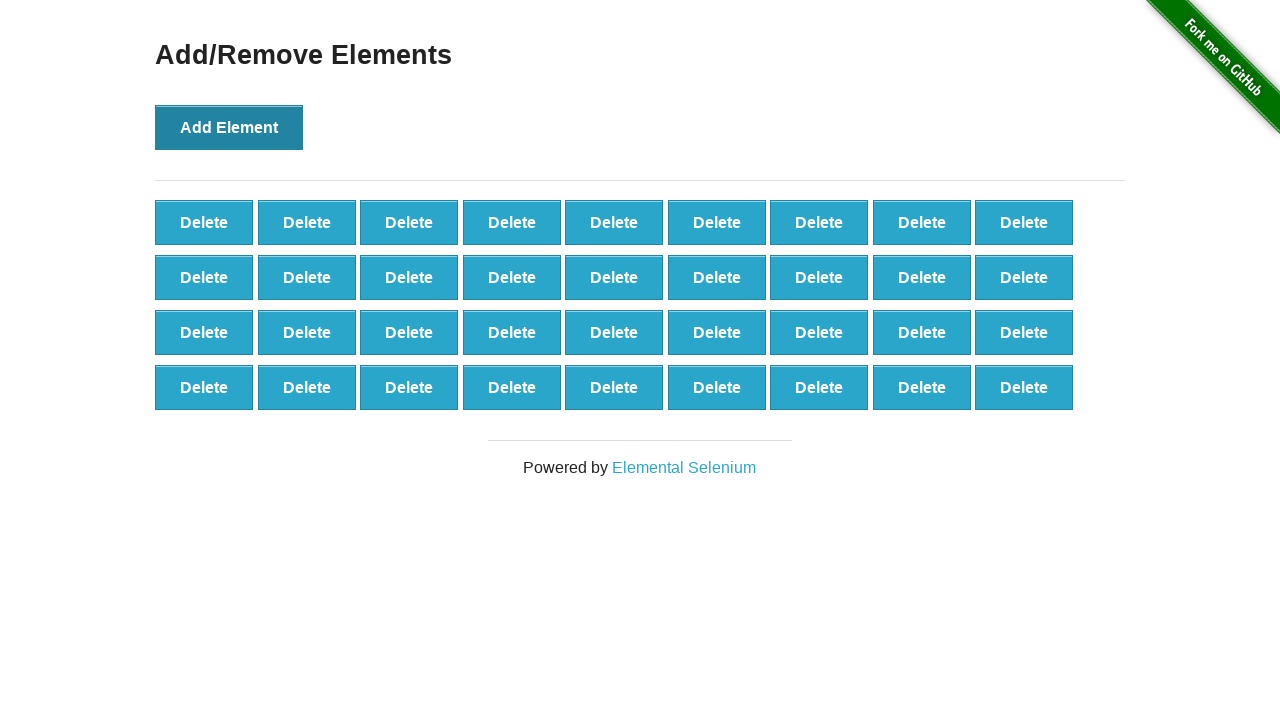

Clicked 'Add Element' button (iteration 37/100) at (229, 127) on button[onclick='addElement()']
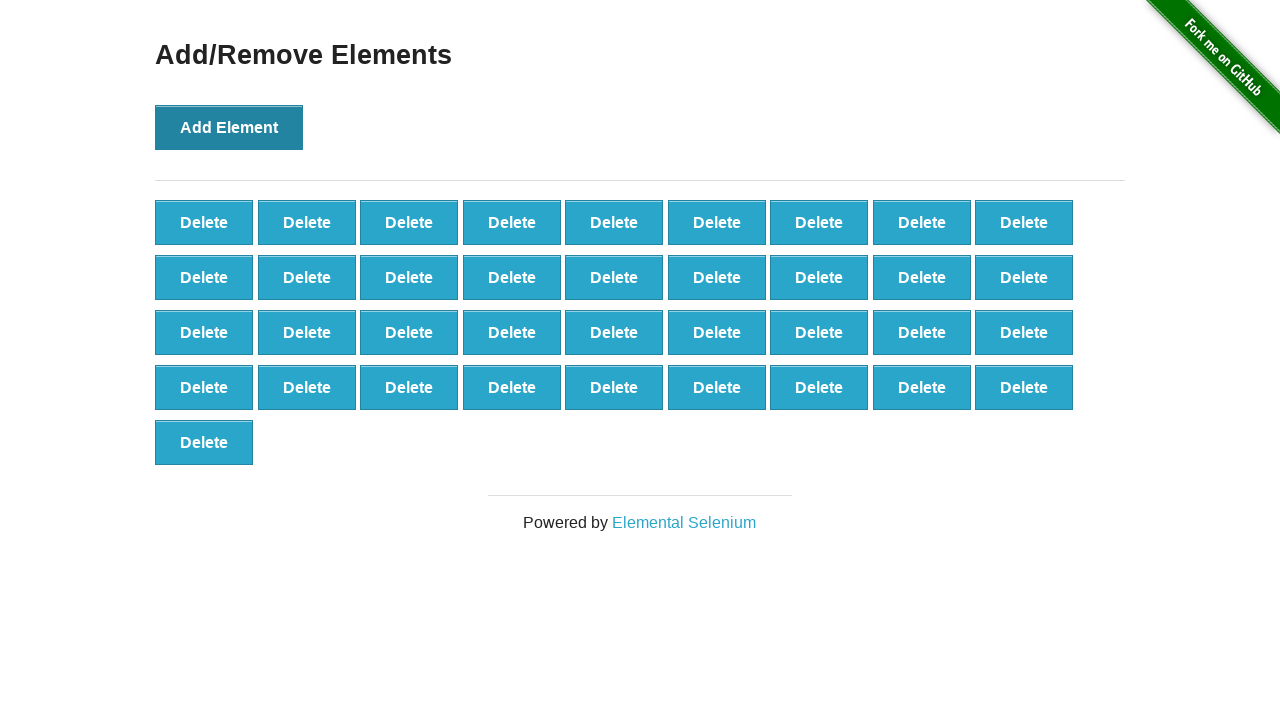

Clicked 'Add Element' button (iteration 38/100) at (229, 127) on button[onclick='addElement()']
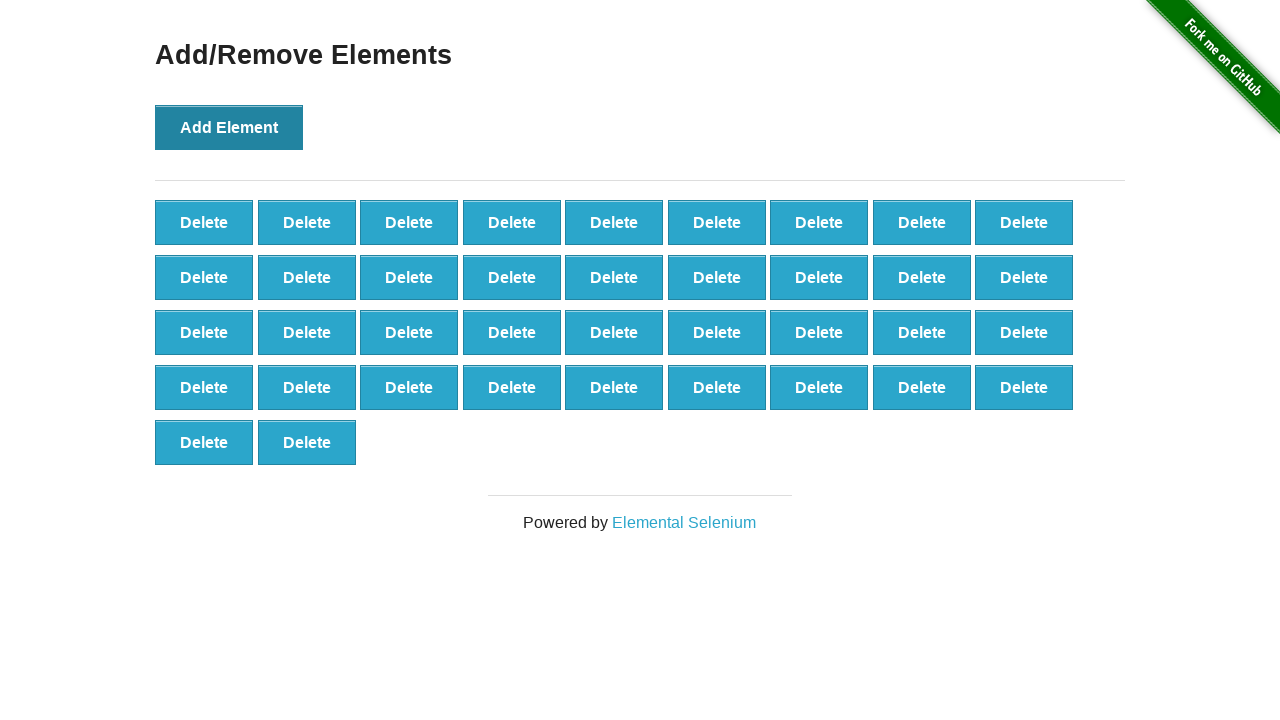

Clicked 'Add Element' button (iteration 39/100) at (229, 127) on button[onclick='addElement()']
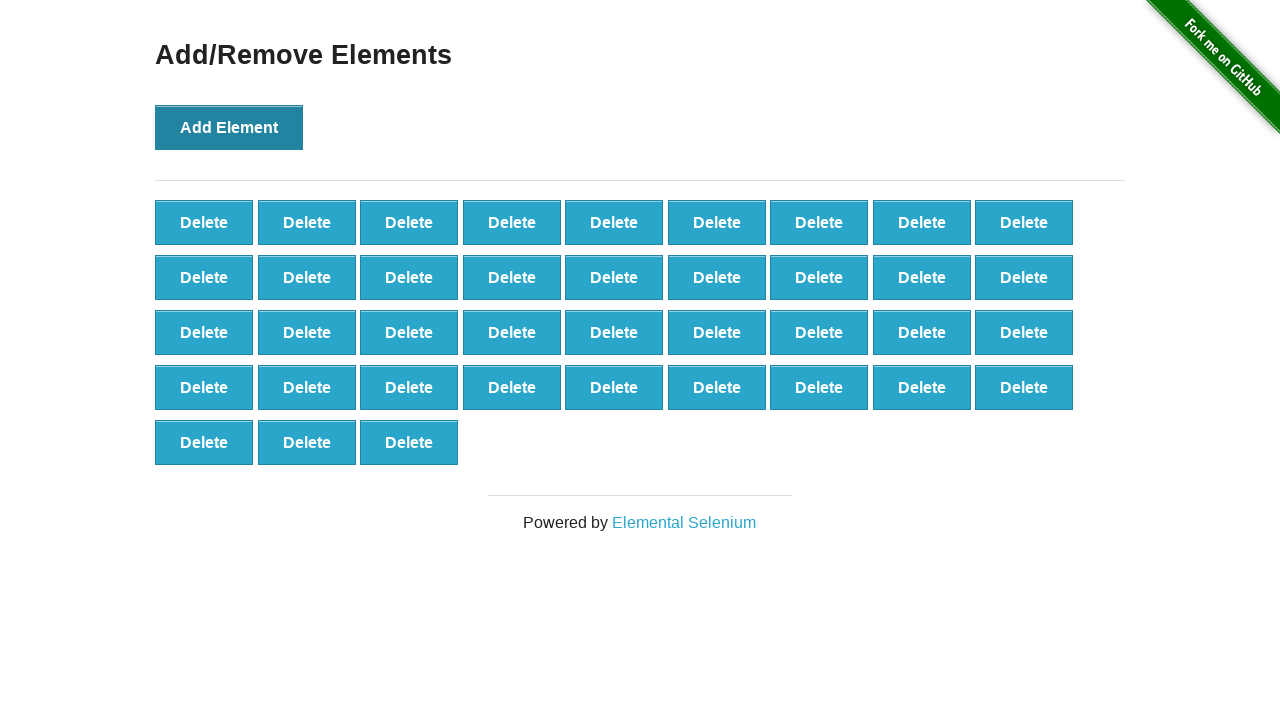

Clicked 'Add Element' button (iteration 40/100) at (229, 127) on button[onclick='addElement()']
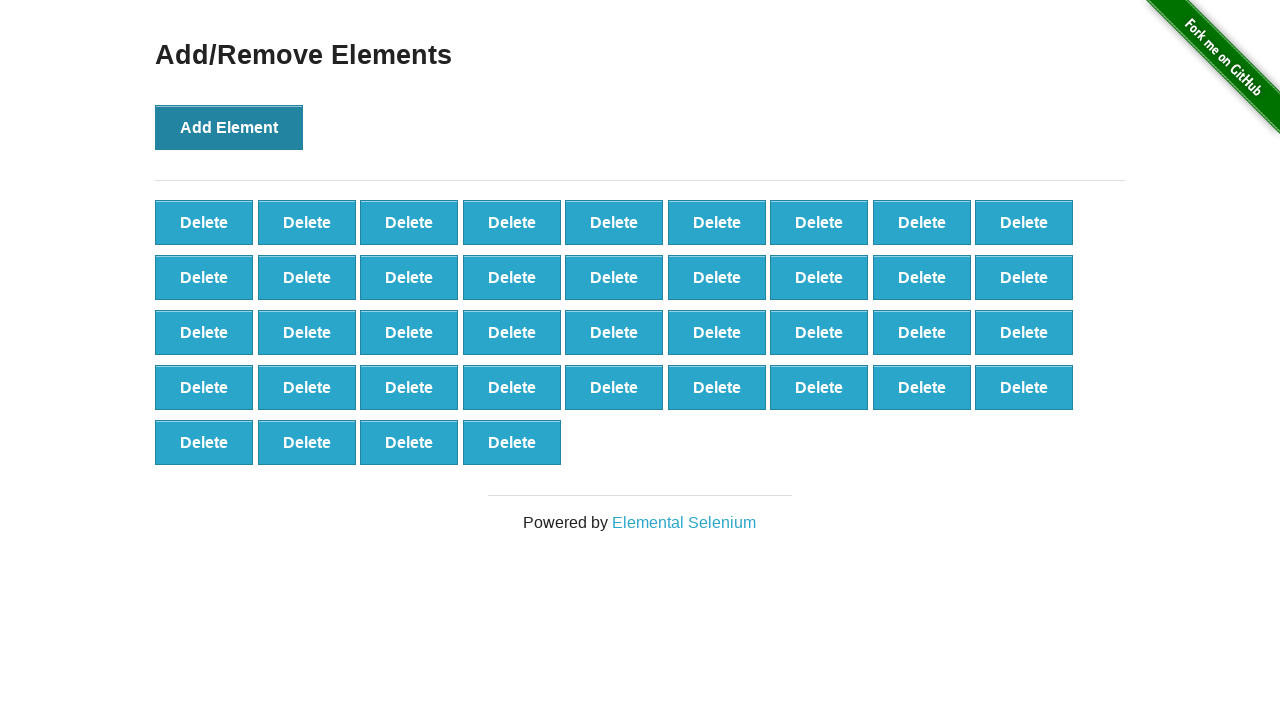

Clicked 'Add Element' button (iteration 41/100) at (229, 127) on button[onclick='addElement()']
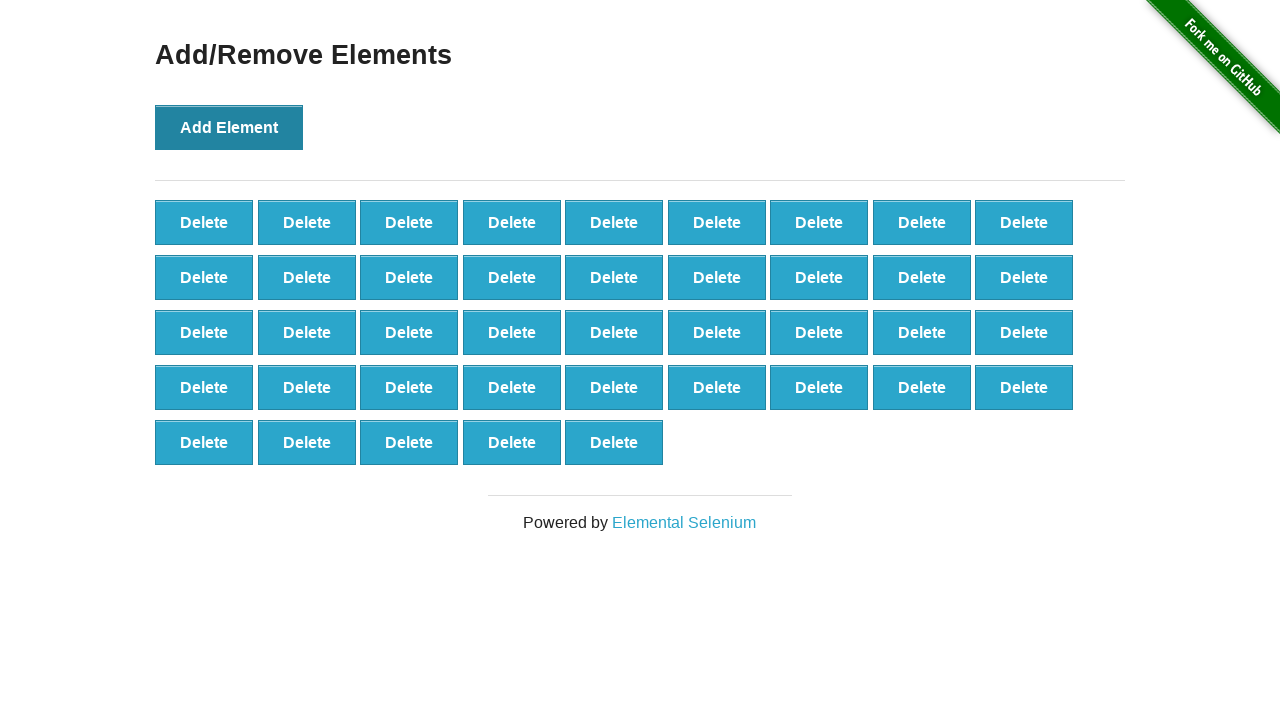

Clicked 'Add Element' button (iteration 42/100) at (229, 127) on button[onclick='addElement()']
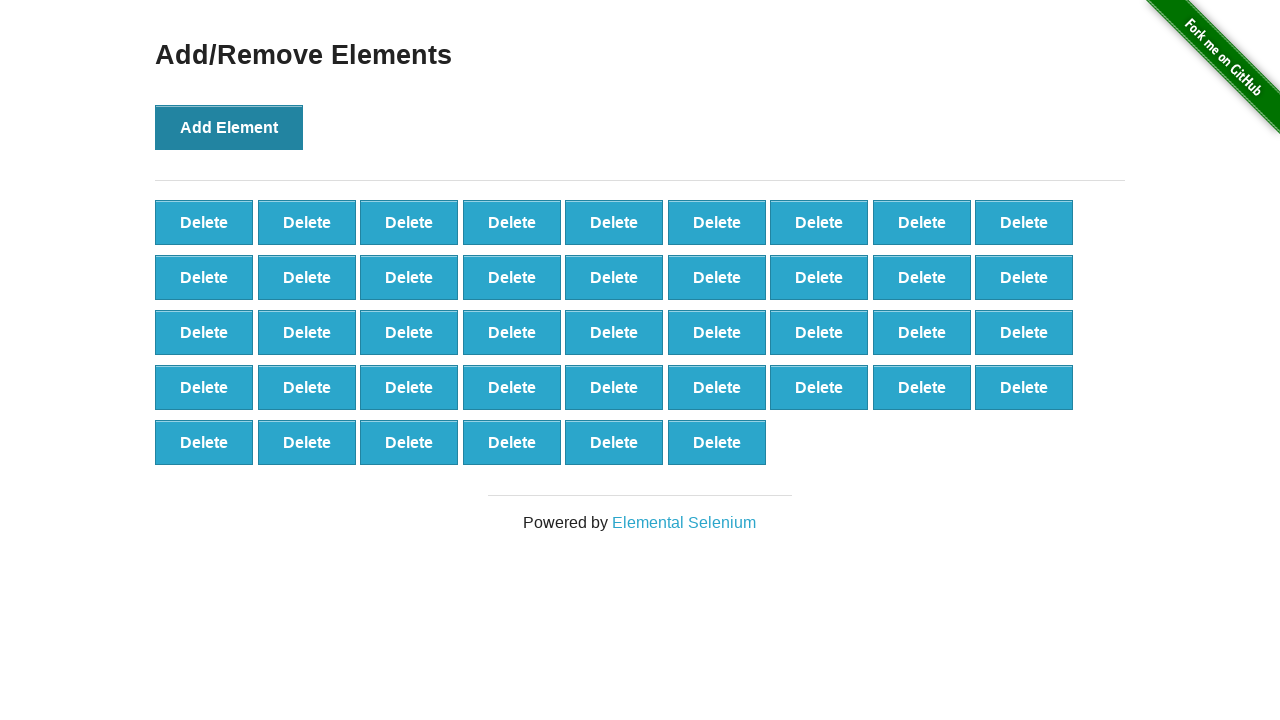

Clicked 'Add Element' button (iteration 43/100) at (229, 127) on button[onclick='addElement()']
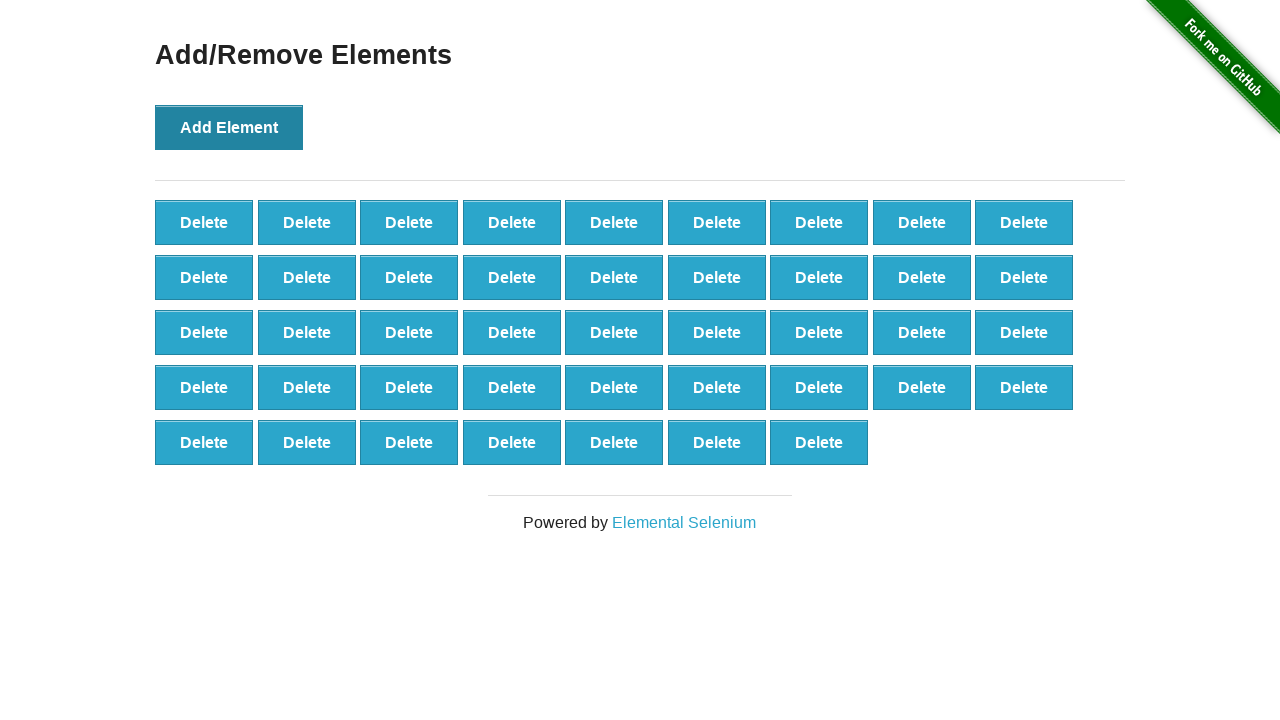

Clicked 'Add Element' button (iteration 44/100) at (229, 127) on button[onclick='addElement()']
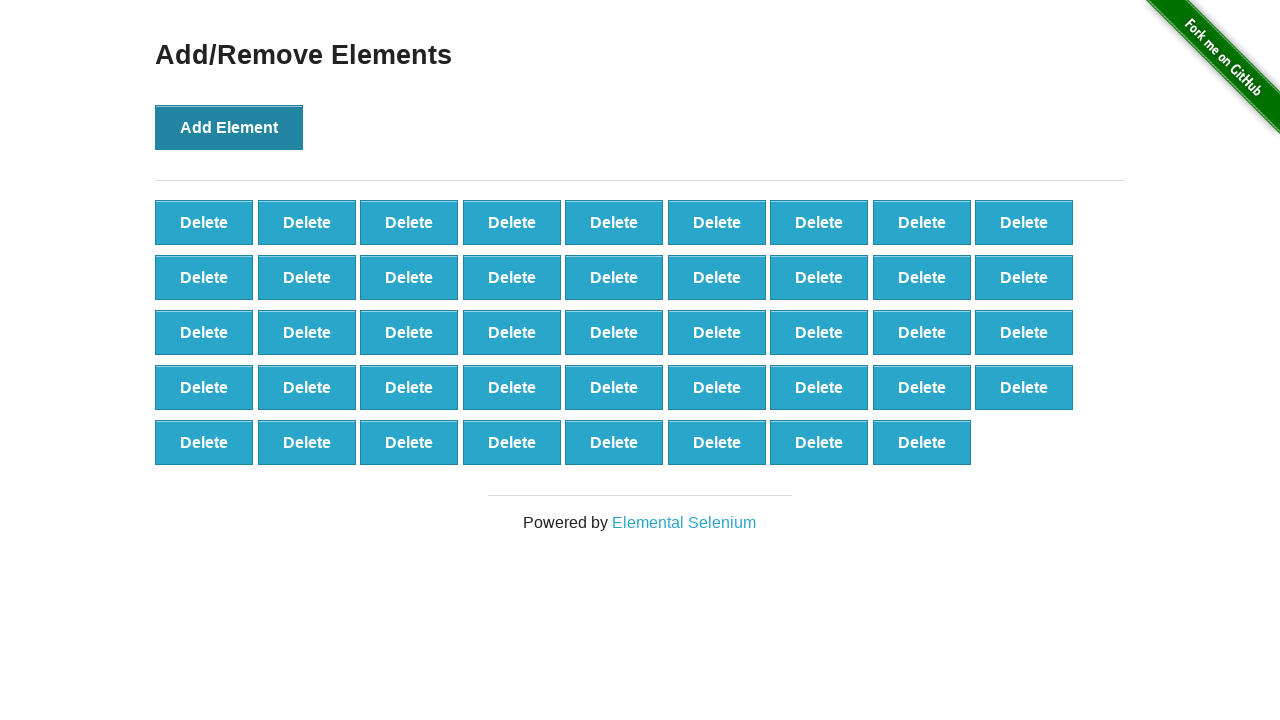

Clicked 'Add Element' button (iteration 45/100) at (229, 127) on button[onclick='addElement()']
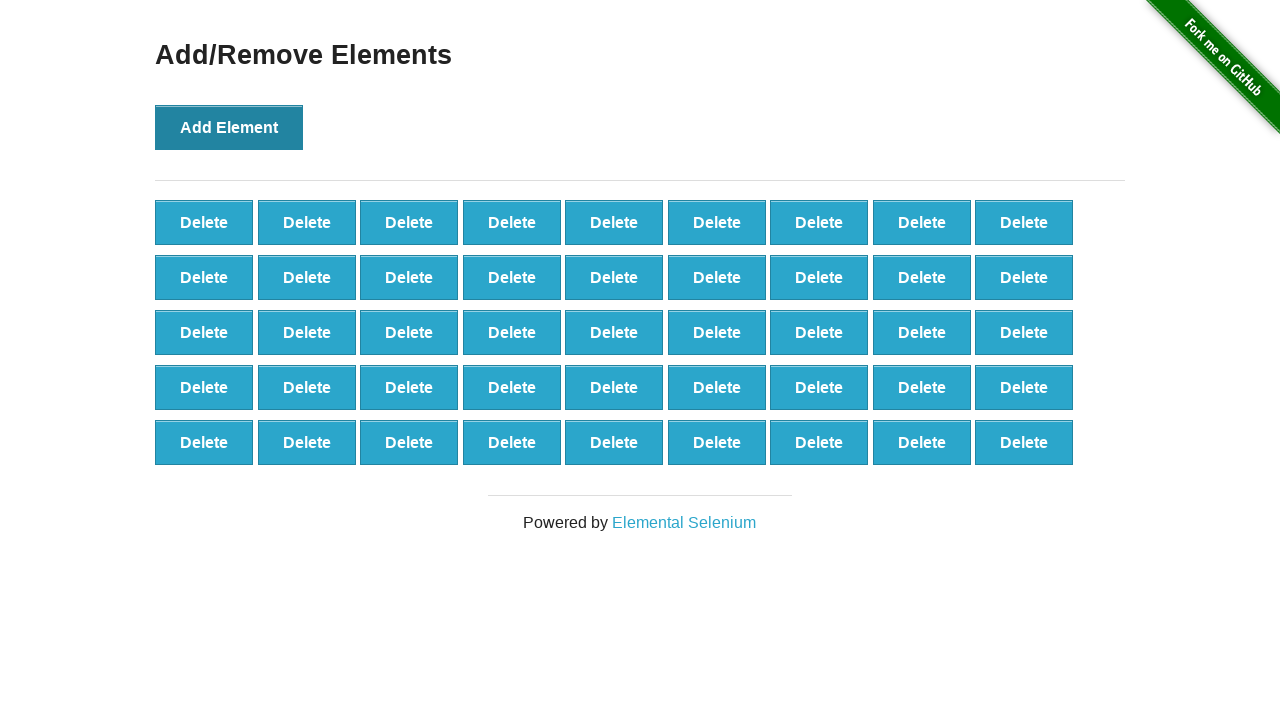

Clicked 'Add Element' button (iteration 46/100) at (229, 127) on button[onclick='addElement()']
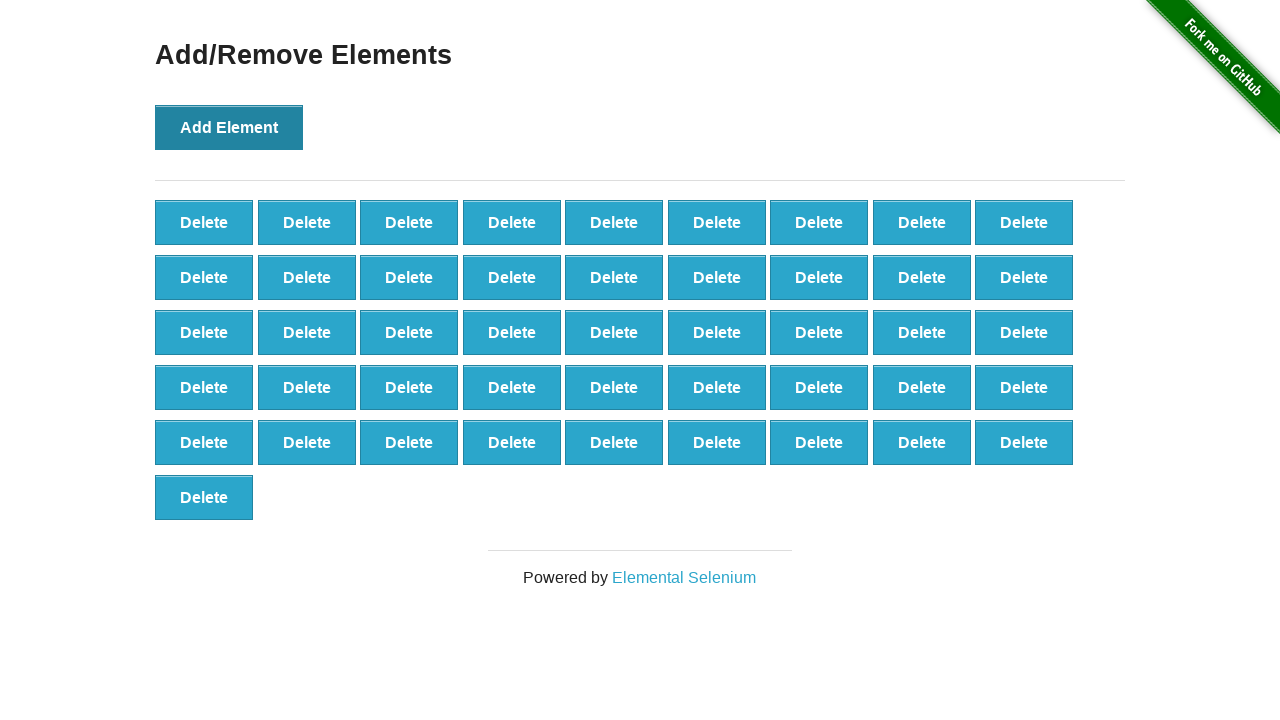

Clicked 'Add Element' button (iteration 47/100) at (229, 127) on button[onclick='addElement()']
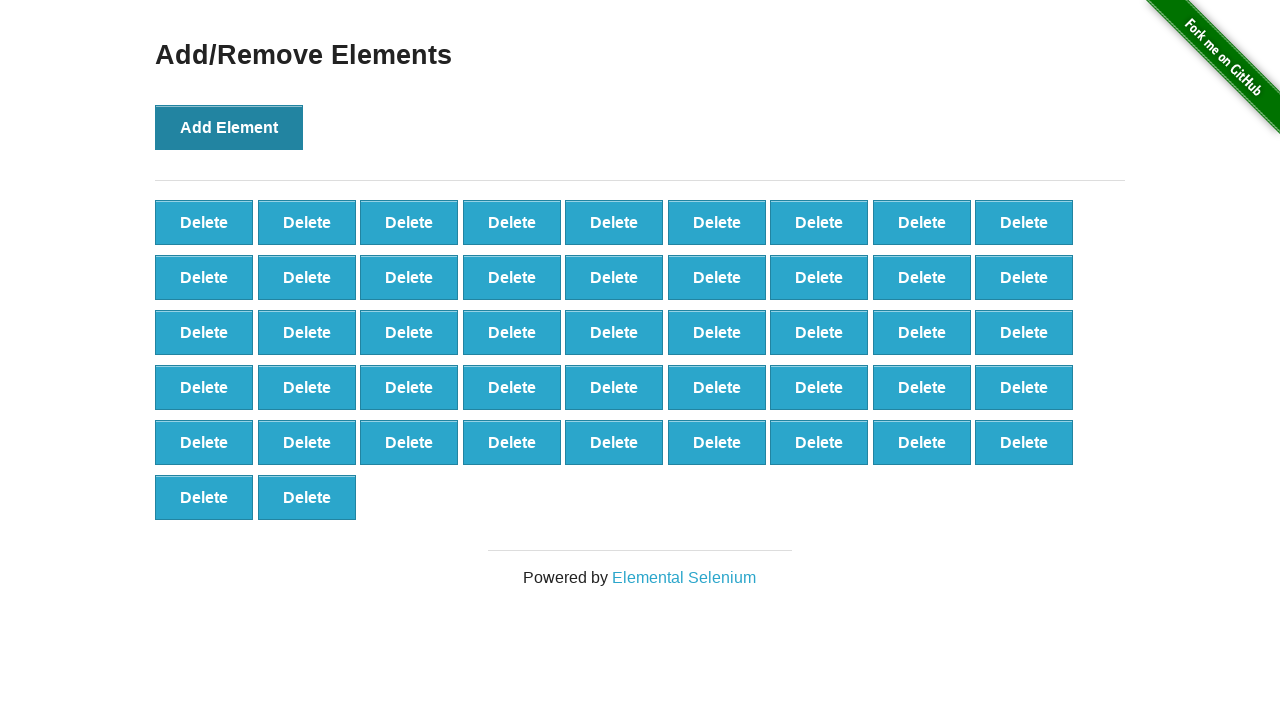

Clicked 'Add Element' button (iteration 48/100) at (229, 127) on button[onclick='addElement()']
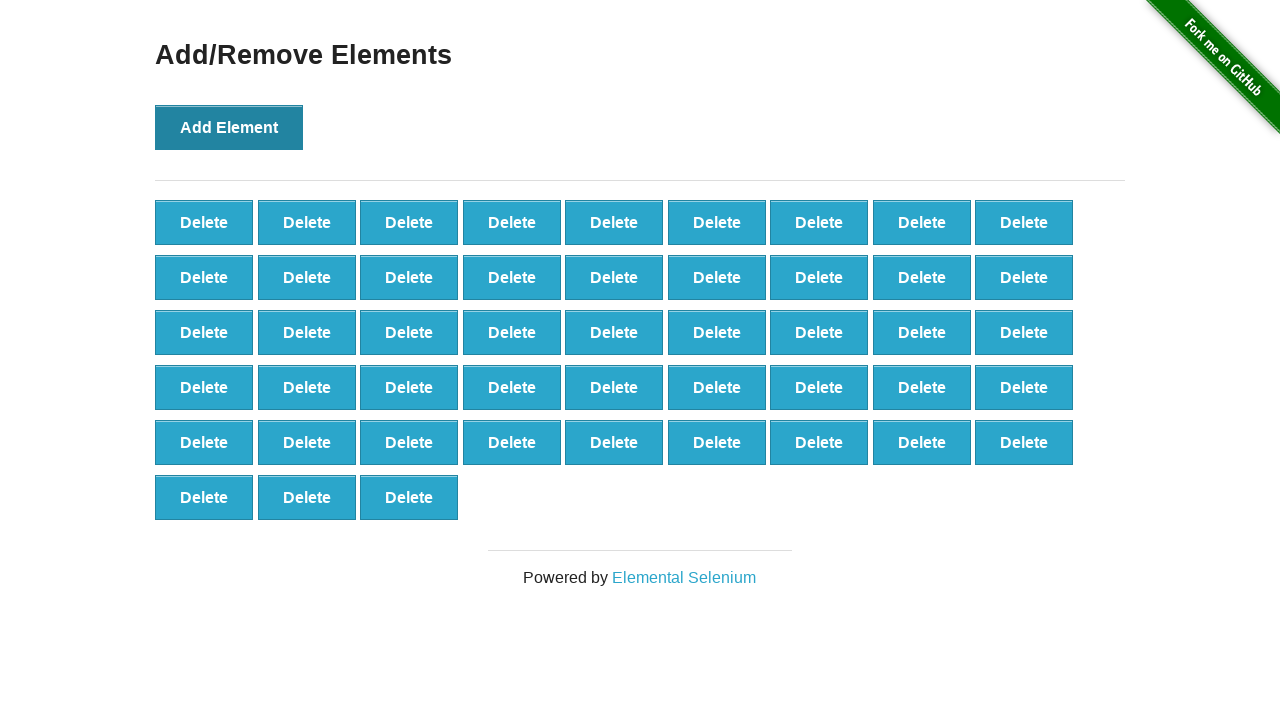

Clicked 'Add Element' button (iteration 49/100) at (229, 127) on button[onclick='addElement()']
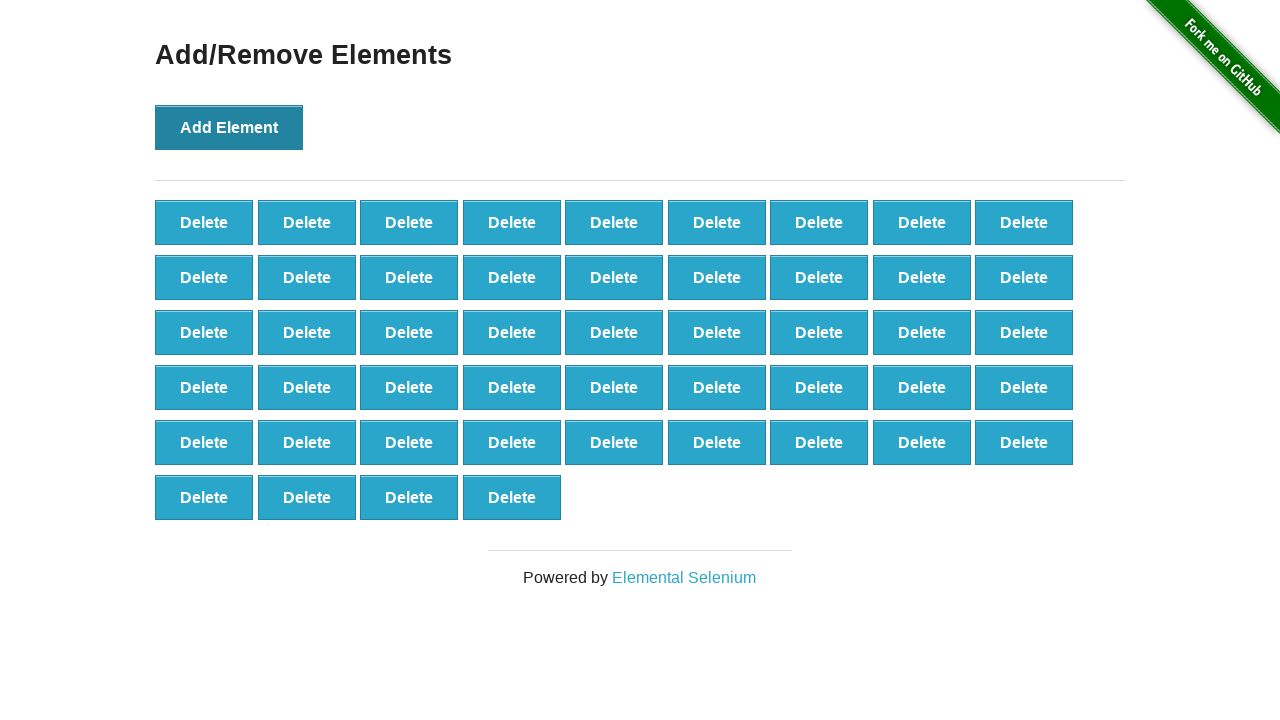

Clicked 'Add Element' button (iteration 50/100) at (229, 127) on button[onclick='addElement()']
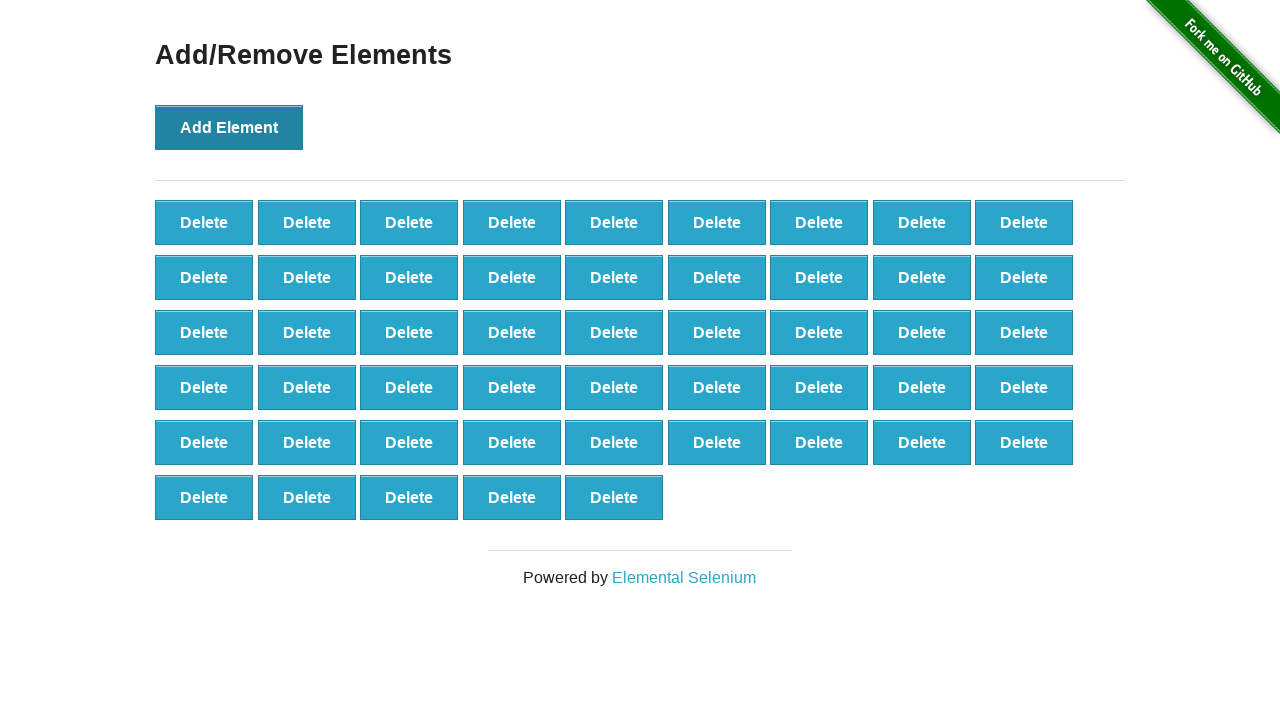

Clicked 'Add Element' button (iteration 51/100) at (229, 127) on button[onclick='addElement()']
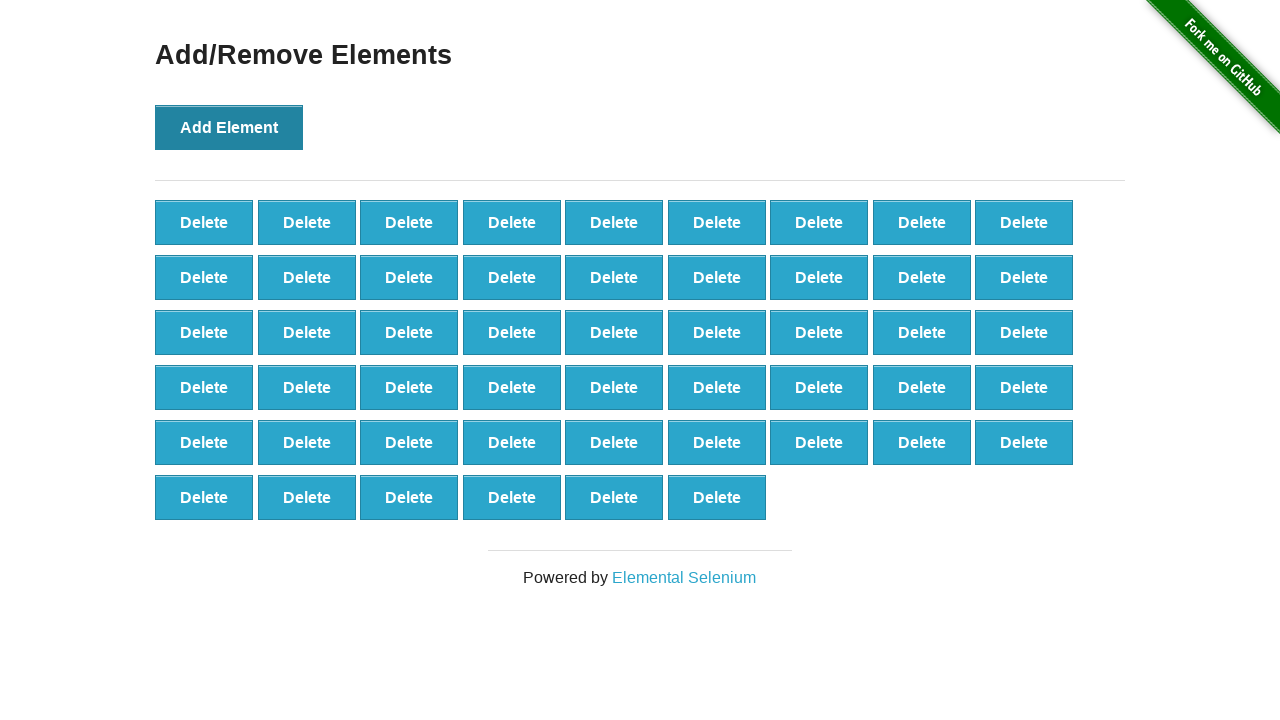

Clicked 'Add Element' button (iteration 52/100) at (229, 127) on button[onclick='addElement()']
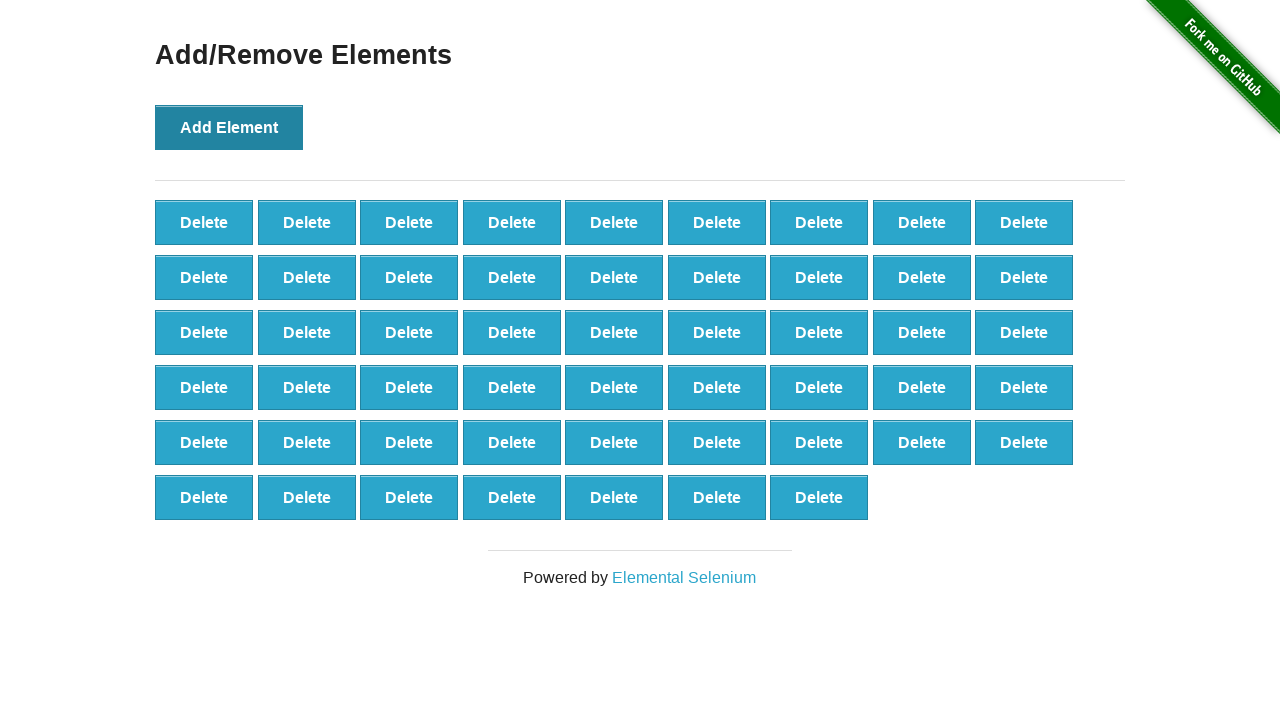

Clicked 'Add Element' button (iteration 53/100) at (229, 127) on button[onclick='addElement()']
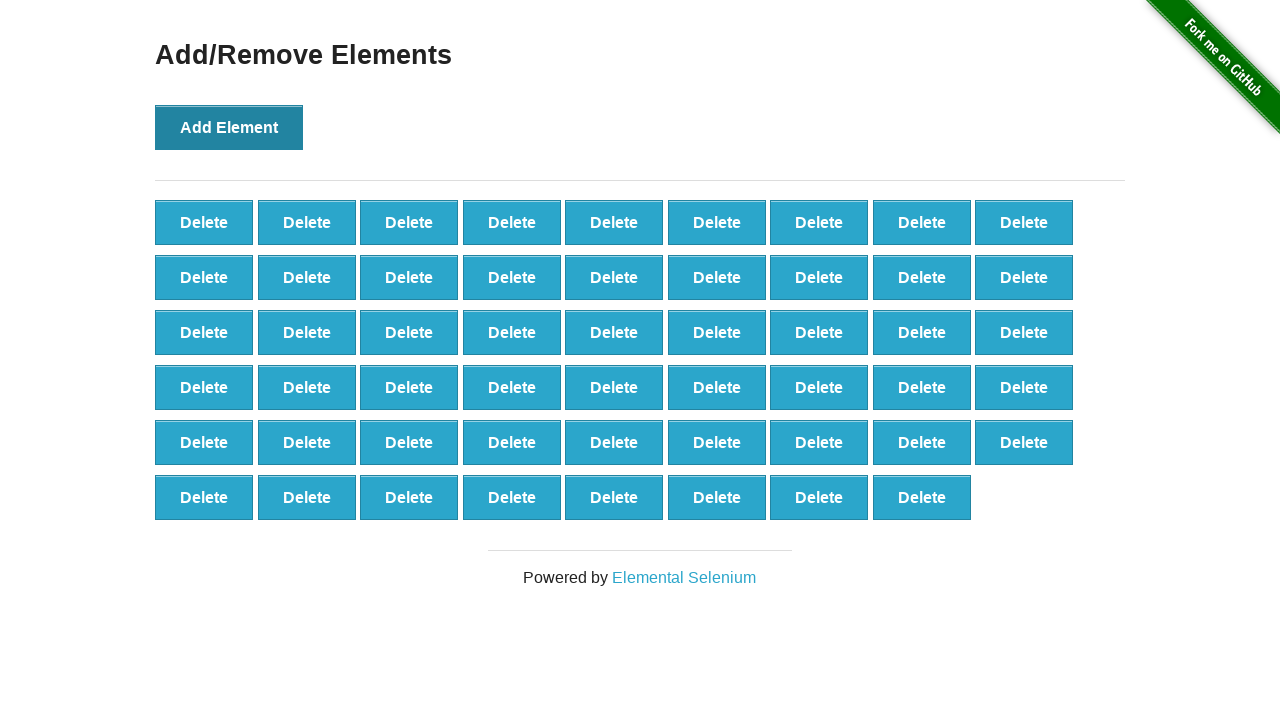

Clicked 'Add Element' button (iteration 54/100) at (229, 127) on button[onclick='addElement()']
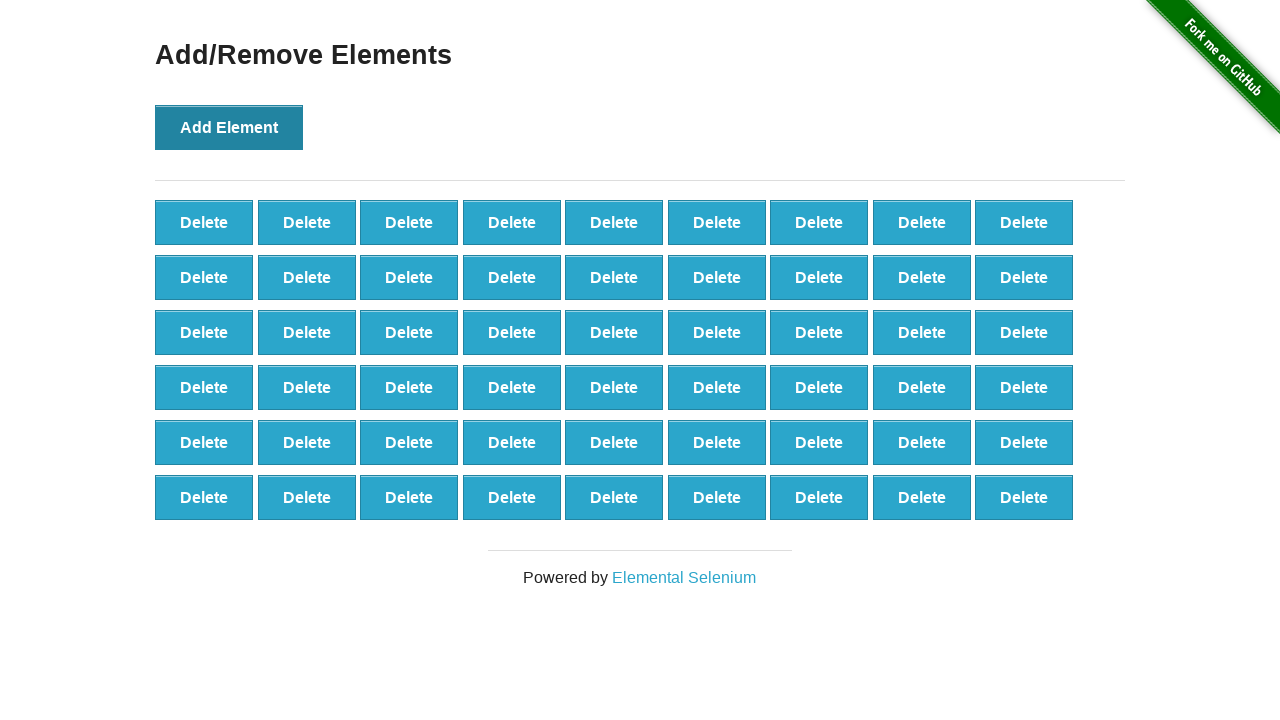

Clicked 'Add Element' button (iteration 55/100) at (229, 127) on button[onclick='addElement()']
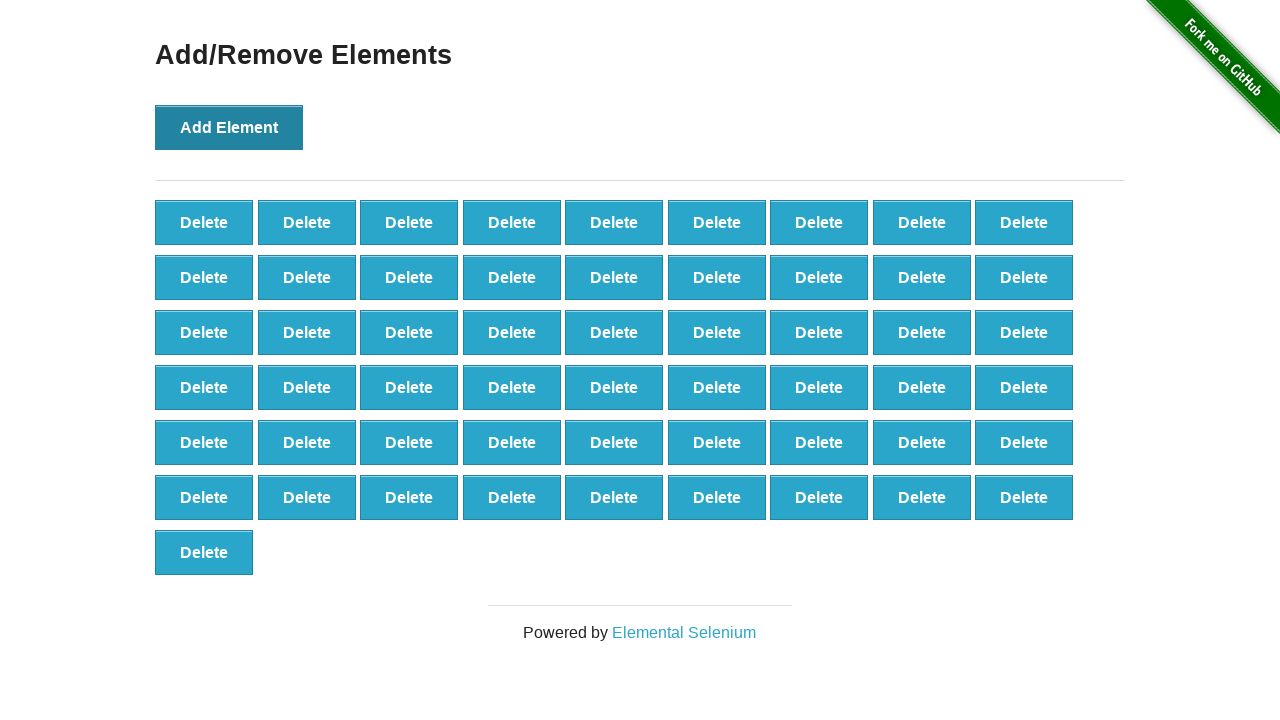

Clicked 'Add Element' button (iteration 56/100) at (229, 127) on button[onclick='addElement()']
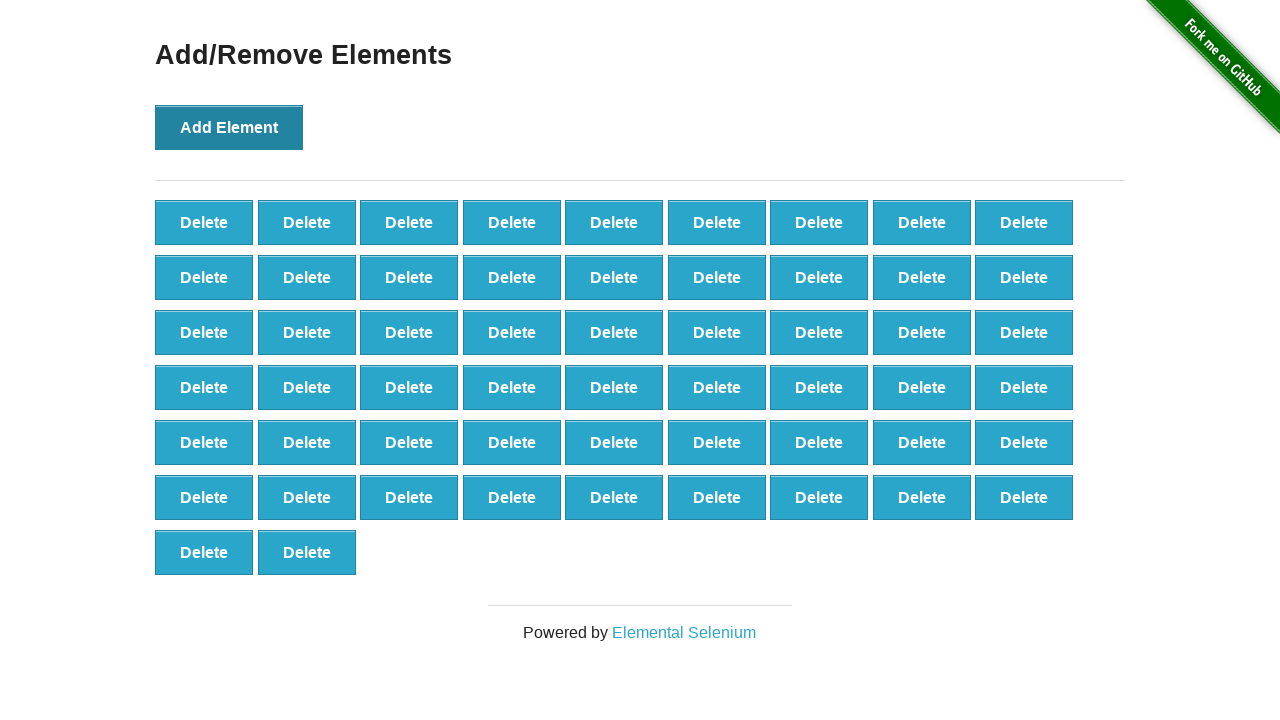

Clicked 'Add Element' button (iteration 57/100) at (229, 127) on button[onclick='addElement()']
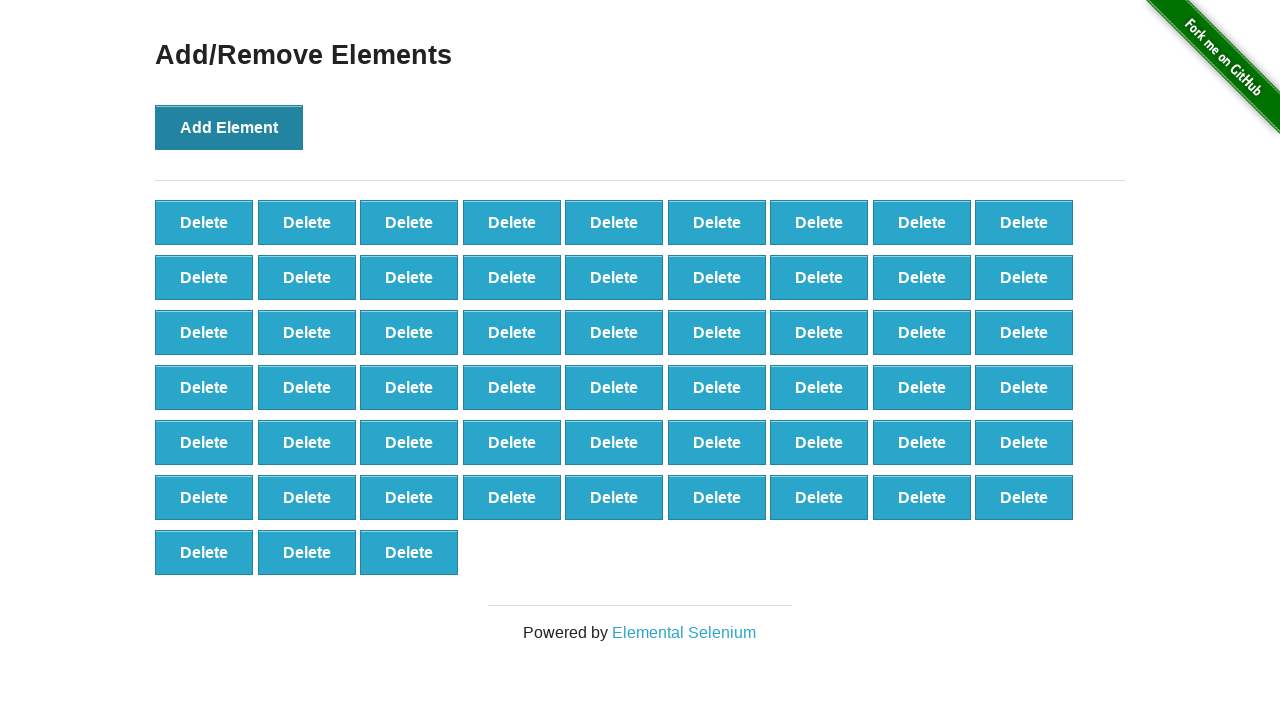

Clicked 'Add Element' button (iteration 58/100) at (229, 127) on button[onclick='addElement()']
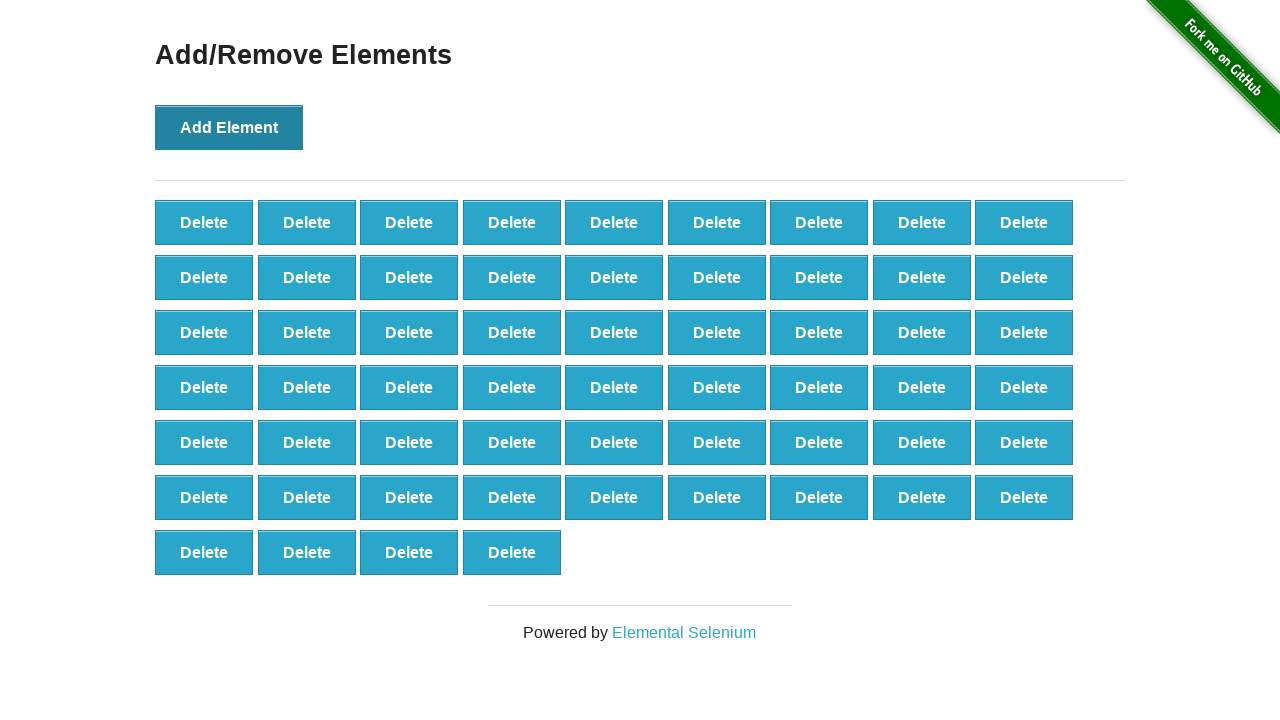

Clicked 'Add Element' button (iteration 59/100) at (229, 127) on button[onclick='addElement()']
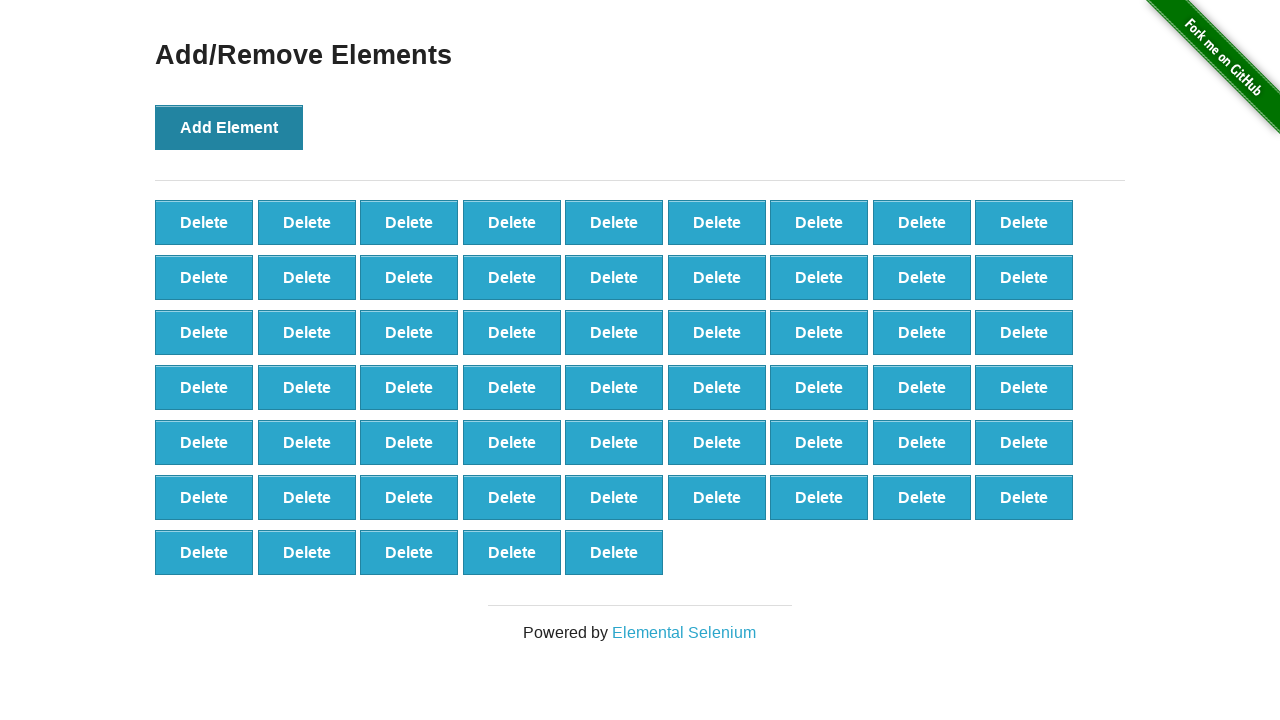

Clicked 'Add Element' button (iteration 60/100) at (229, 127) on button[onclick='addElement()']
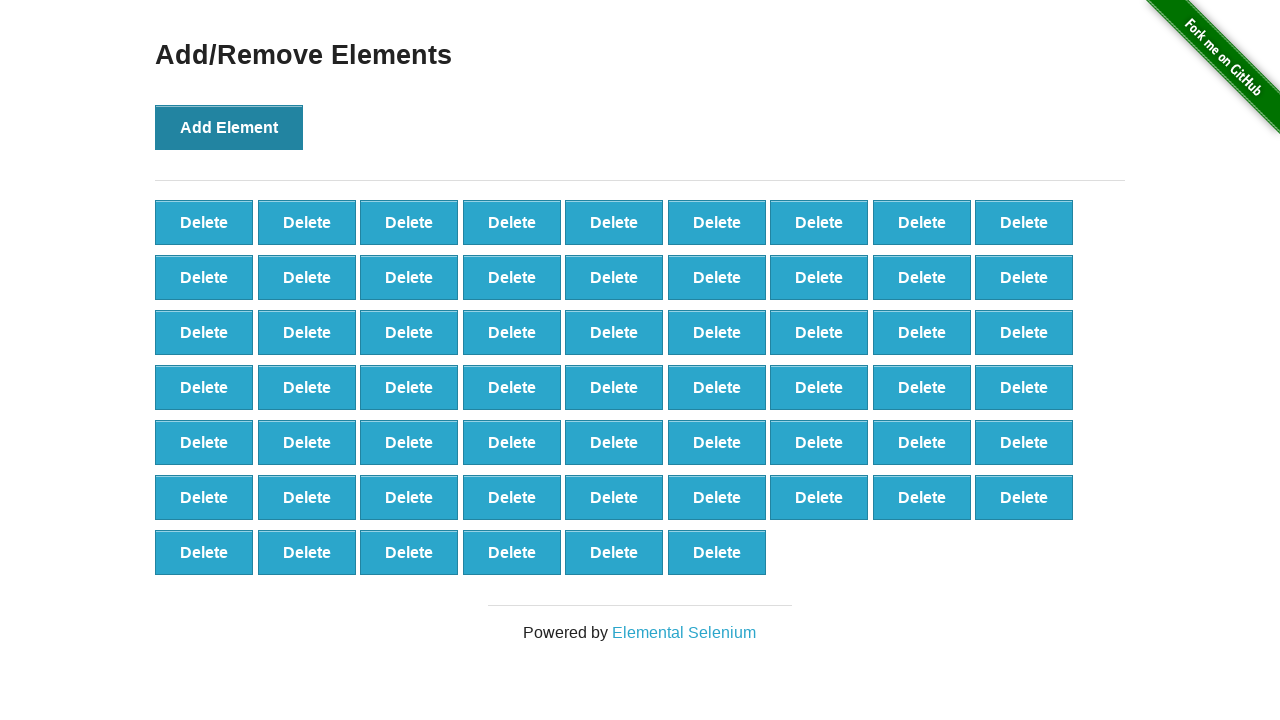

Clicked 'Add Element' button (iteration 61/100) at (229, 127) on button[onclick='addElement()']
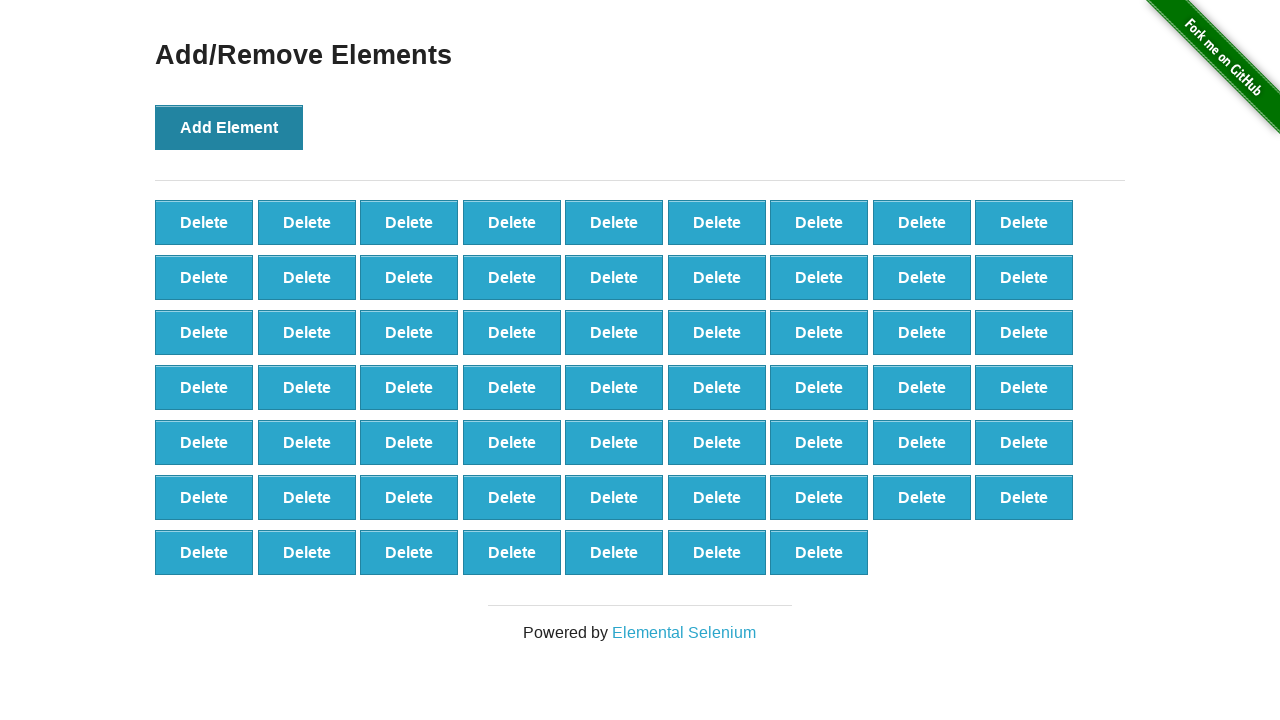

Clicked 'Add Element' button (iteration 62/100) at (229, 127) on button[onclick='addElement()']
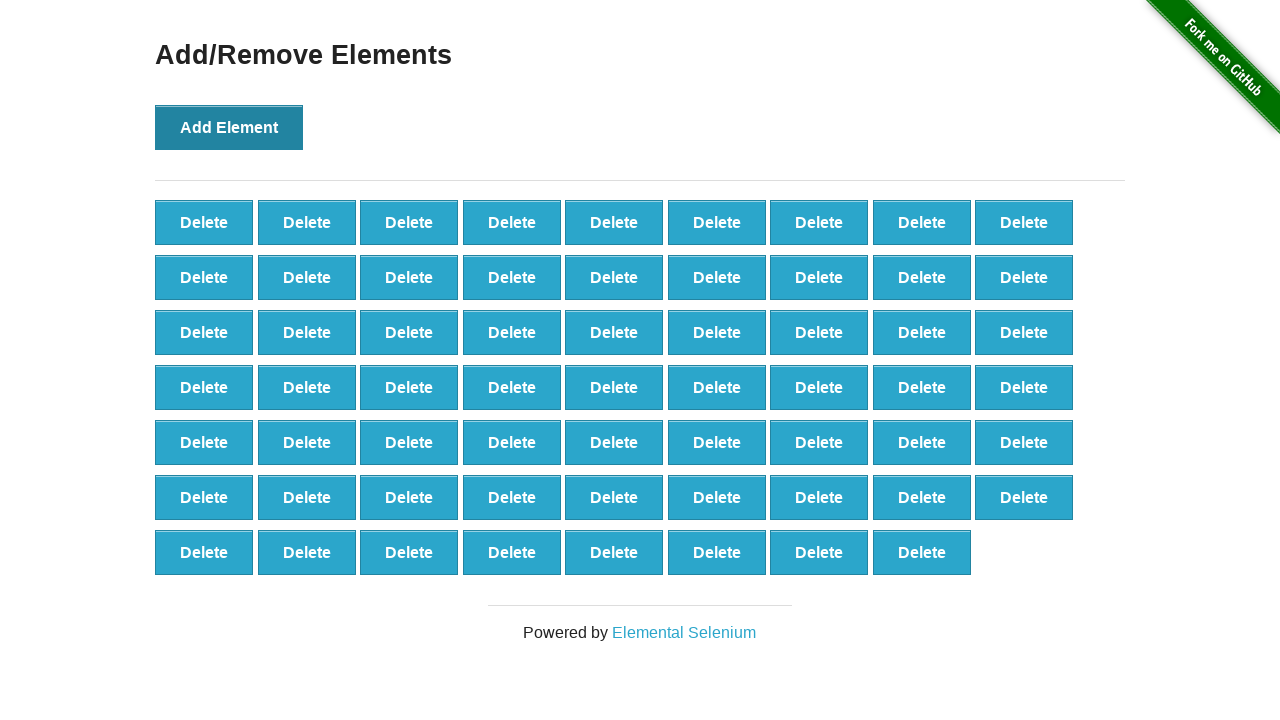

Clicked 'Add Element' button (iteration 63/100) at (229, 127) on button[onclick='addElement()']
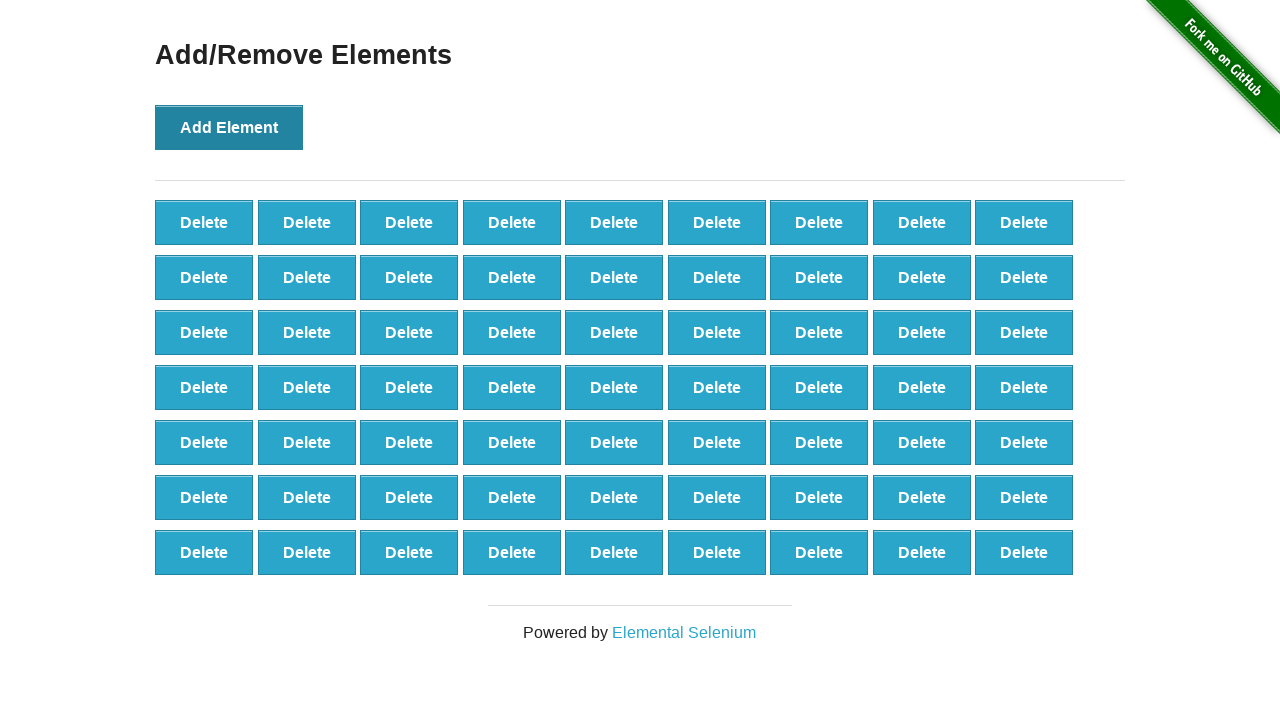

Clicked 'Add Element' button (iteration 64/100) at (229, 127) on button[onclick='addElement()']
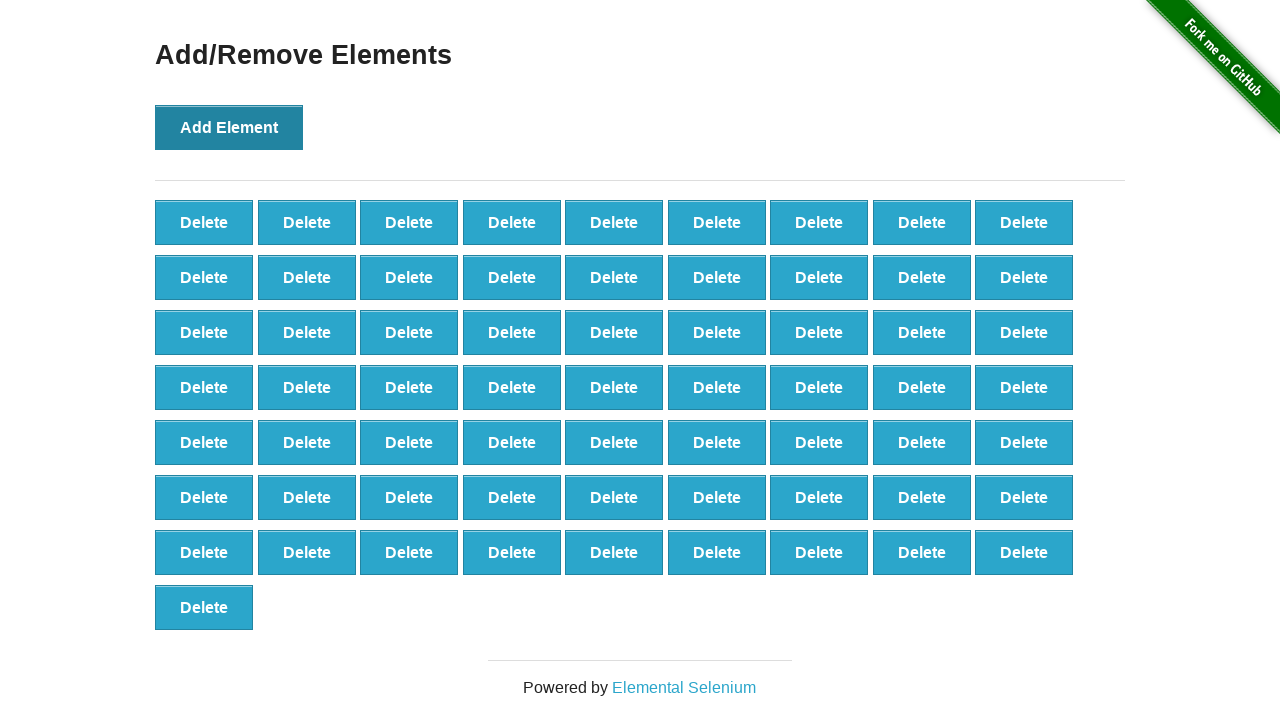

Clicked 'Add Element' button (iteration 65/100) at (229, 127) on button[onclick='addElement()']
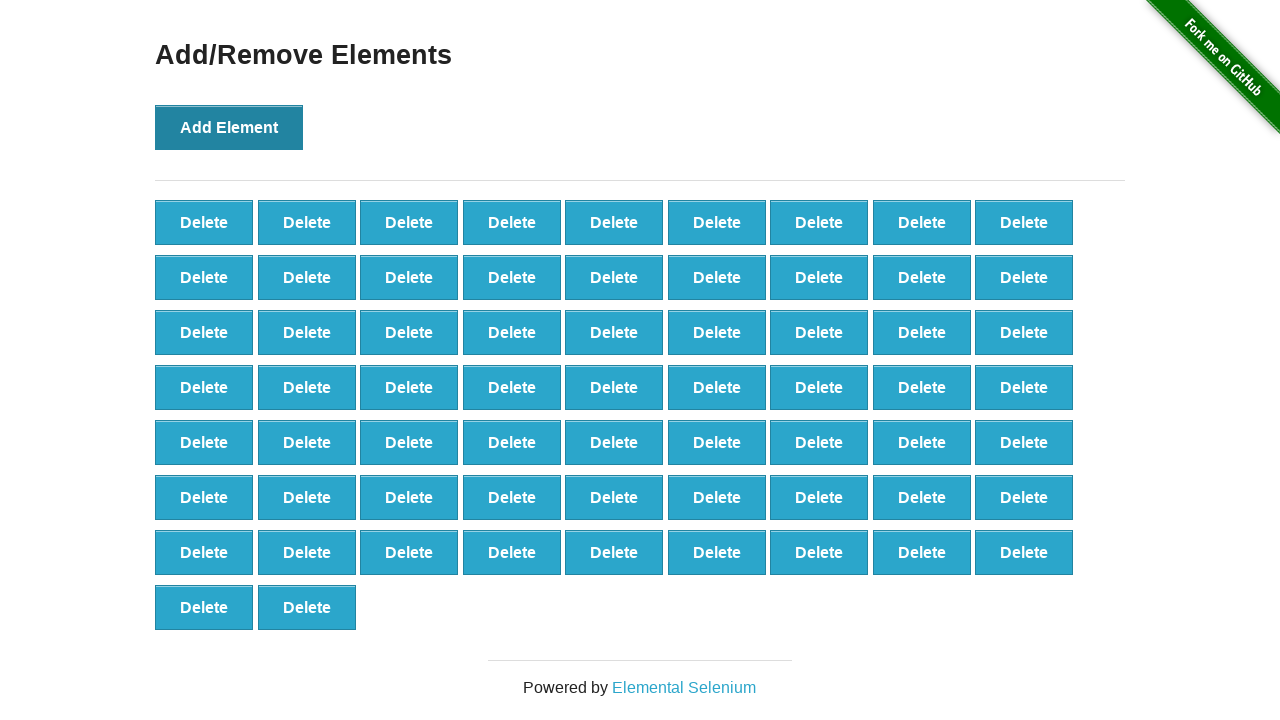

Clicked 'Add Element' button (iteration 66/100) at (229, 127) on button[onclick='addElement()']
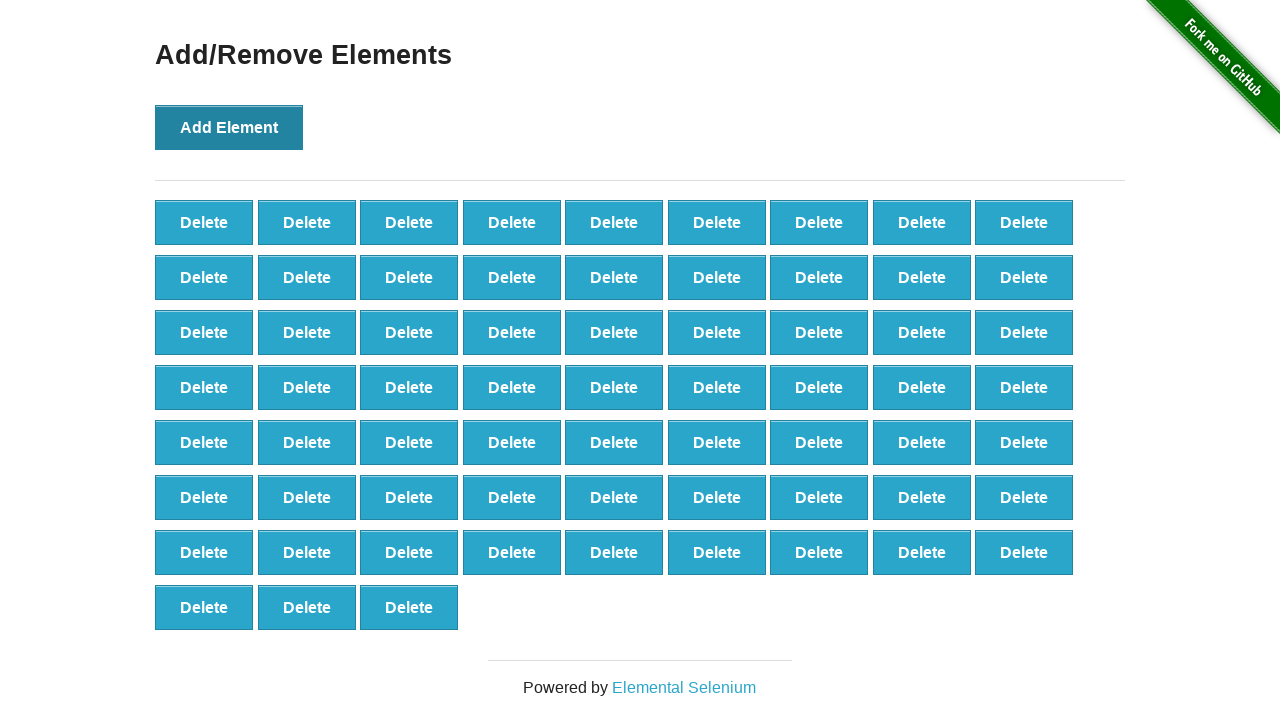

Clicked 'Add Element' button (iteration 67/100) at (229, 127) on button[onclick='addElement()']
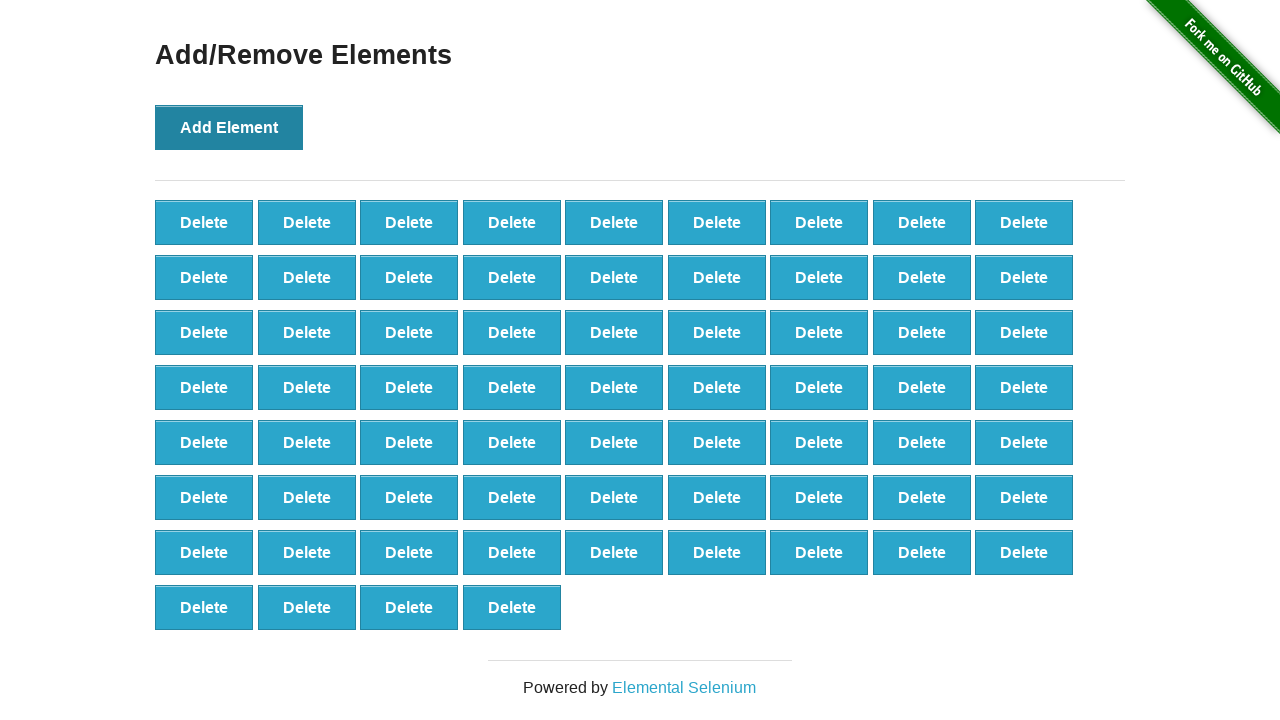

Clicked 'Add Element' button (iteration 68/100) at (229, 127) on button[onclick='addElement()']
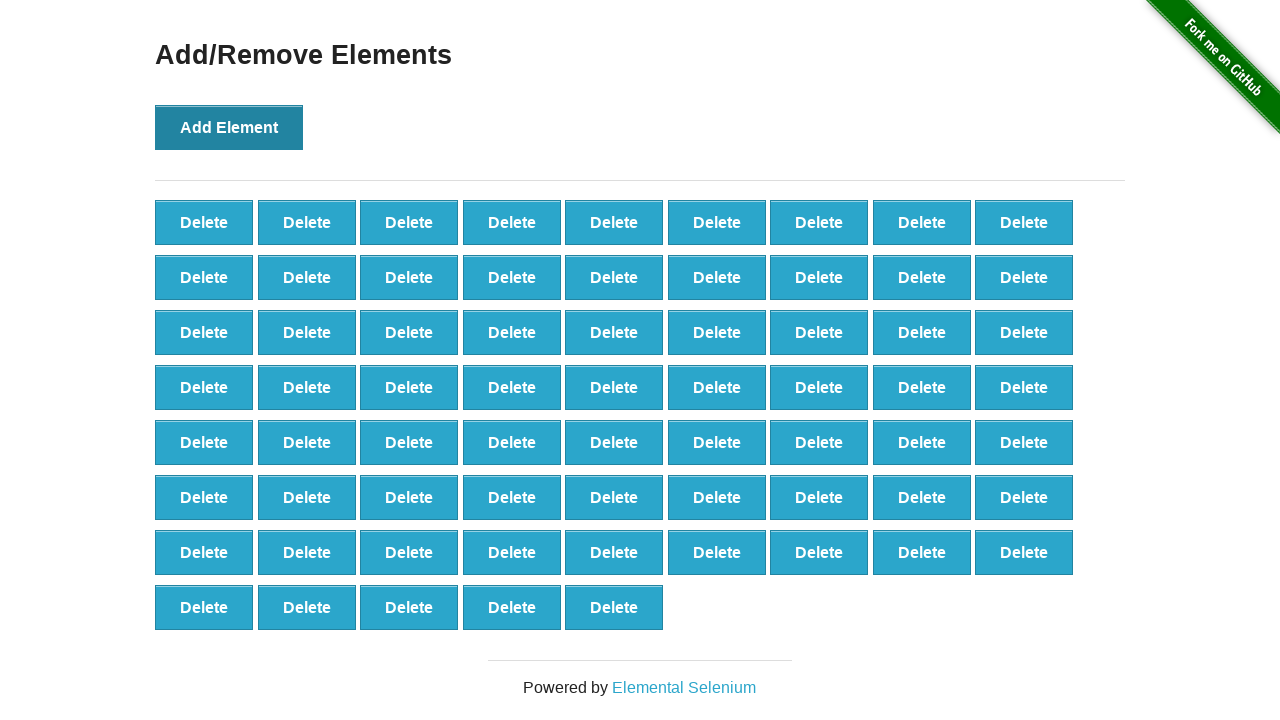

Clicked 'Add Element' button (iteration 69/100) at (229, 127) on button[onclick='addElement()']
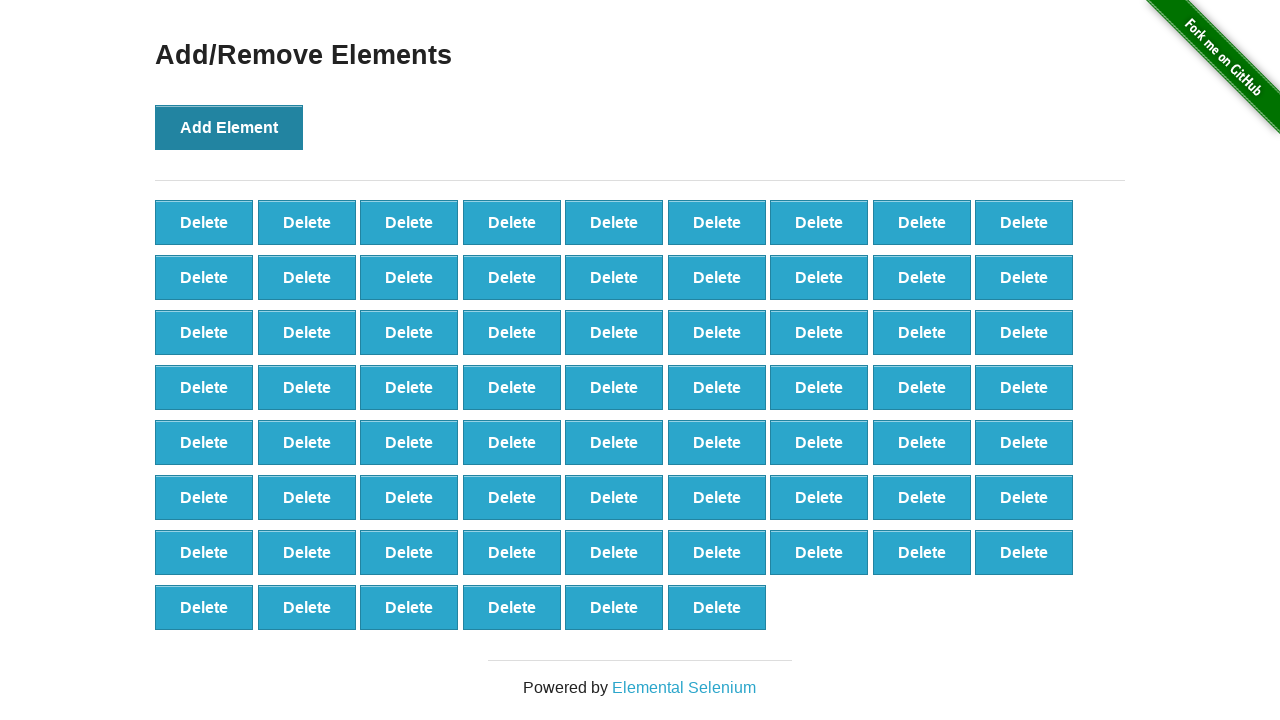

Clicked 'Add Element' button (iteration 70/100) at (229, 127) on button[onclick='addElement()']
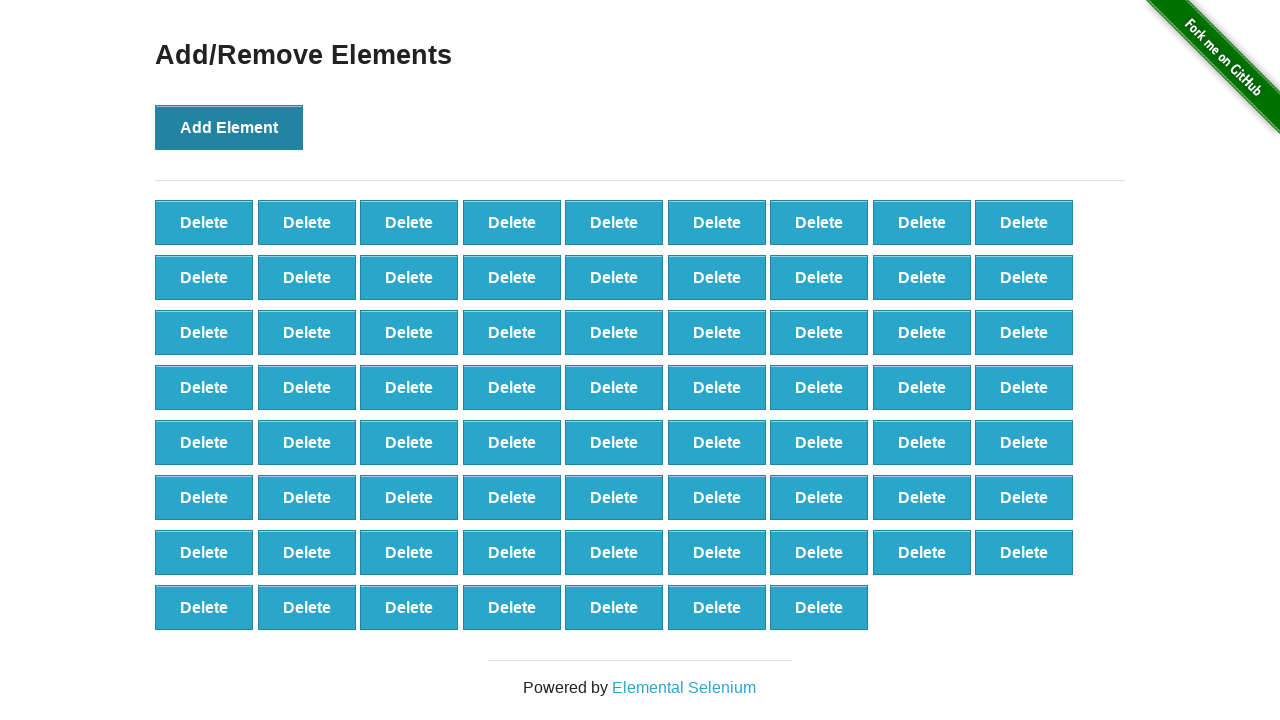

Clicked 'Add Element' button (iteration 71/100) at (229, 127) on button[onclick='addElement()']
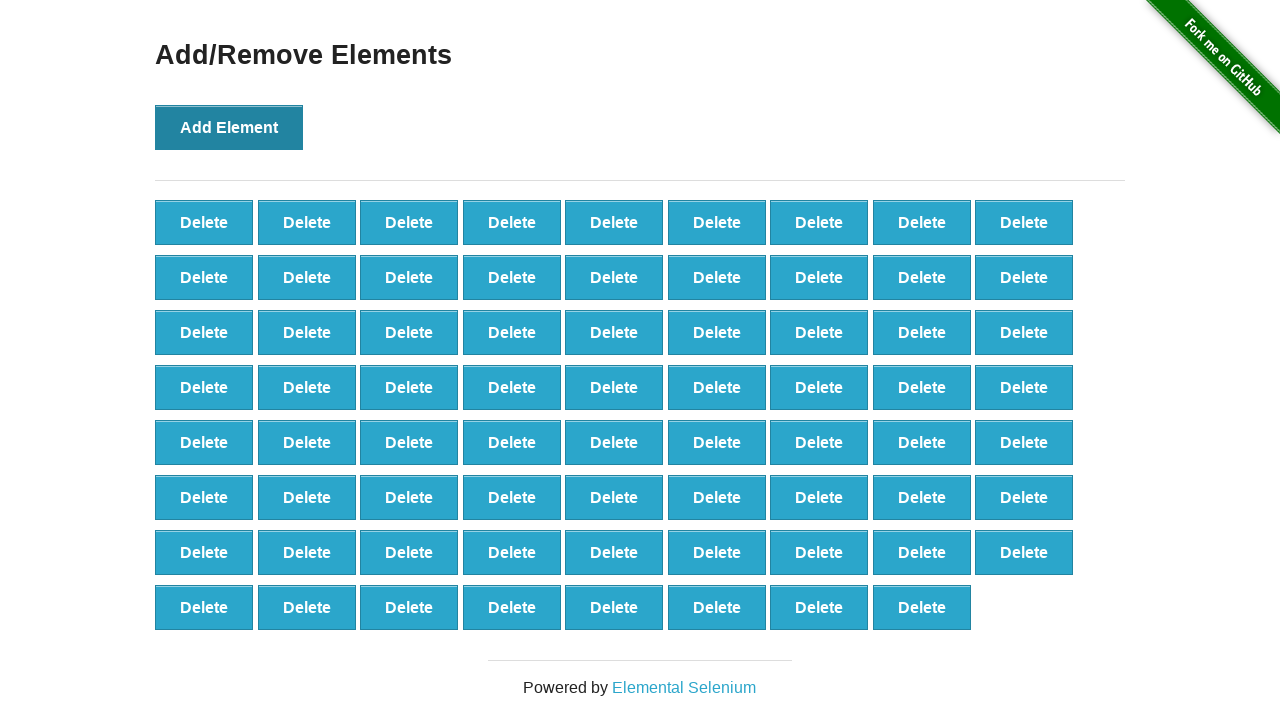

Clicked 'Add Element' button (iteration 72/100) at (229, 127) on button[onclick='addElement()']
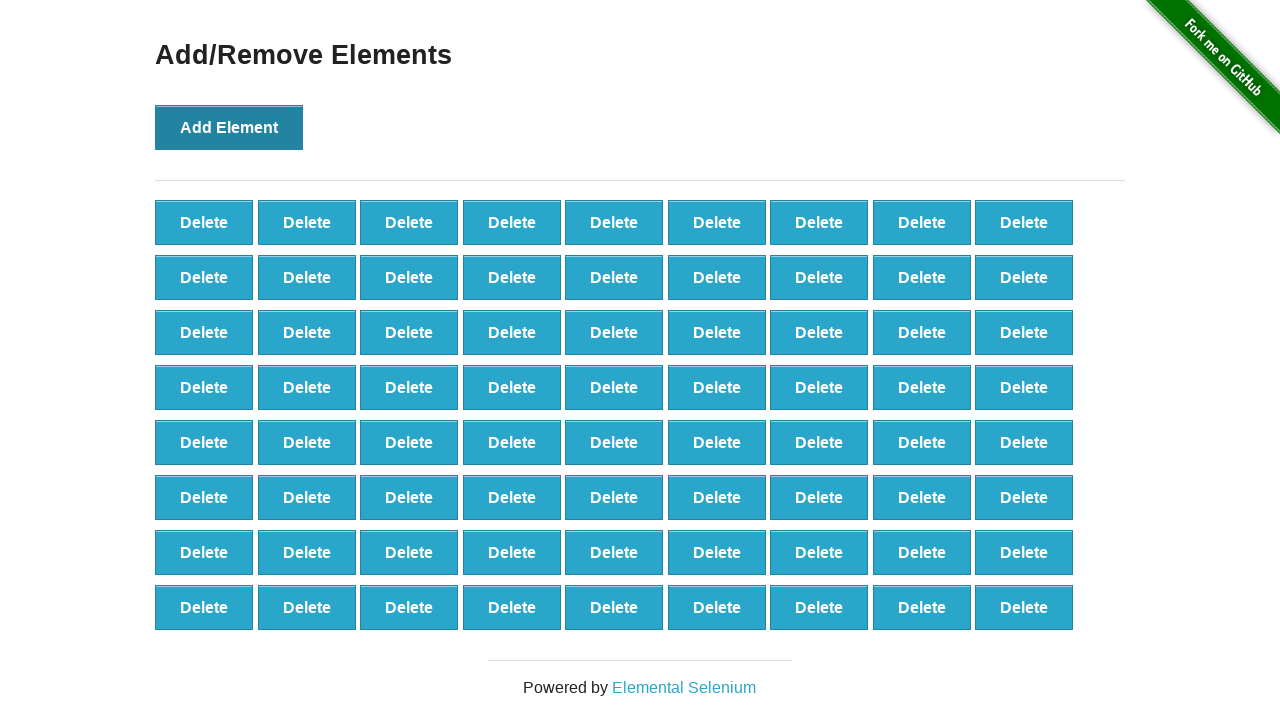

Clicked 'Add Element' button (iteration 73/100) at (229, 127) on button[onclick='addElement()']
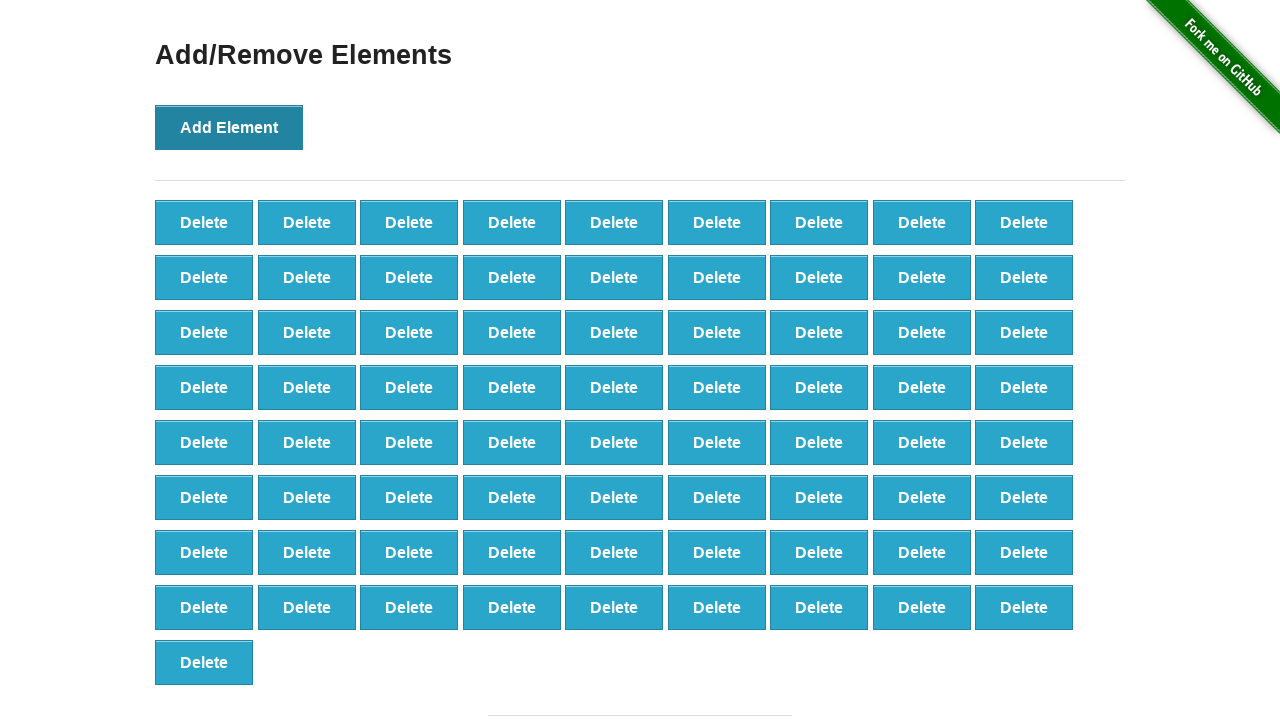

Clicked 'Add Element' button (iteration 74/100) at (229, 127) on button[onclick='addElement()']
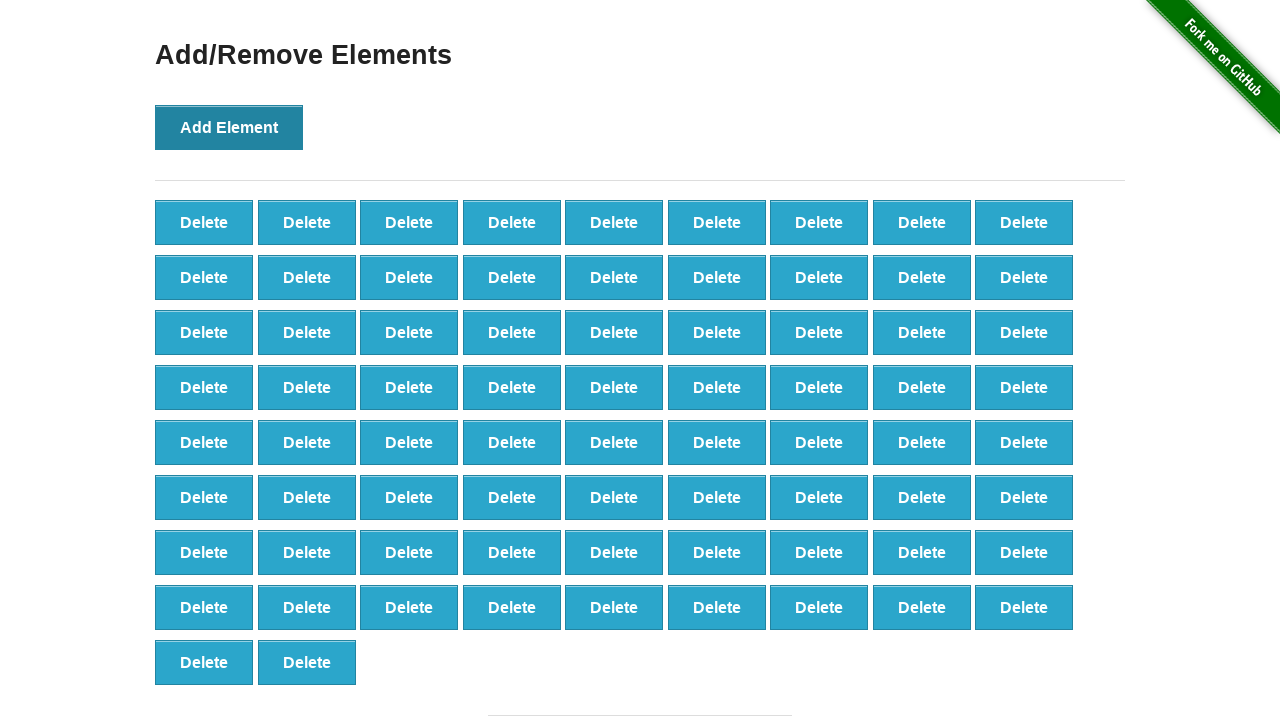

Clicked 'Add Element' button (iteration 75/100) at (229, 127) on button[onclick='addElement()']
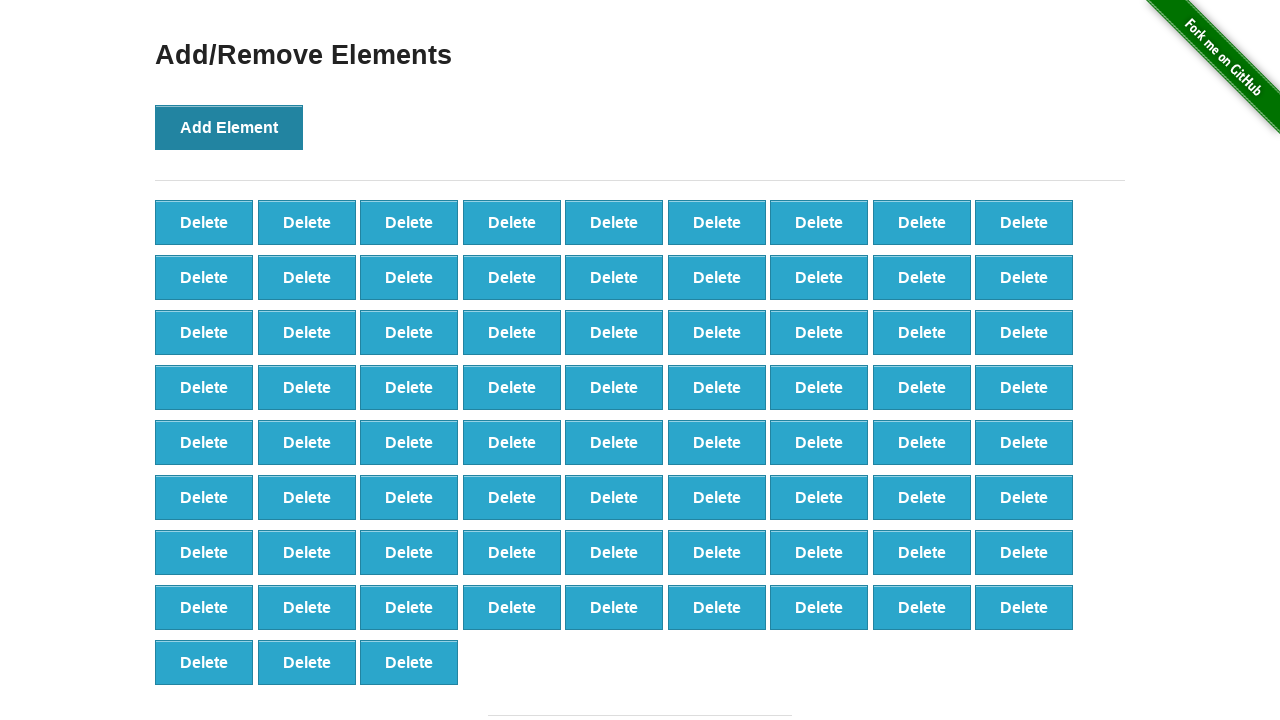

Clicked 'Add Element' button (iteration 76/100) at (229, 127) on button[onclick='addElement()']
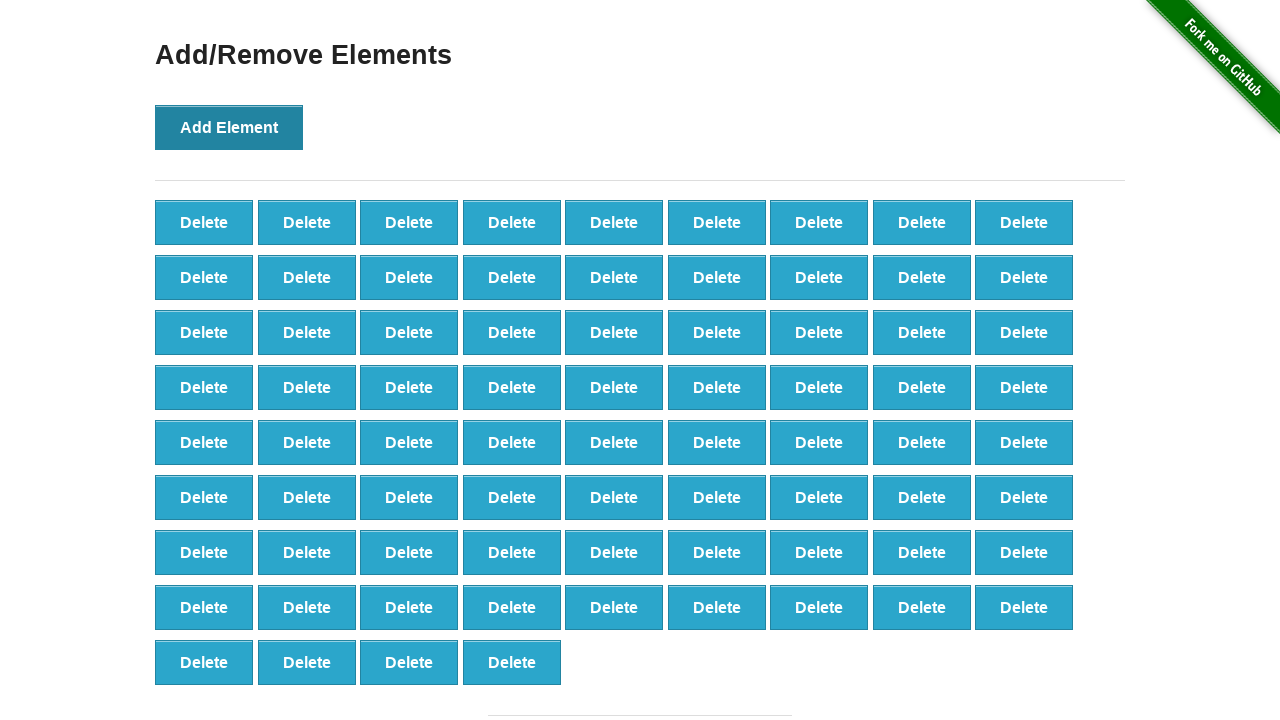

Clicked 'Add Element' button (iteration 77/100) at (229, 127) on button[onclick='addElement()']
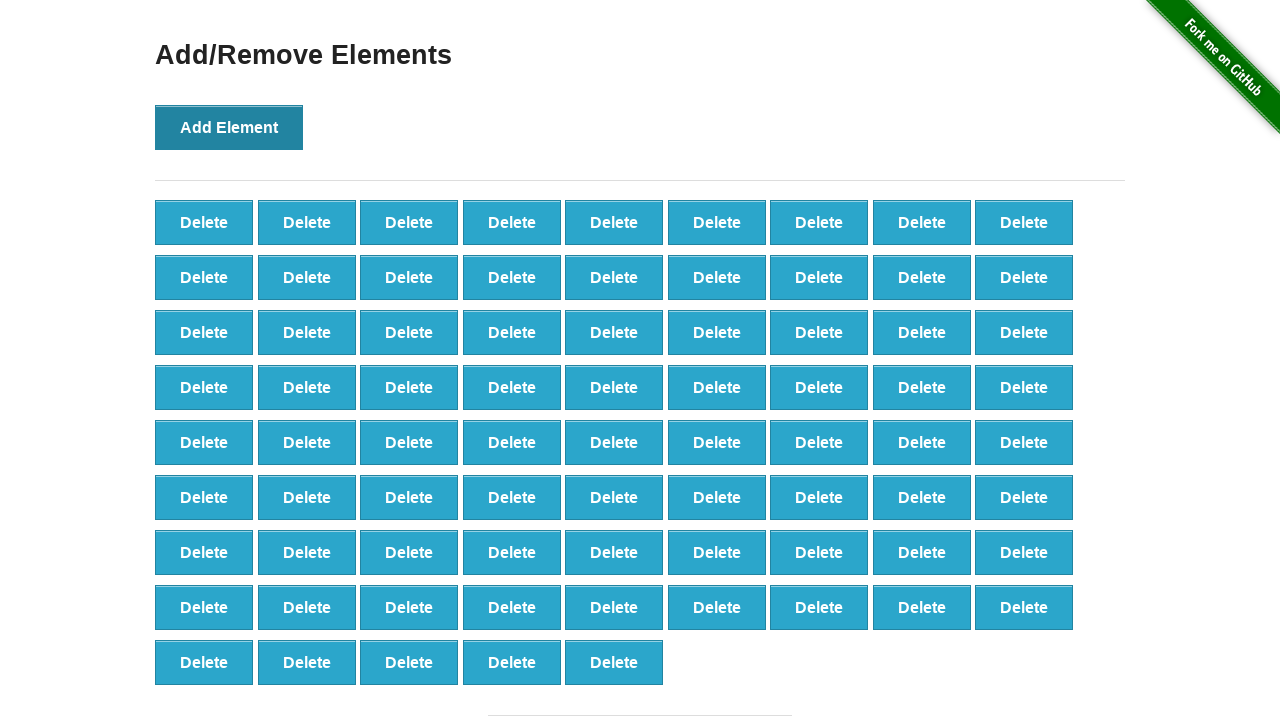

Clicked 'Add Element' button (iteration 78/100) at (229, 127) on button[onclick='addElement()']
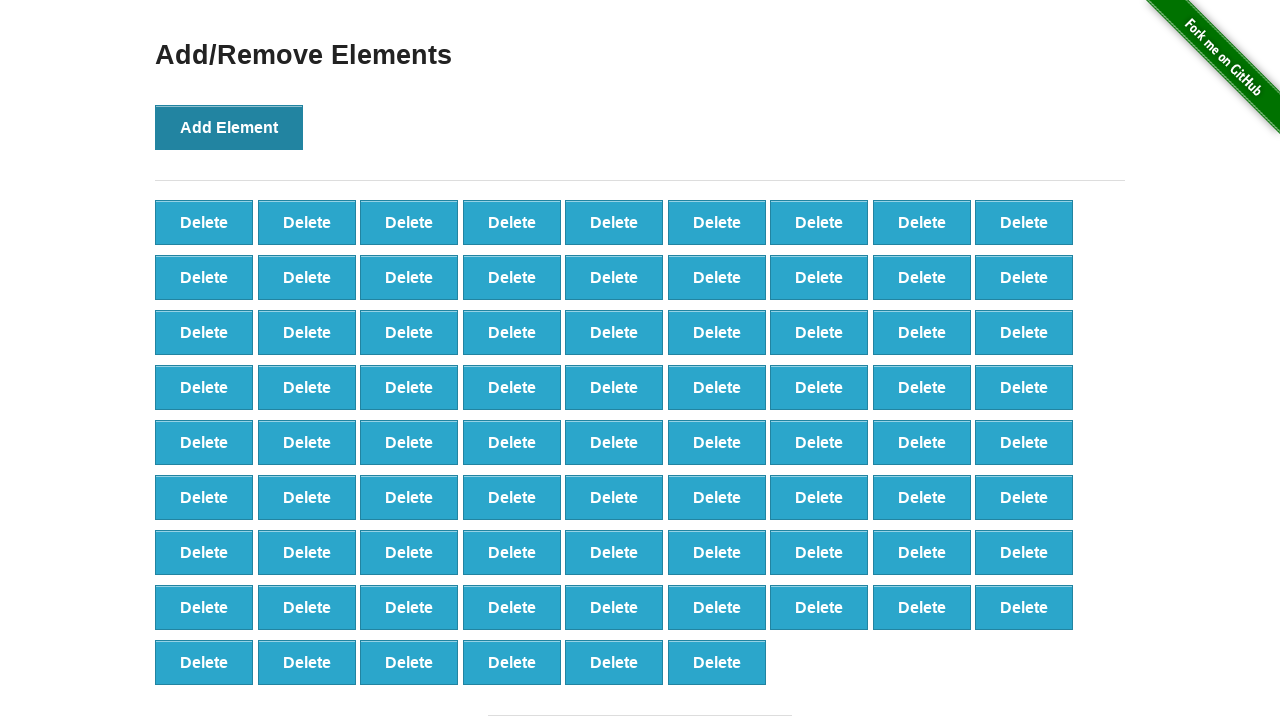

Clicked 'Add Element' button (iteration 79/100) at (229, 127) on button[onclick='addElement()']
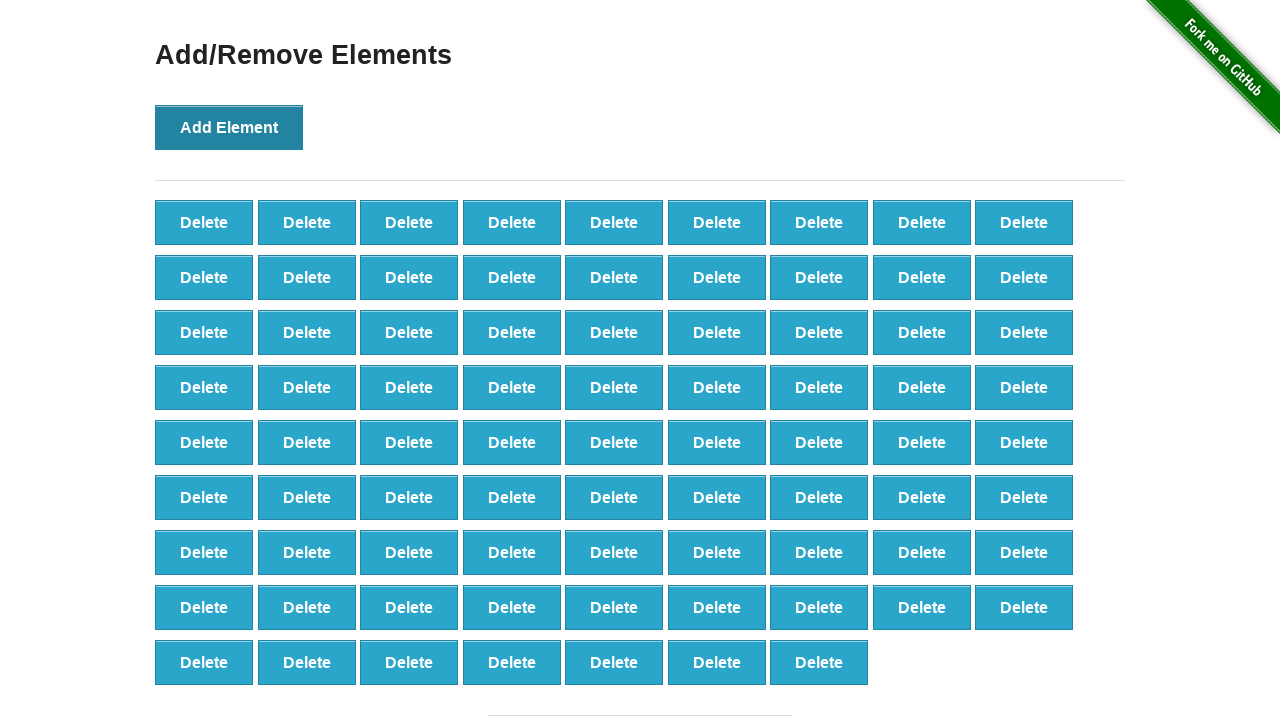

Clicked 'Add Element' button (iteration 80/100) at (229, 127) on button[onclick='addElement()']
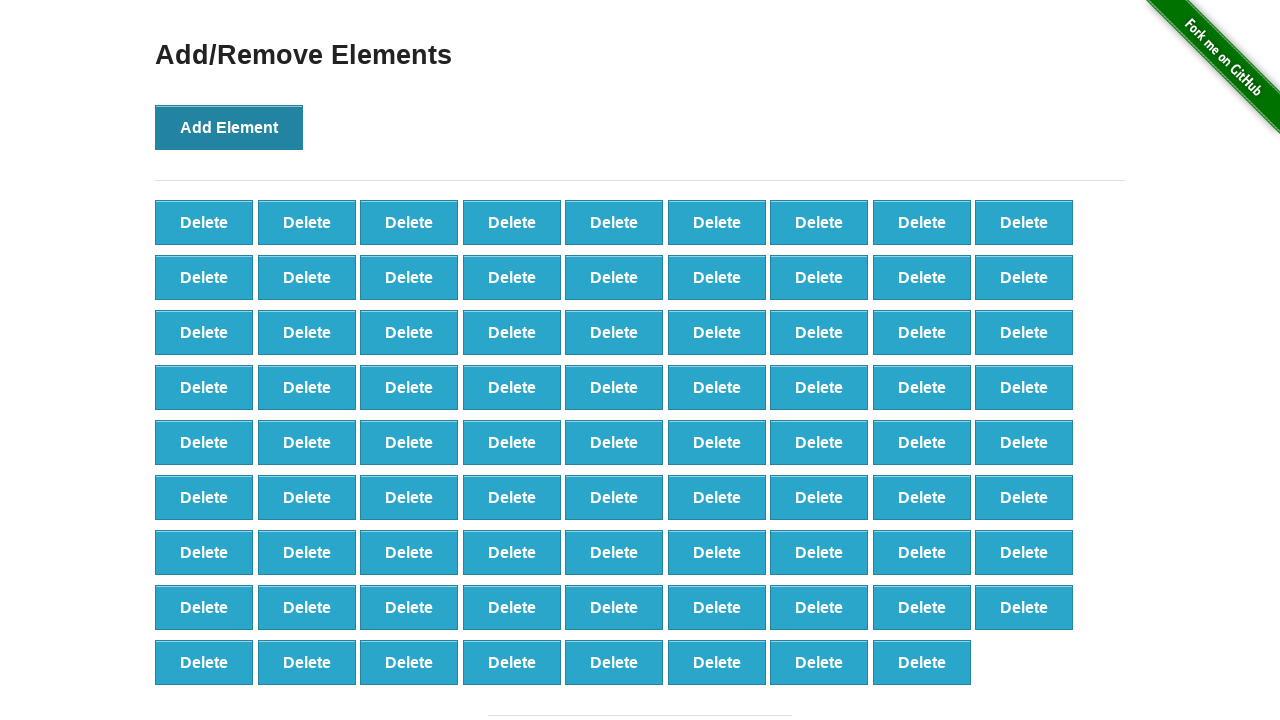

Clicked 'Add Element' button (iteration 81/100) at (229, 127) on button[onclick='addElement()']
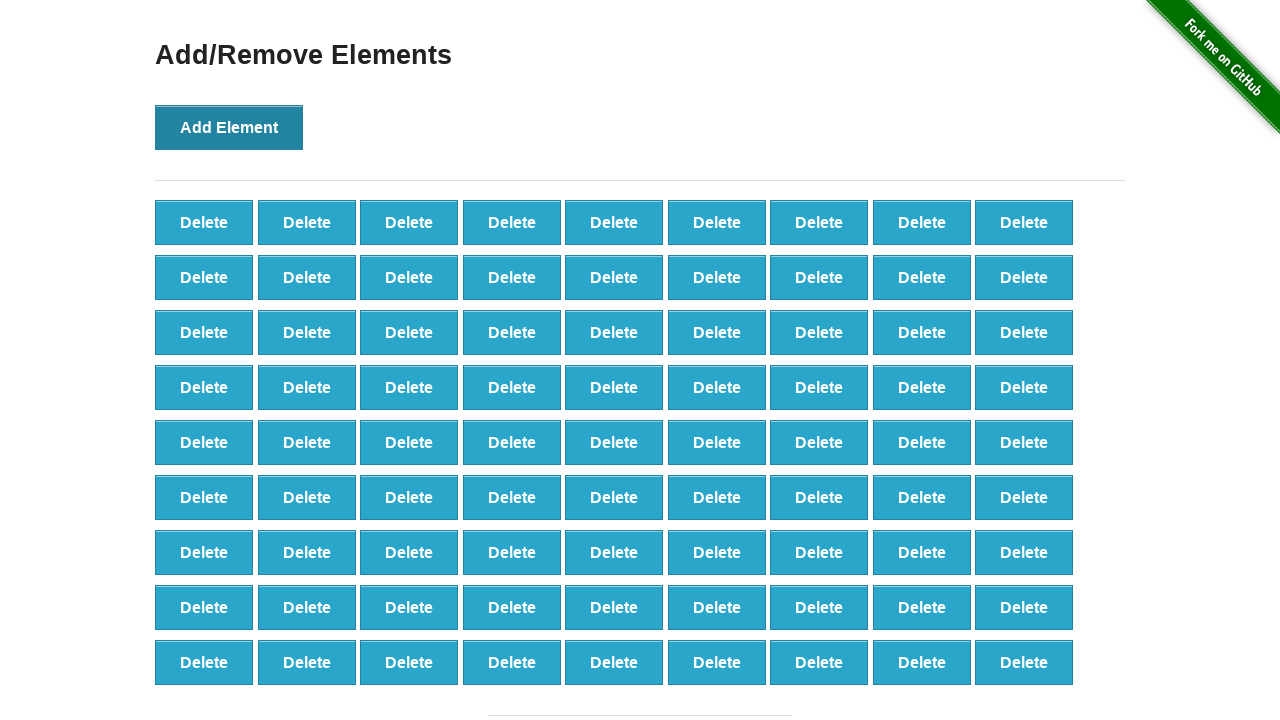

Clicked 'Add Element' button (iteration 82/100) at (229, 127) on button[onclick='addElement()']
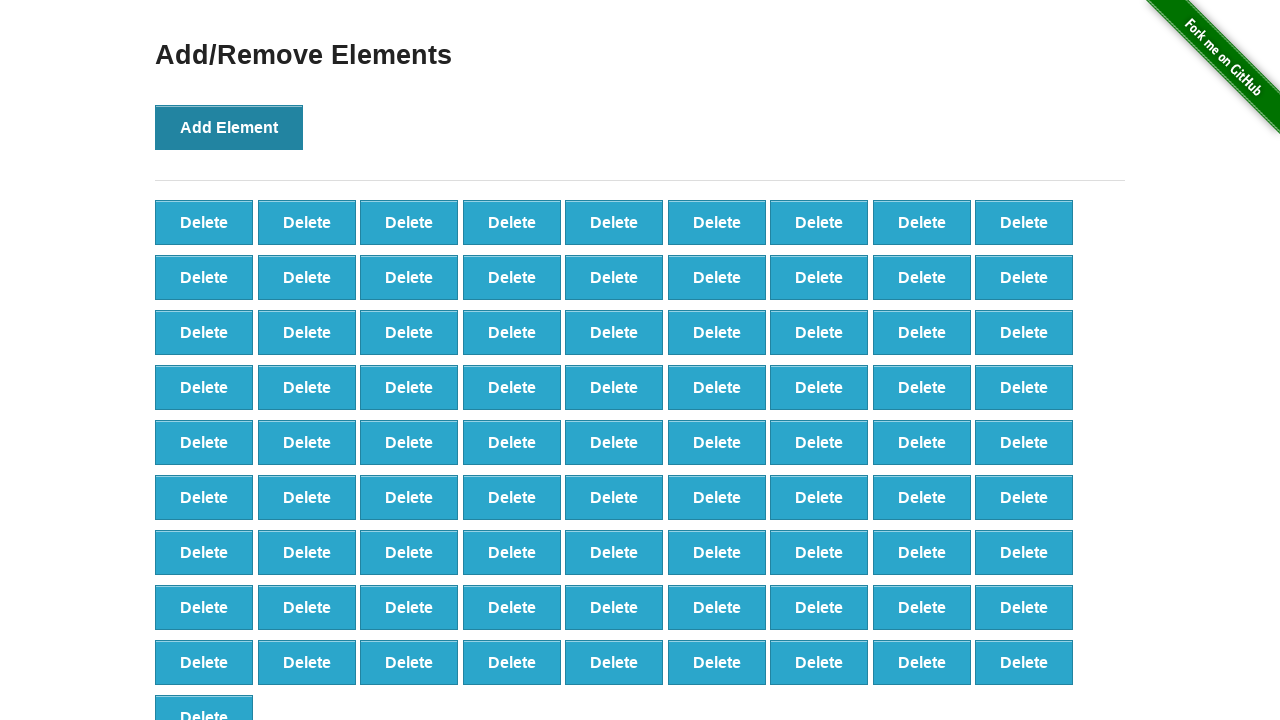

Clicked 'Add Element' button (iteration 83/100) at (229, 127) on button[onclick='addElement()']
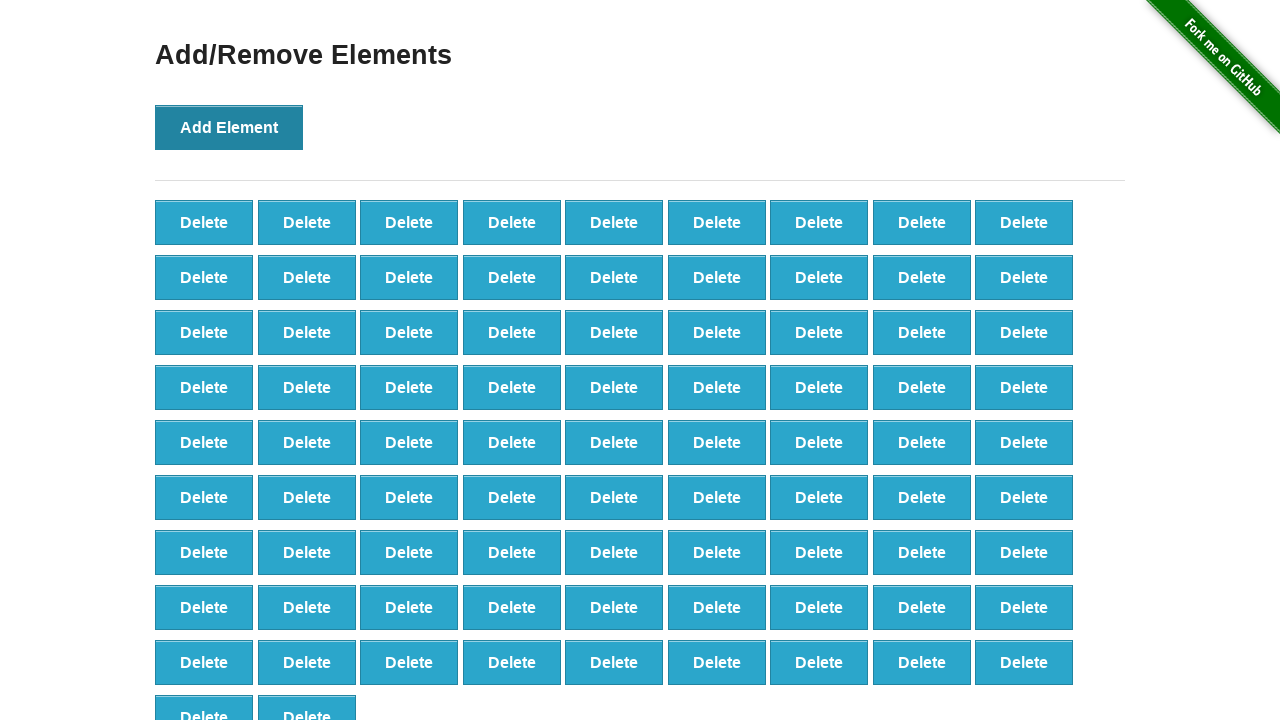

Clicked 'Add Element' button (iteration 84/100) at (229, 127) on button[onclick='addElement()']
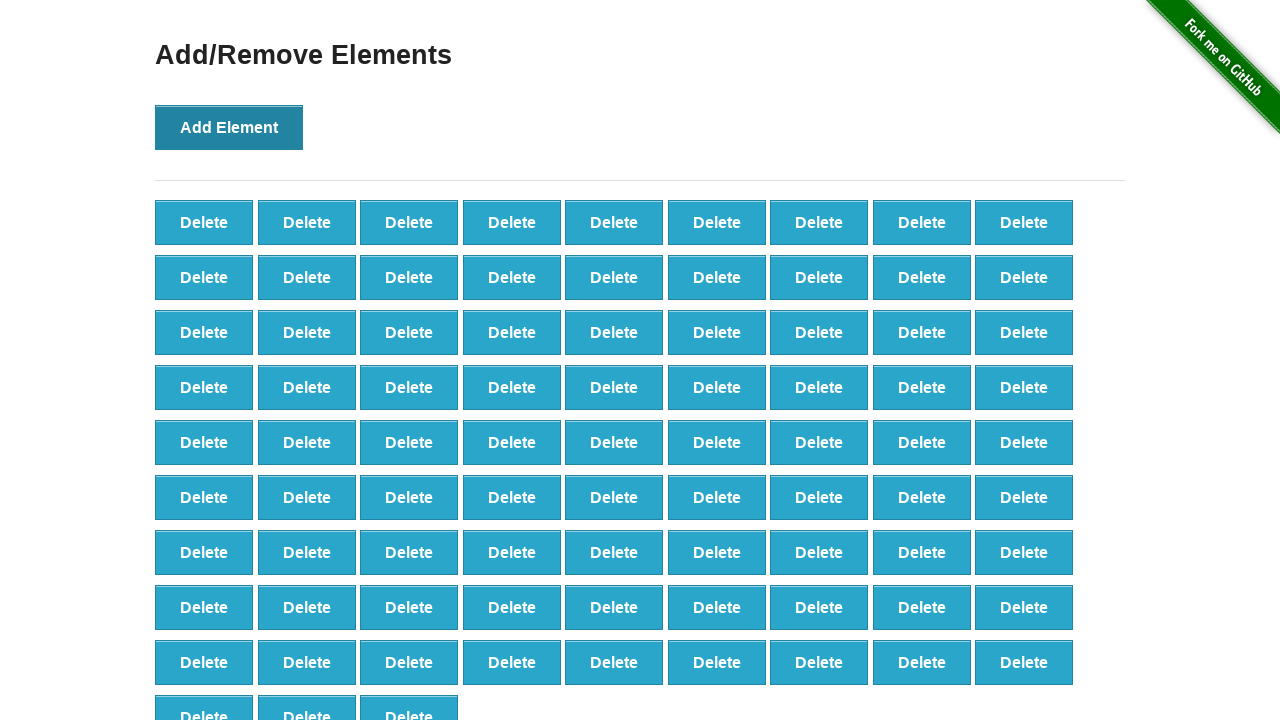

Clicked 'Add Element' button (iteration 85/100) at (229, 127) on button[onclick='addElement()']
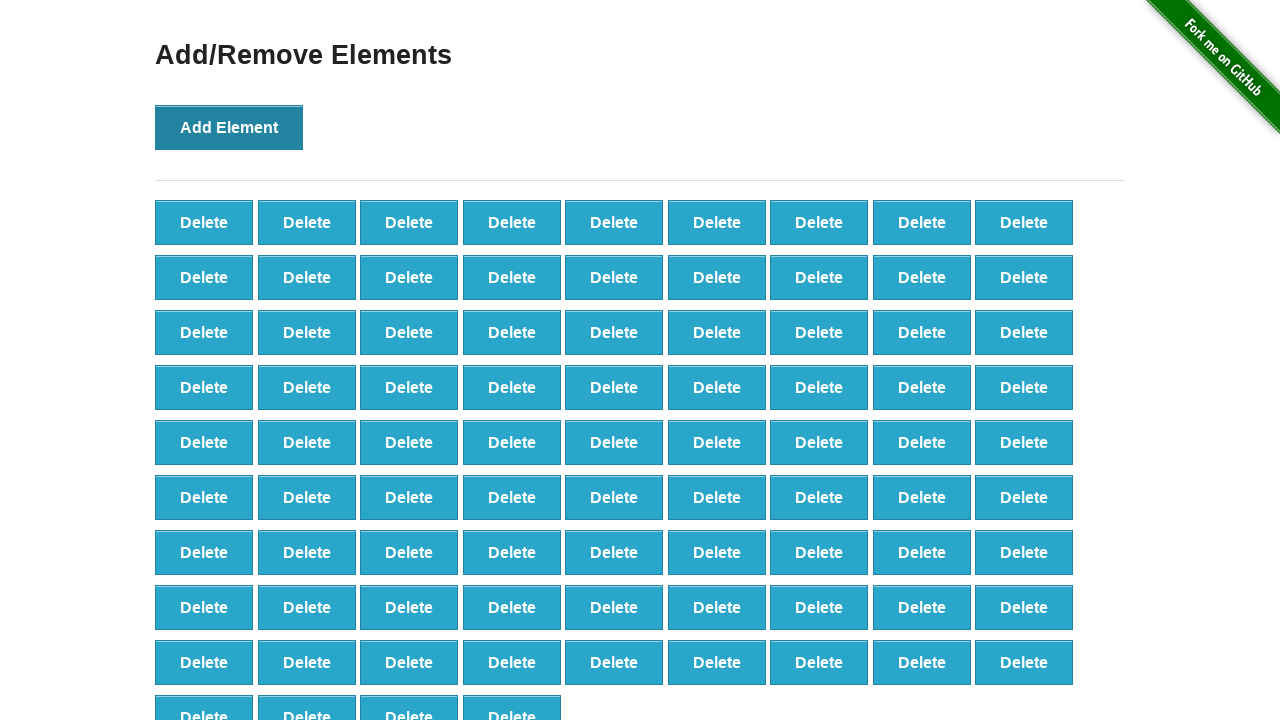

Clicked 'Add Element' button (iteration 86/100) at (229, 127) on button[onclick='addElement()']
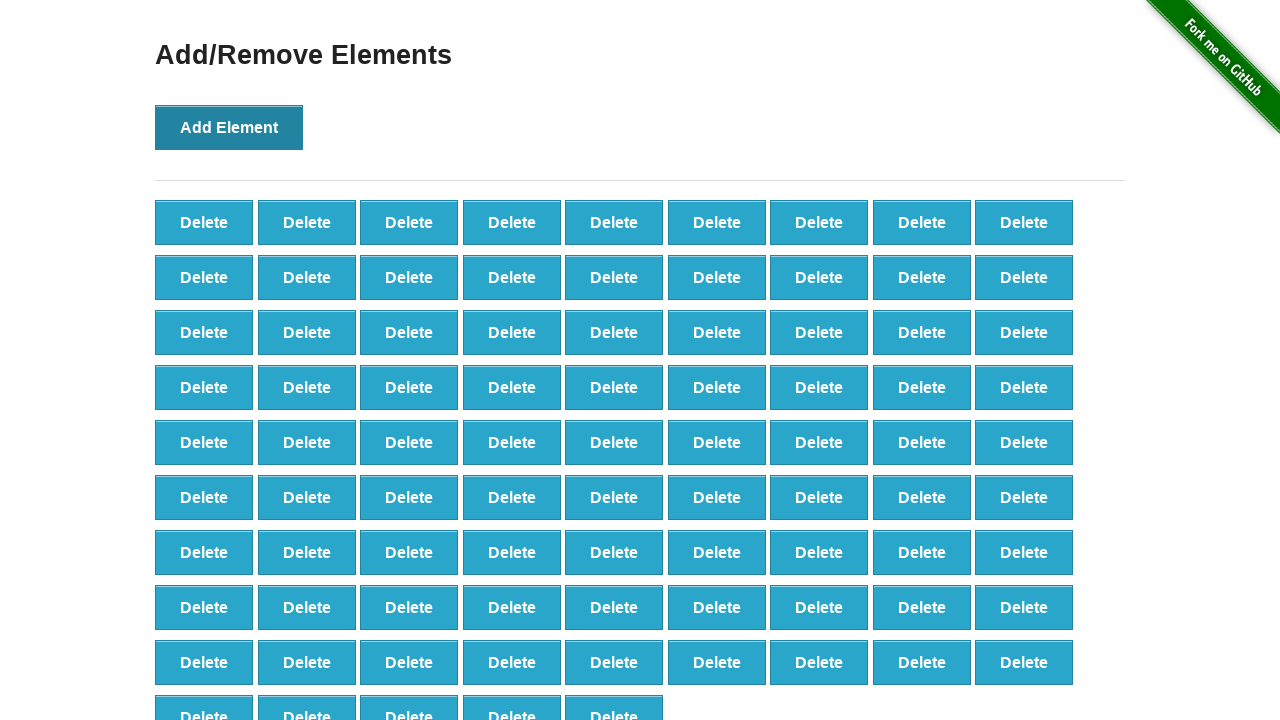

Clicked 'Add Element' button (iteration 87/100) at (229, 127) on button[onclick='addElement()']
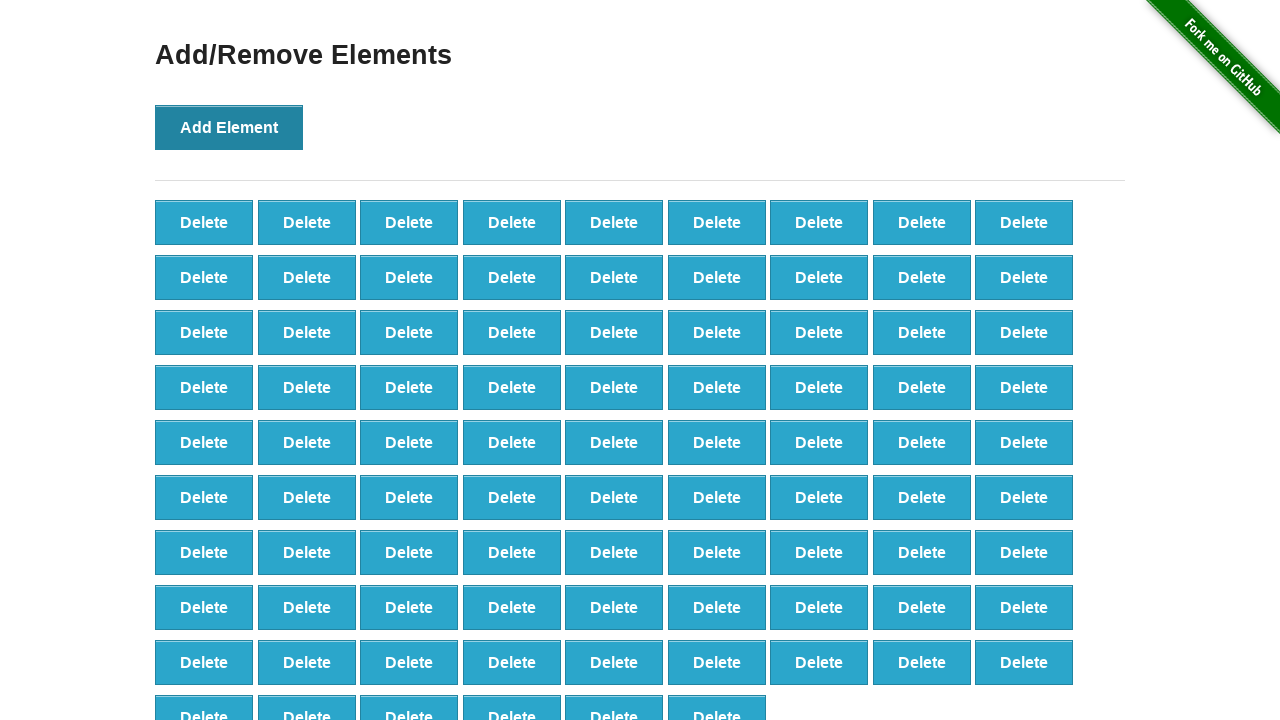

Clicked 'Add Element' button (iteration 88/100) at (229, 127) on button[onclick='addElement()']
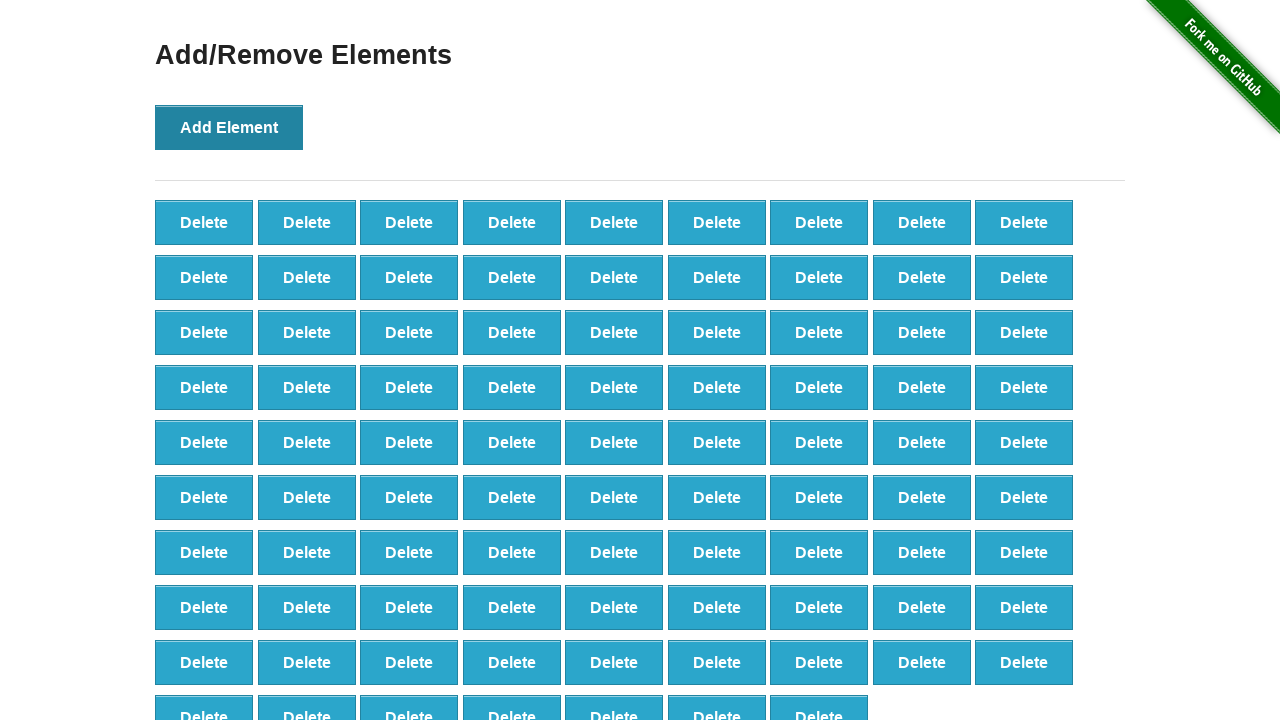

Clicked 'Add Element' button (iteration 89/100) at (229, 127) on button[onclick='addElement()']
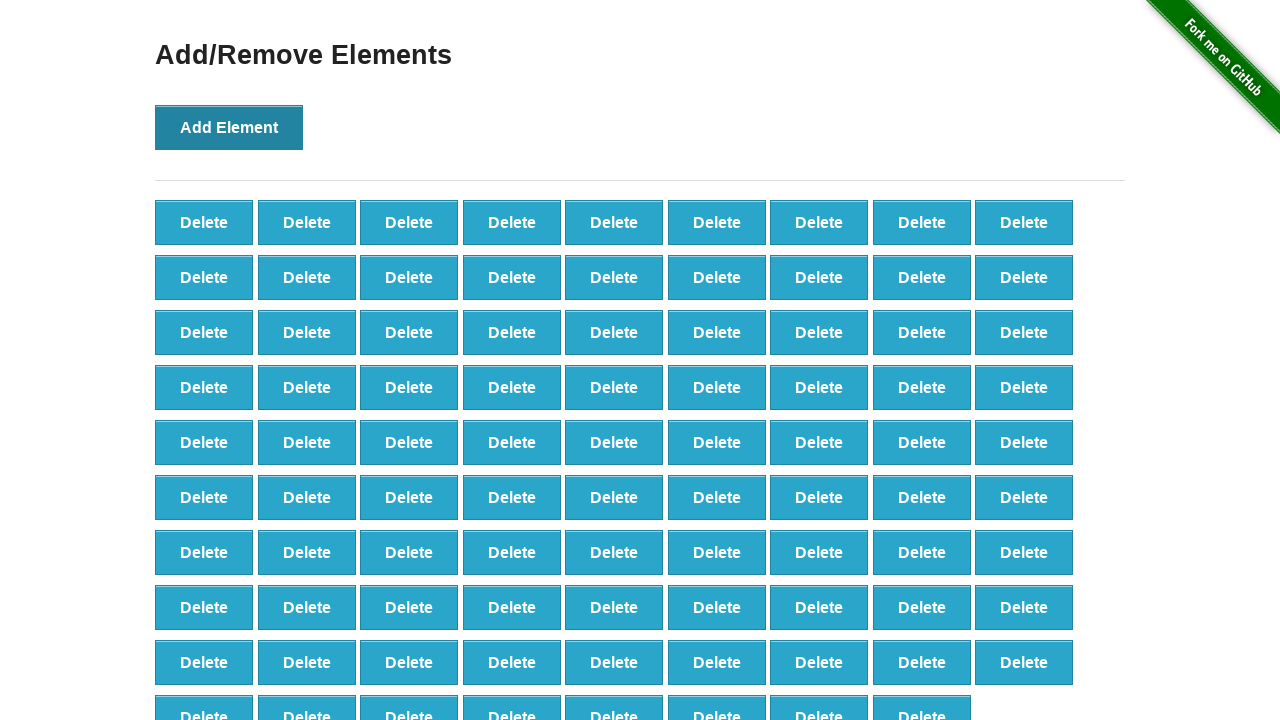

Clicked 'Add Element' button (iteration 90/100) at (229, 127) on button[onclick='addElement()']
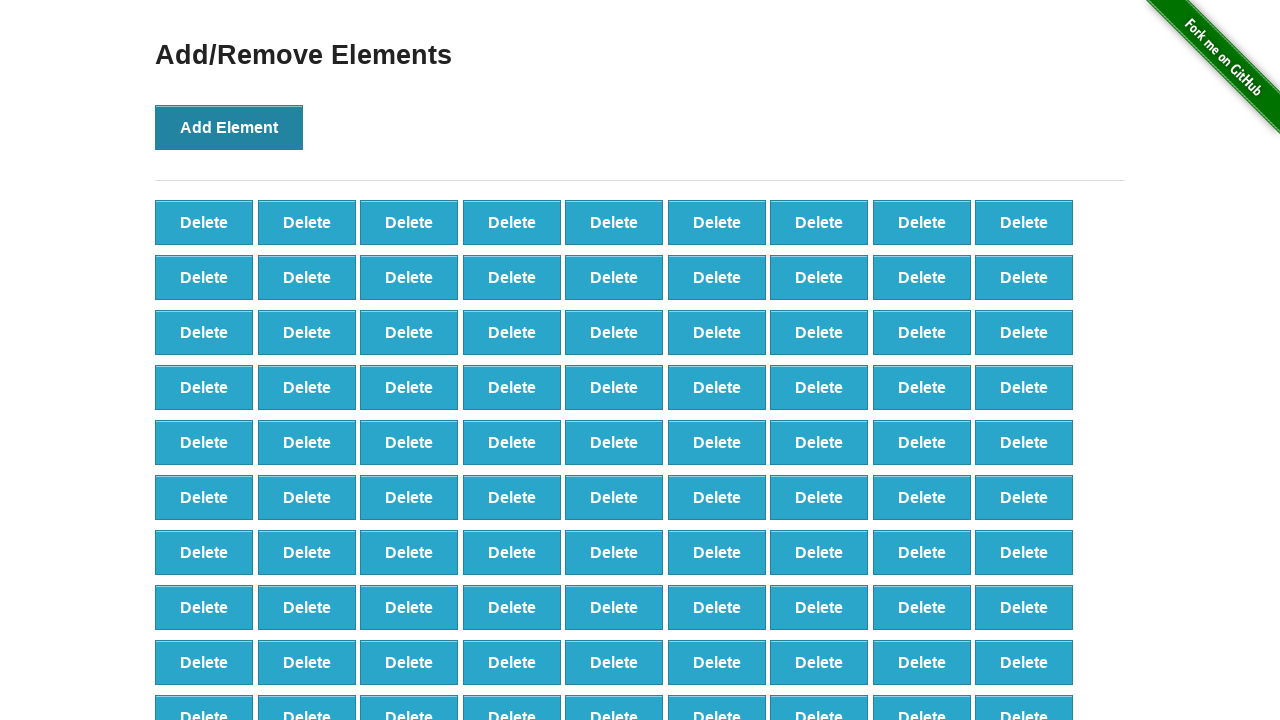

Clicked 'Add Element' button (iteration 91/100) at (229, 127) on button[onclick='addElement()']
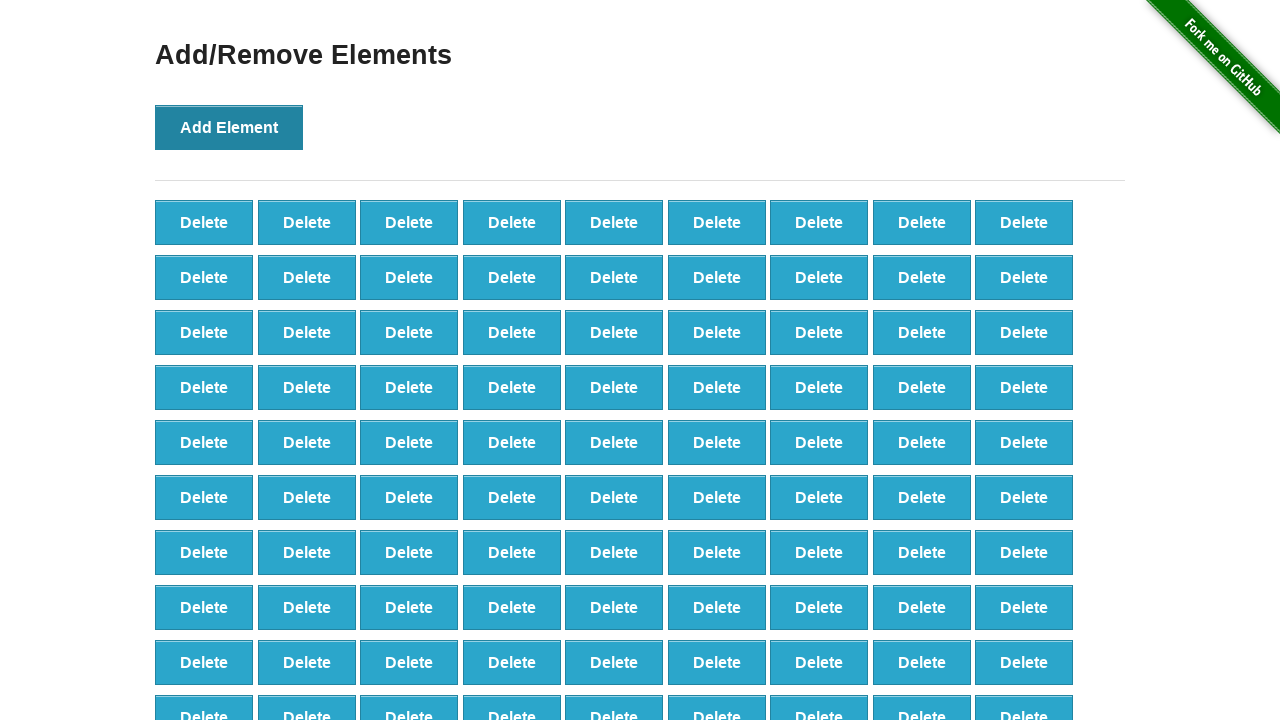

Clicked 'Add Element' button (iteration 92/100) at (229, 127) on button[onclick='addElement()']
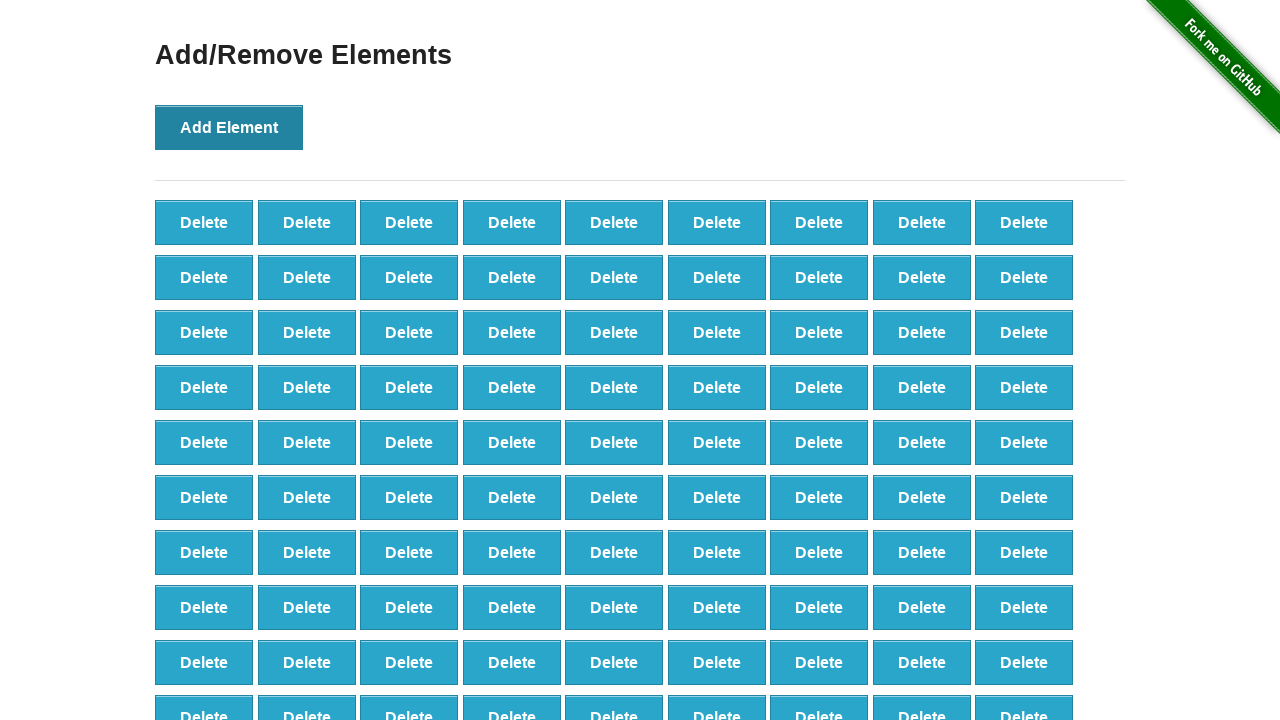

Clicked 'Add Element' button (iteration 93/100) at (229, 127) on button[onclick='addElement()']
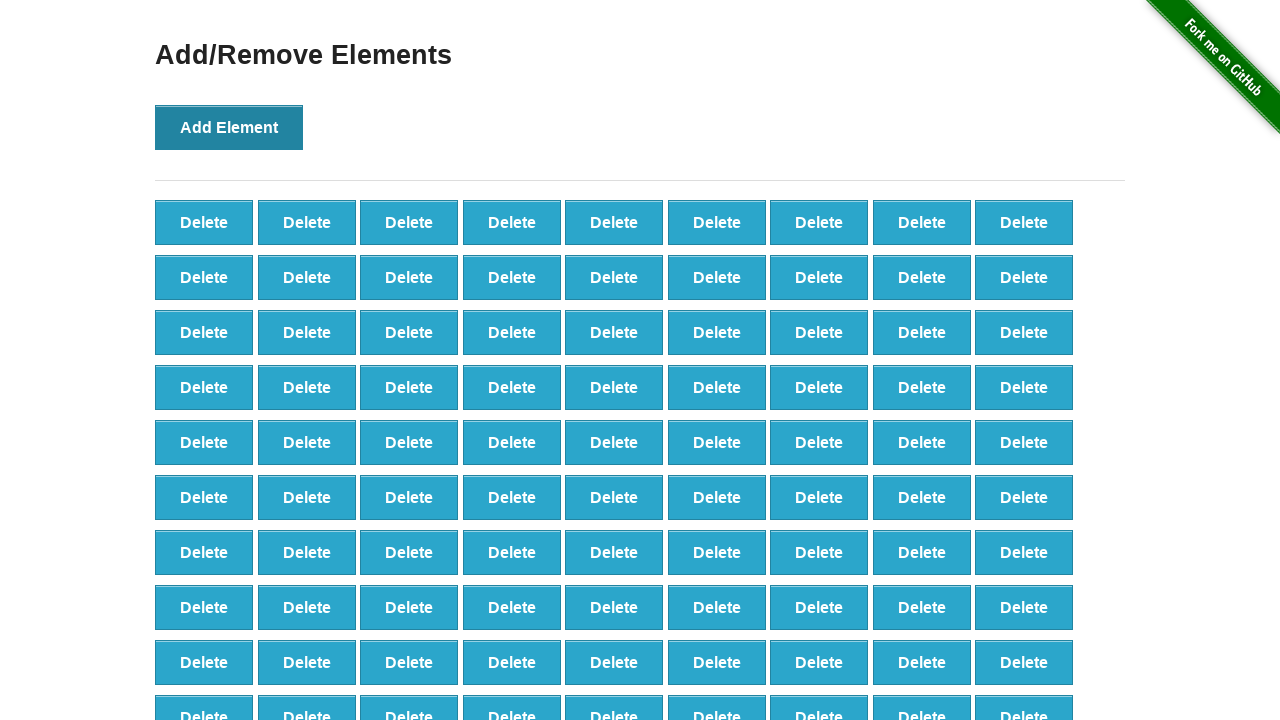

Clicked 'Add Element' button (iteration 94/100) at (229, 127) on button[onclick='addElement()']
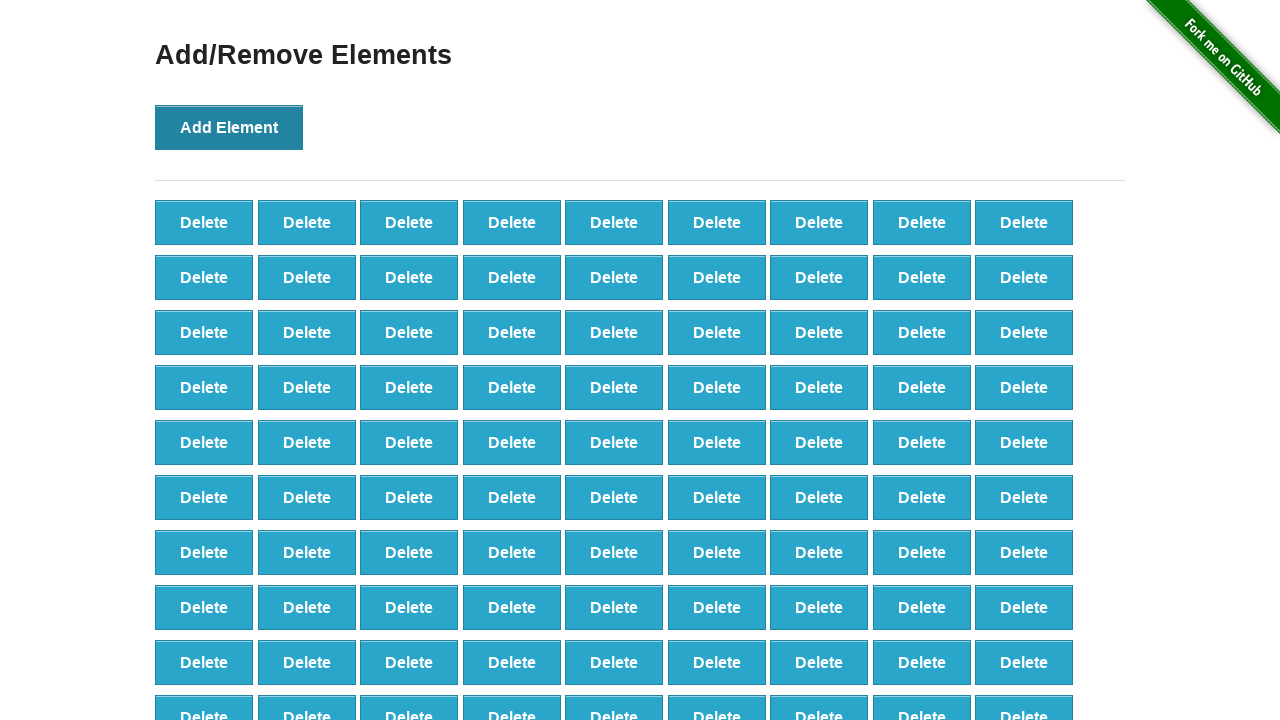

Clicked 'Add Element' button (iteration 95/100) at (229, 127) on button[onclick='addElement()']
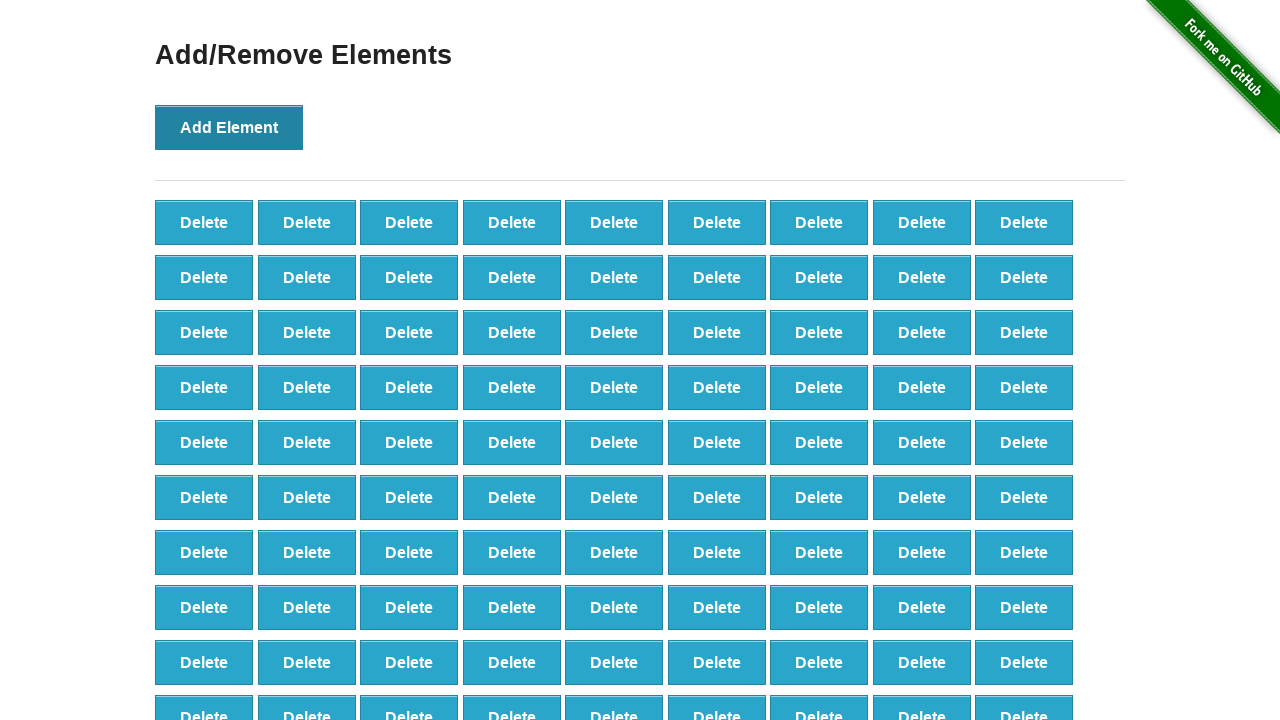

Clicked 'Add Element' button (iteration 96/100) at (229, 127) on button[onclick='addElement()']
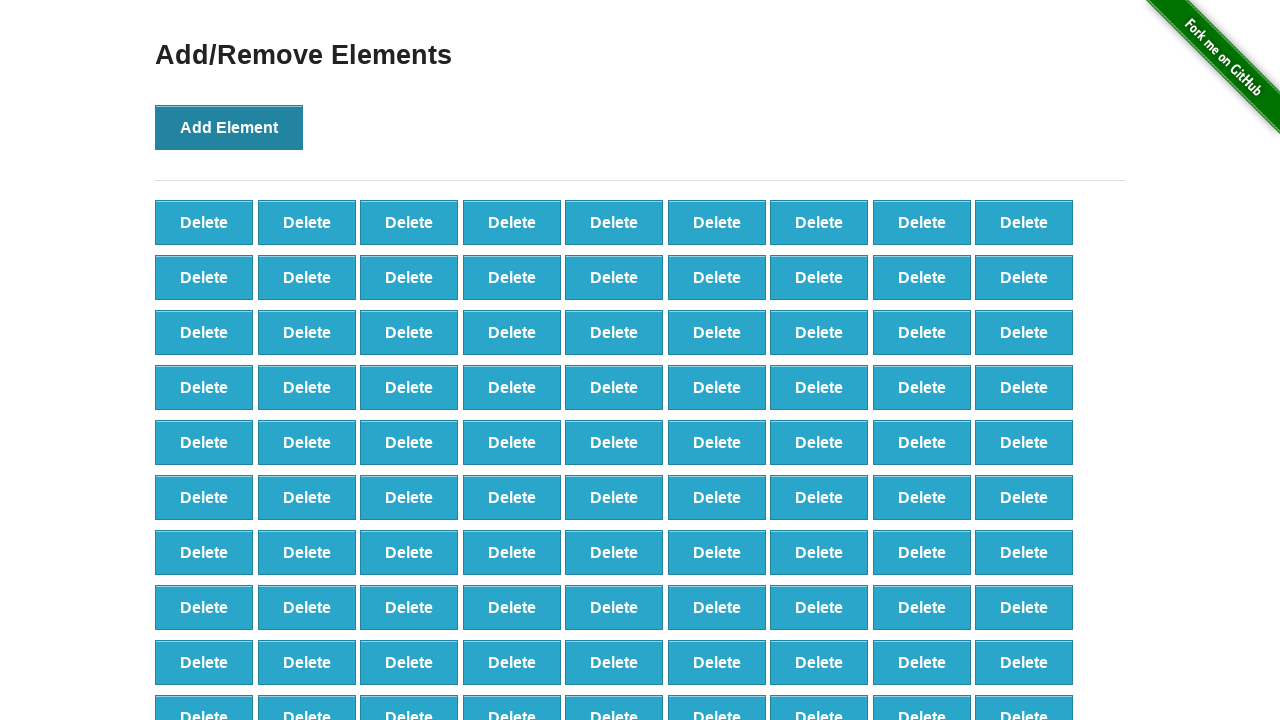

Clicked 'Add Element' button (iteration 97/100) at (229, 127) on button[onclick='addElement()']
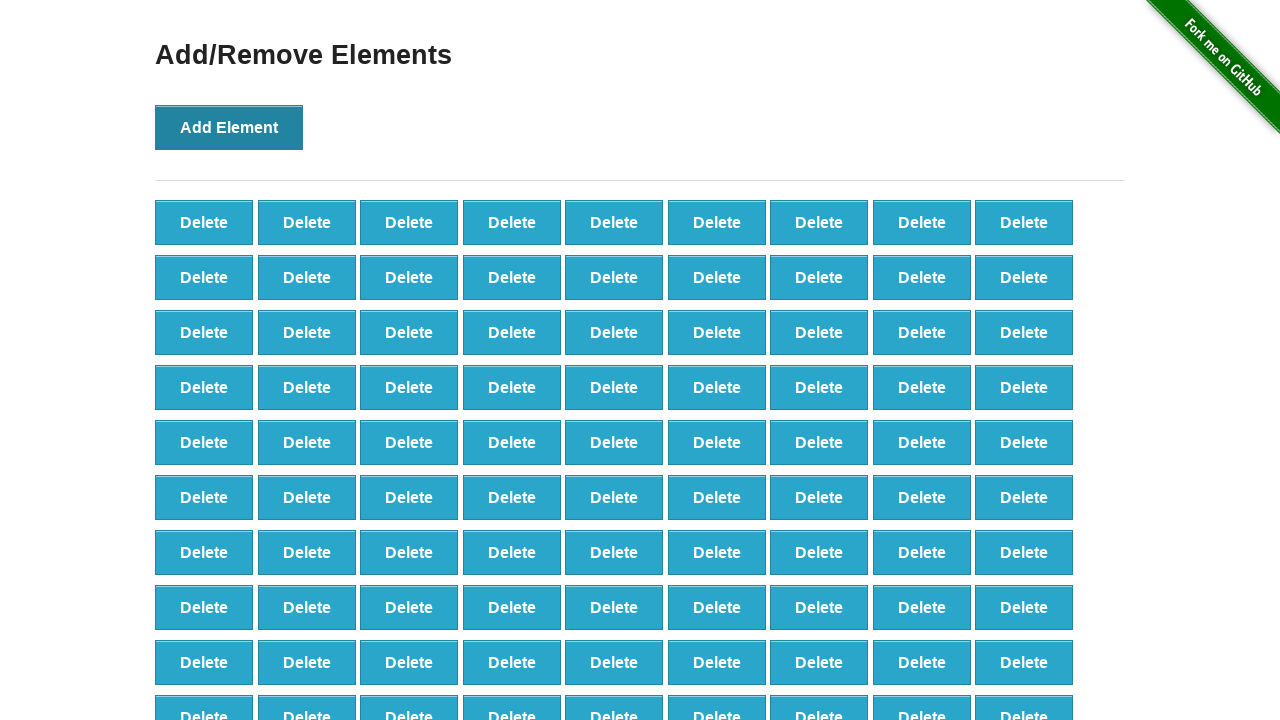

Clicked 'Add Element' button (iteration 98/100) at (229, 127) on button[onclick='addElement()']
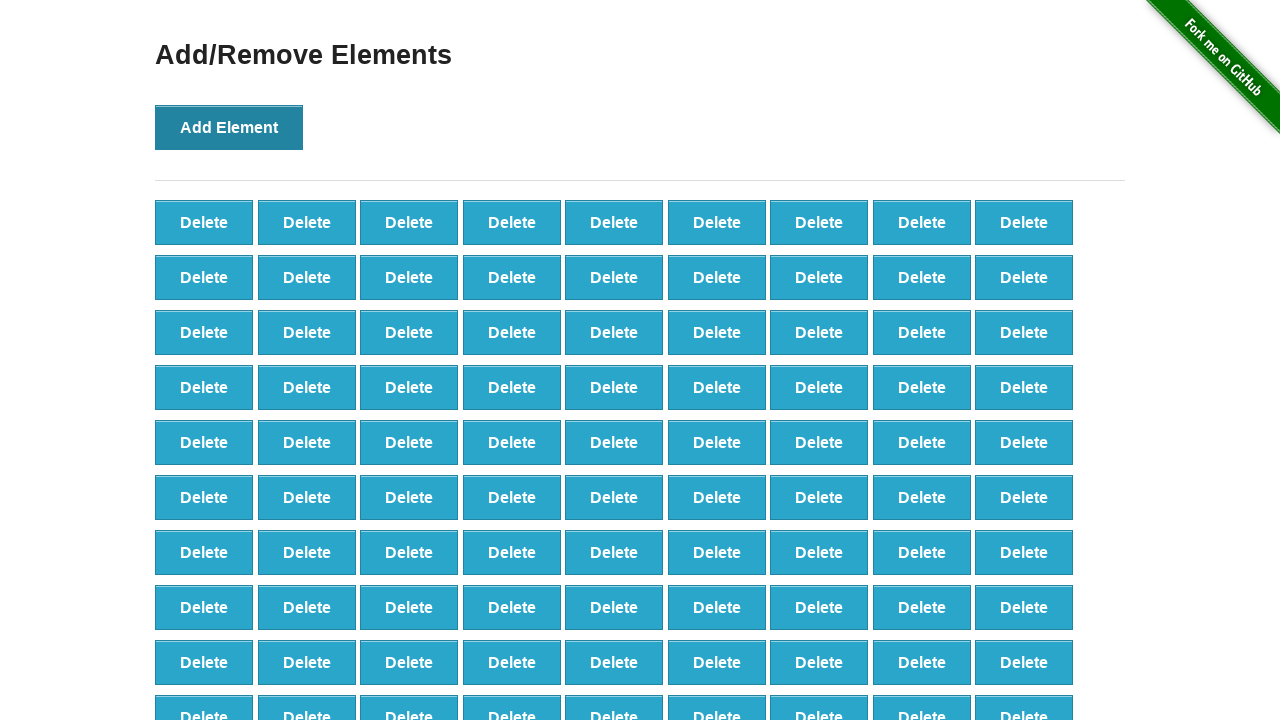

Clicked 'Add Element' button (iteration 99/100) at (229, 127) on button[onclick='addElement()']
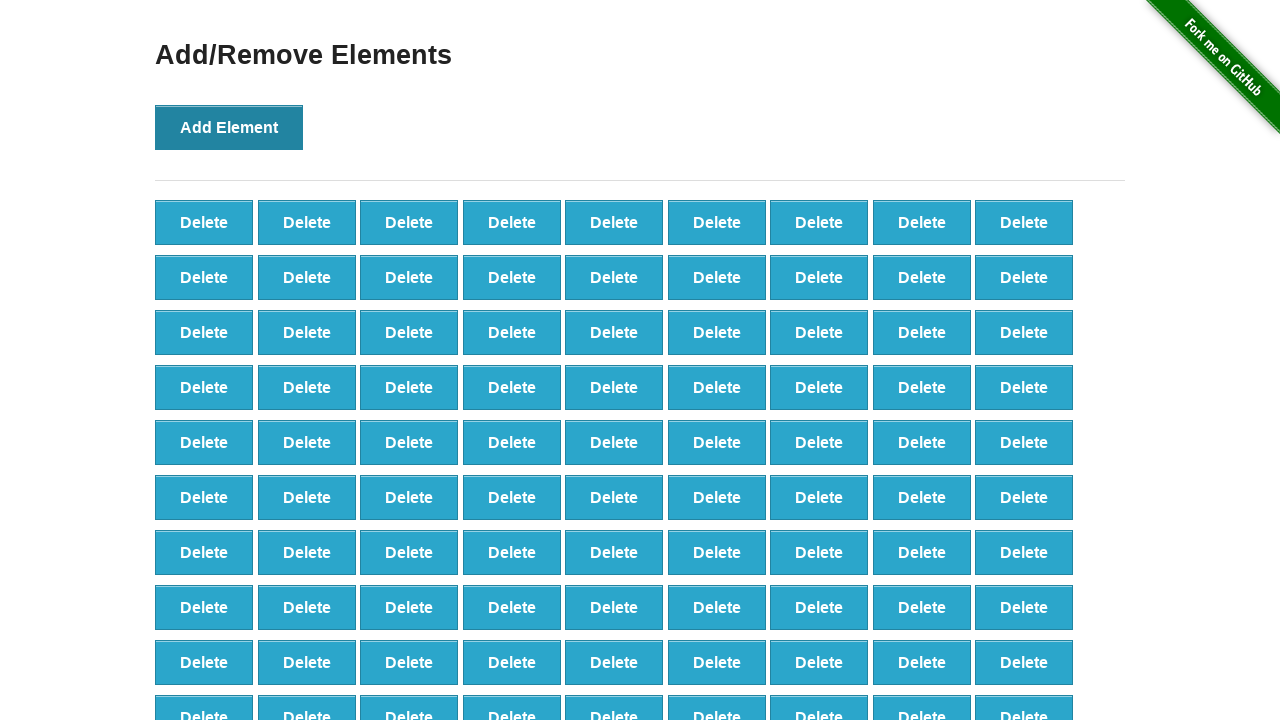

Clicked 'Add Element' button (iteration 100/100) at (229, 127) on button[onclick='addElement()']
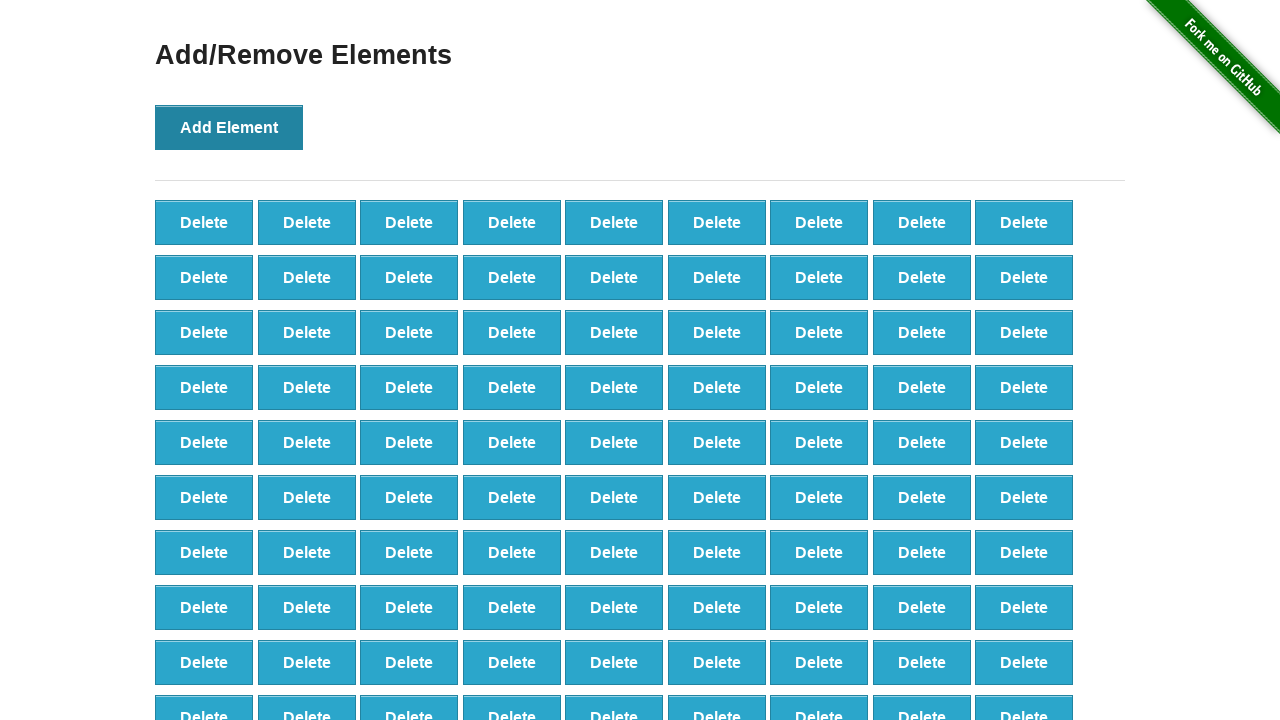

Clicked 'Delete' button (iteration 1/80) at (204, 222) on button.added-manually >> nth=0
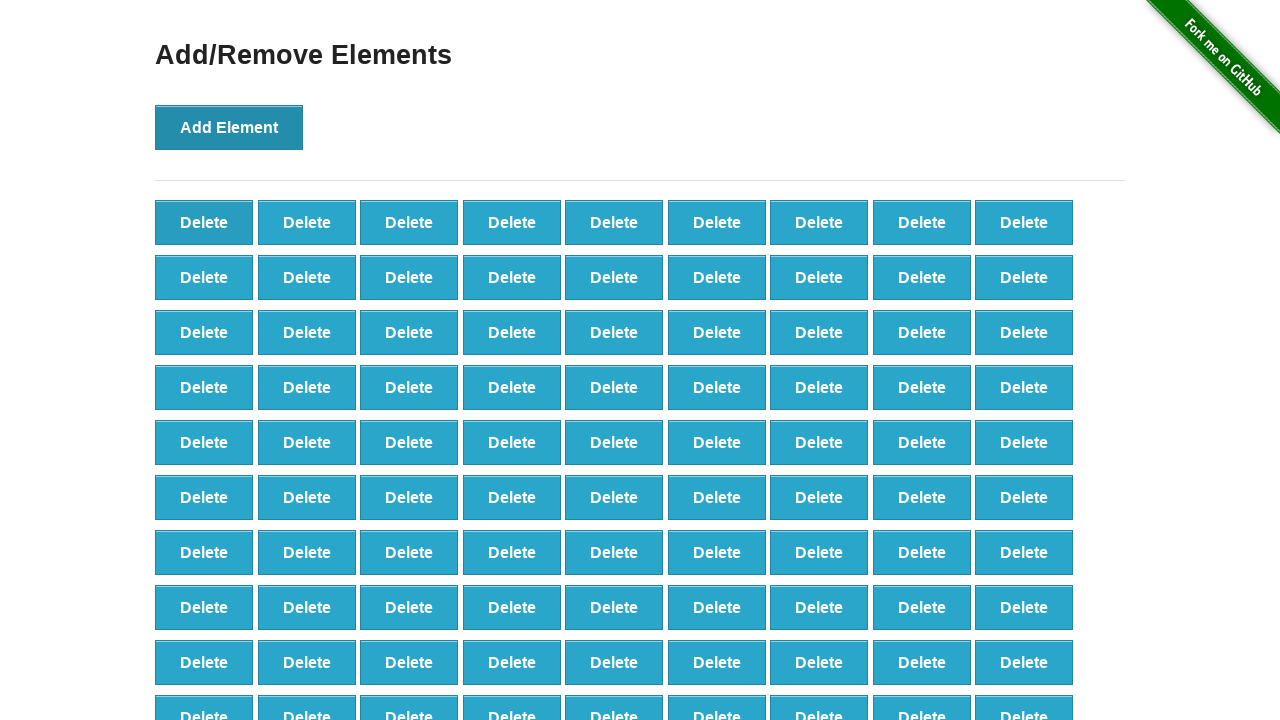

Clicked 'Delete' button (iteration 2/80) at (204, 222) on button.added-manually >> nth=0
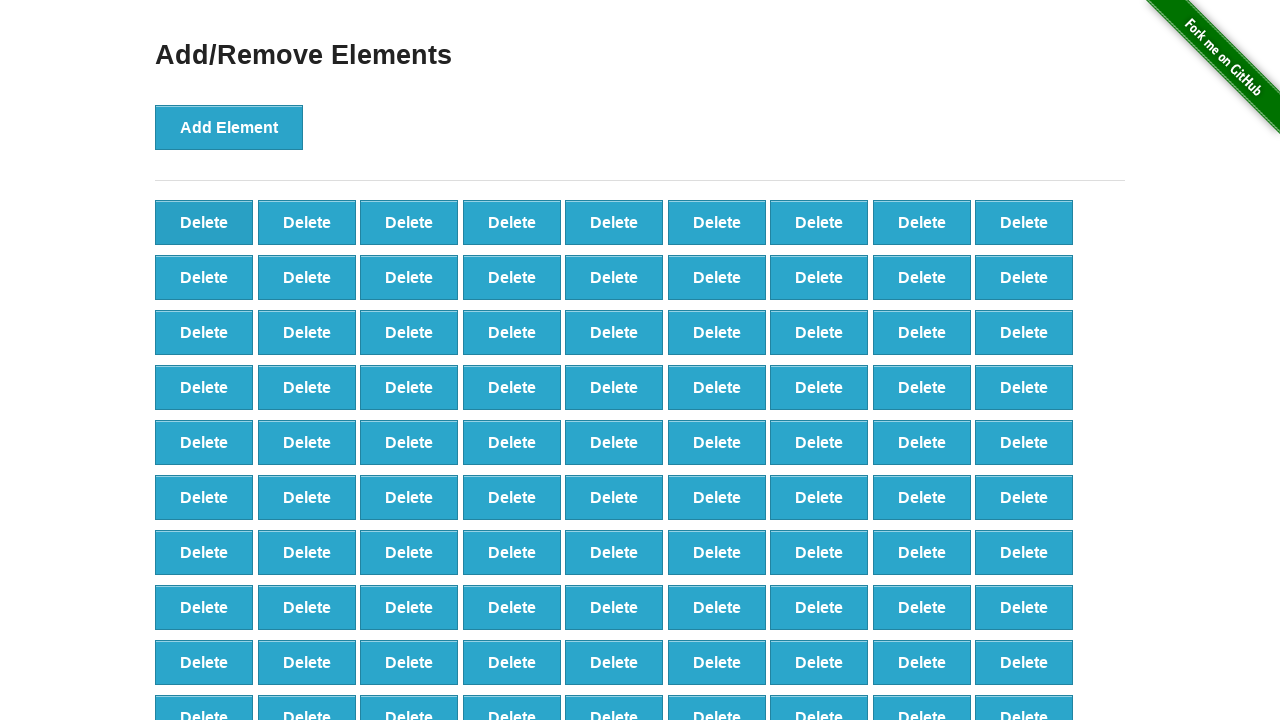

Clicked 'Delete' button (iteration 3/80) at (204, 222) on button.added-manually >> nth=0
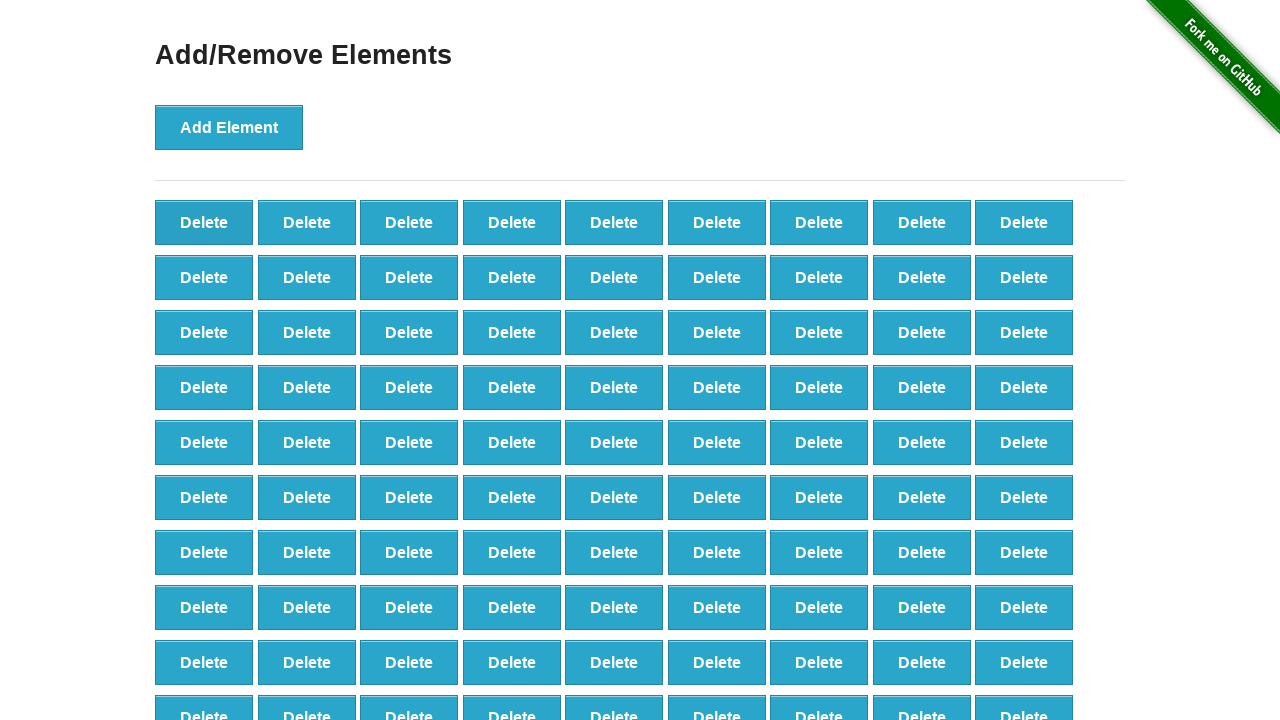

Clicked 'Delete' button (iteration 4/80) at (204, 222) on button.added-manually >> nth=0
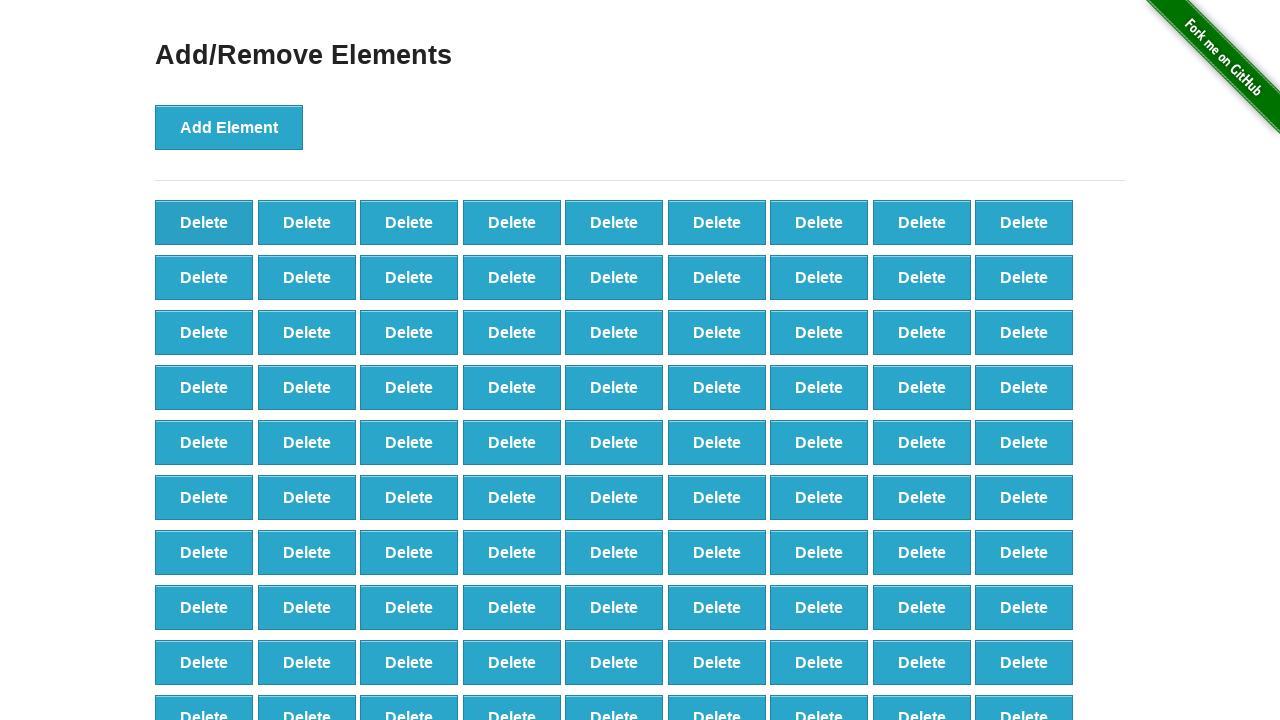

Clicked 'Delete' button (iteration 5/80) at (204, 222) on button.added-manually >> nth=0
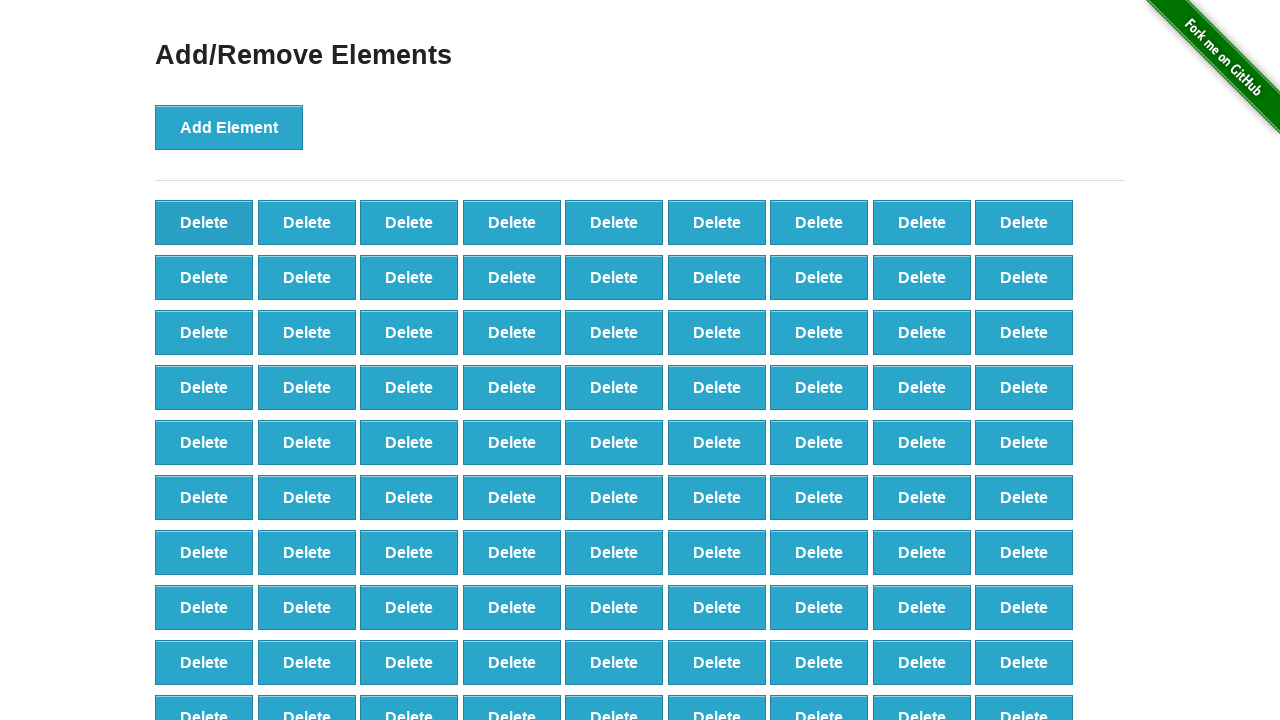

Clicked 'Delete' button (iteration 6/80) at (204, 222) on button.added-manually >> nth=0
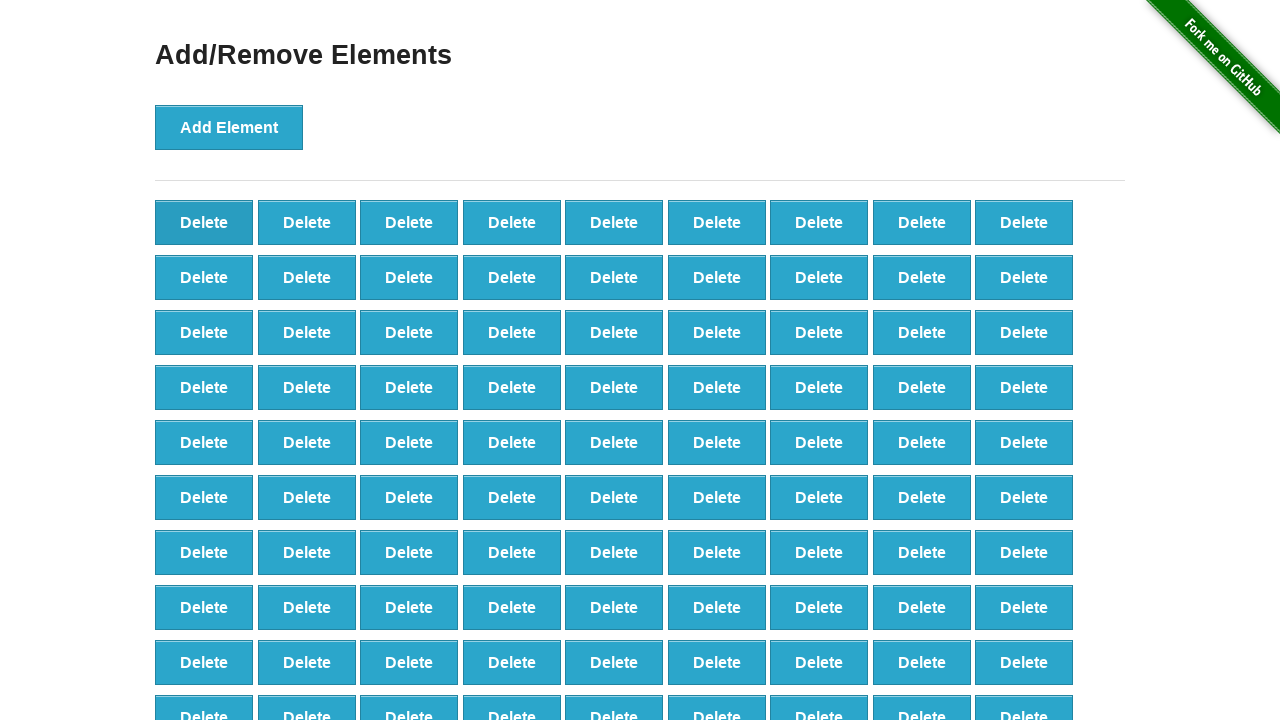

Clicked 'Delete' button (iteration 7/80) at (204, 222) on button.added-manually >> nth=0
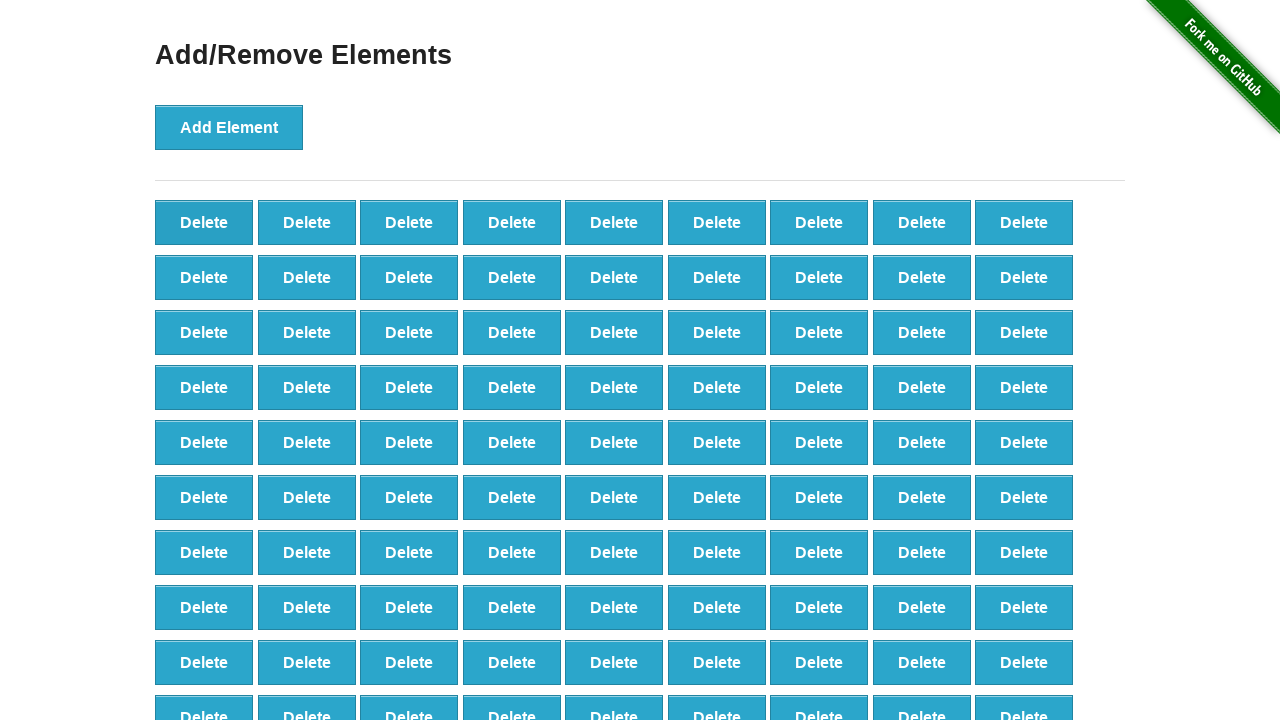

Clicked 'Delete' button (iteration 8/80) at (204, 222) on button.added-manually >> nth=0
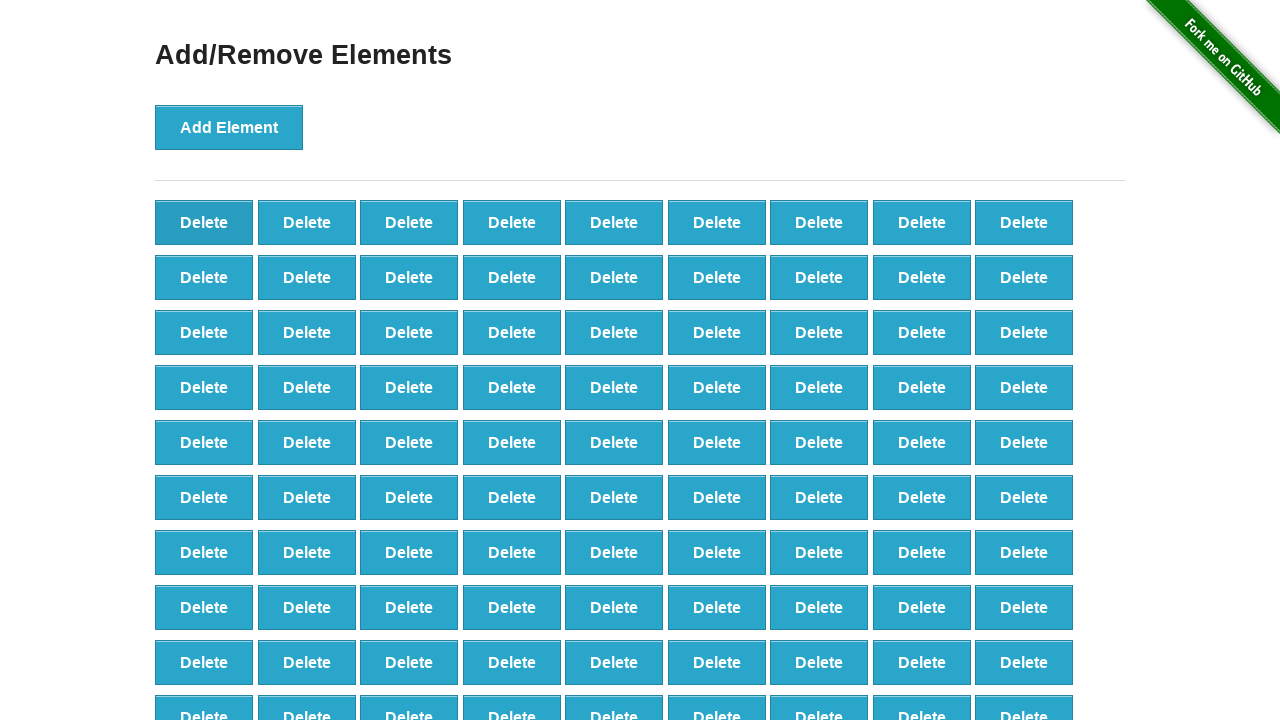

Clicked 'Delete' button (iteration 9/80) at (204, 222) on button.added-manually >> nth=0
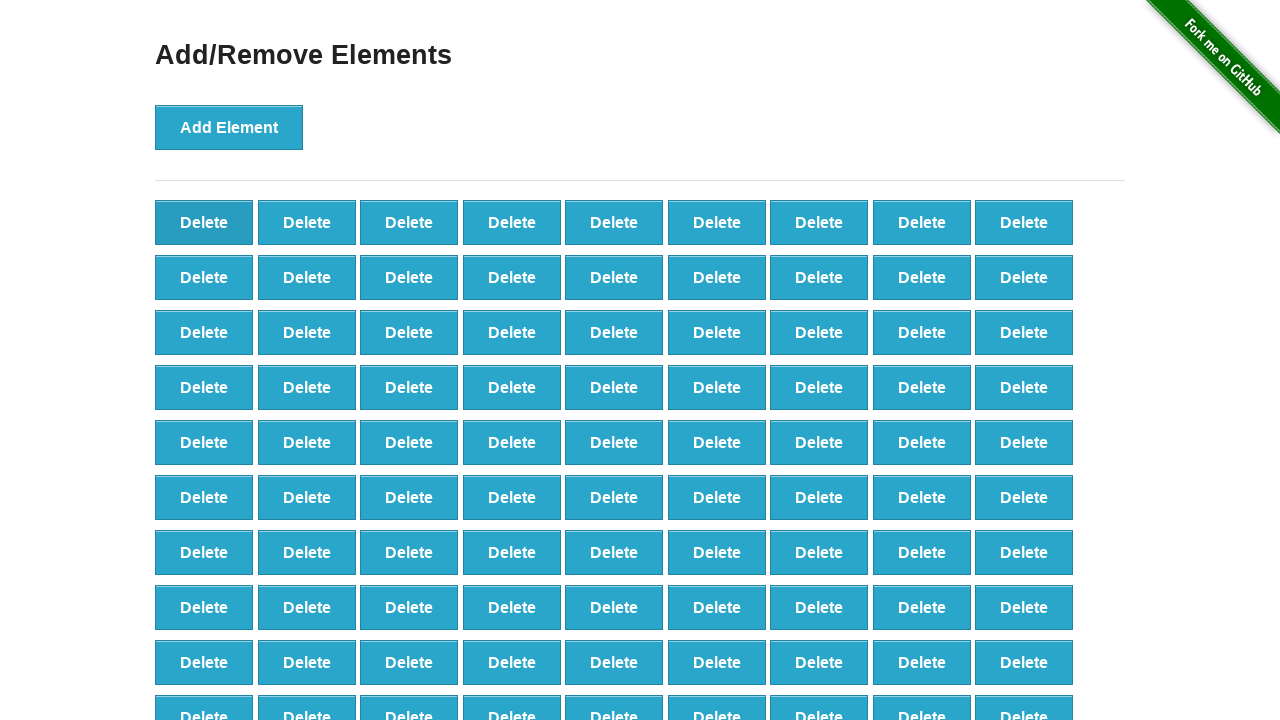

Clicked 'Delete' button (iteration 10/80) at (204, 222) on button.added-manually >> nth=0
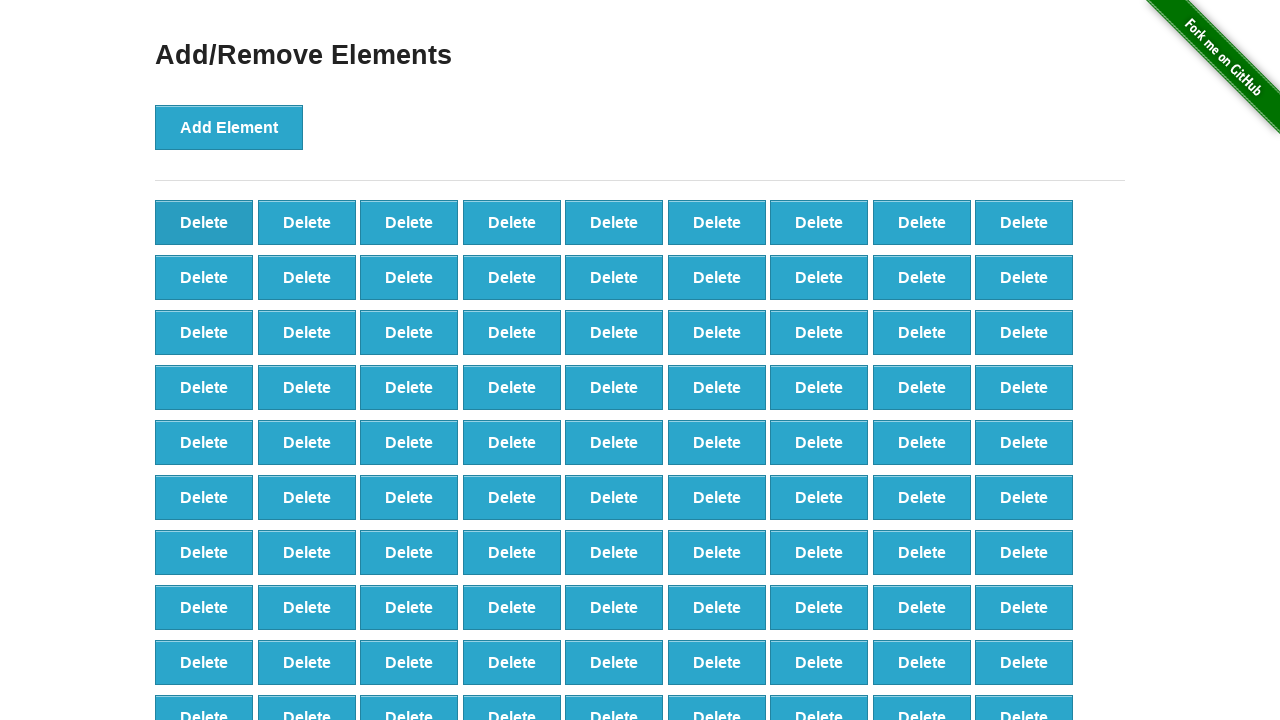

Clicked 'Delete' button (iteration 11/80) at (204, 222) on button.added-manually >> nth=0
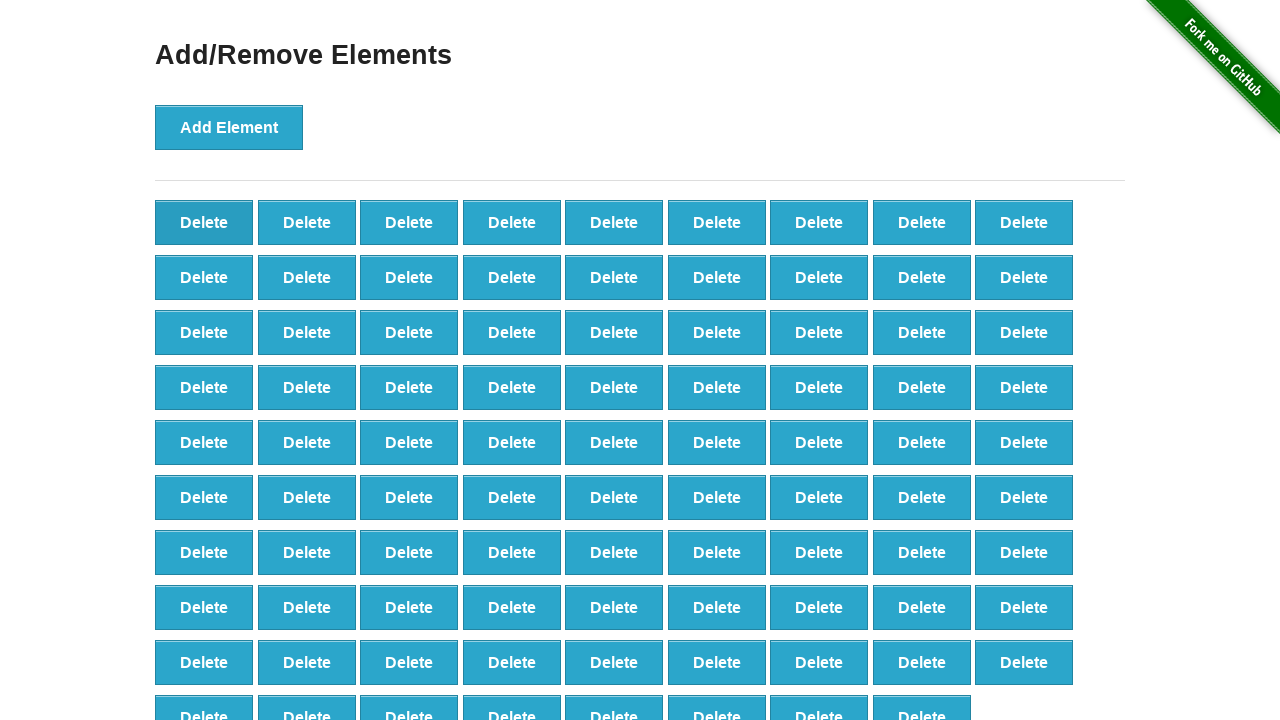

Clicked 'Delete' button (iteration 12/80) at (204, 222) on button.added-manually >> nth=0
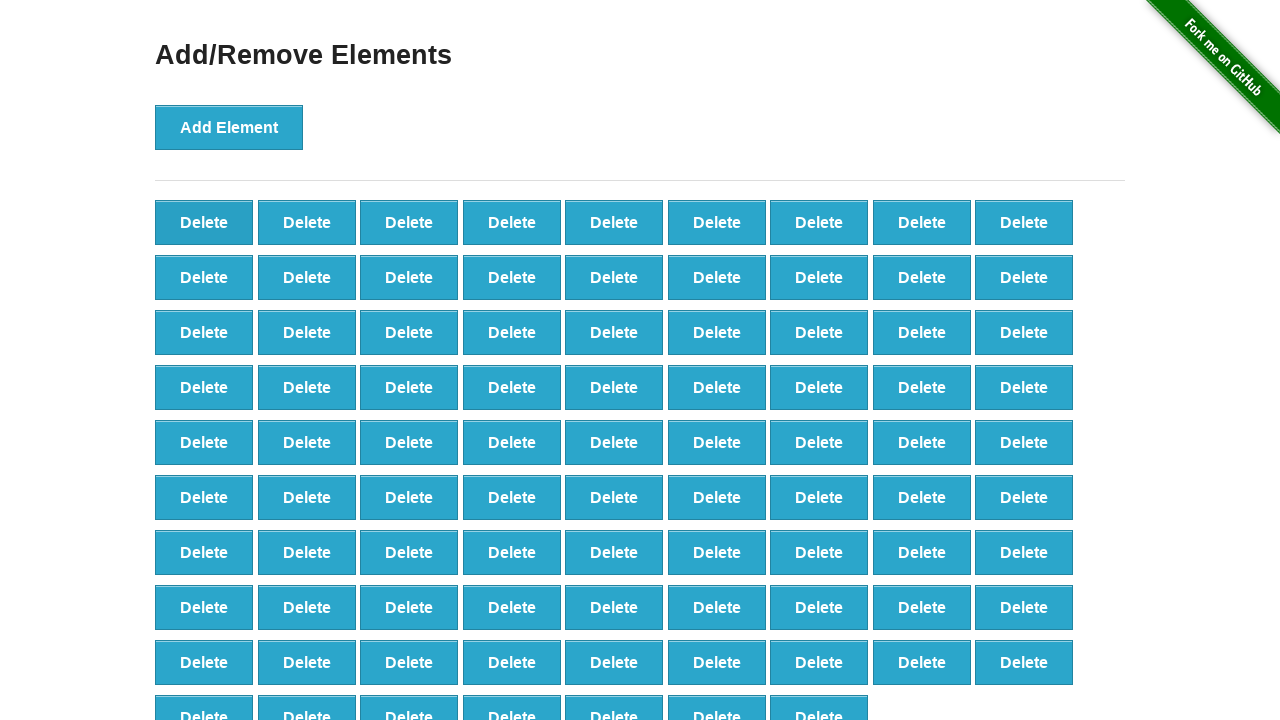

Clicked 'Delete' button (iteration 13/80) at (204, 222) on button.added-manually >> nth=0
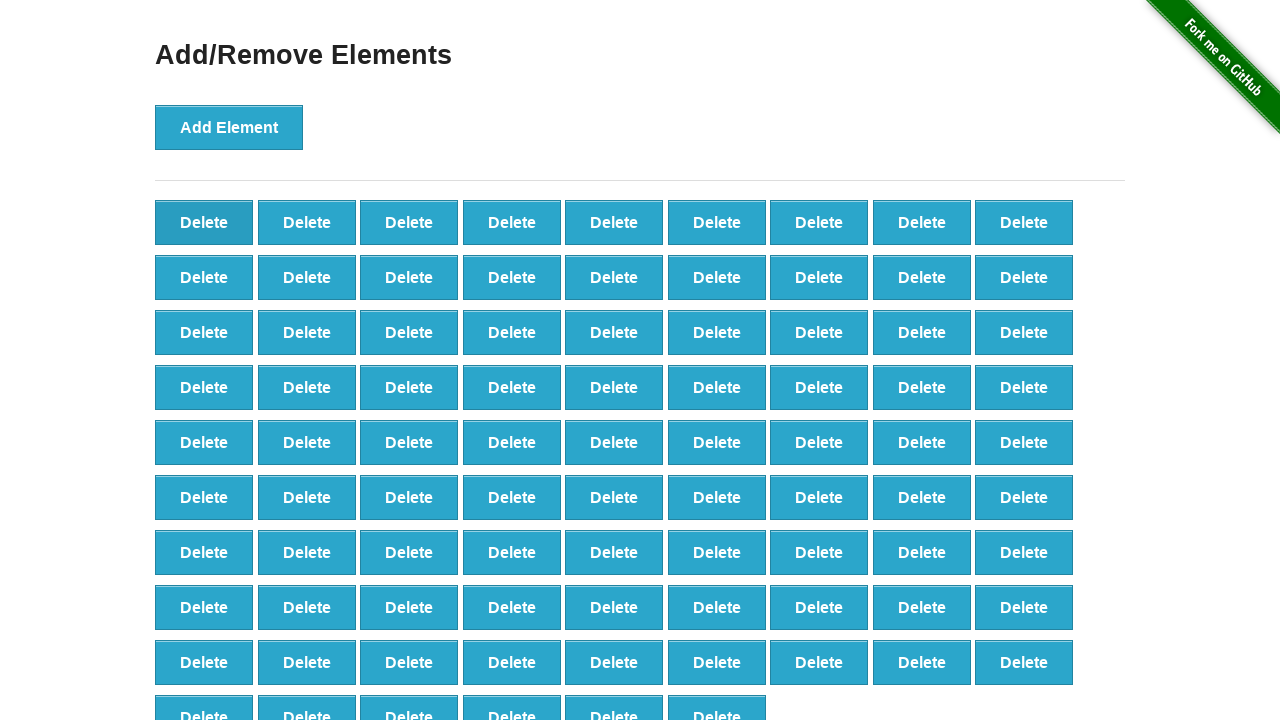

Clicked 'Delete' button (iteration 14/80) at (204, 222) on button.added-manually >> nth=0
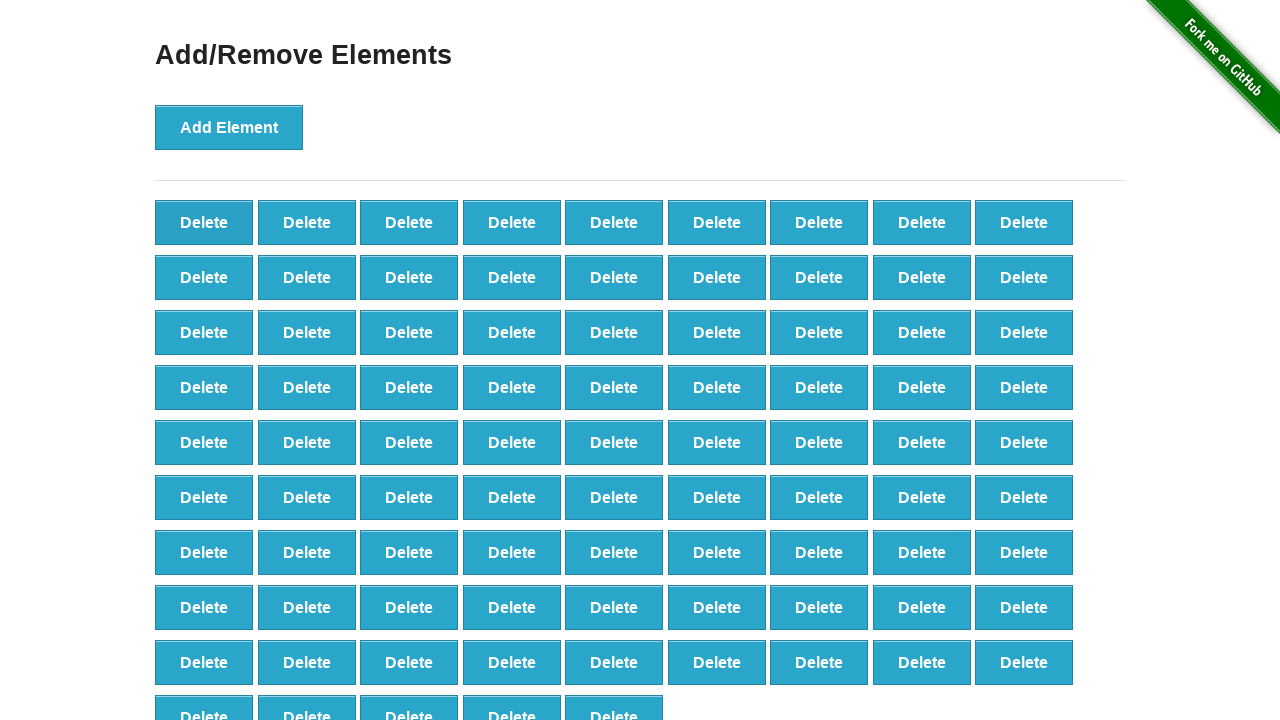

Clicked 'Delete' button (iteration 15/80) at (204, 222) on button.added-manually >> nth=0
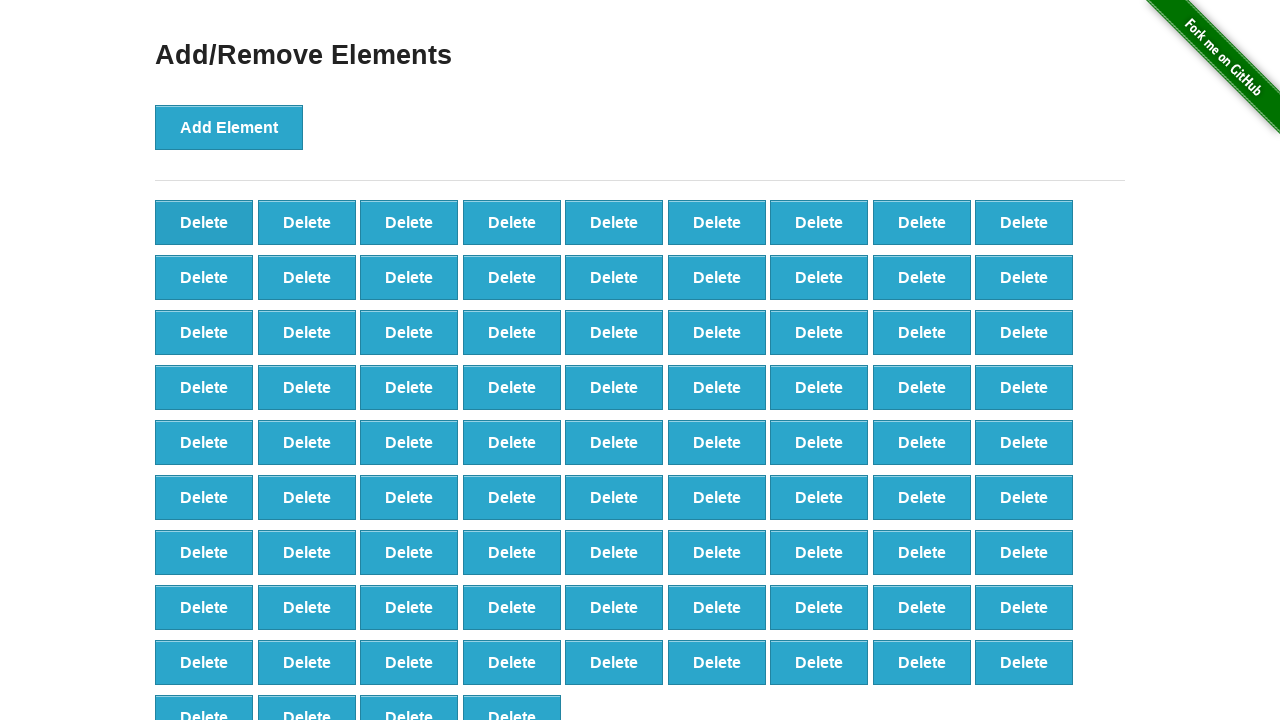

Clicked 'Delete' button (iteration 16/80) at (204, 222) on button.added-manually >> nth=0
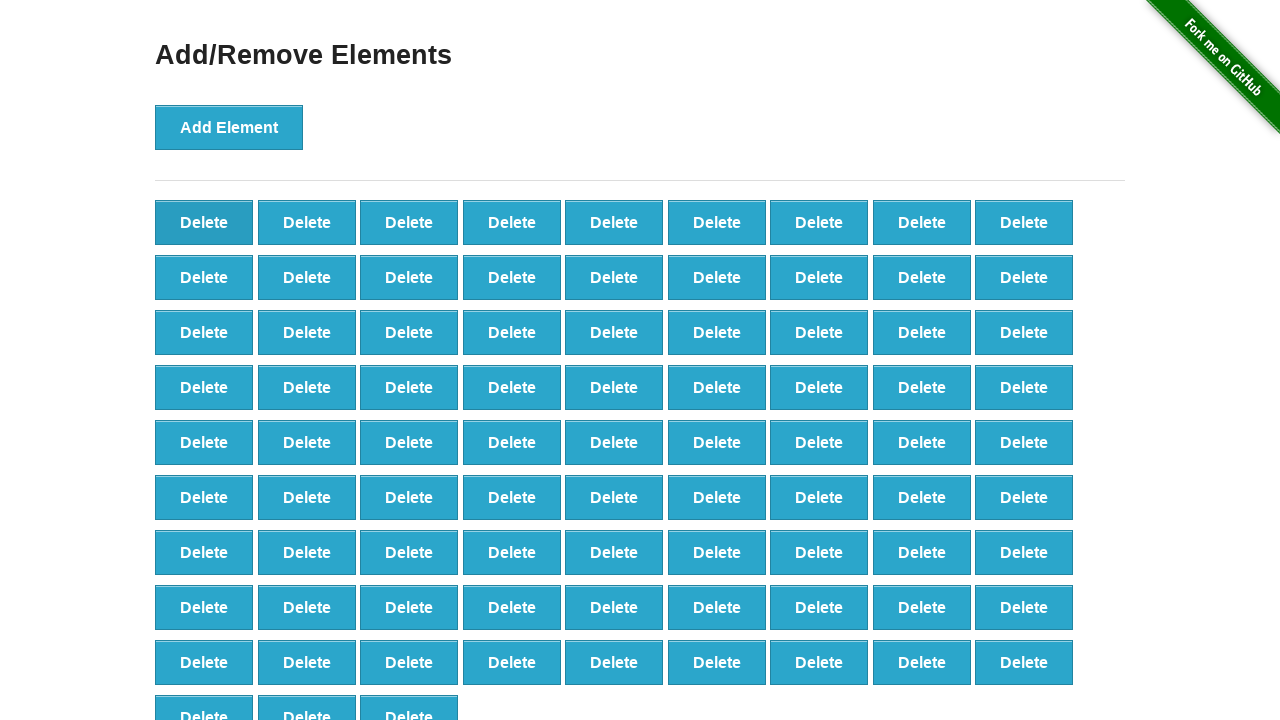

Clicked 'Delete' button (iteration 17/80) at (204, 222) on button.added-manually >> nth=0
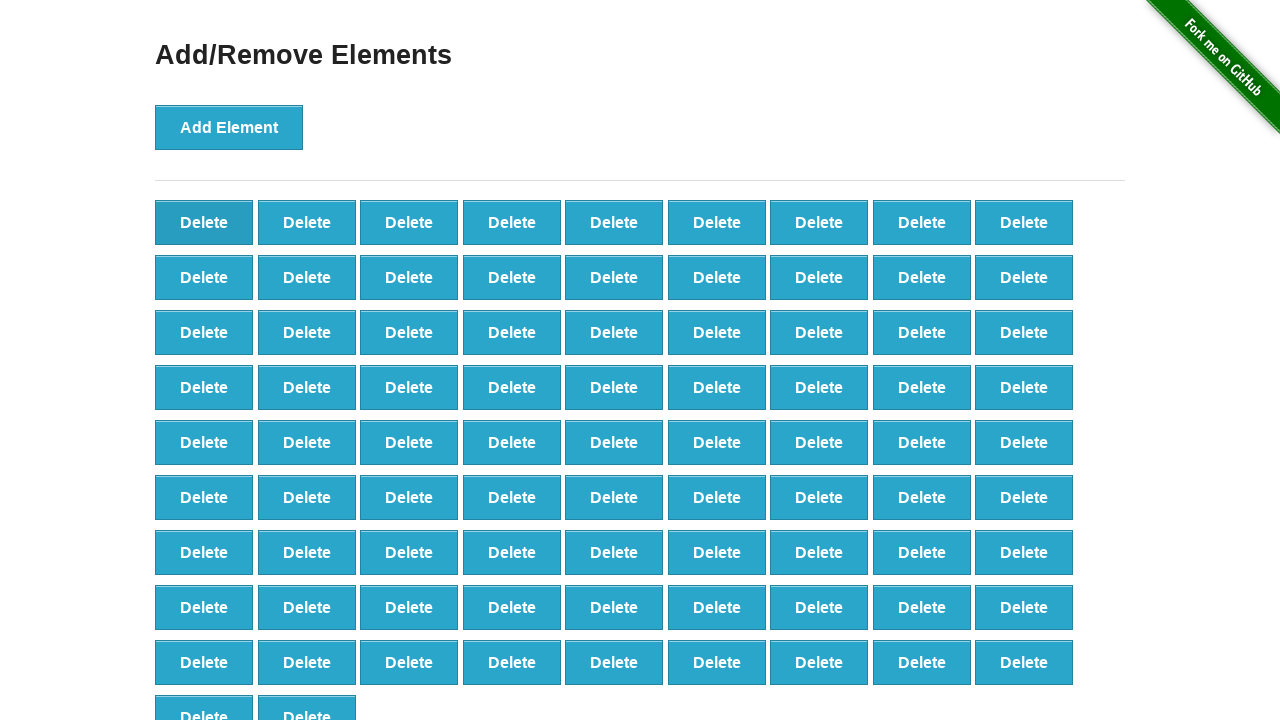

Clicked 'Delete' button (iteration 18/80) at (204, 222) on button.added-manually >> nth=0
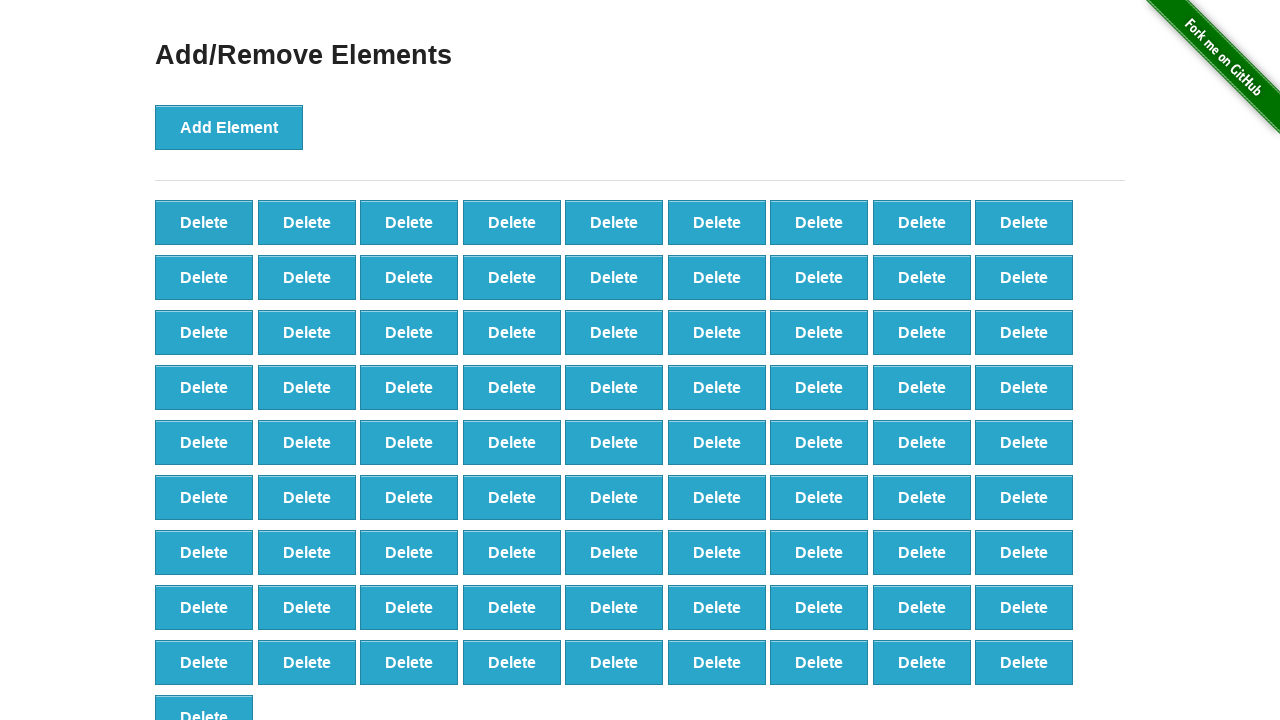

Clicked 'Delete' button (iteration 19/80) at (204, 222) on button.added-manually >> nth=0
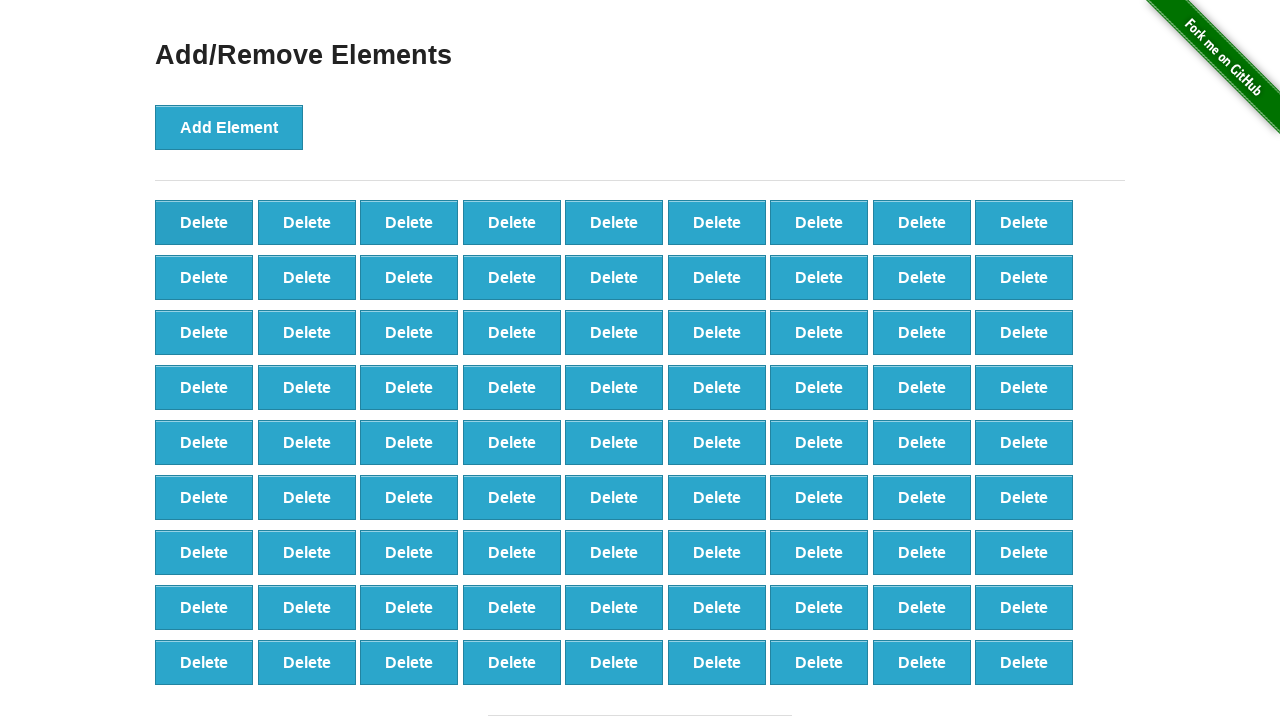

Clicked 'Delete' button (iteration 20/80) at (204, 222) on button.added-manually >> nth=0
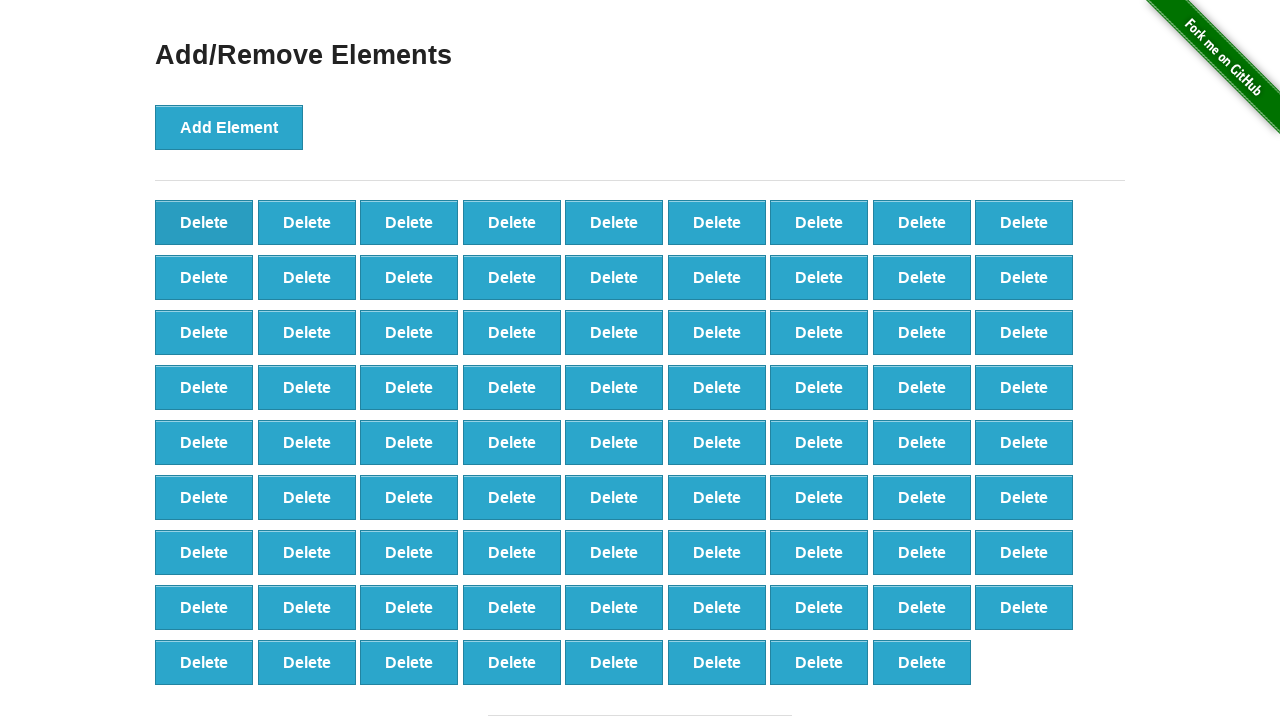

Clicked 'Delete' button (iteration 21/80) at (204, 222) on button.added-manually >> nth=0
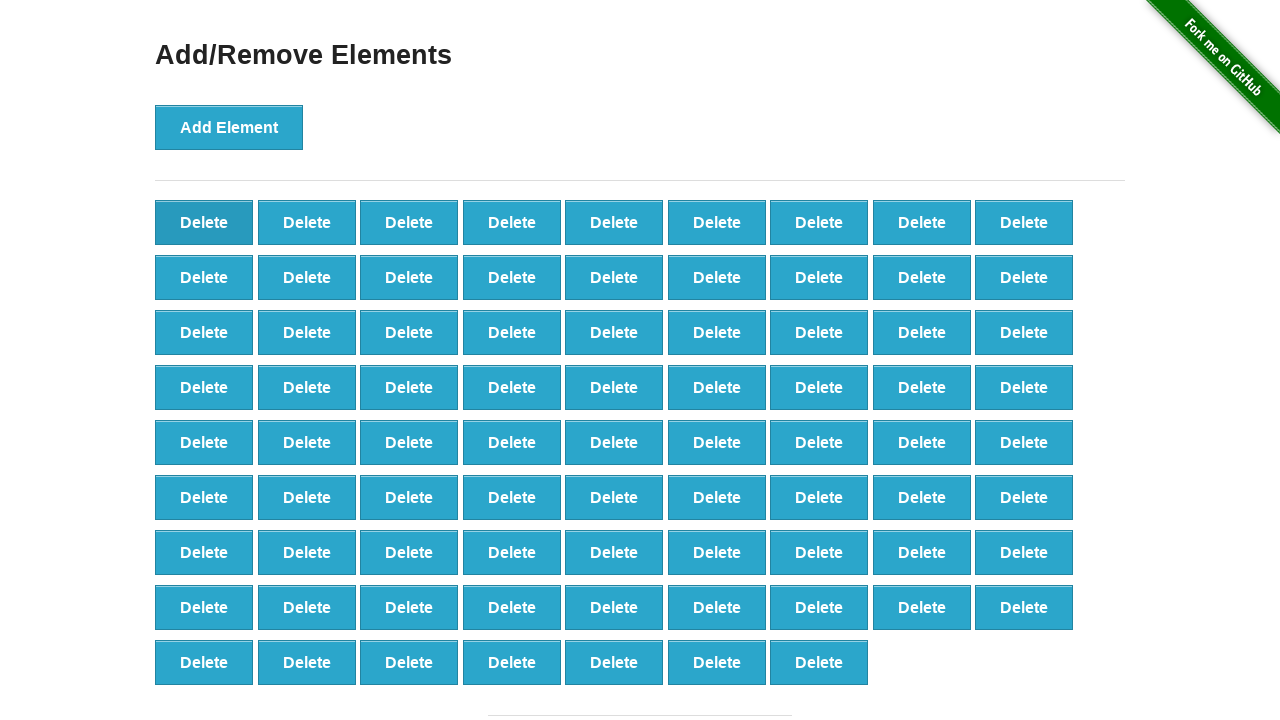

Clicked 'Delete' button (iteration 22/80) at (204, 222) on button.added-manually >> nth=0
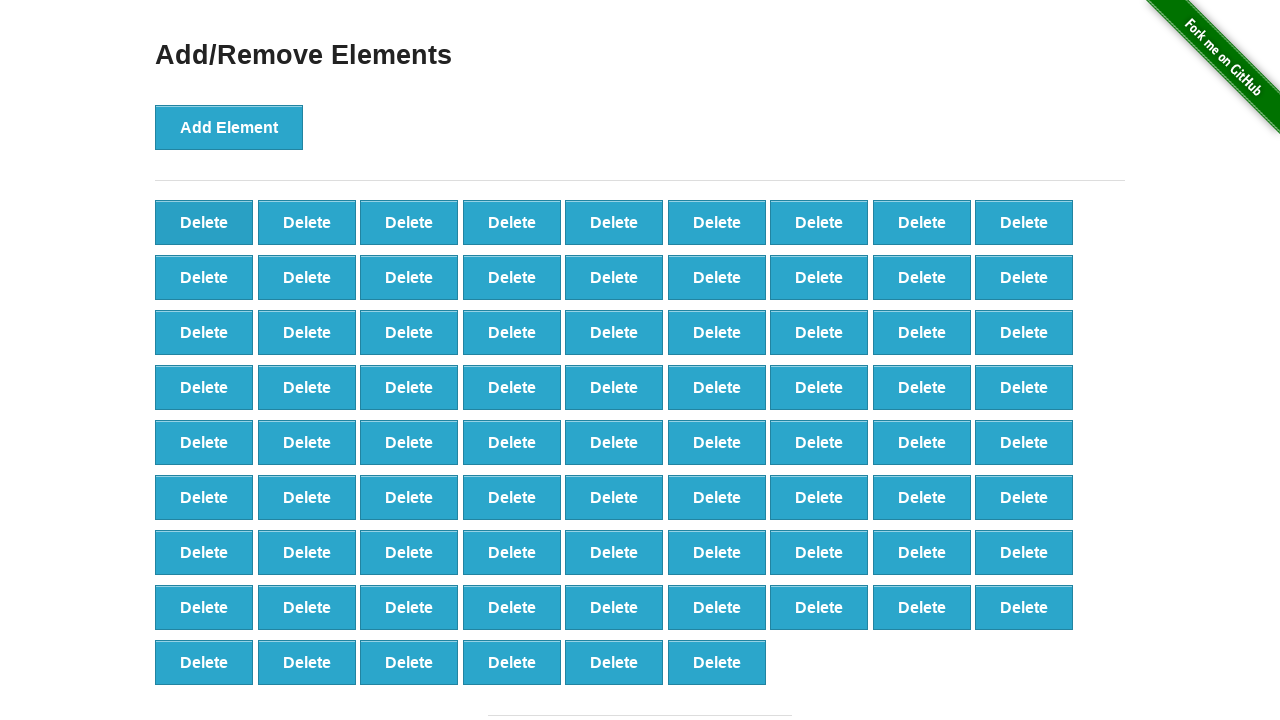

Clicked 'Delete' button (iteration 23/80) at (204, 222) on button.added-manually >> nth=0
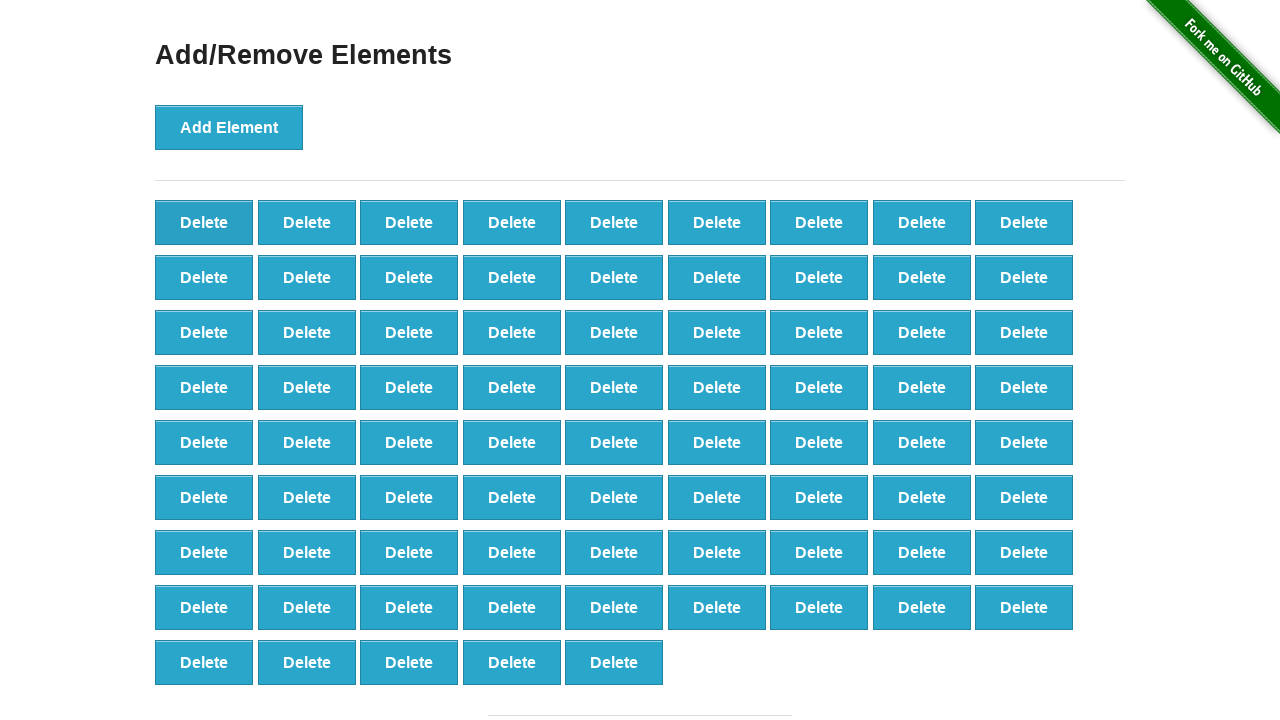

Clicked 'Delete' button (iteration 24/80) at (204, 222) on button.added-manually >> nth=0
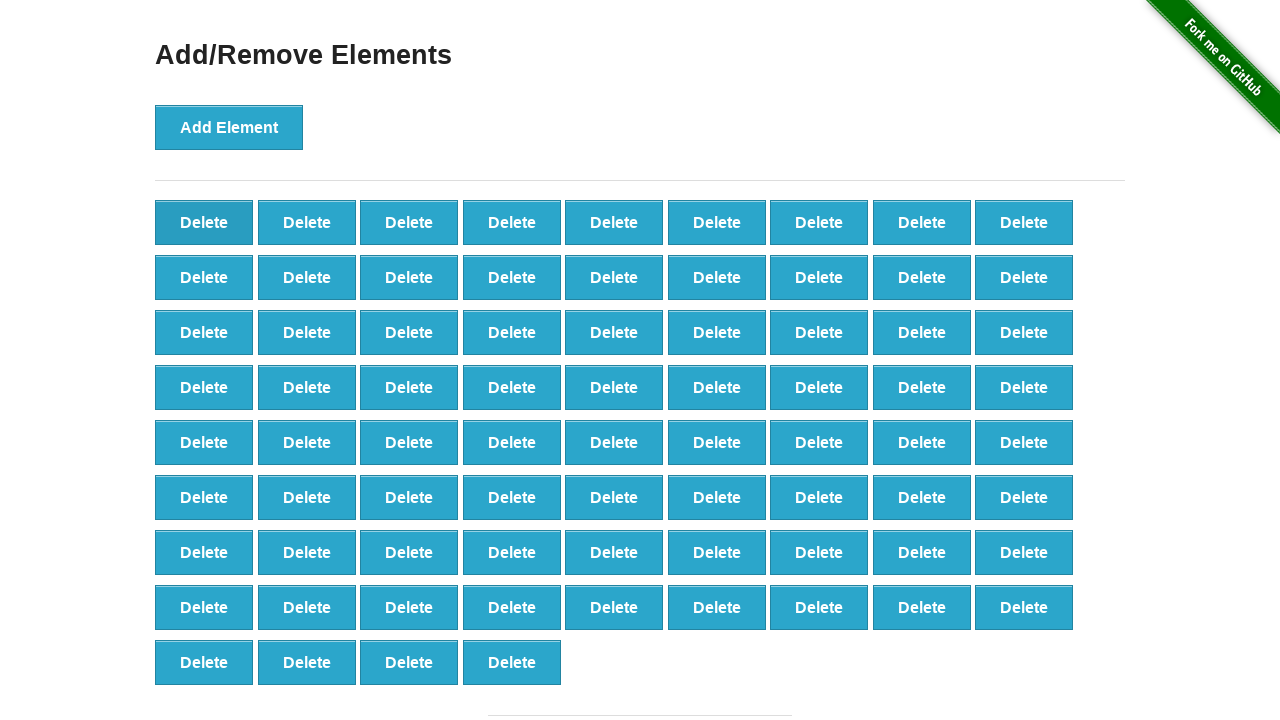

Clicked 'Delete' button (iteration 25/80) at (204, 222) on button.added-manually >> nth=0
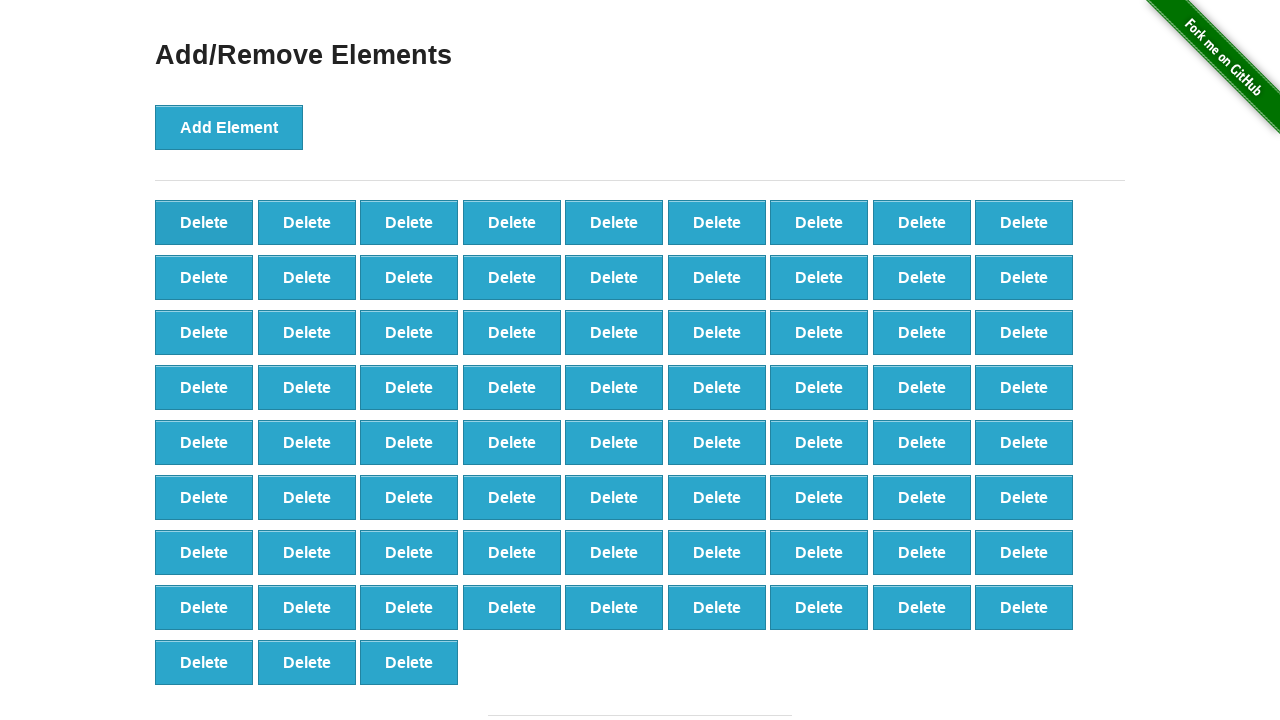

Clicked 'Delete' button (iteration 26/80) at (204, 222) on button.added-manually >> nth=0
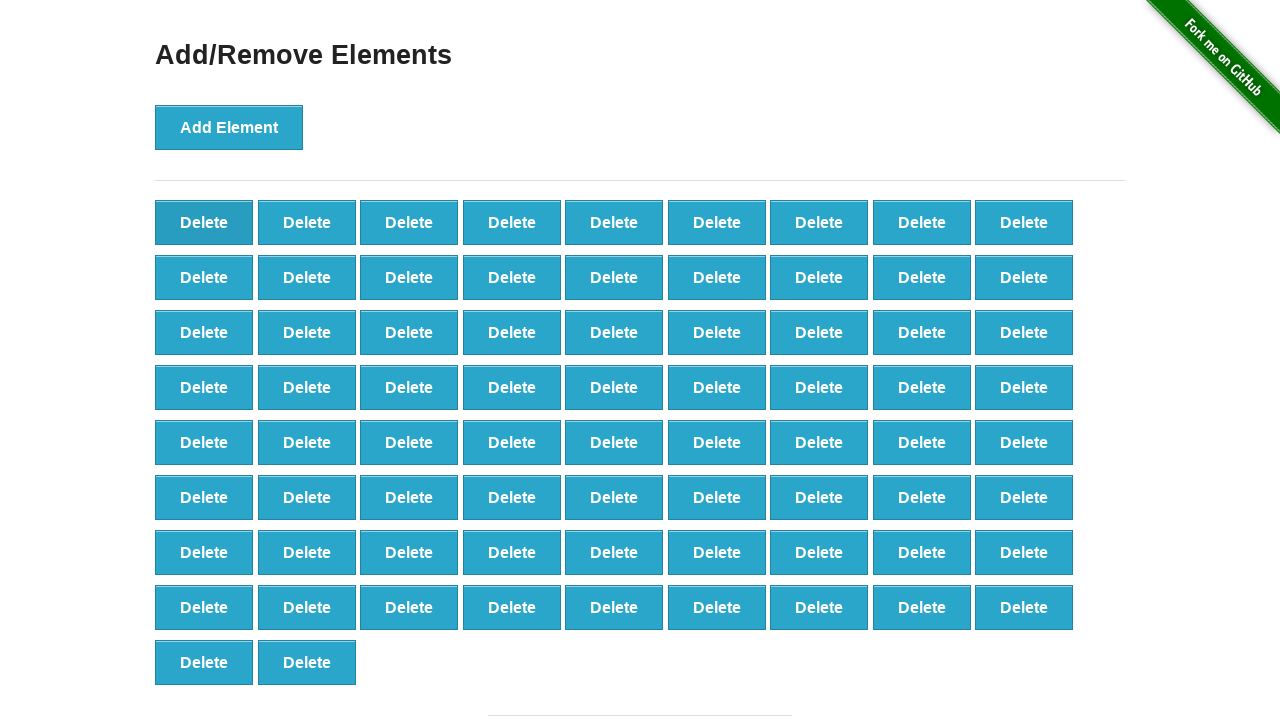

Clicked 'Delete' button (iteration 27/80) at (204, 222) on button.added-manually >> nth=0
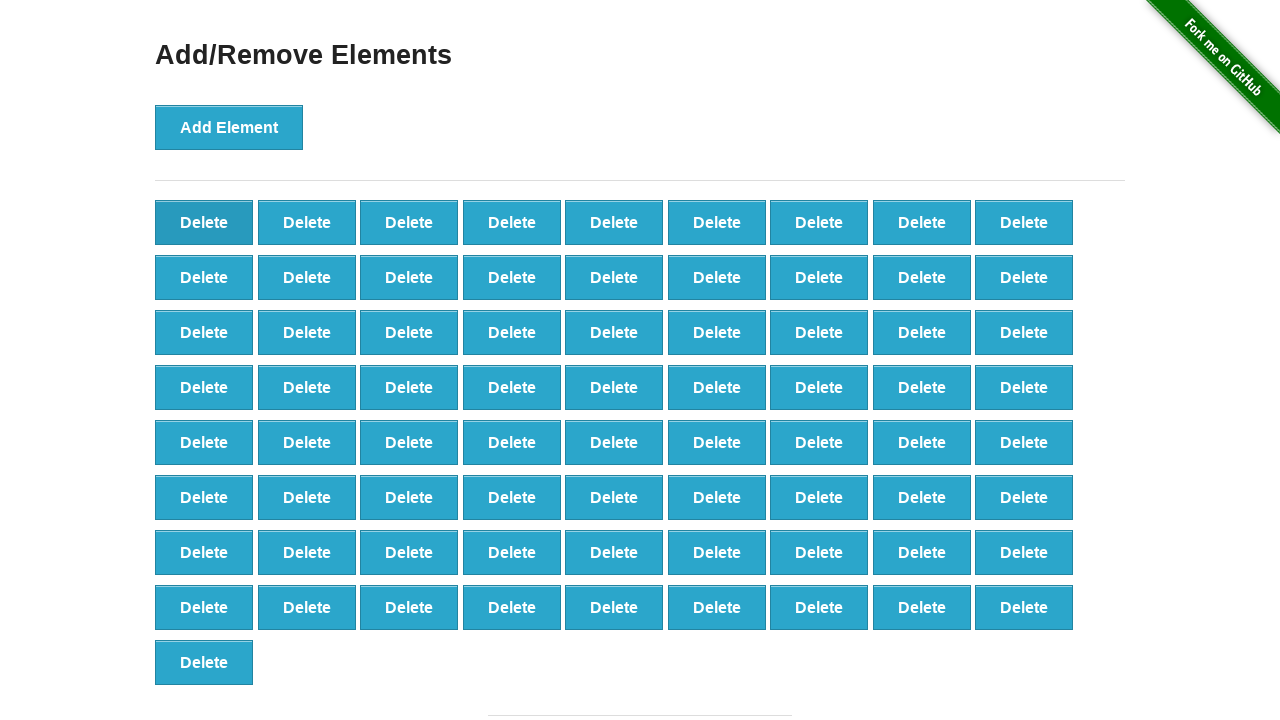

Clicked 'Delete' button (iteration 28/80) at (204, 222) on button.added-manually >> nth=0
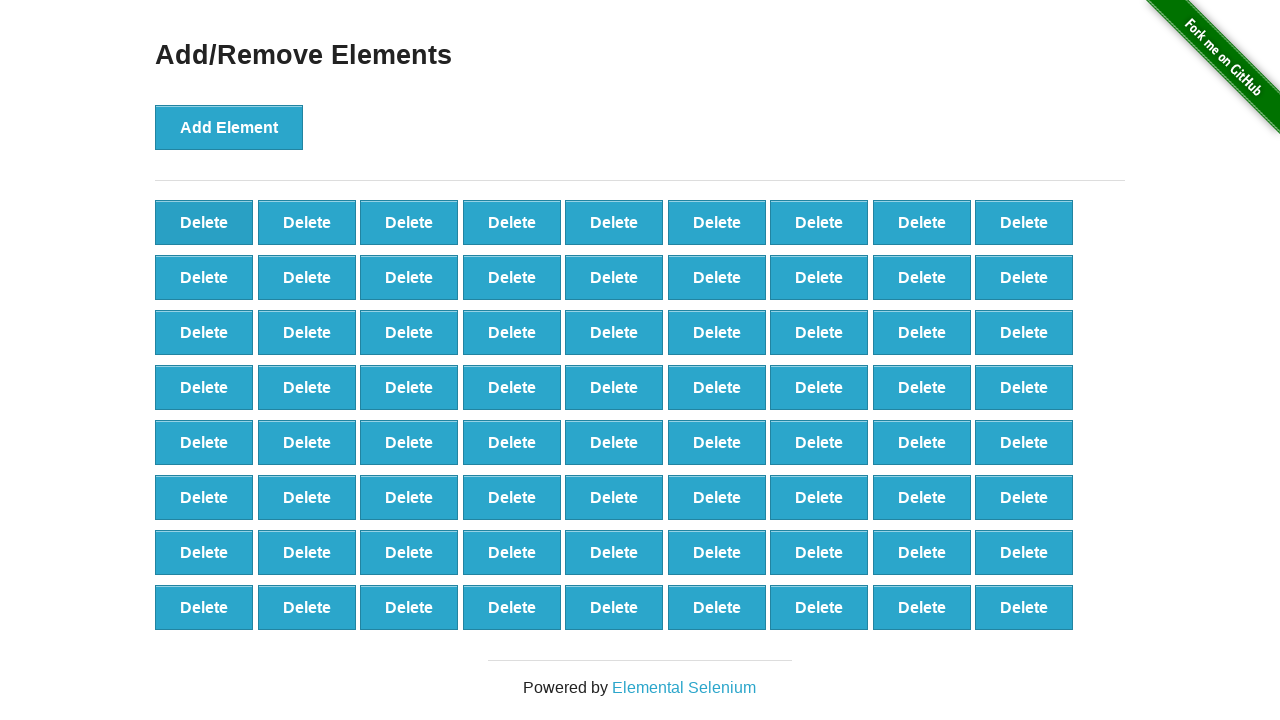

Clicked 'Delete' button (iteration 29/80) at (204, 222) on button.added-manually >> nth=0
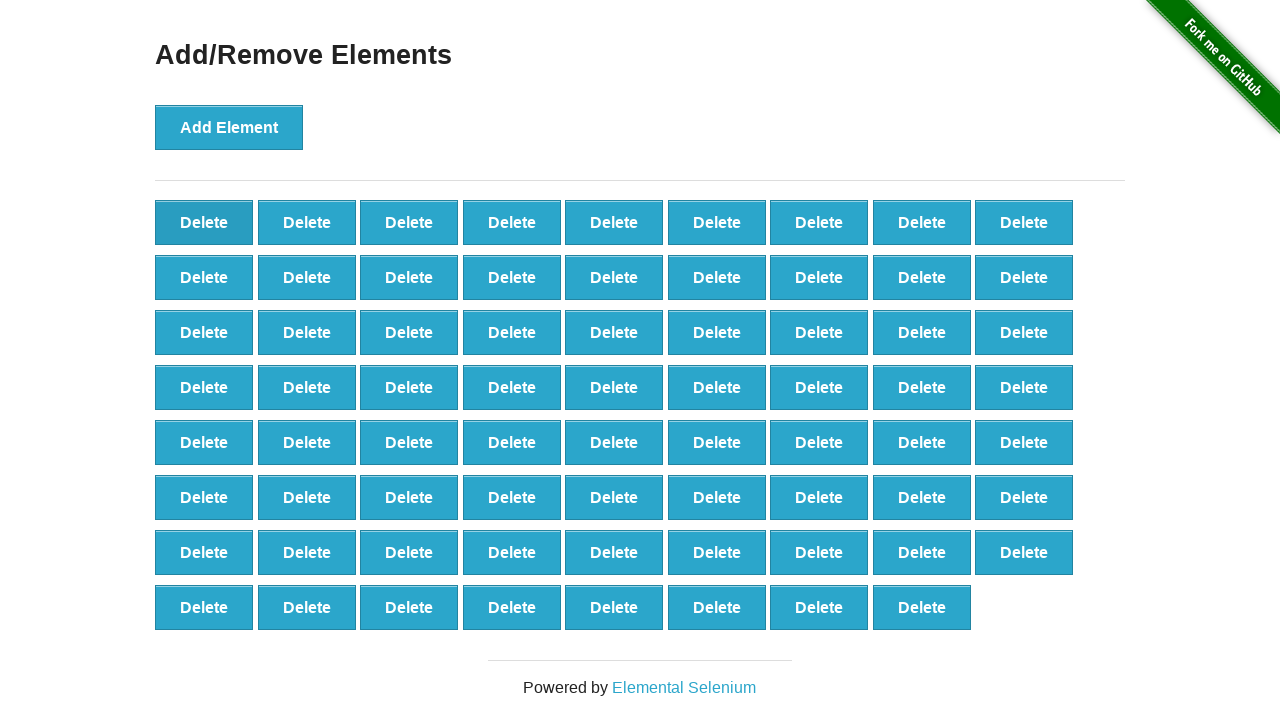

Clicked 'Delete' button (iteration 30/80) at (204, 222) on button.added-manually >> nth=0
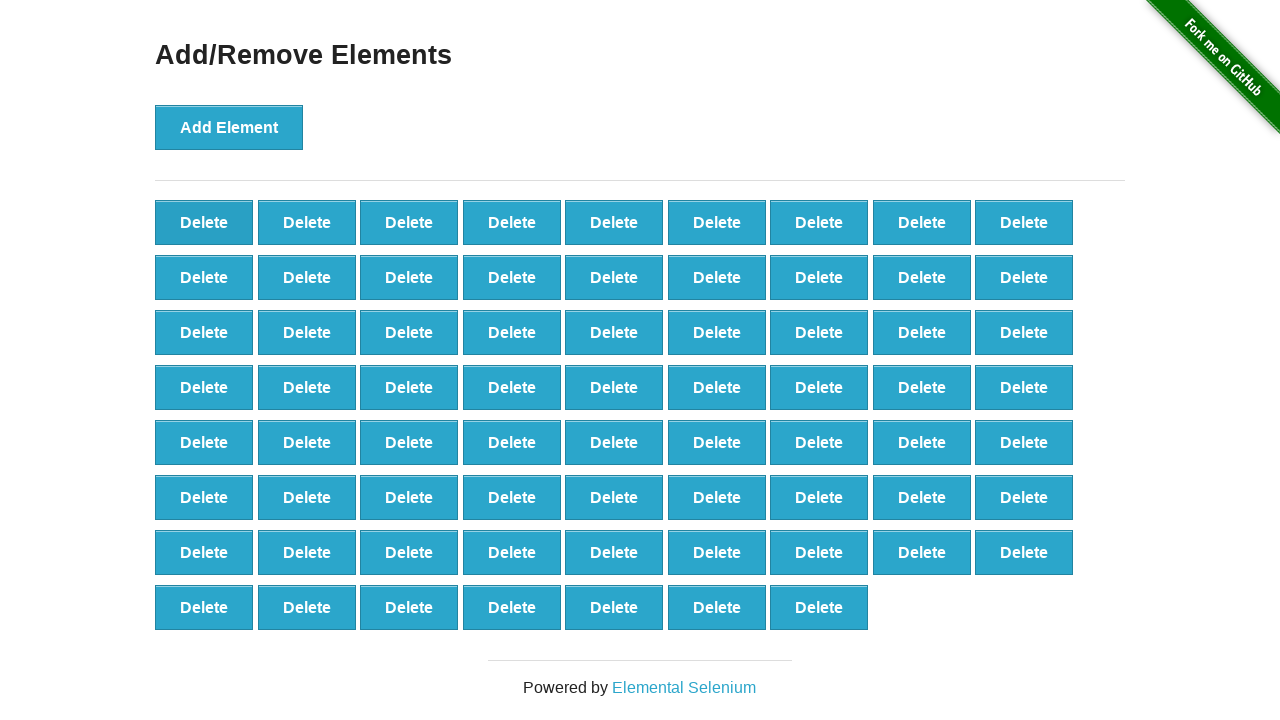

Clicked 'Delete' button (iteration 31/80) at (204, 222) on button.added-manually >> nth=0
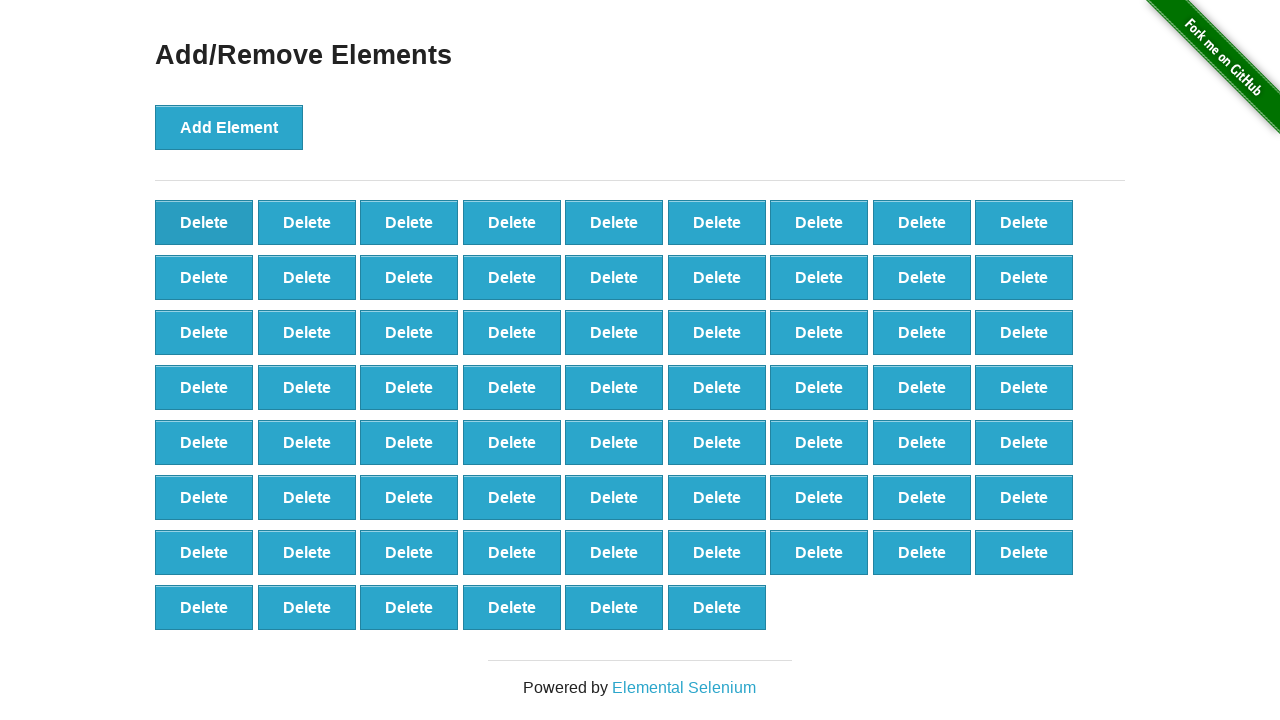

Clicked 'Delete' button (iteration 32/80) at (204, 222) on button.added-manually >> nth=0
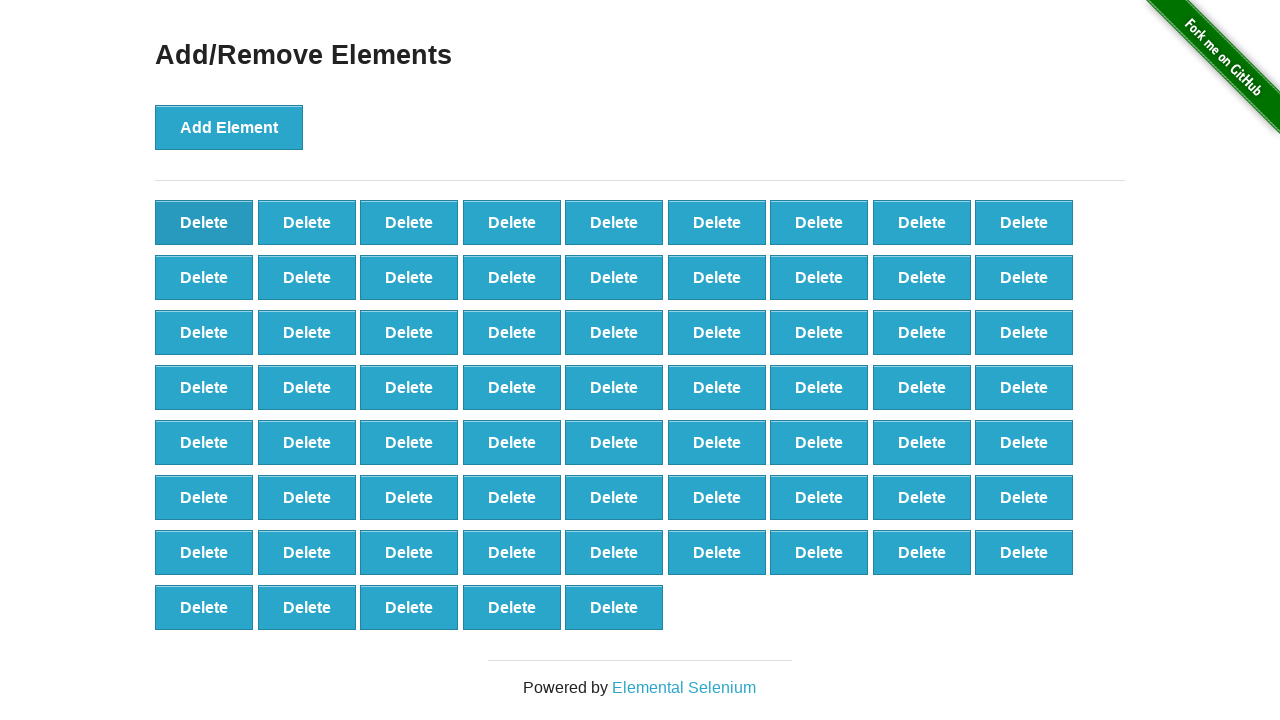

Clicked 'Delete' button (iteration 33/80) at (204, 222) on button.added-manually >> nth=0
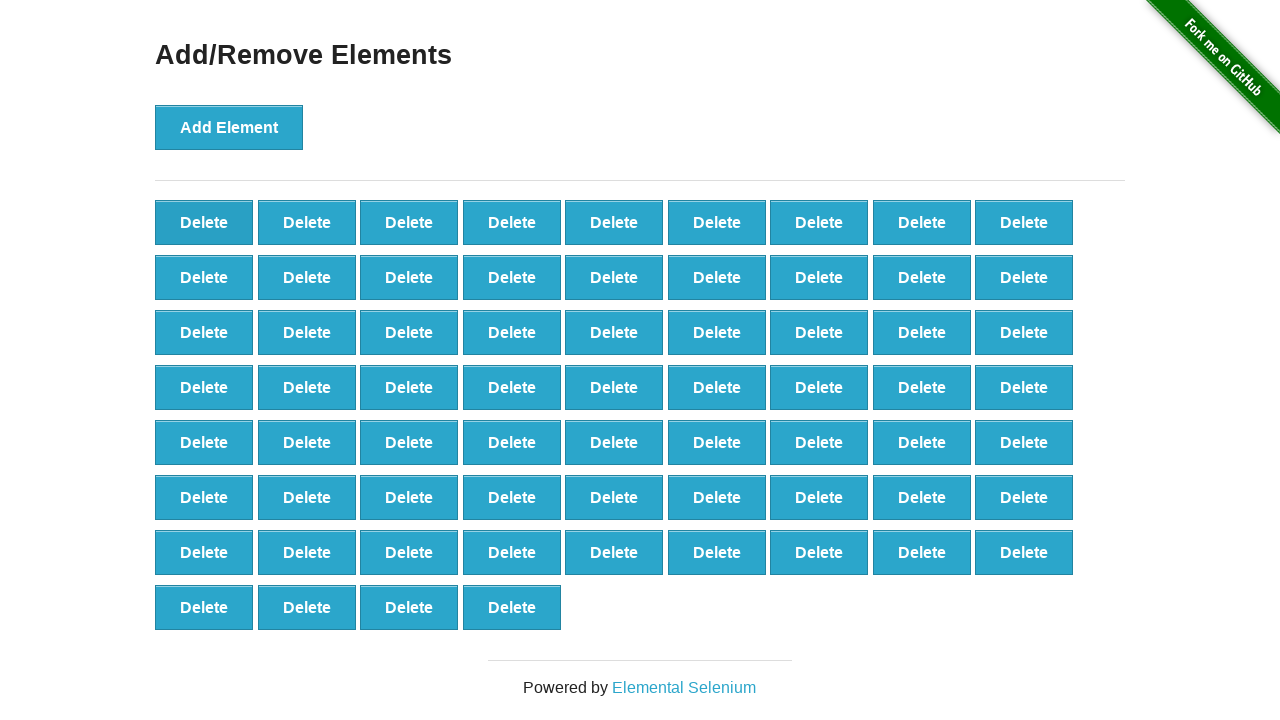

Clicked 'Delete' button (iteration 34/80) at (204, 222) on button.added-manually >> nth=0
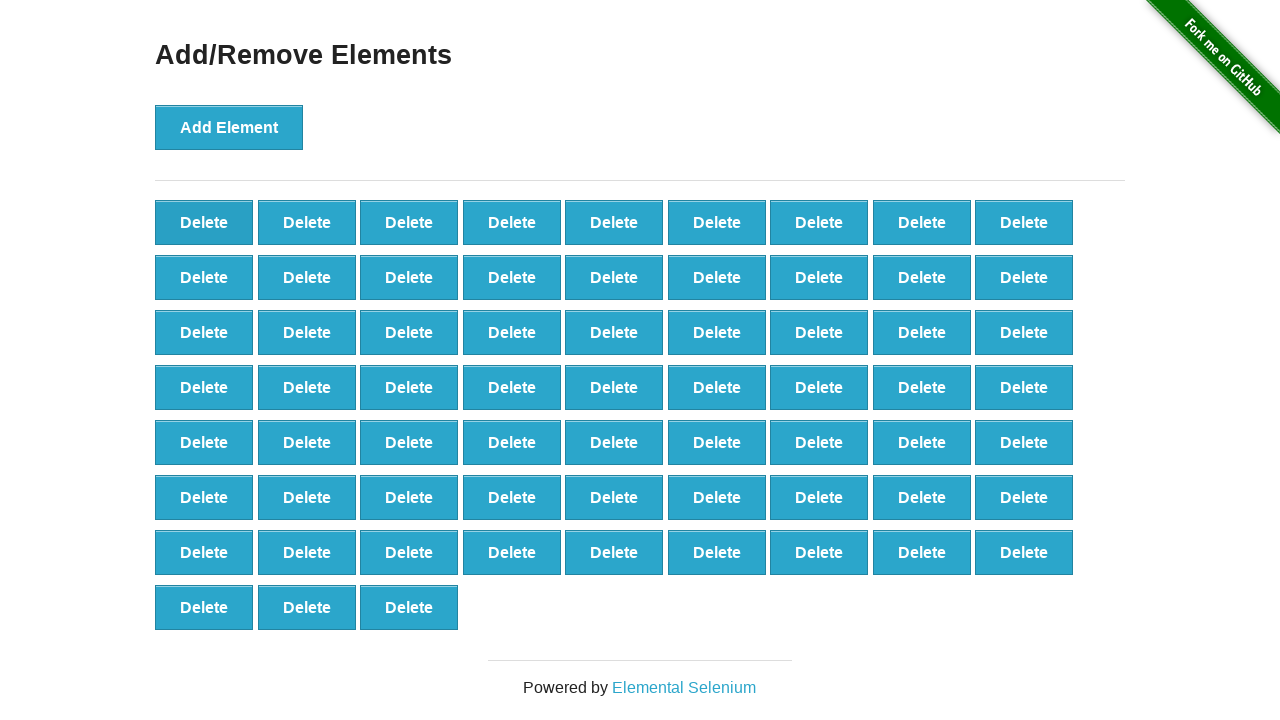

Clicked 'Delete' button (iteration 35/80) at (204, 222) on button.added-manually >> nth=0
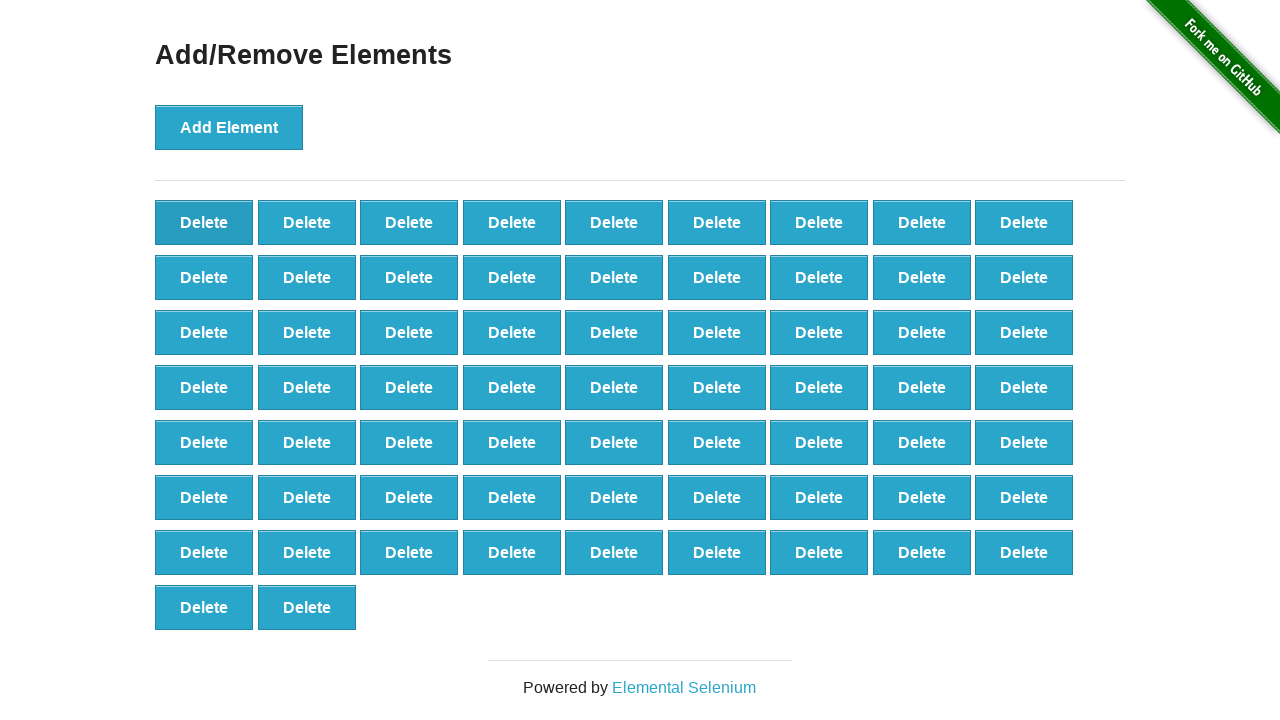

Clicked 'Delete' button (iteration 36/80) at (204, 222) on button.added-manually >> nth=0
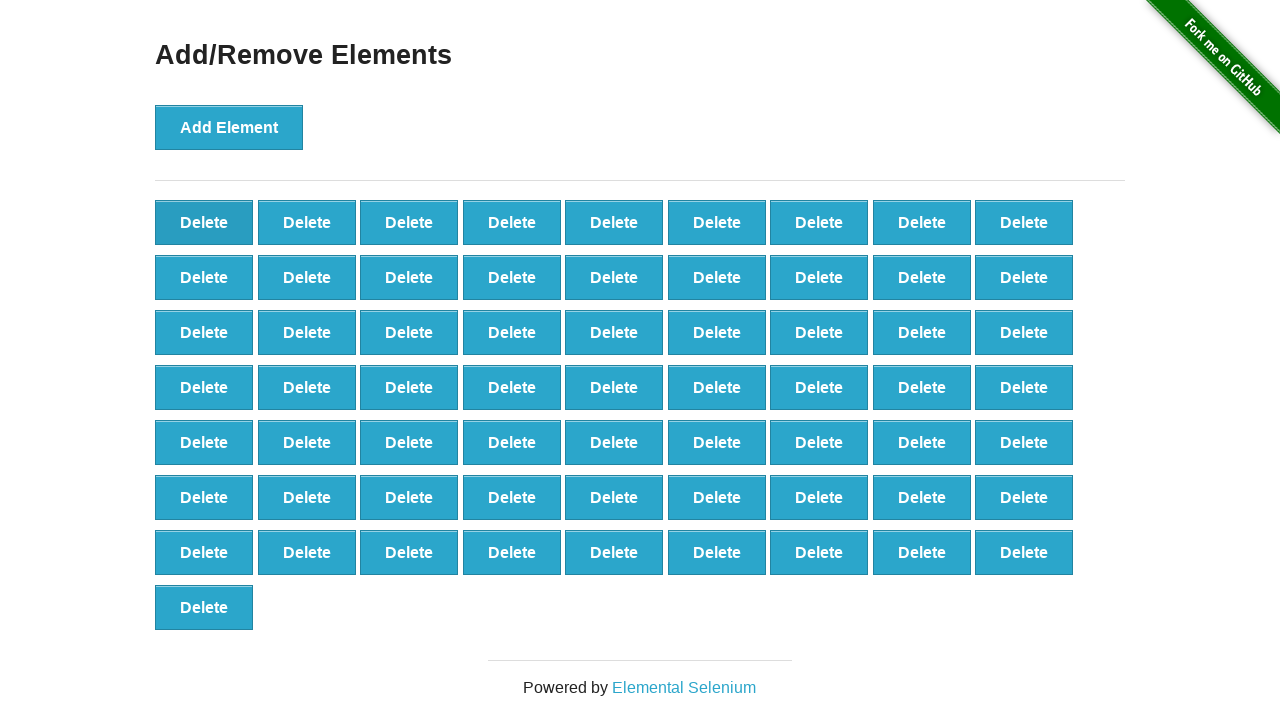

Clicked 'Delete' button (iteration 37/80) at (204, 222) on button.added-manually >> nth=0
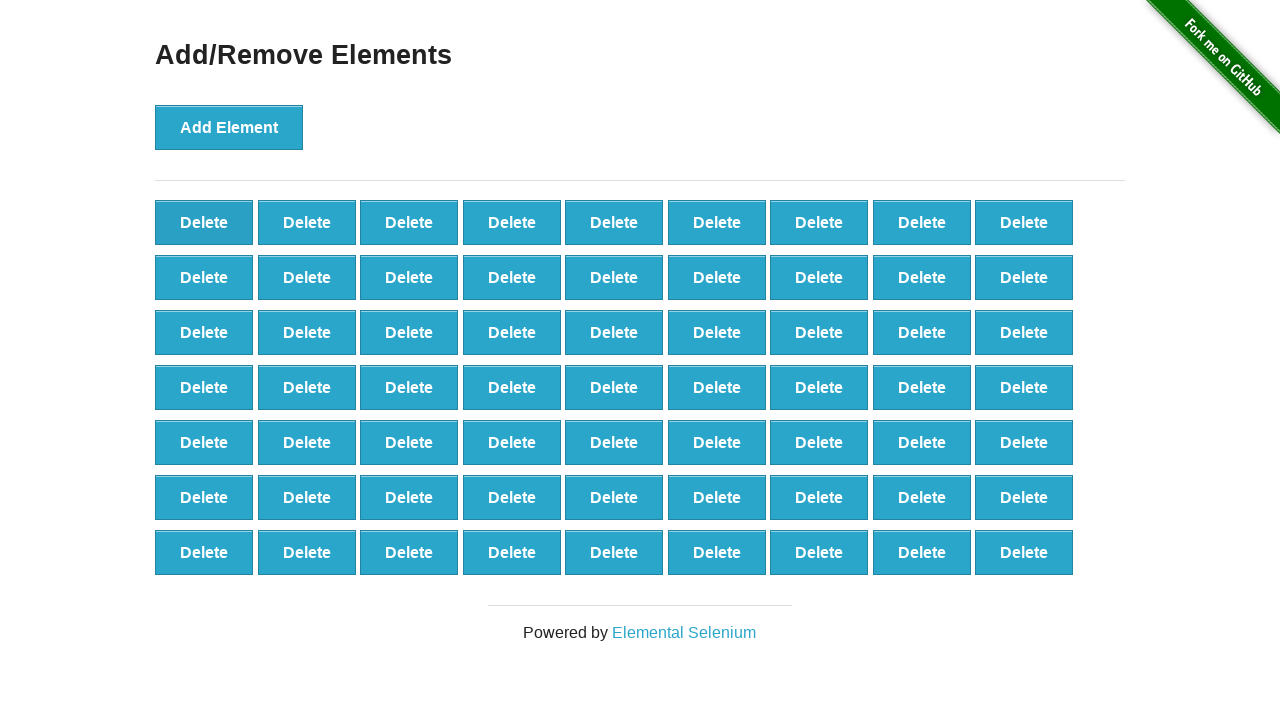

Clicked 'Delete' button (iteration 38/80) at (204, 222) on button.added-manually >> nth=0
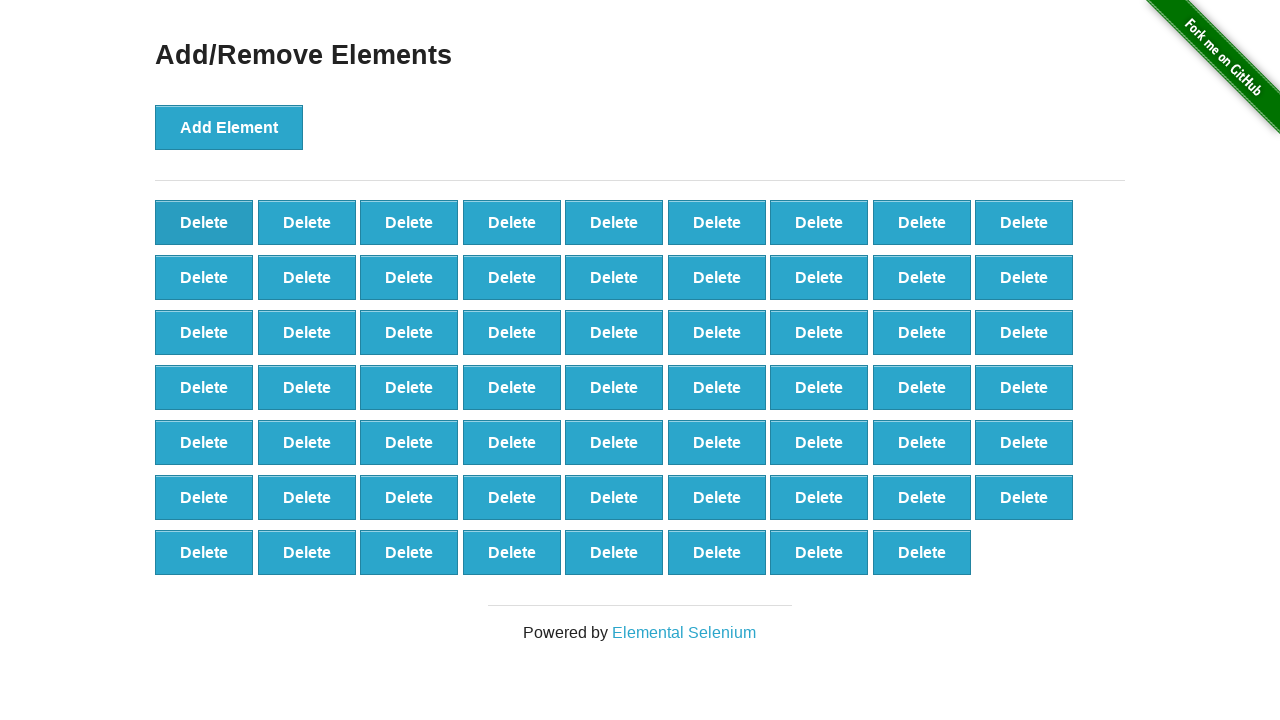

Clicked 'Delete' button (iteration 39/80) at (204, 222) on button.added-manually >> nth=0
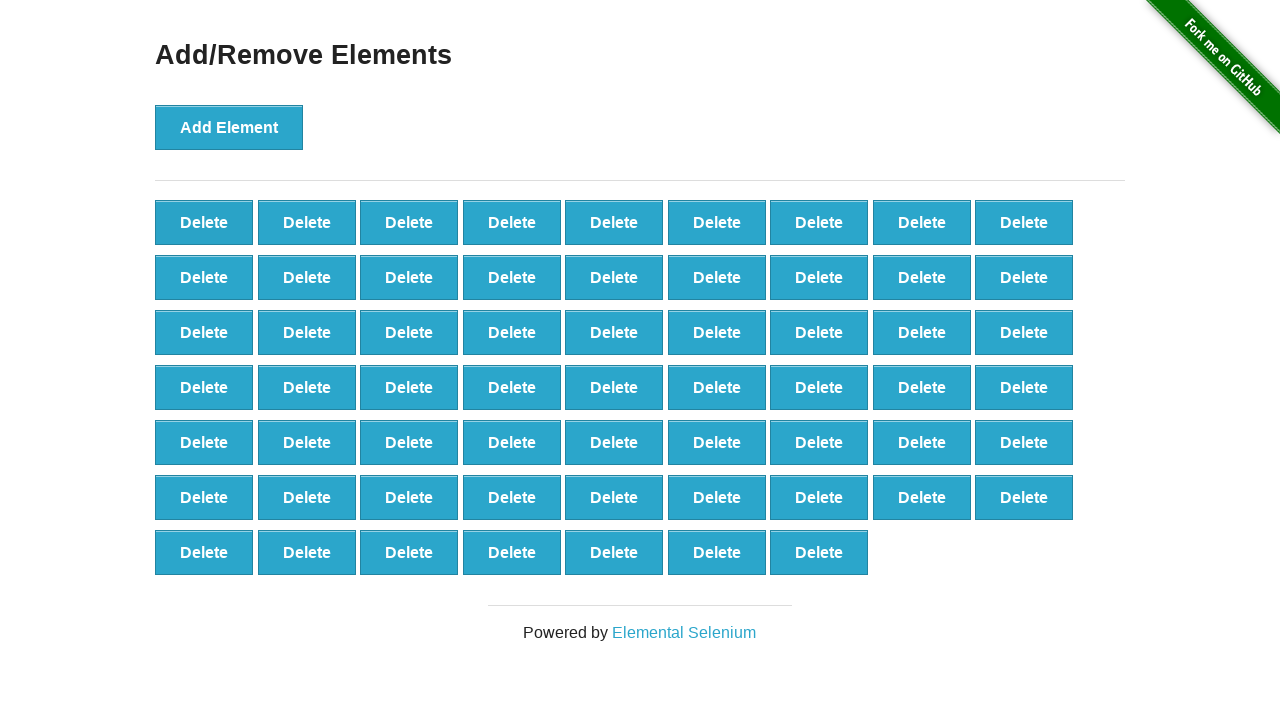

Clicked 'Delete' button (iteration 40/80) at (204, 222) on button.added-manually >> nth=0
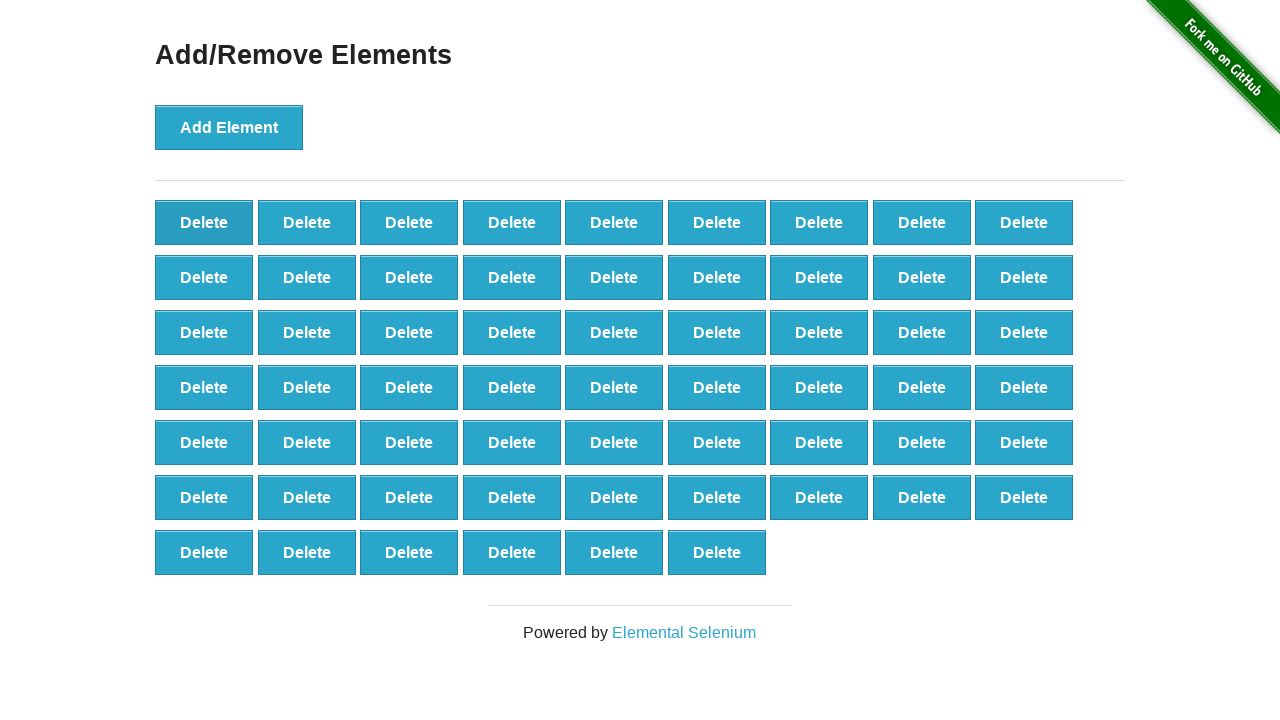

Clicked 'Delete' button (iteration 41/80) at (204, 222) on button.added-manually >> nth=0
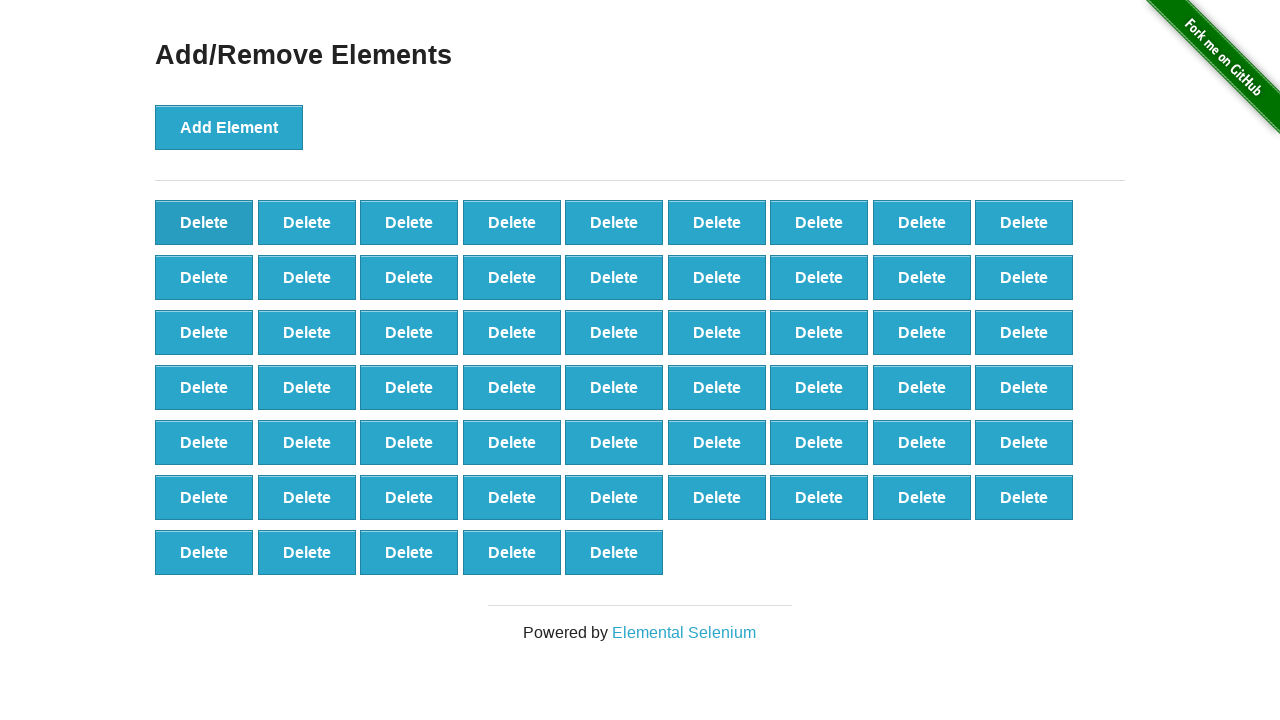

Clicked 'Delete' button (iteration 42/80) at (204, 222) on button.added-manually >> nth=0
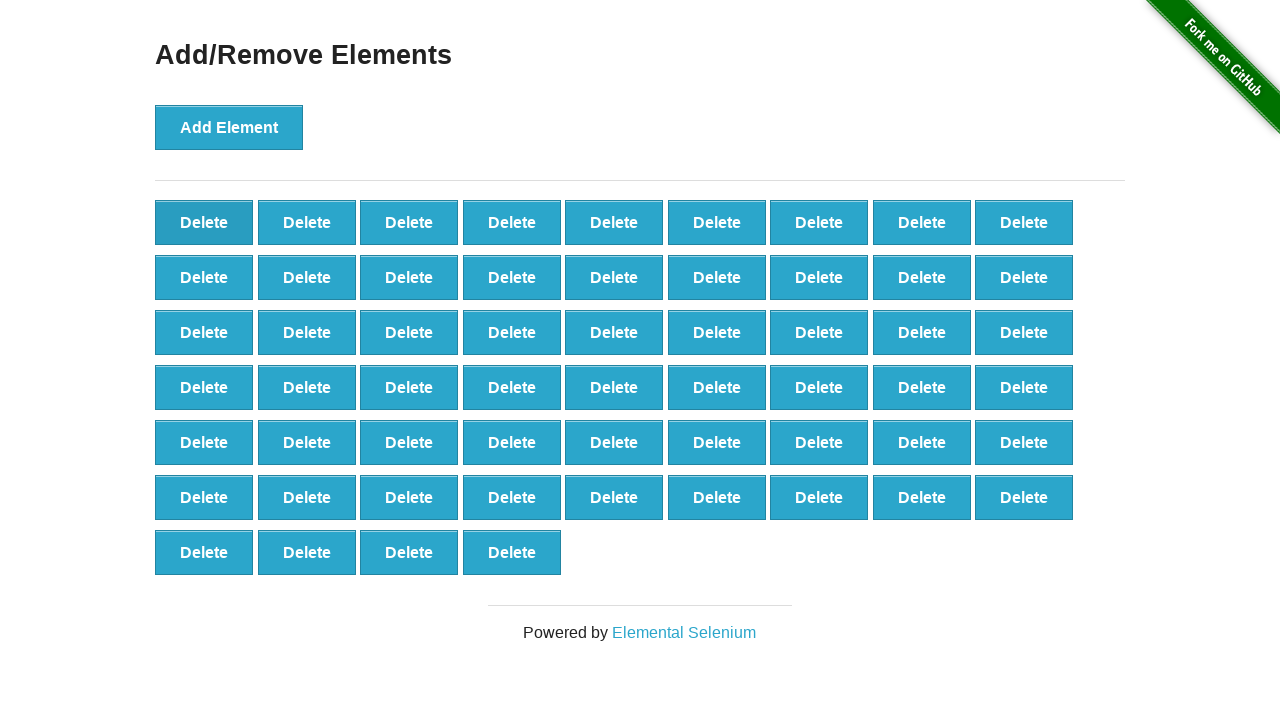

Clicked 'Delete' button (iteration 43/80) at (204, 222) on button.added-manually >> nth=0
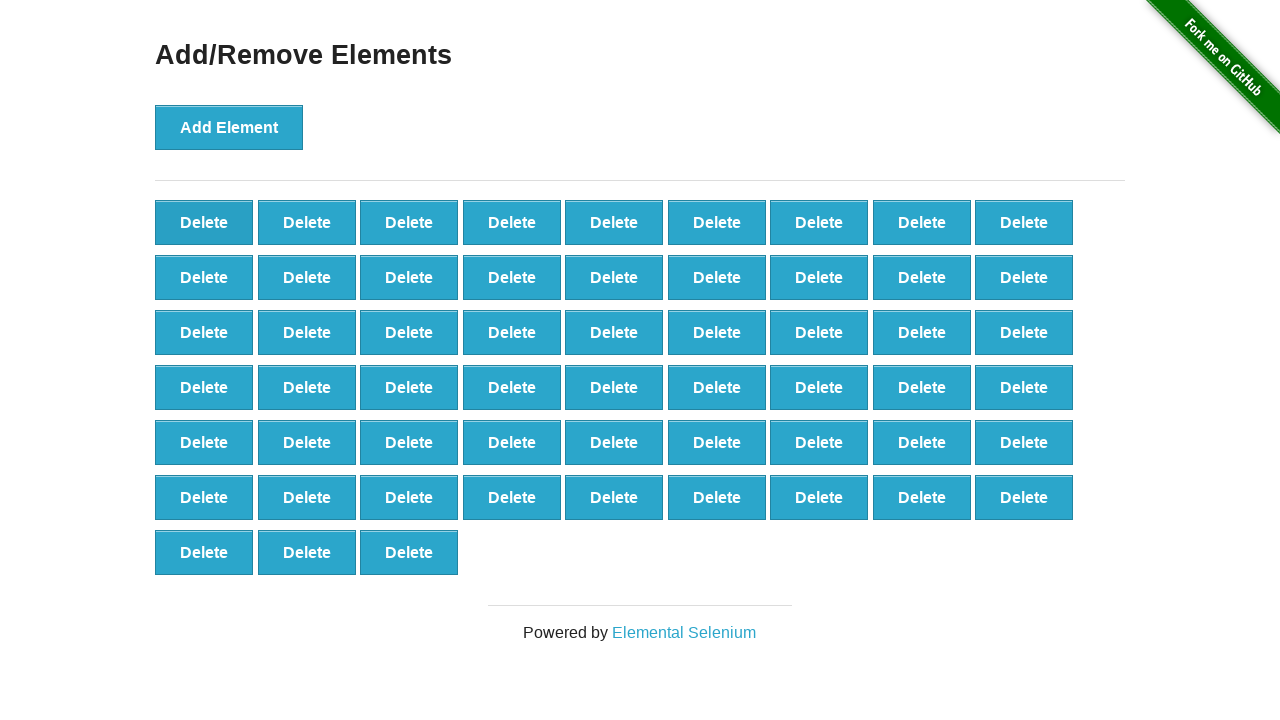

Clicked 'Delete' button (iteration 44/80) at (204, 222) on button.added-manually >> nth=0
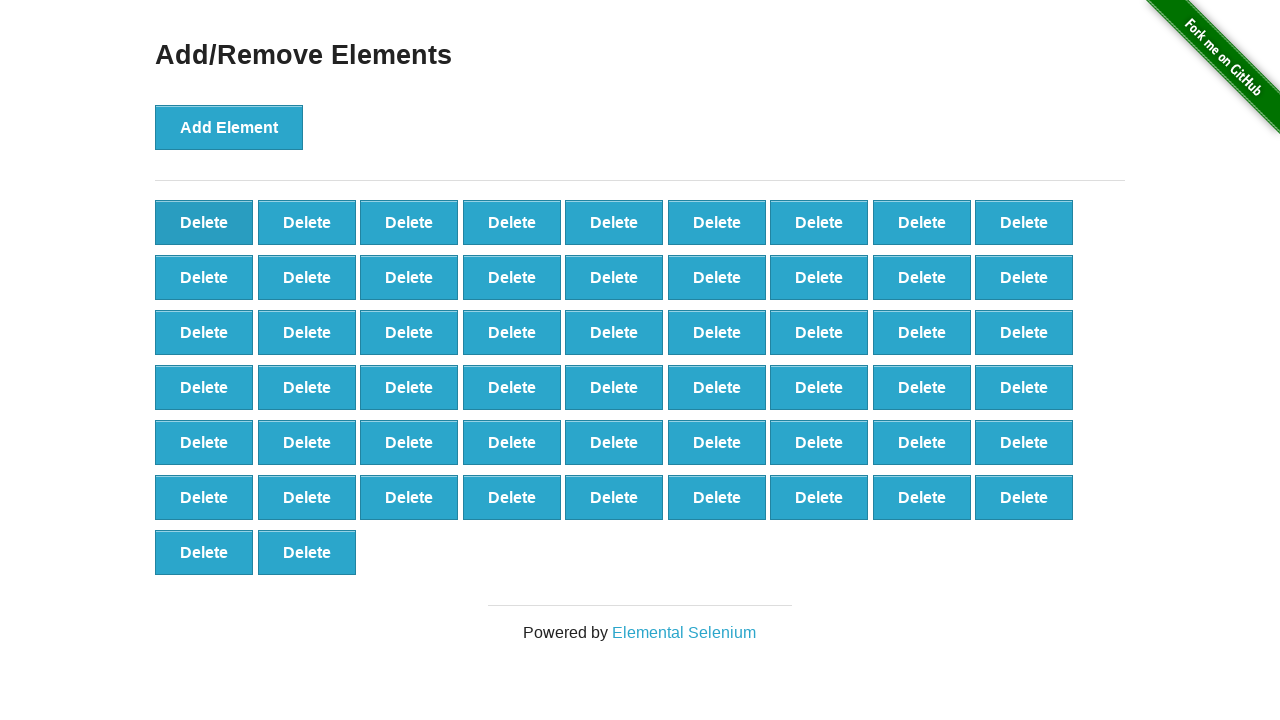

Clicked 'Delete' button (iteration 45/80) at (204, 222) on button.added-manually >> nth=0
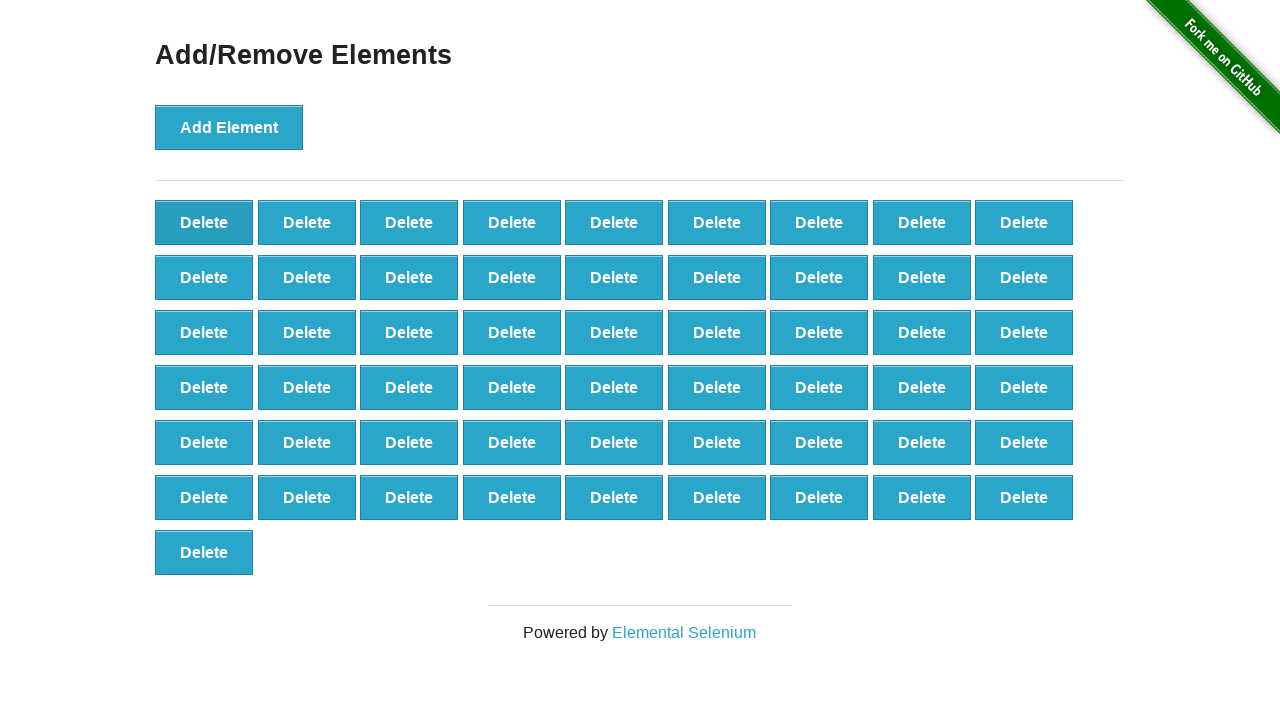

Clicked 'Delete' button (iteration 46/80) at (204, 222) on button.added-manually >> nth=0
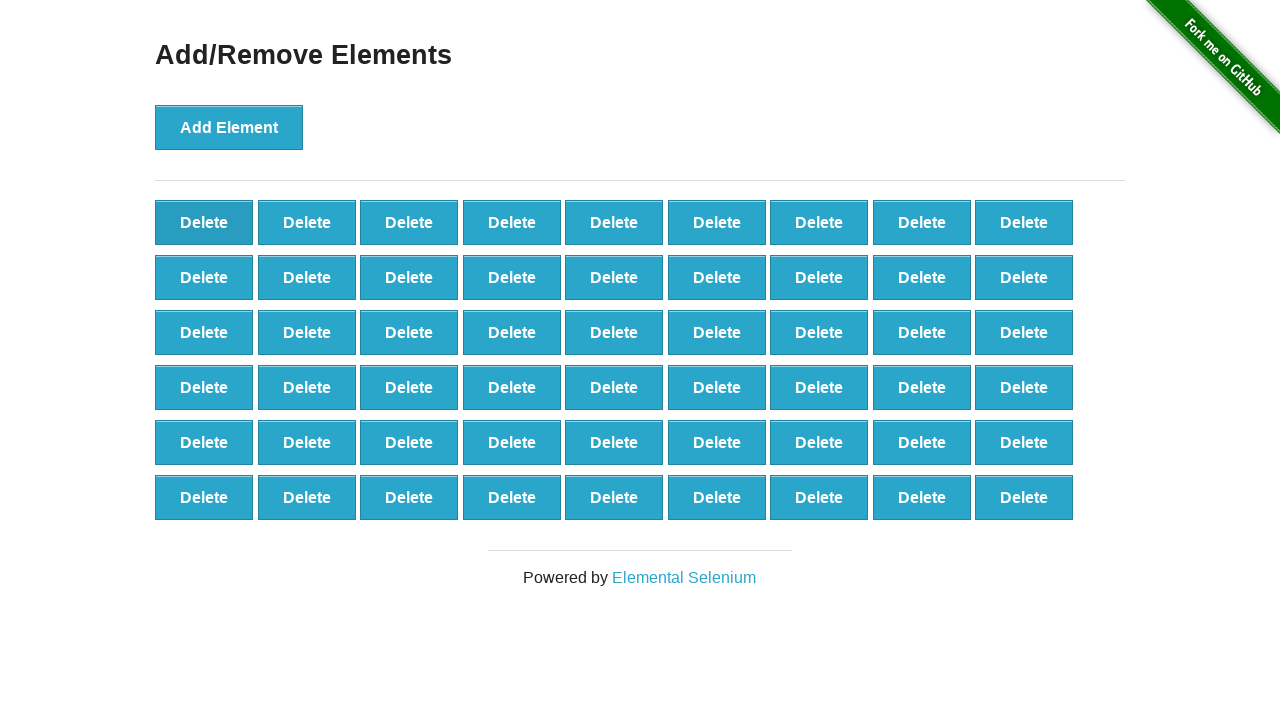

Clicked 'Delete' button (iteration 47/80) at (204, 222) on button.added-manually >> nth=0
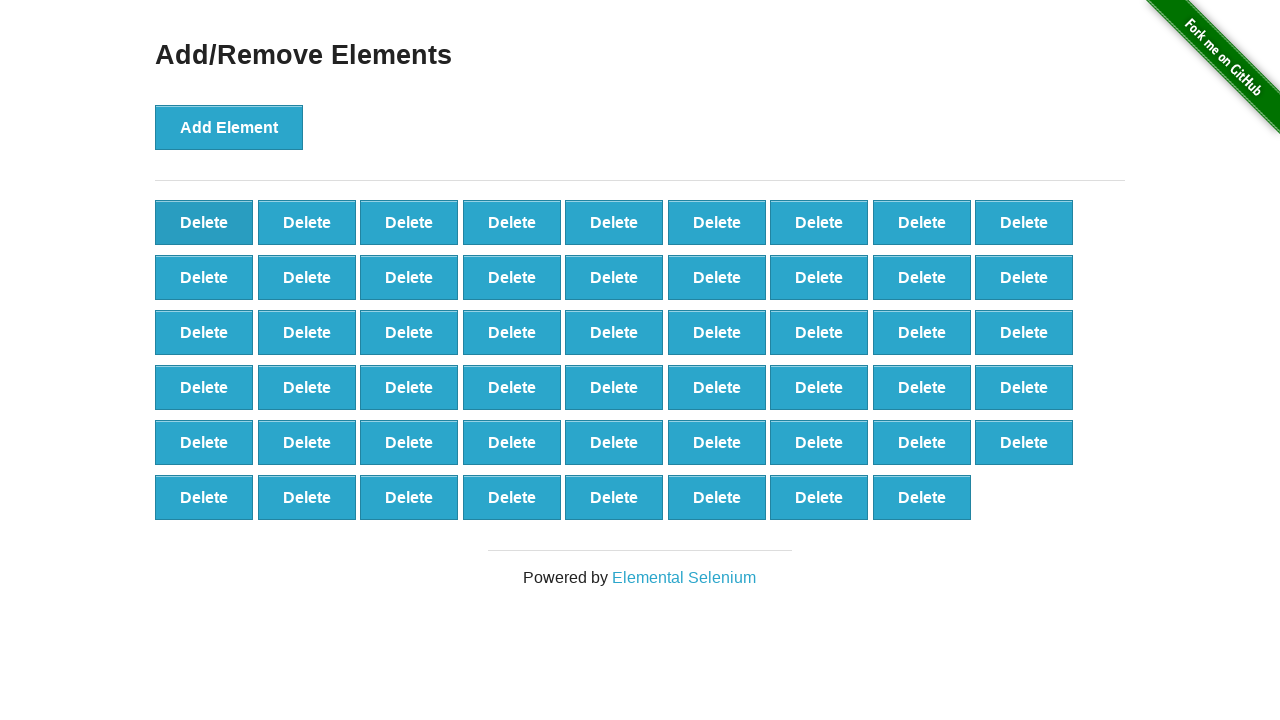

Clicked 'Delete' button (iteration 48/80) at (204, 222) on button.added-manually >> nth=0
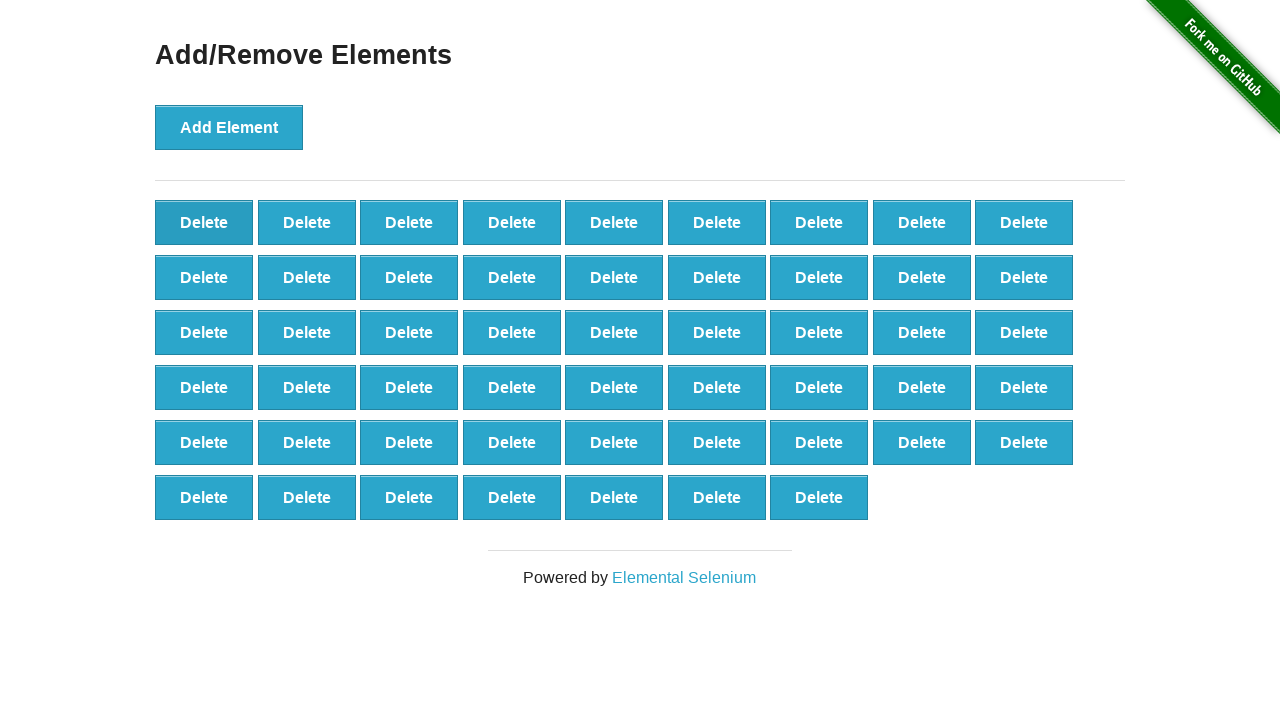

Clicked 'Delete' button (iteration 49/80) at (204, 222) on button.added-manually >> nth=0
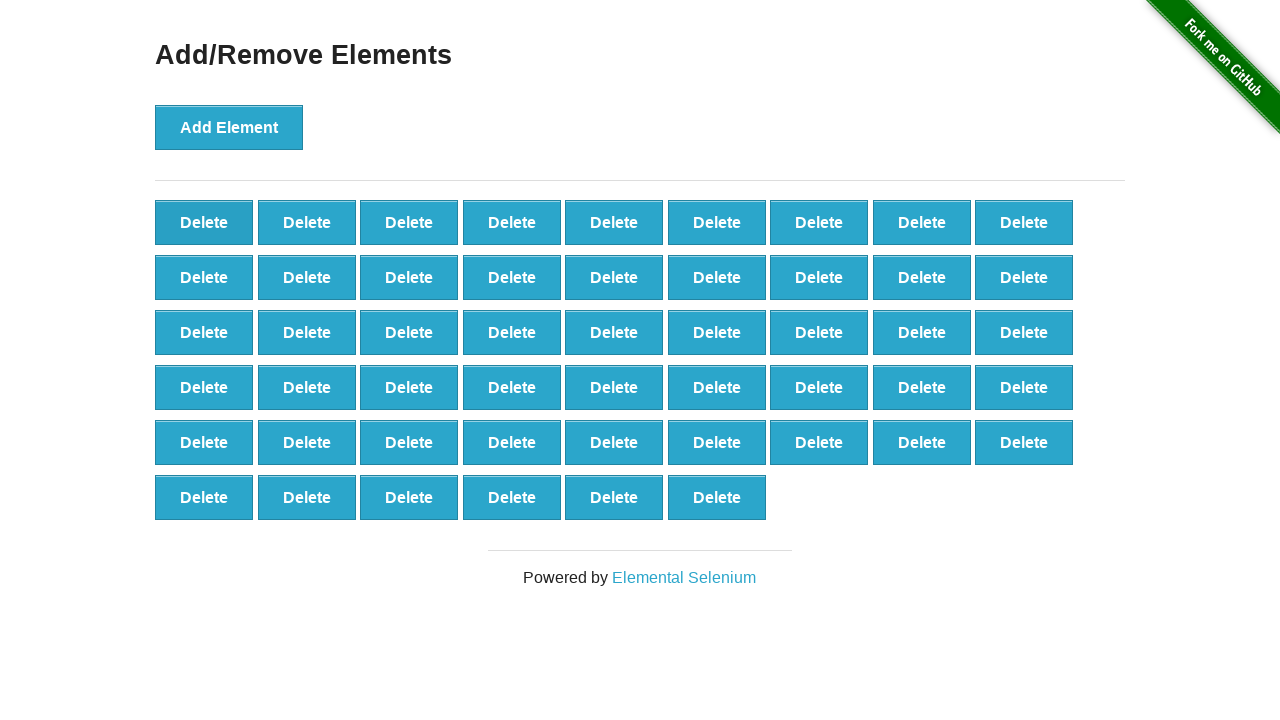

Clicked 'Delete' button (iteration 50/80) at (204, 222) on button.added-manually >> nth=0
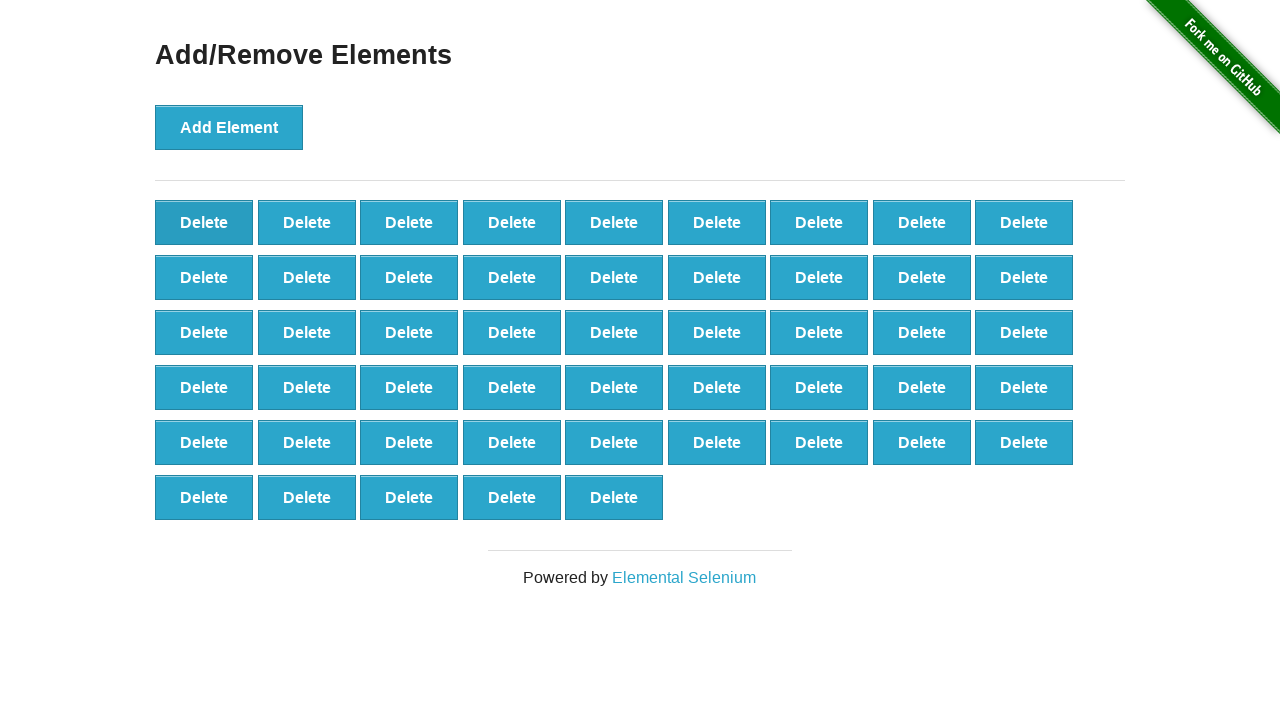

Clicked 'Delete' button (iteration 51/80) at (204, 222) on button.added-manually >> nth=0
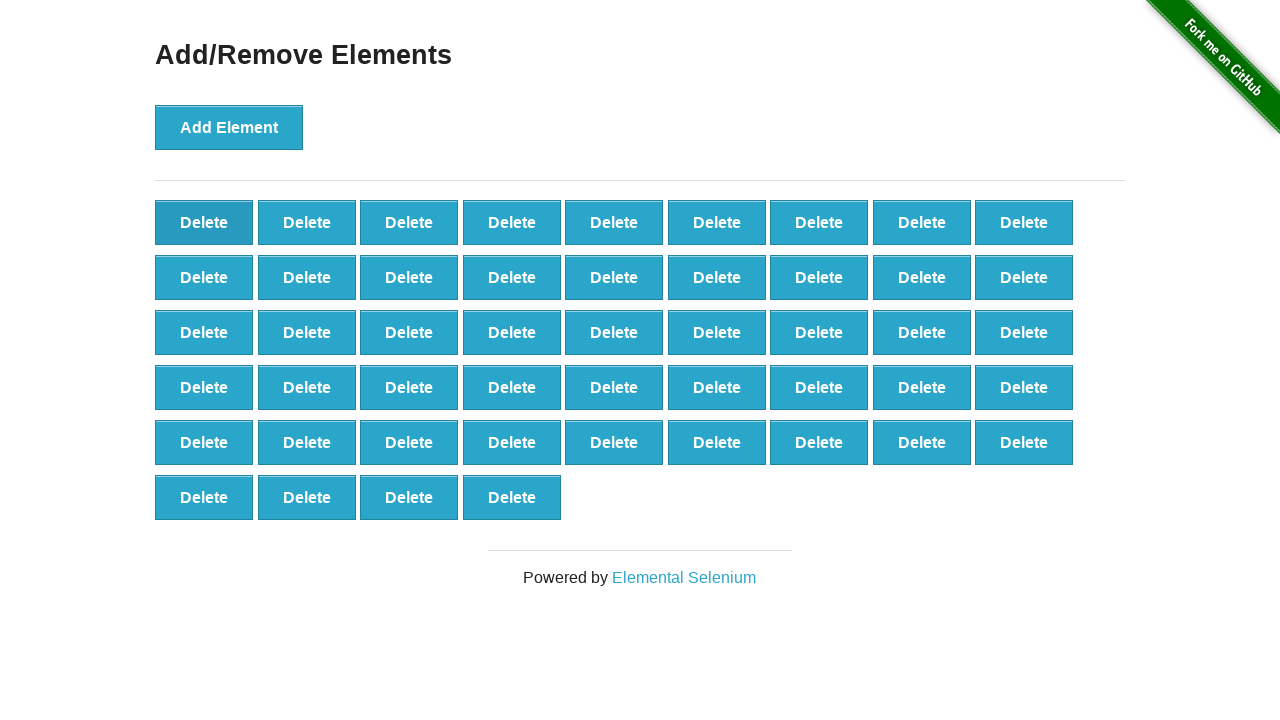

Clicked 'Delete' button (iteration 52/80) at (204, 222) on button.added-manually >> nth=0
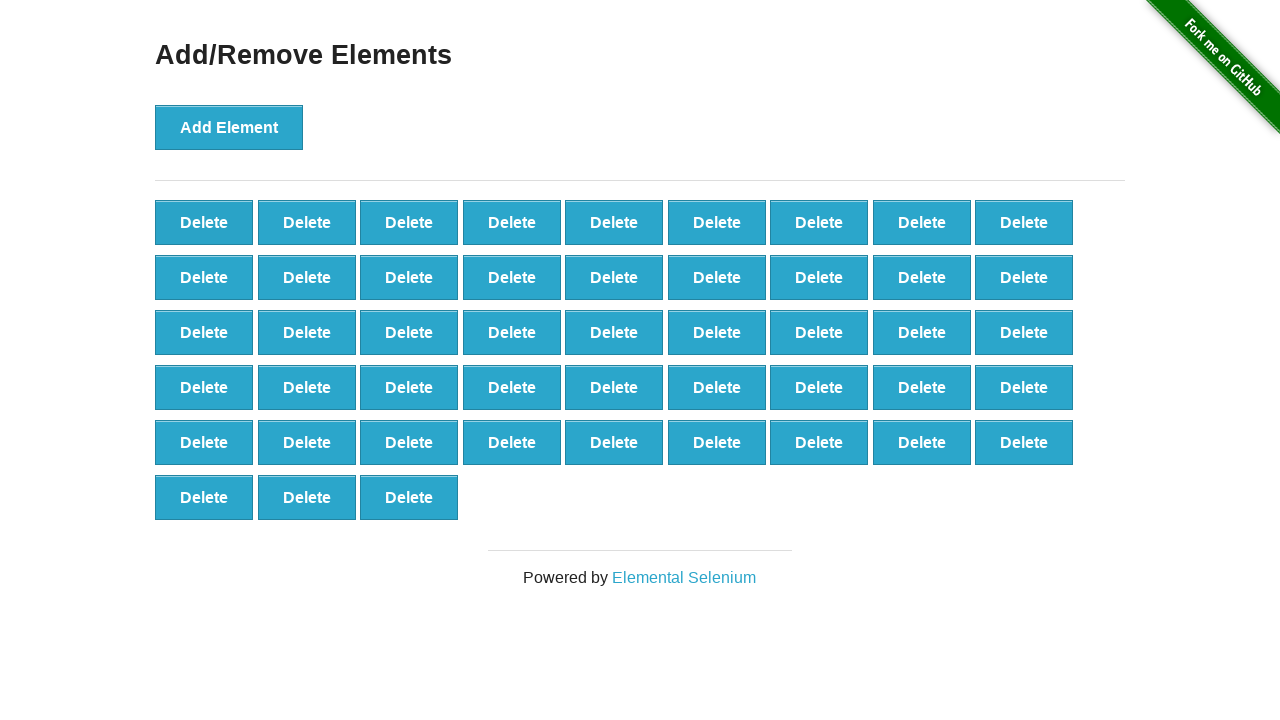

Clicked 'Delete' button (iteration 53/80) at (204, 222) on button.added-manually >> nth=0
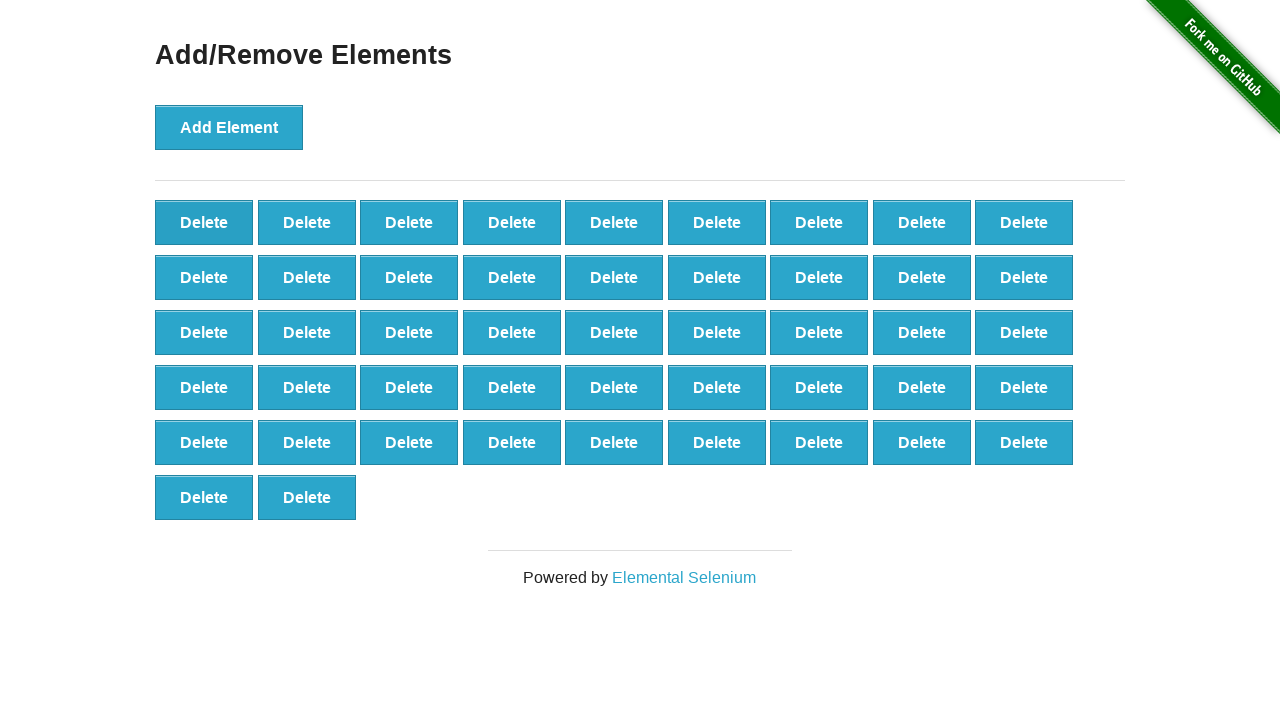

Clicked 'Delete' button (iteration 54/80) at (204, 222) on button.added-manually >> nth=0
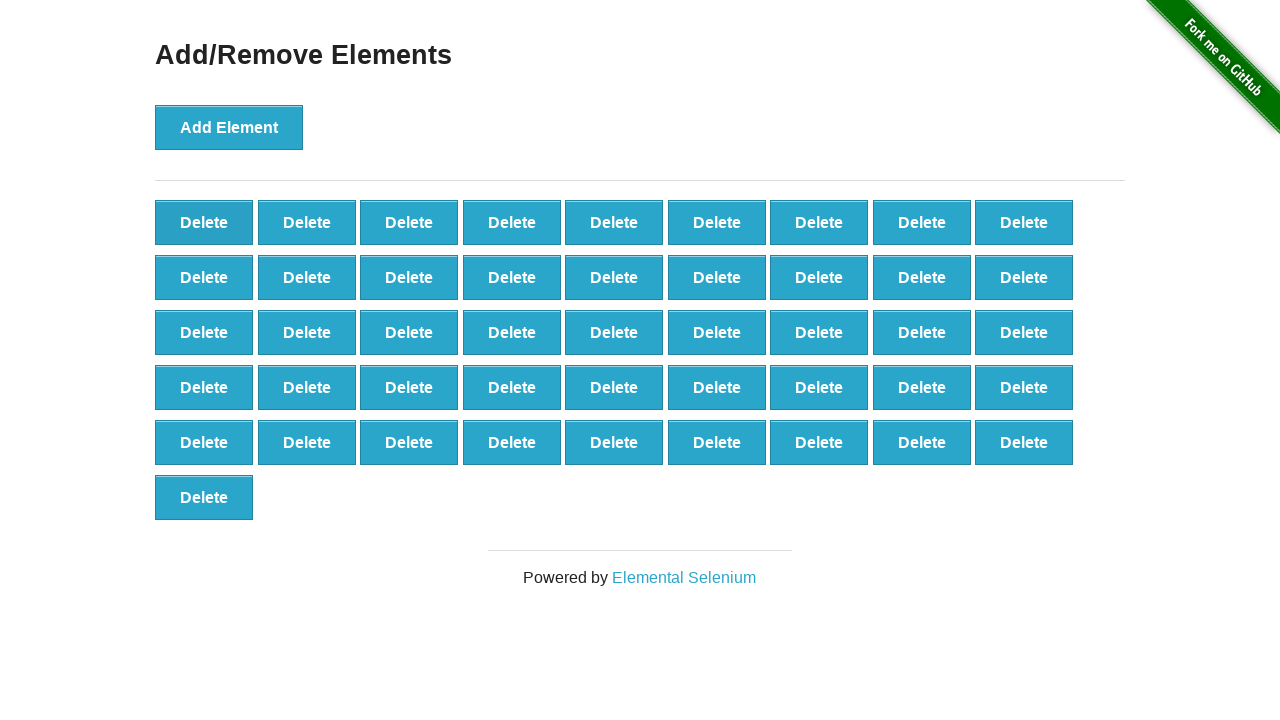

Clicked 'Delete' button (iteration 55/80) at (204, 222) on button.added-manually >> nth=0
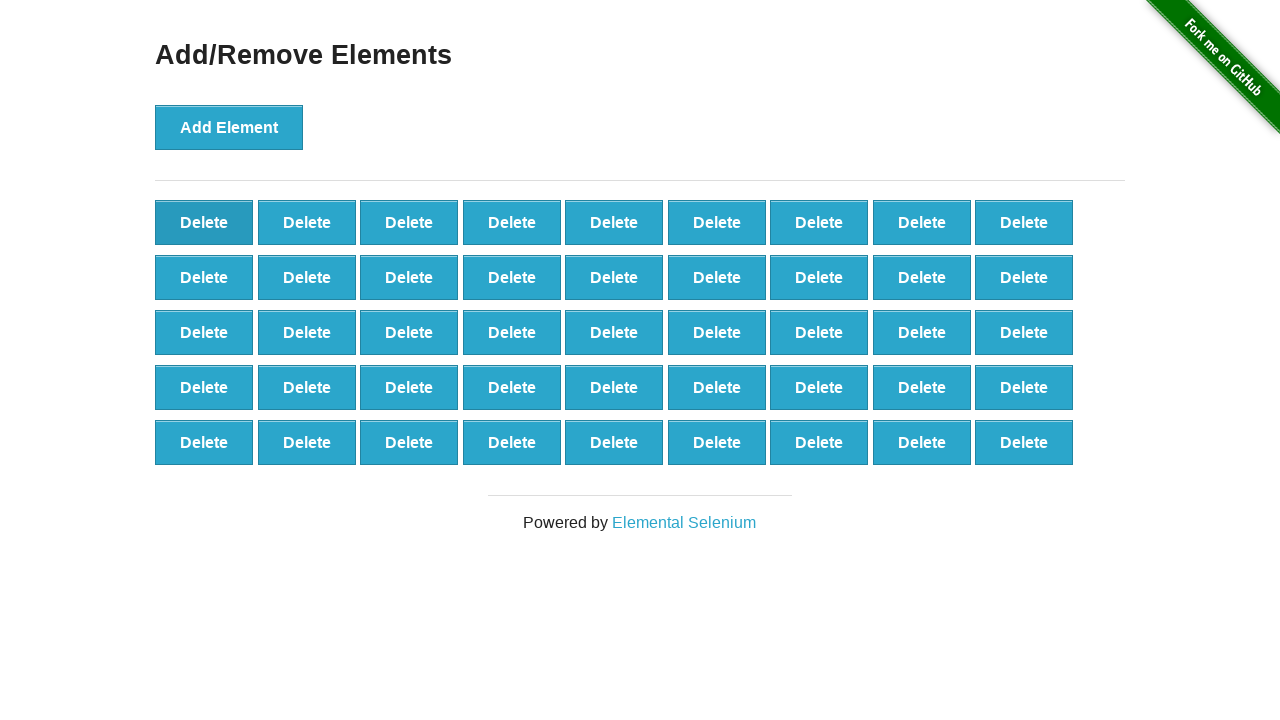

Clicked 'Delete' button (iteration 56/80) at (204, 222) on button.added-manually >> nth=0
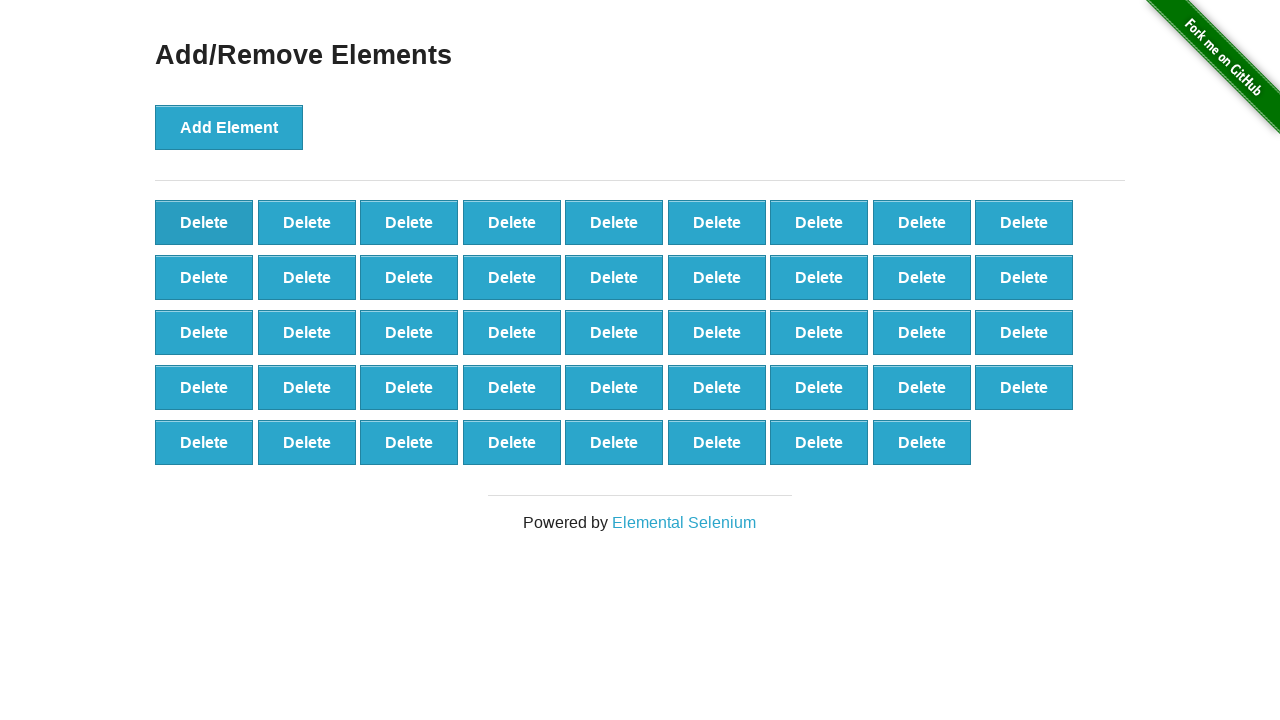

Clicked 'Delete' button (iteration 57/80) at (204, 222) on button.added-manually >> nth=0
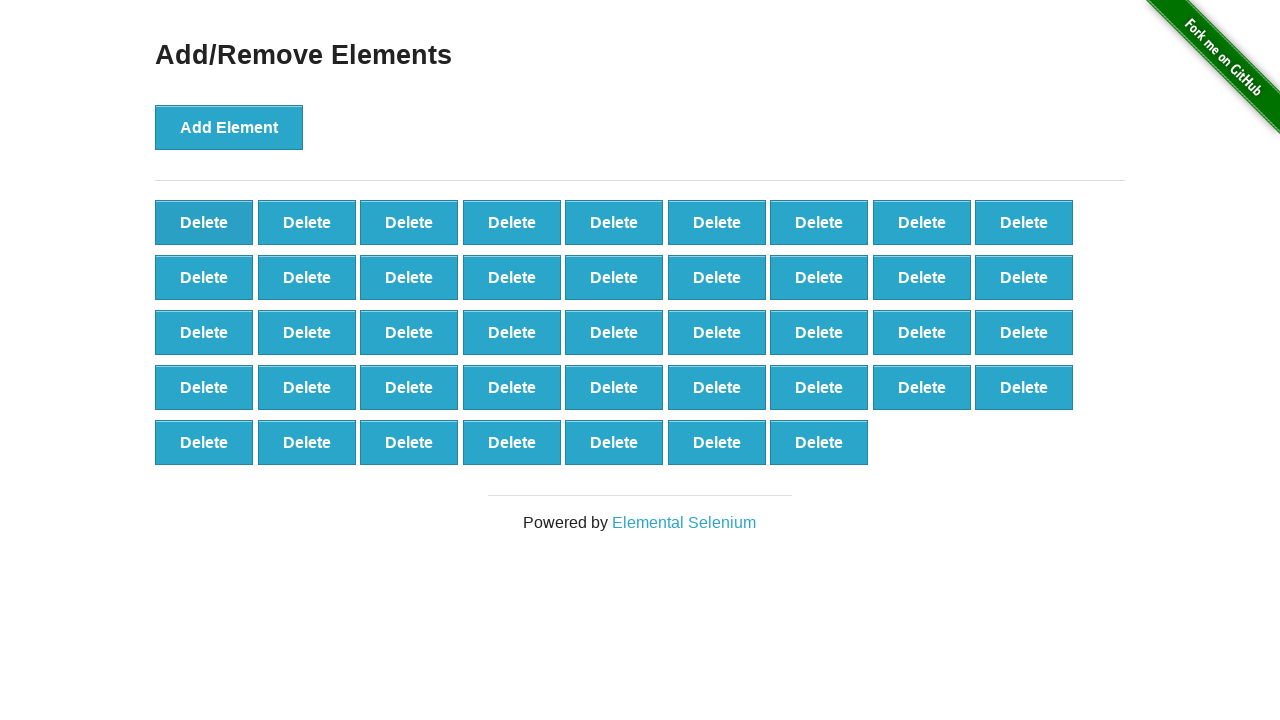

Clicked 'Delete' button (iteration 58/80) at (204, 222) on button.added-manually >> nth=0
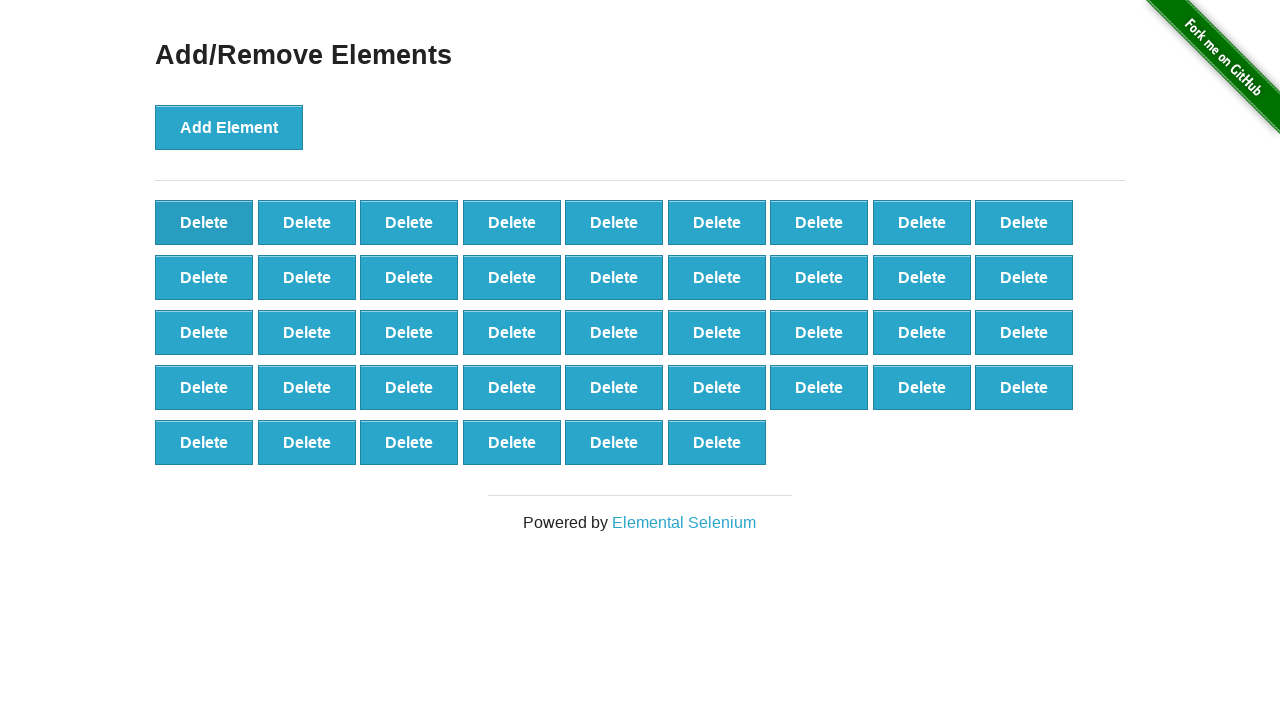

Clicked 'Delete' button (iteration 59/80) at (204, 222) on button.added-manually >> nth=0
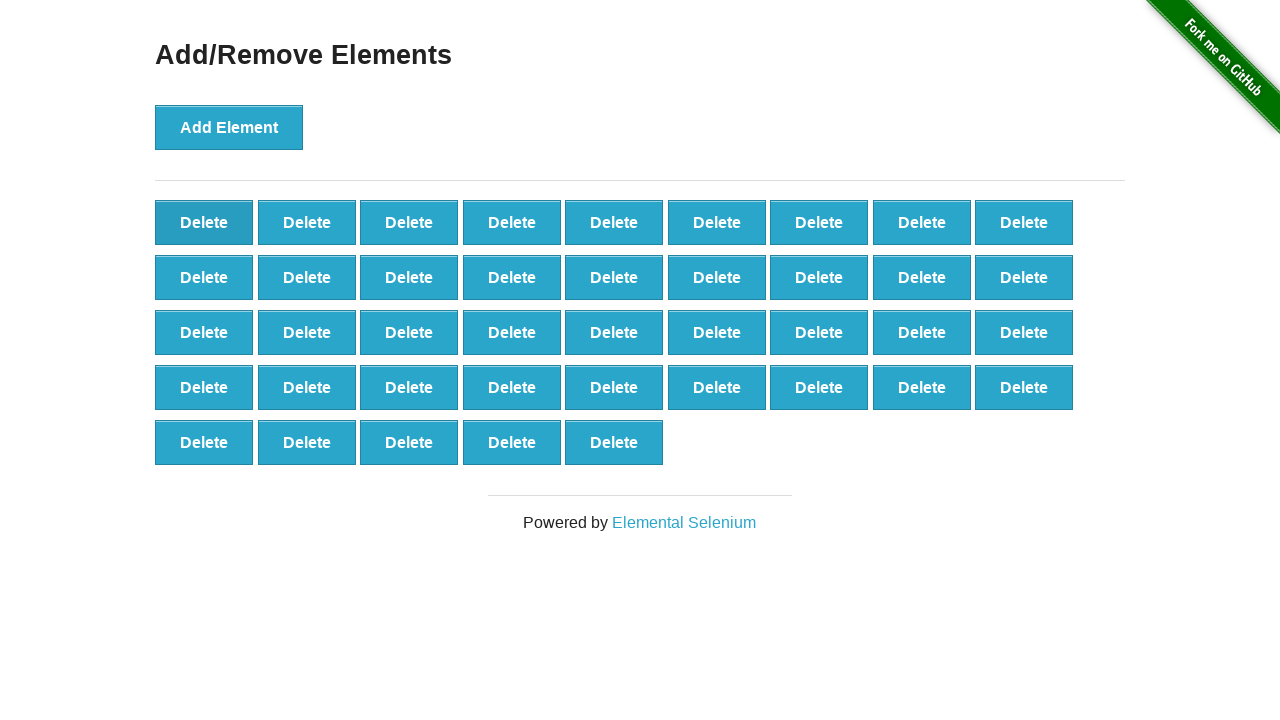

Clicked 'Delete' button (iteration 60/80) at (204, 222) on button.added-manually >> nth=0
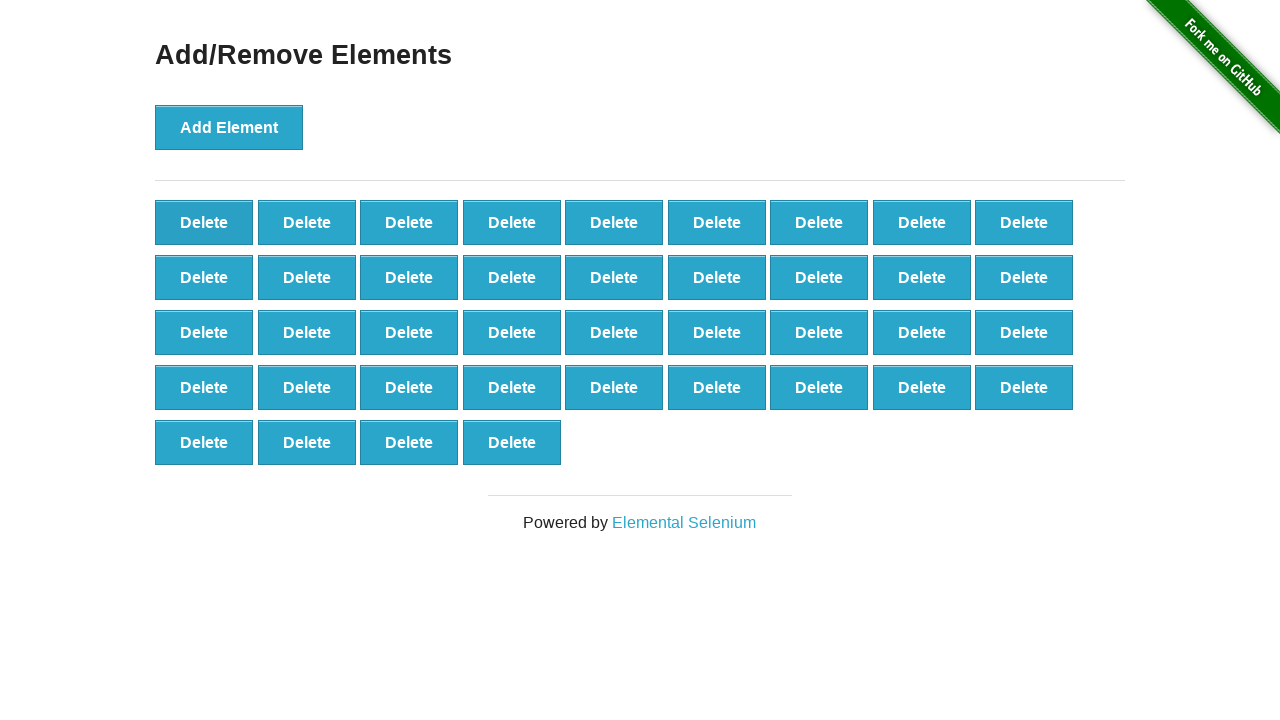

Clicked 'Delete' button (iteration 61/80) at (204, 222) on button.added-manually >> nth=0
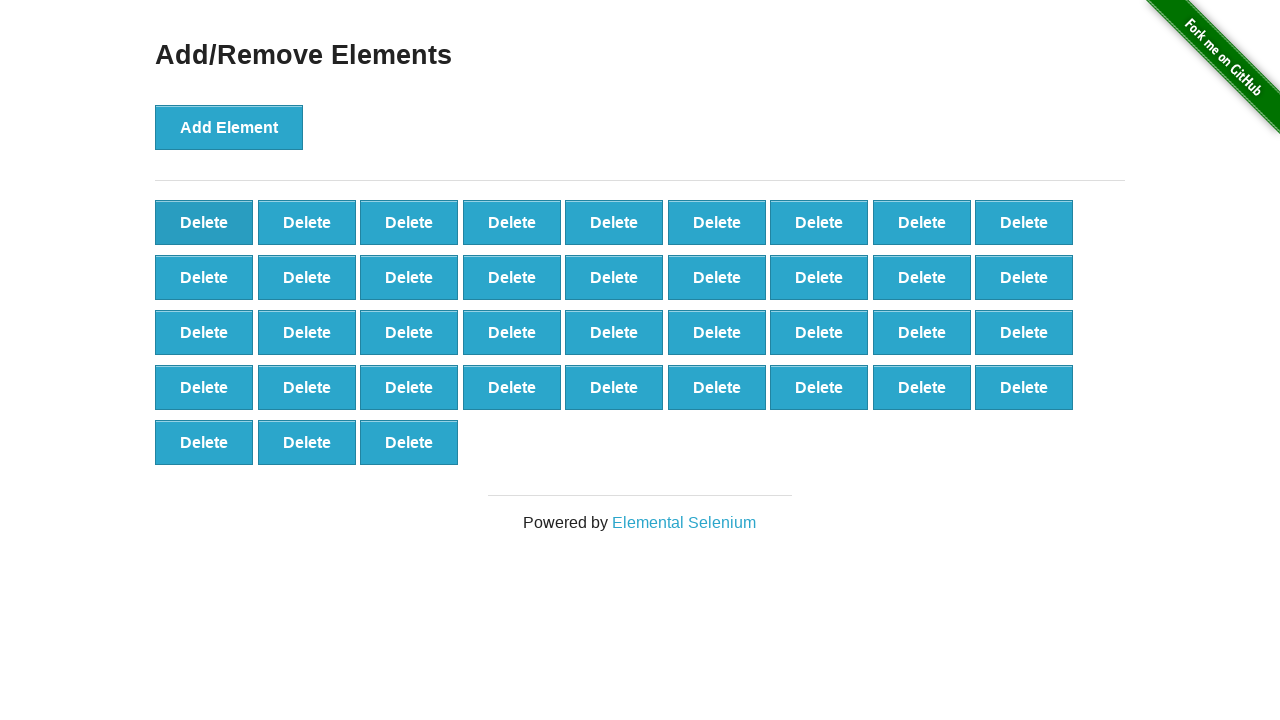

Clicked 'Delete' button (iteration 62/80) at (204, 222) on button.added-manually >> nth=0
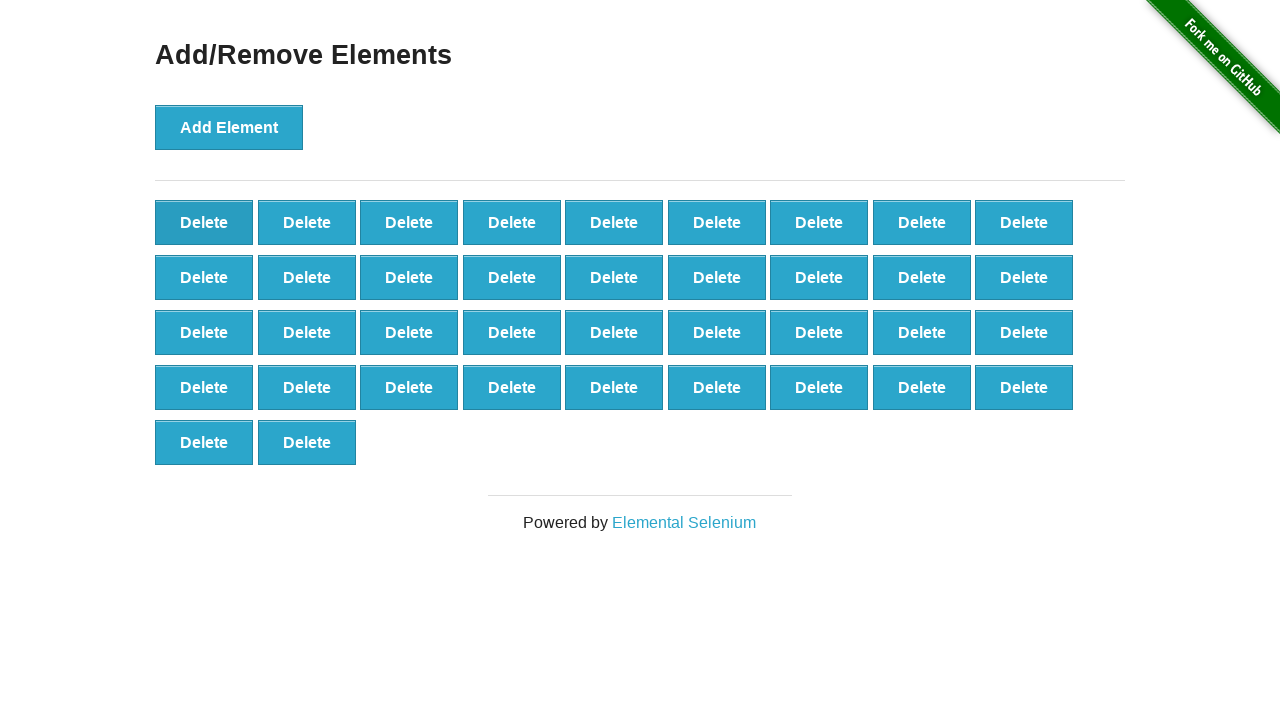

Clicked 'Delete' button (iteration 63/80) at (204, 222) on button.added-manually >> nth=0
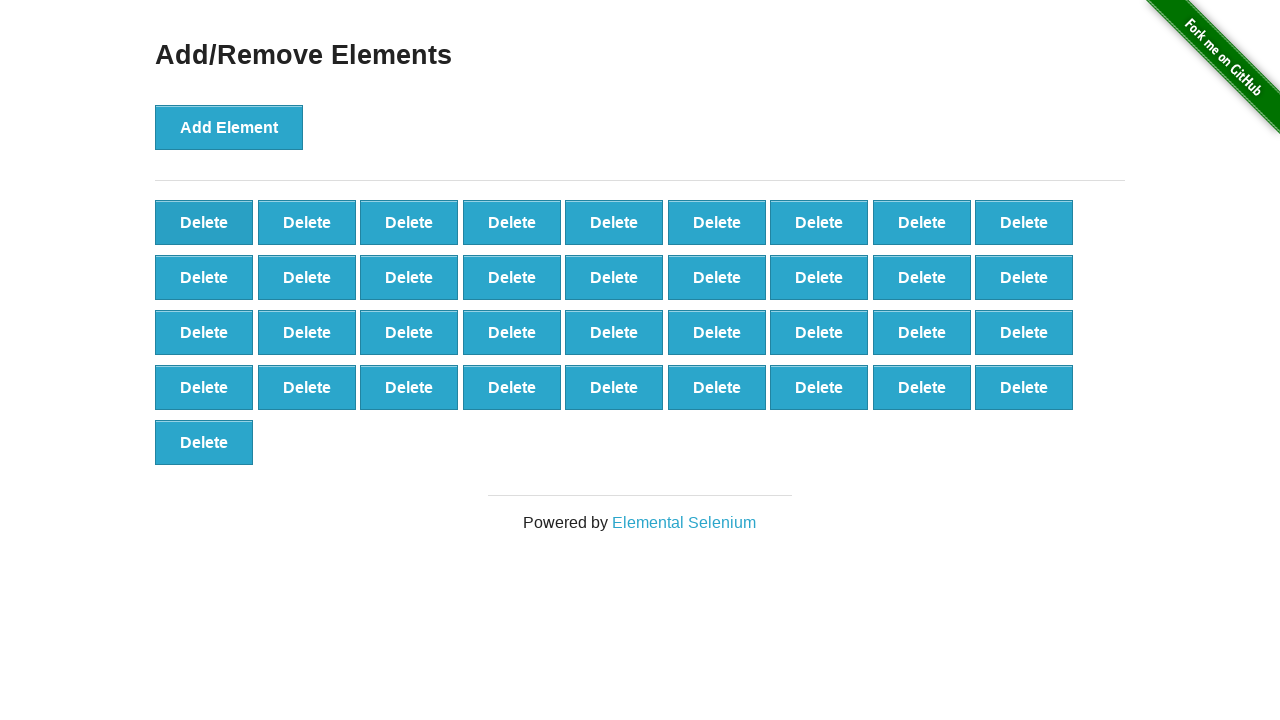

Clicked 'Delete' button (iteration 64/80) at (204, 222) on button.added-manually >> nth=0
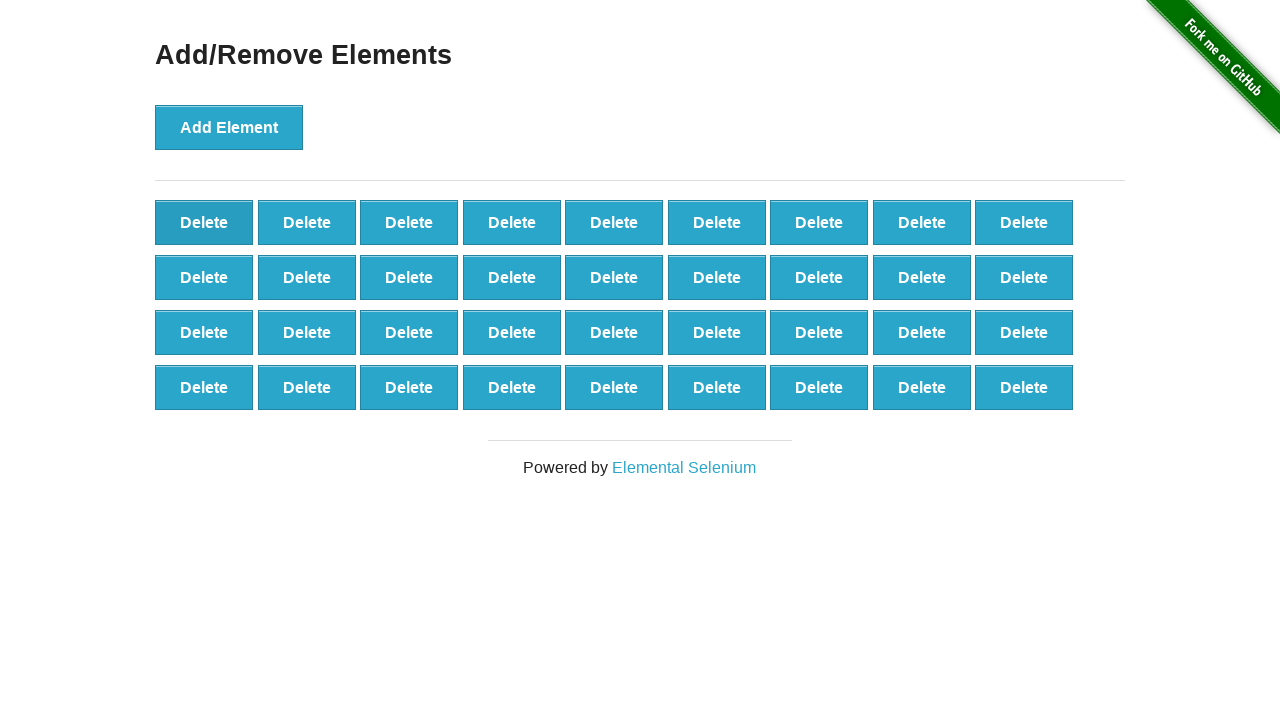

Clicked 'Delete' button (iteration 65/80) at (204, 222) on button.added-manually >> nth=0
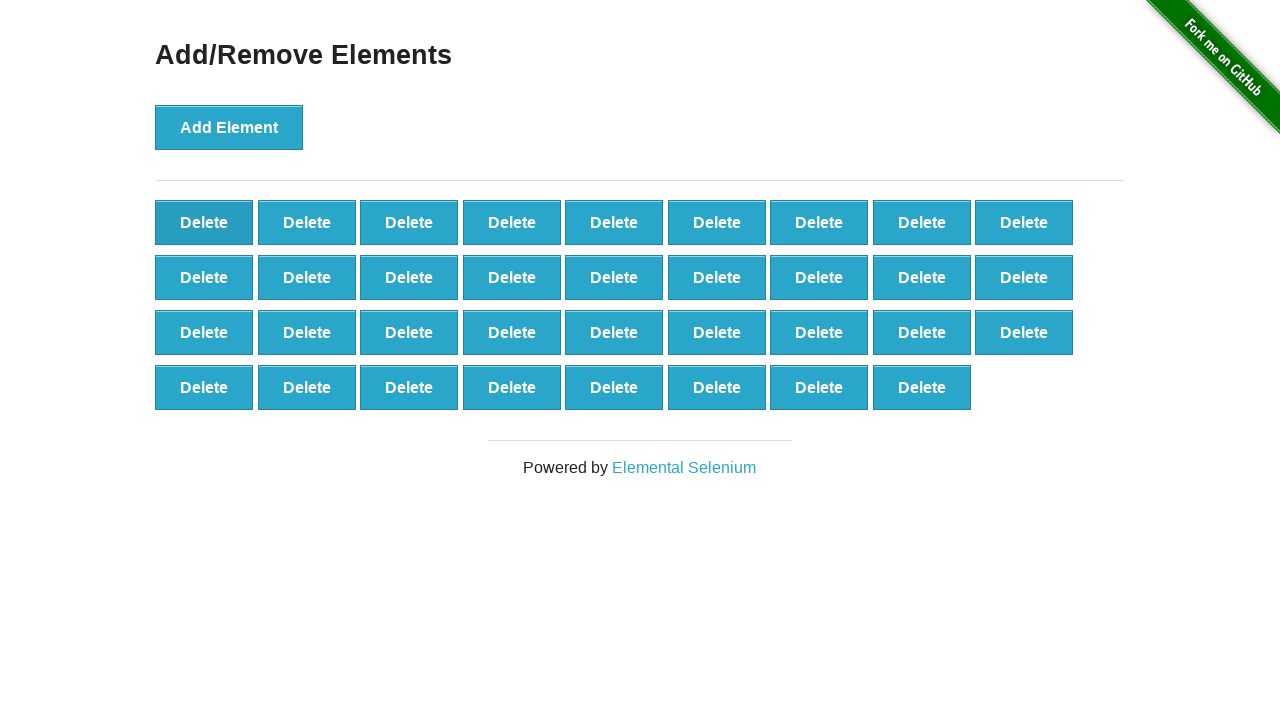

Clicked 'Delete' button (iteration 66/80) at (204, 222) on button.added-manually >> nth=0
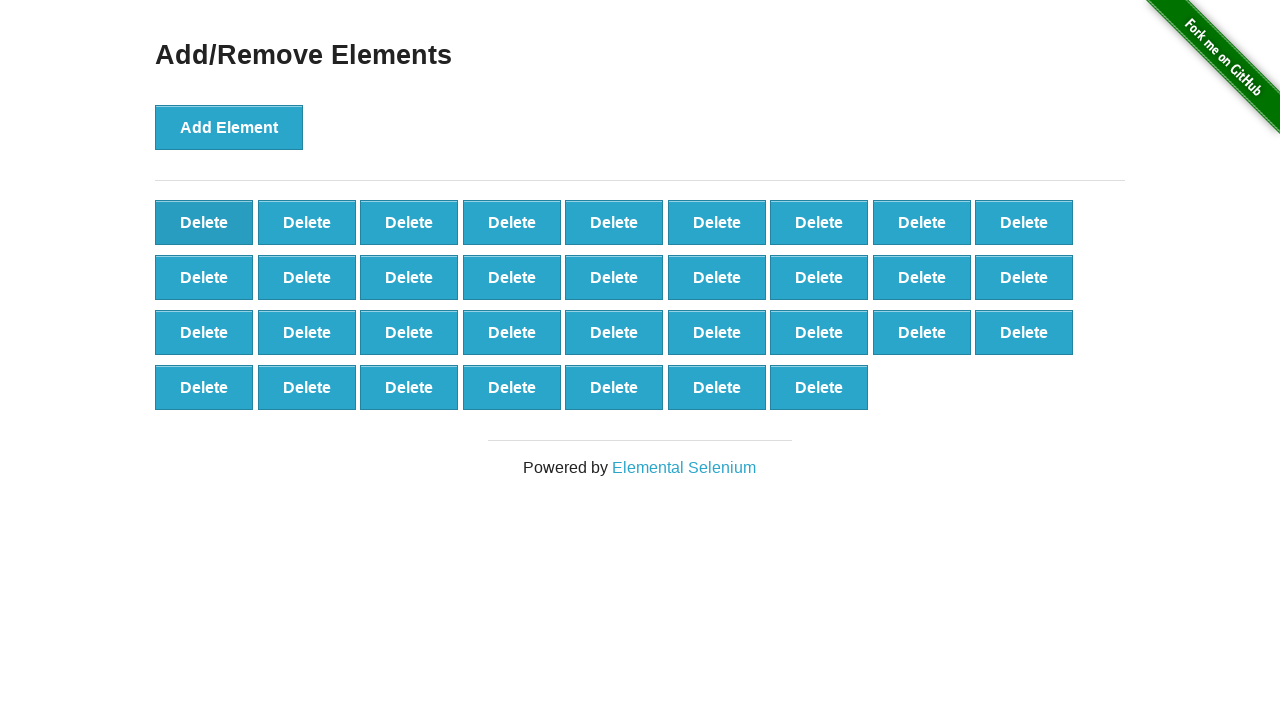

Clicked 'Delete' button (iteration 67/80) at (204, 222) on button.added-manually >> nth=0
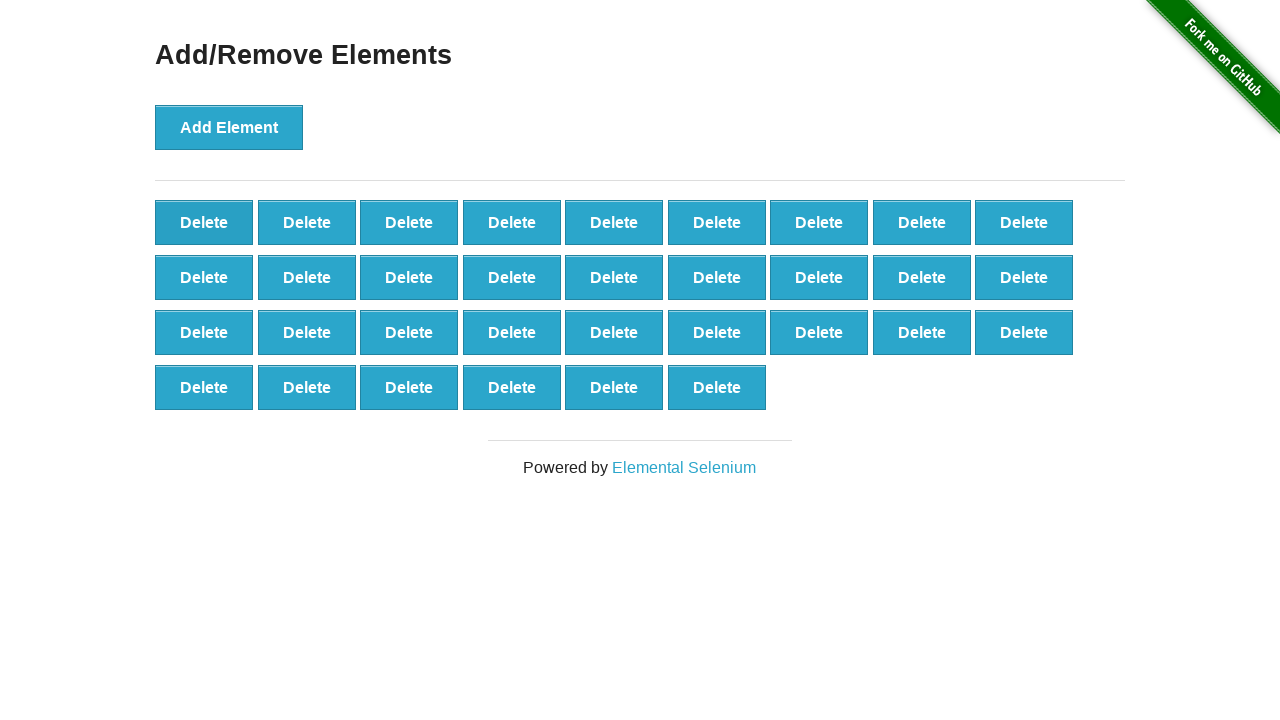

Clicked 'Delete' button (iteration 68/80) at (204, 222) on button.added-manually >> nth=0
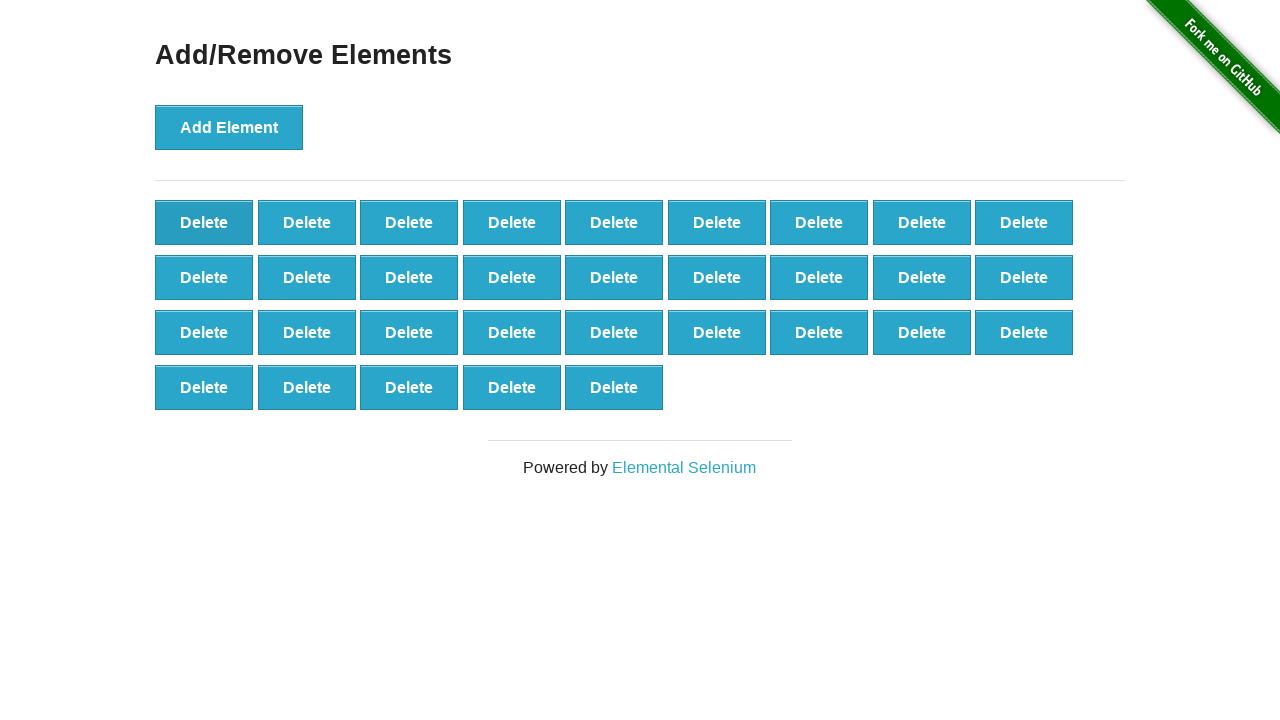

Clicked 'Delete' button (iteration 69/80) at (204, 222) on button.added-manually >> nth=0
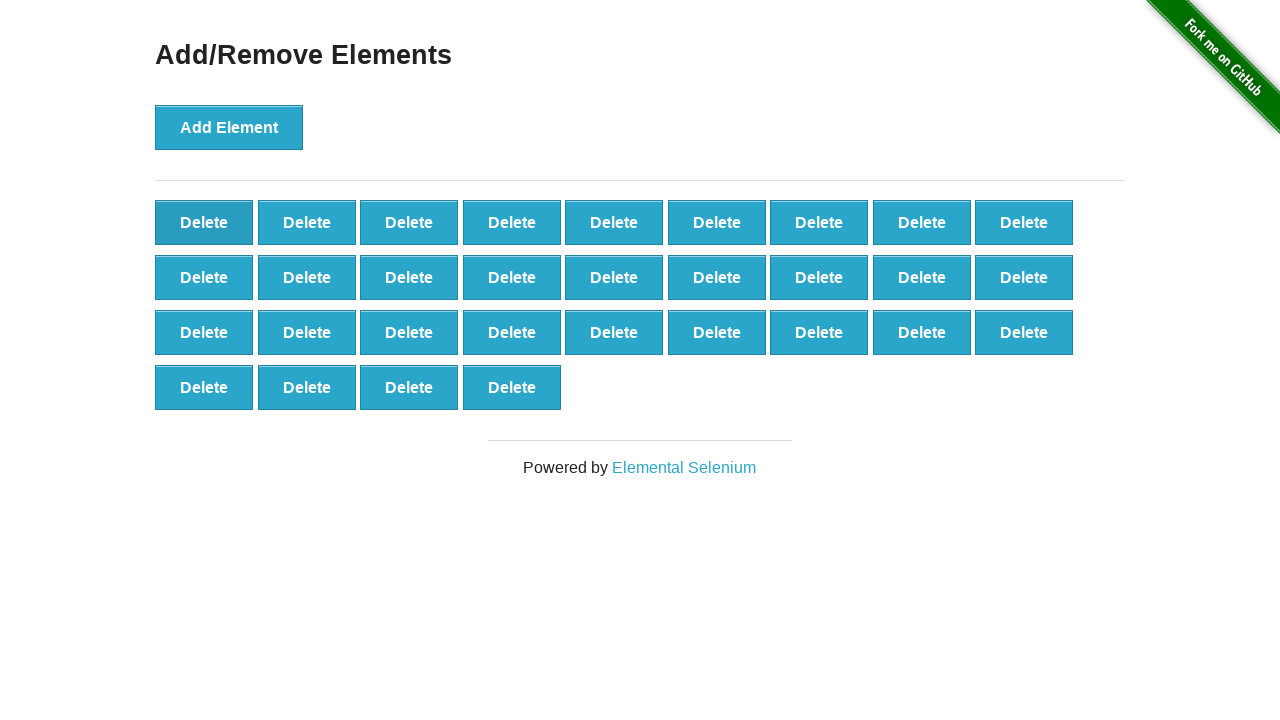

Clicked 'Delete' button (iteration 70/80) at (204, 222) on button.added-manually >> nth=0
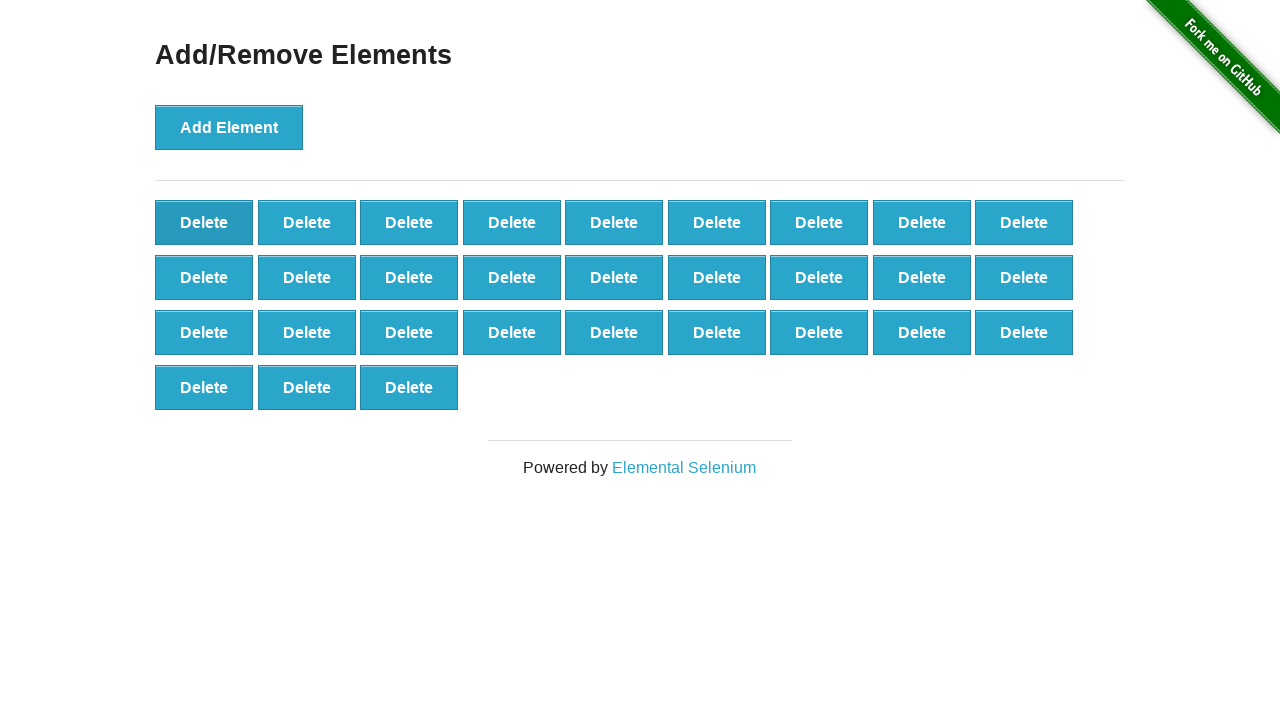

Clicked 'Delete' button (iteration 71/80) at (204, 222) on button.added-manually >> nth=0
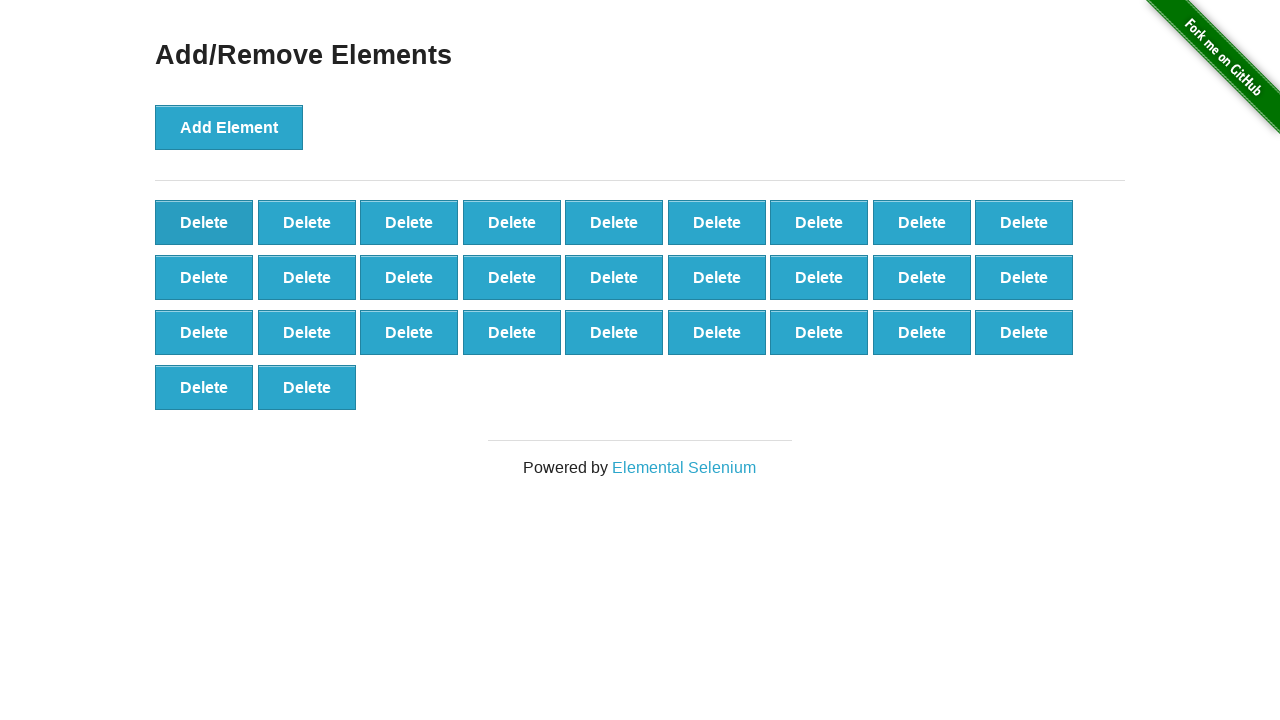

Clicked 'Delete' button (iteration 72/80) at (204, 222) on button.added-manually >> nth=0
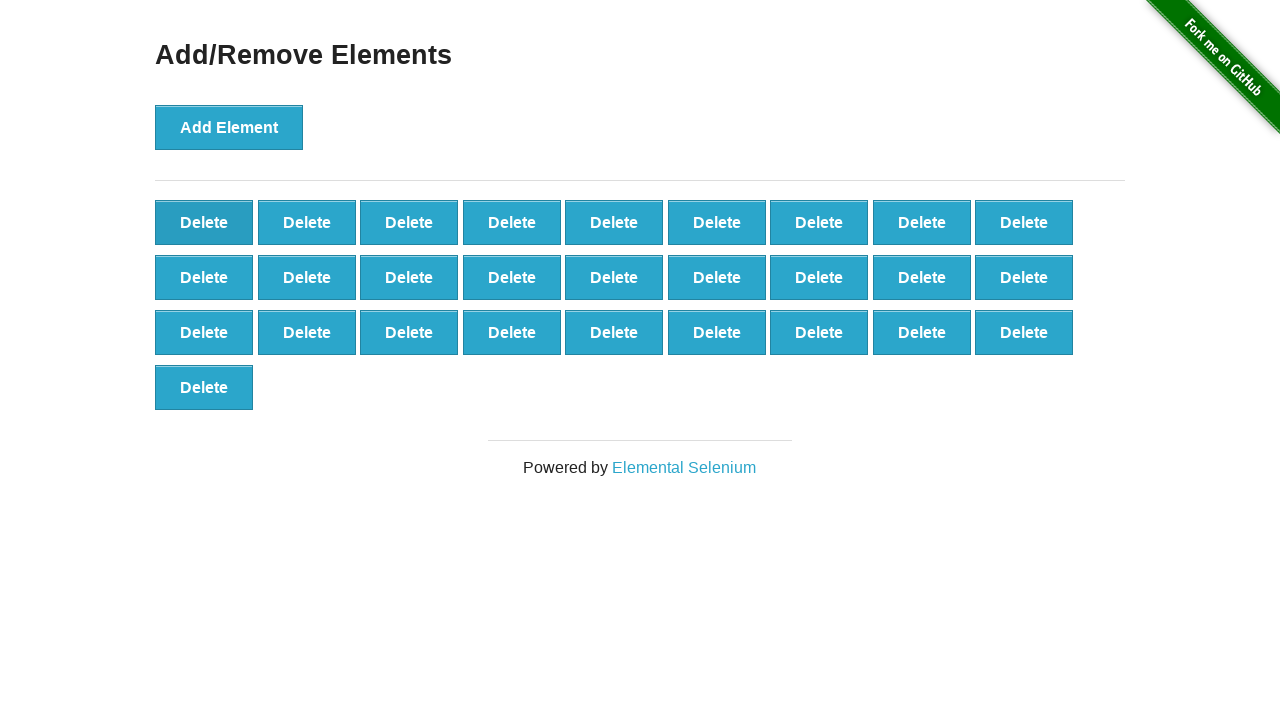

Clicked 'Delete' button (iteration 73/80) at (204, 222) on button.added-manually >> nth=0
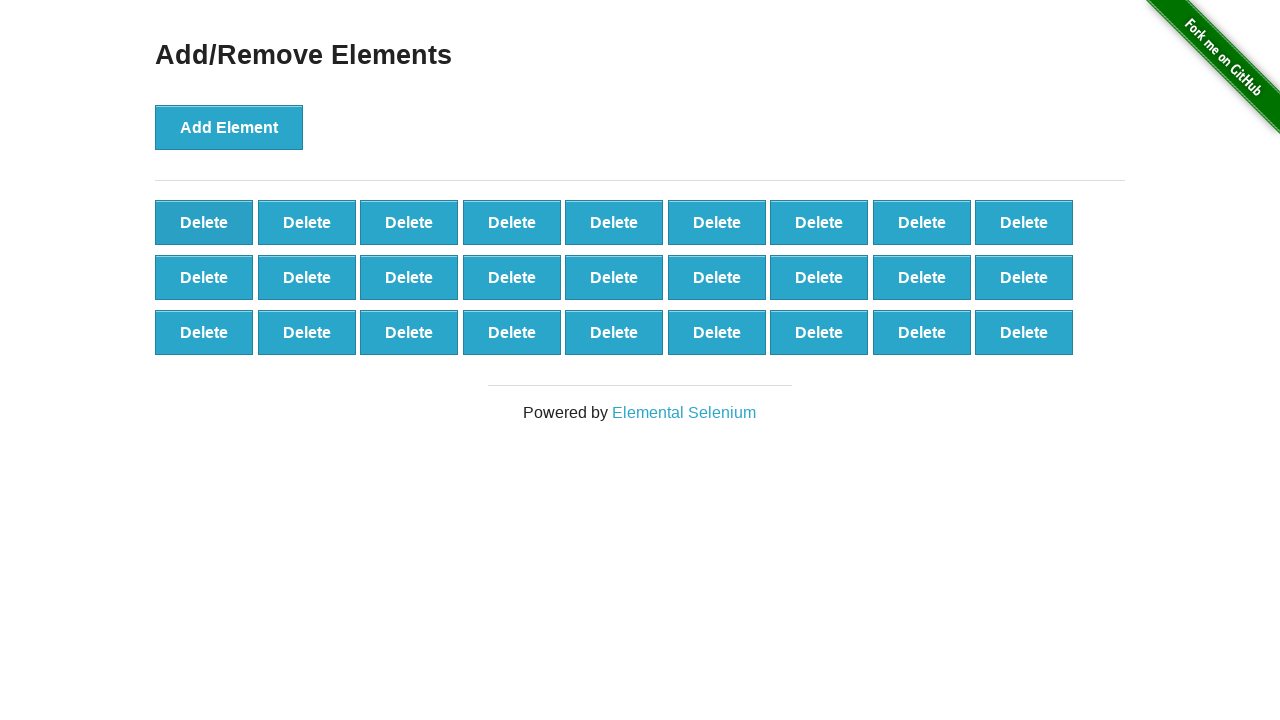

Clicked 'Delete' button (iteration 74/80) at (204, 222) on button.added-manually >> nth=0
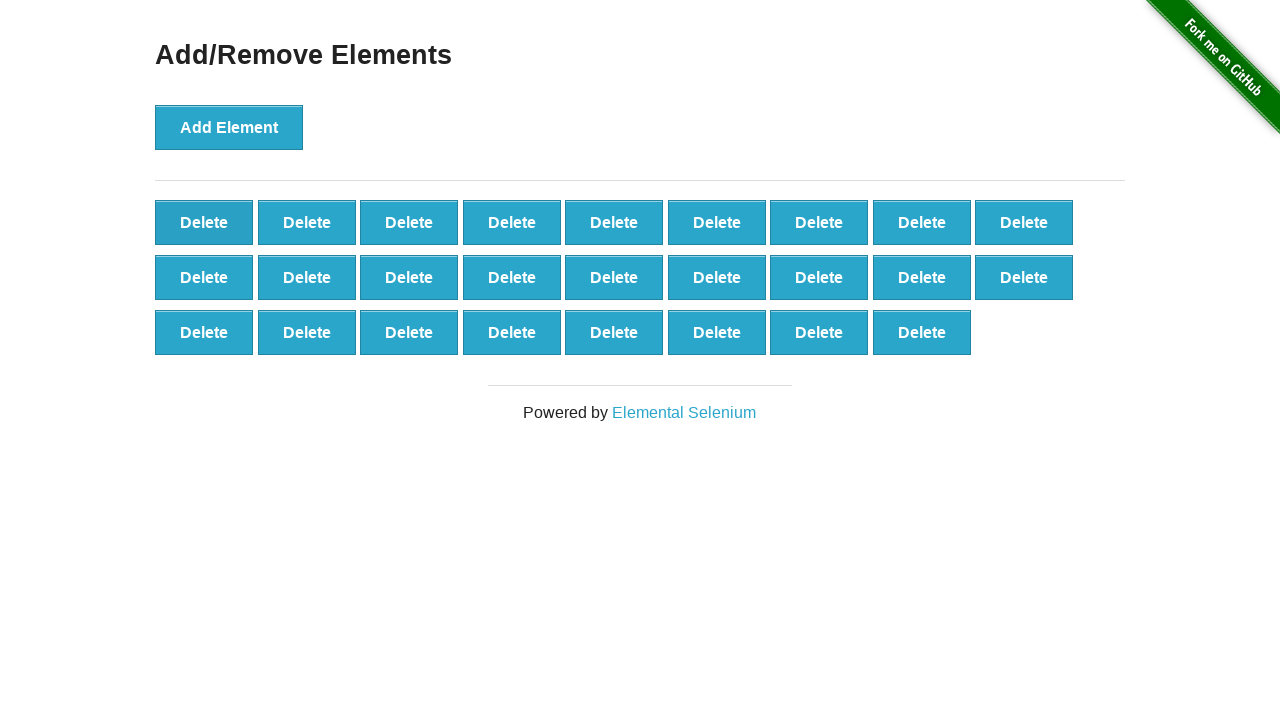

Clicked 'Delete' button (iteration 75/80) at (204, 222) on button.added-manually >> nth=0
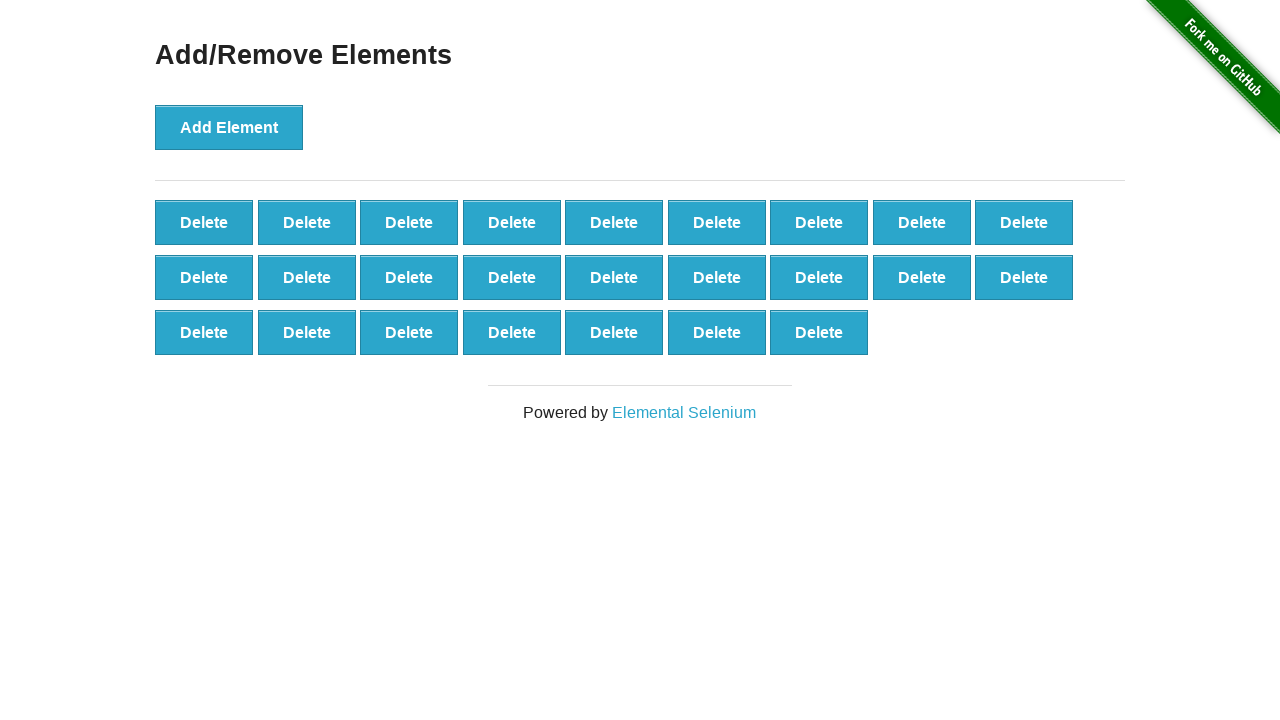

Clicked 'Delete' button (iteration 76/80) at (204, 222) on button.added-manually >> nth=0
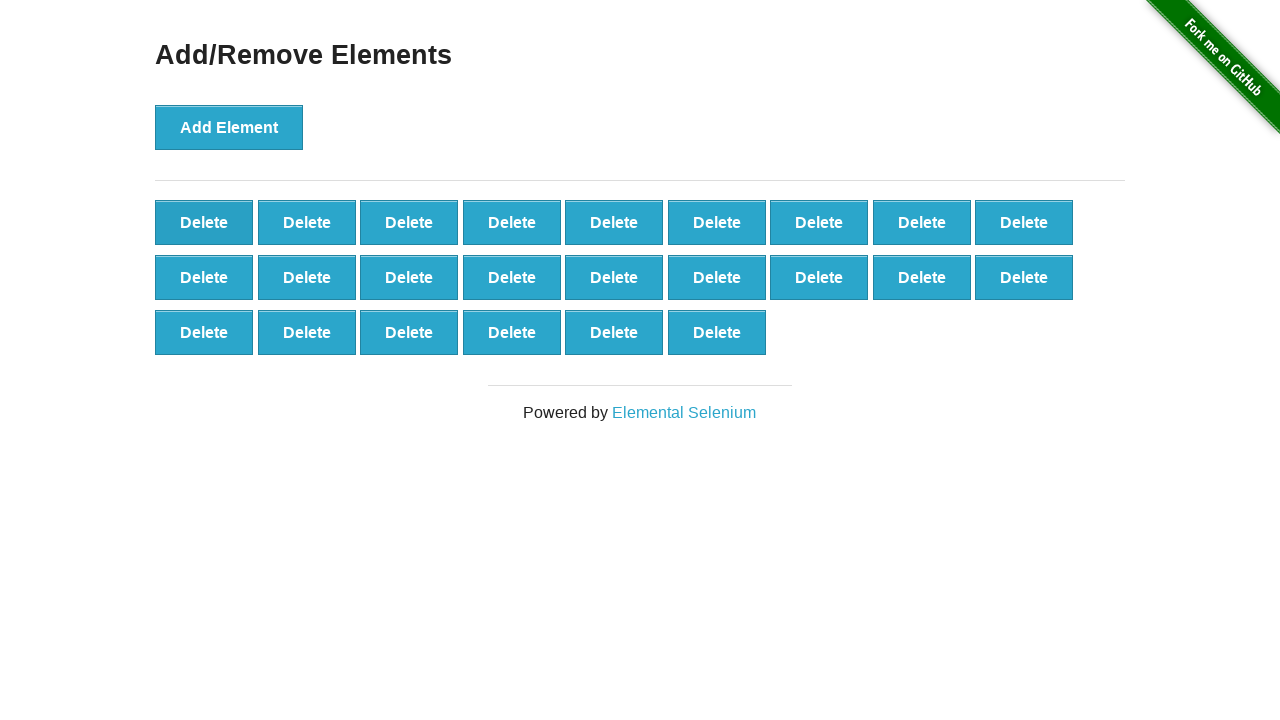

Clicked 'Delete' button (iteration 77/80) at (204, 222) on button.added-manually >> nth=0
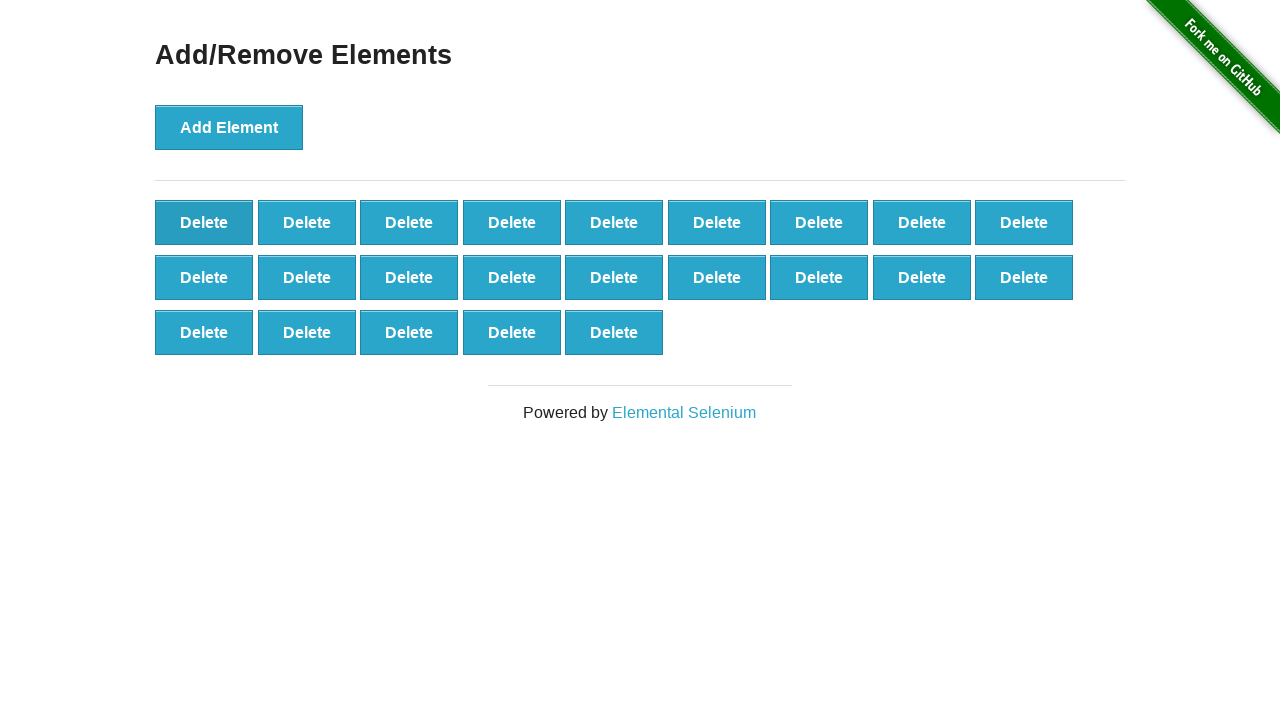

Clicked 'Delete' button (iteration 78/80) at (204, 222) on button.added-manually >> nth=0
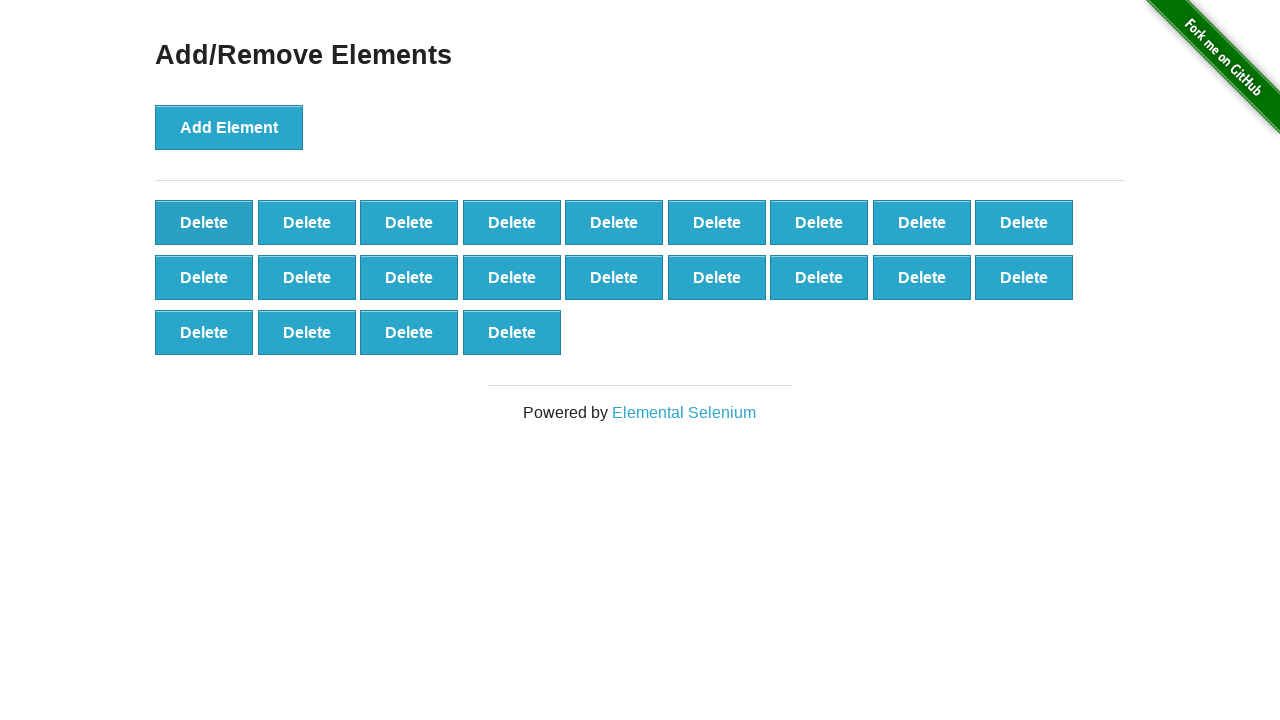

Clicked 'Delete' button (iteration 79/80) at (204, 222) on button.added-manually >> nth=0
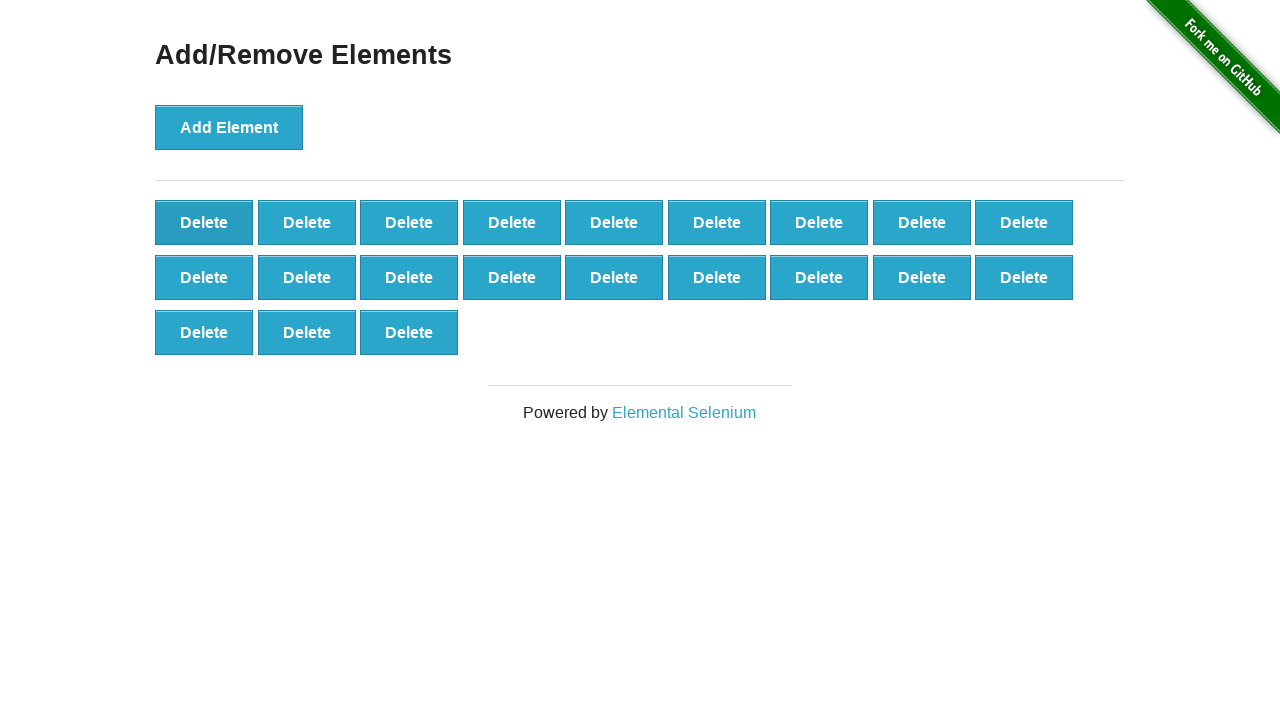

Clicked 'Delete' button (iteration 80/80) at (204, 222) on button.added-manually >> nth=0
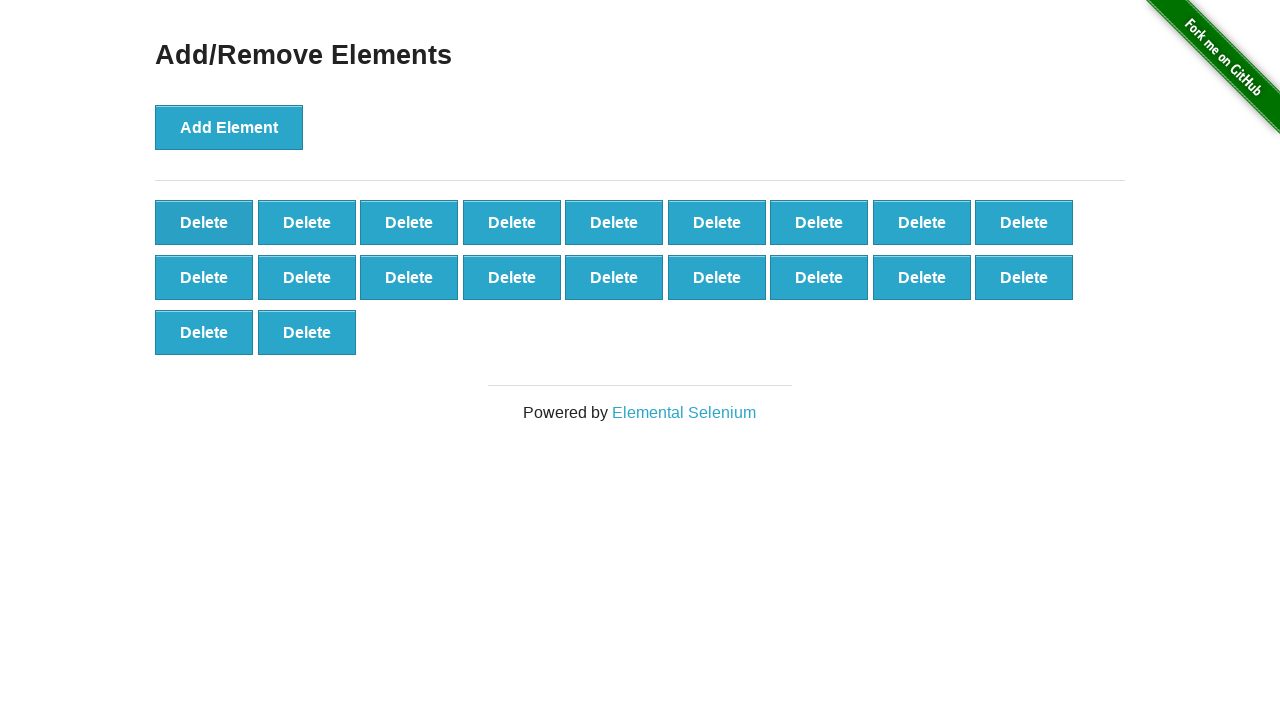

Verified that 20 buttons remain after adding 100 and deleting 80
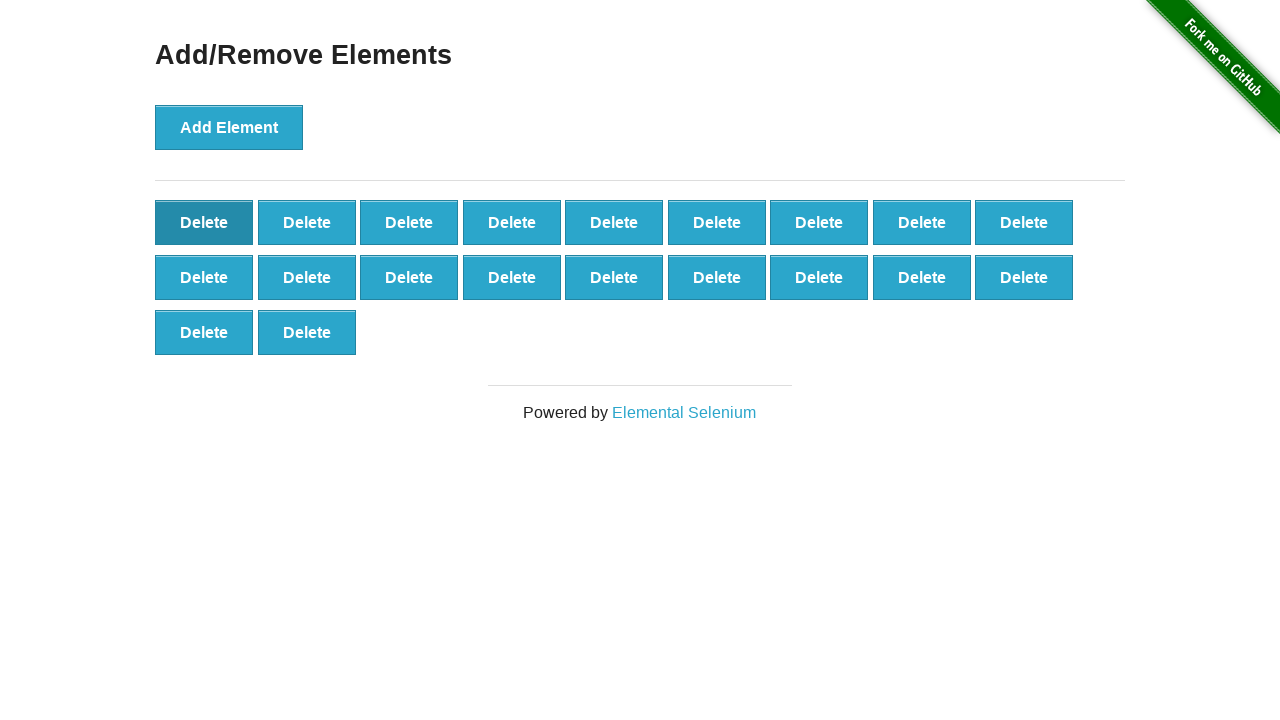

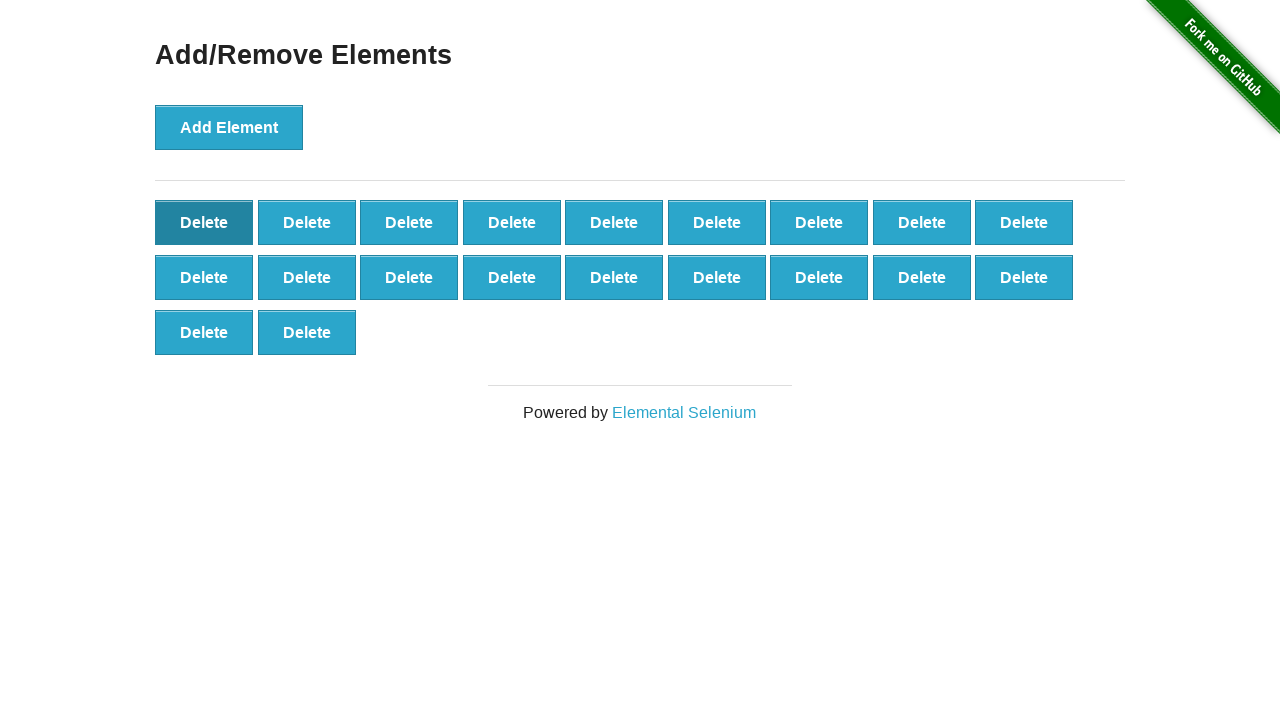